Tests all-pairs combinations of single digits with various two and three digit operands using all four arithmetic operations.

Starting URL: https://www.desmos.com/scientific

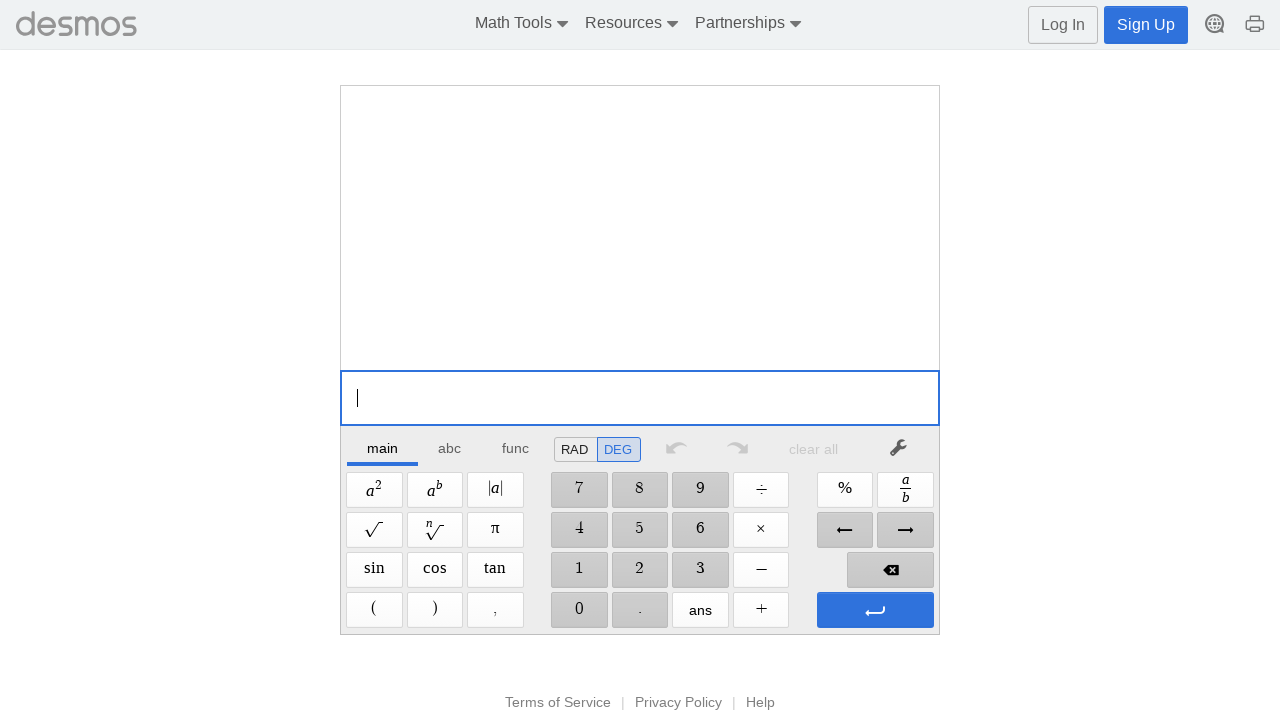

Clicked digit '1' at (579, 570) on //span[@aria-label='1']
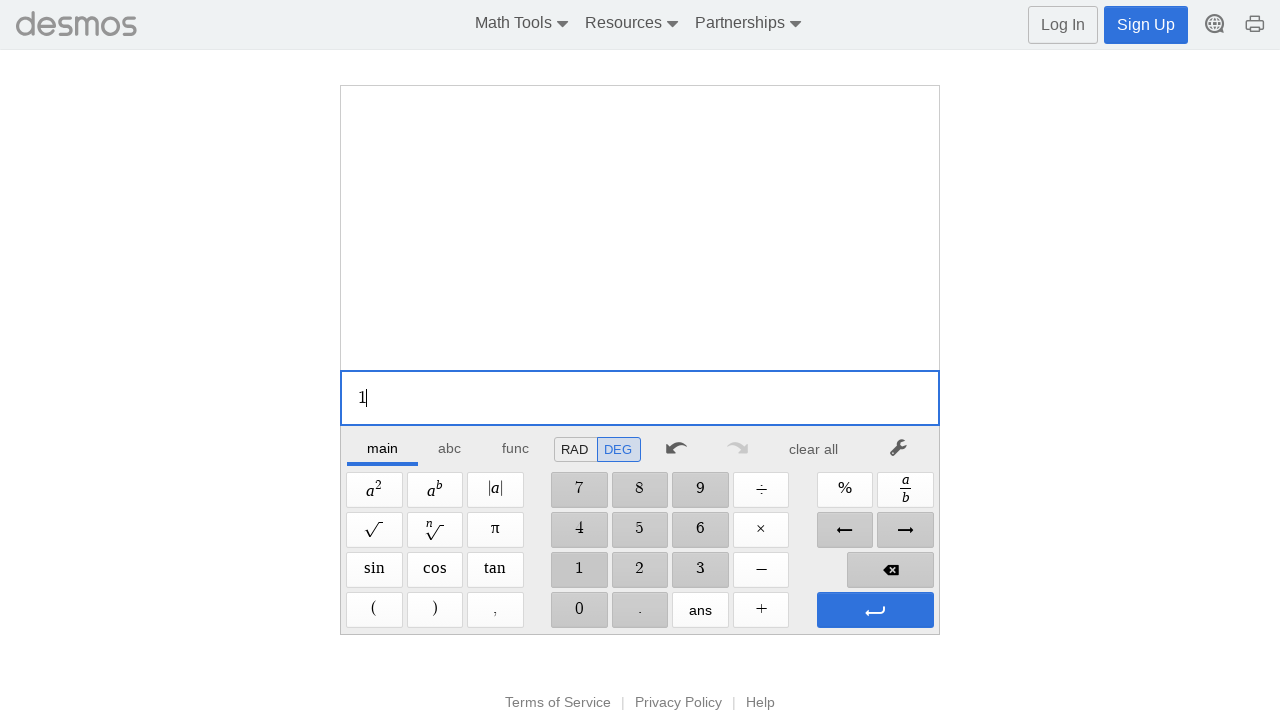

Clicked Plus operator at (761, 610) on xpath=//span[@aria-label='Plus']
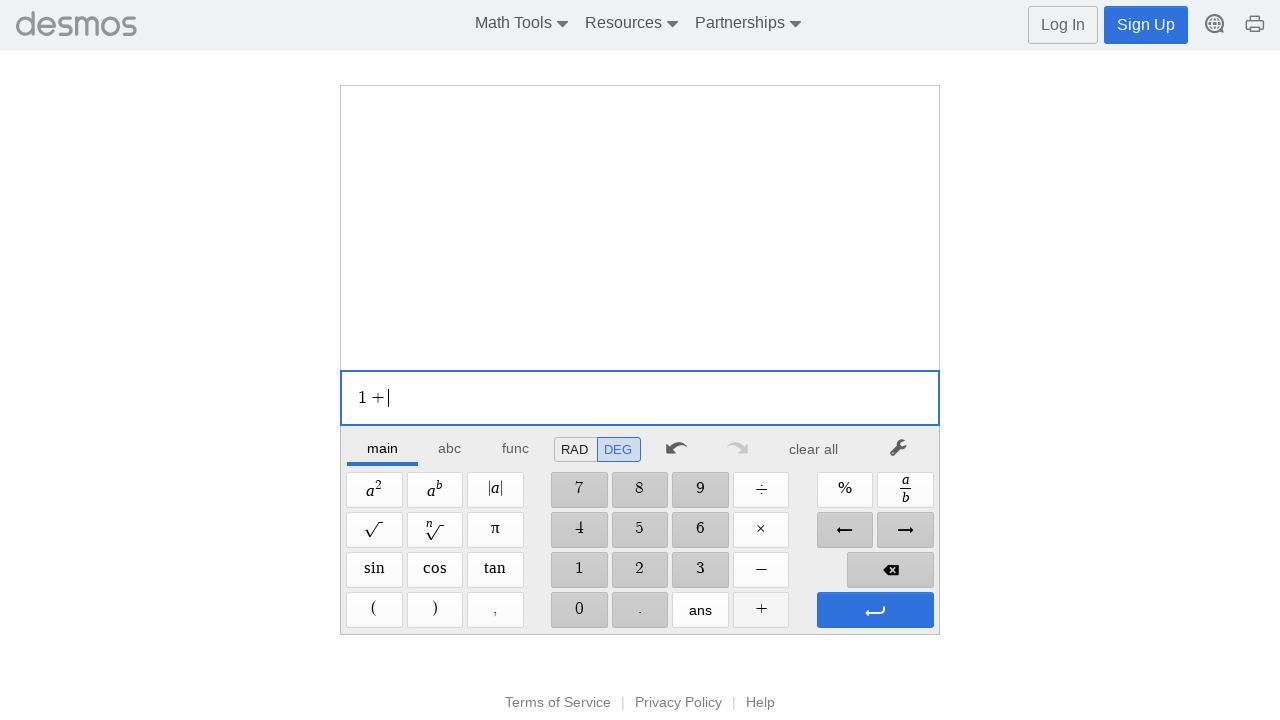

Clicked digit '1' at (579, 570) on //span[@aria-label='1']
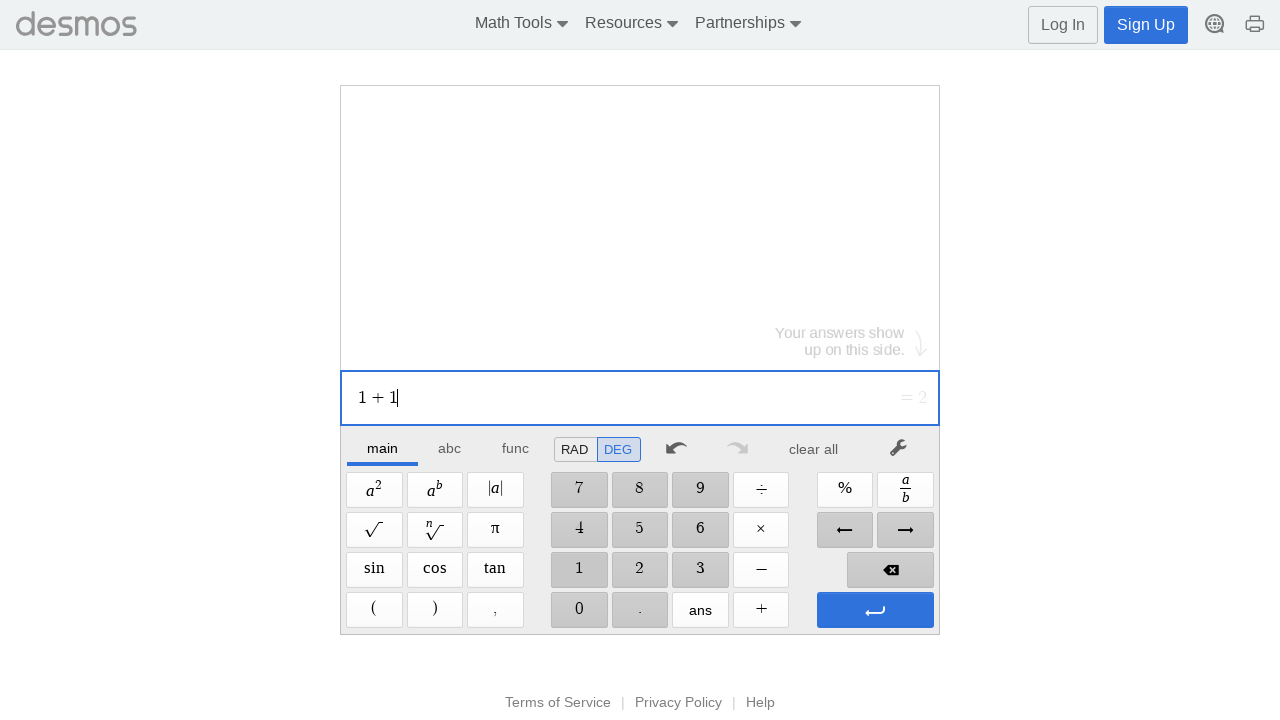

Clicked digit '0' at (579, 610) on //span[@aria-label='0']
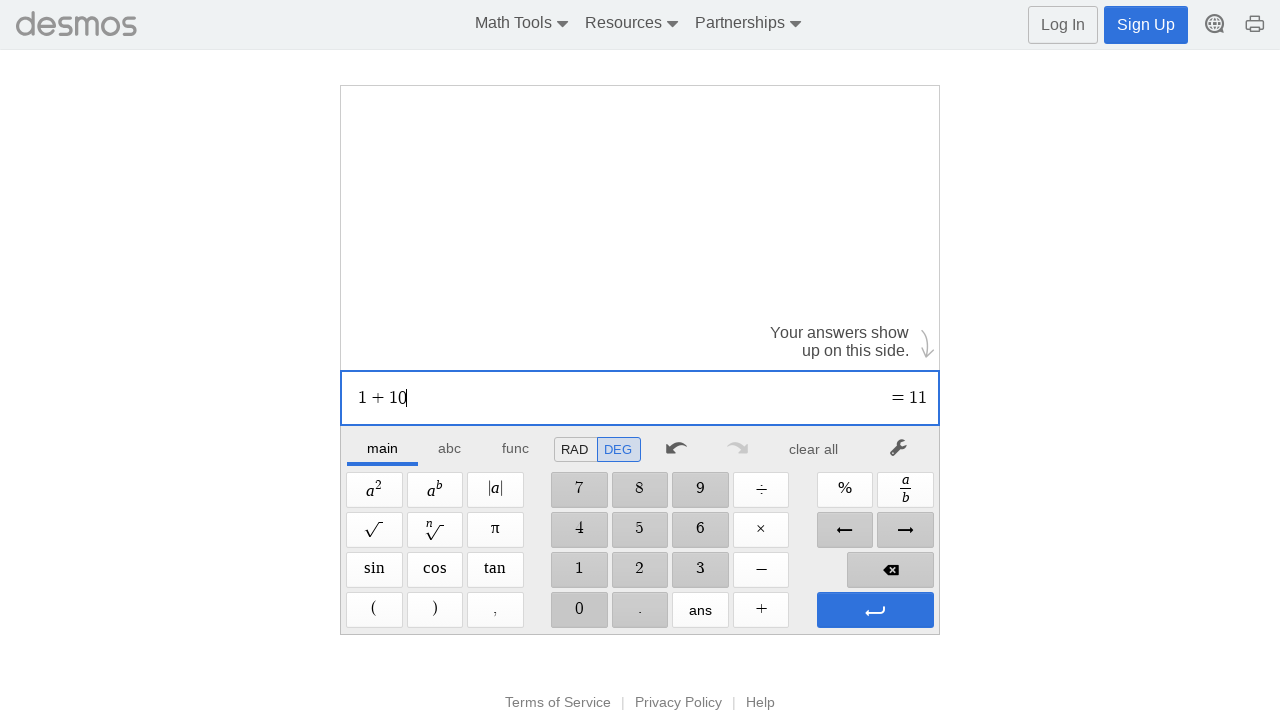

Clicked Enter to evaluate expression at (875, 610) on xpath=//span[@aria-label='Enter']
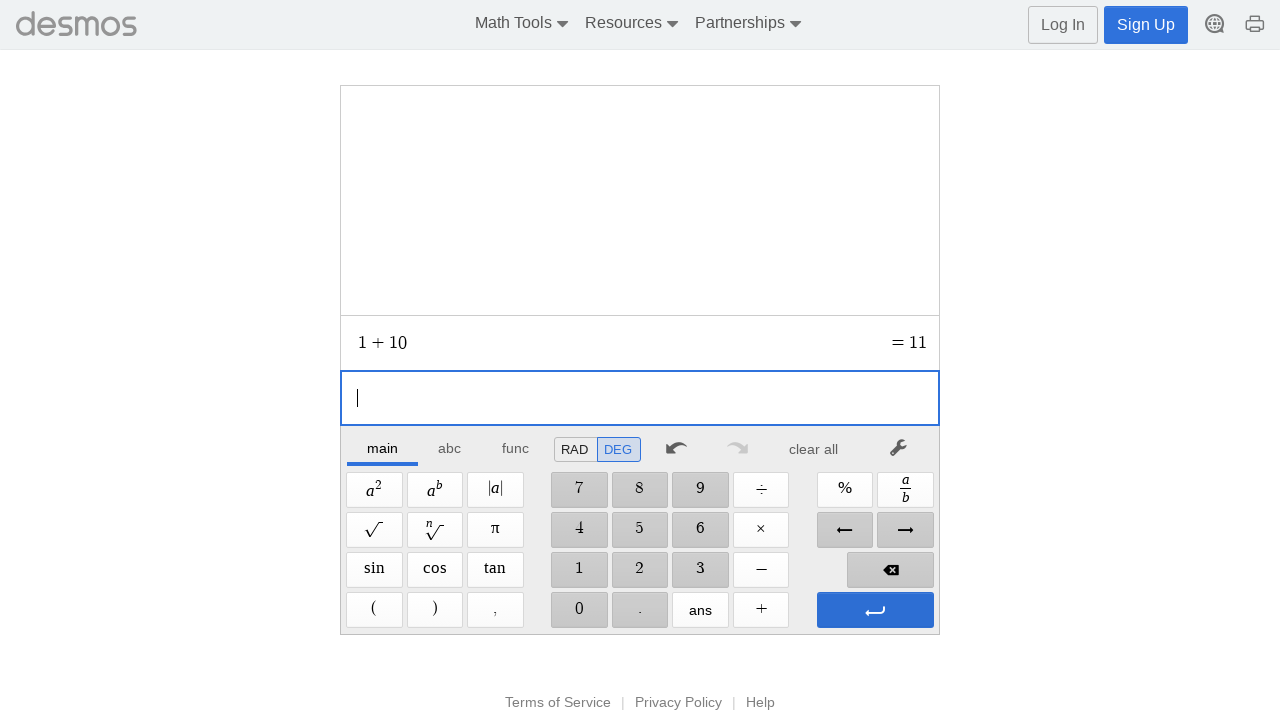

Clicked Enter to confirm calculation at (875, 610) on xpath=//span[@aria-label='Enter']
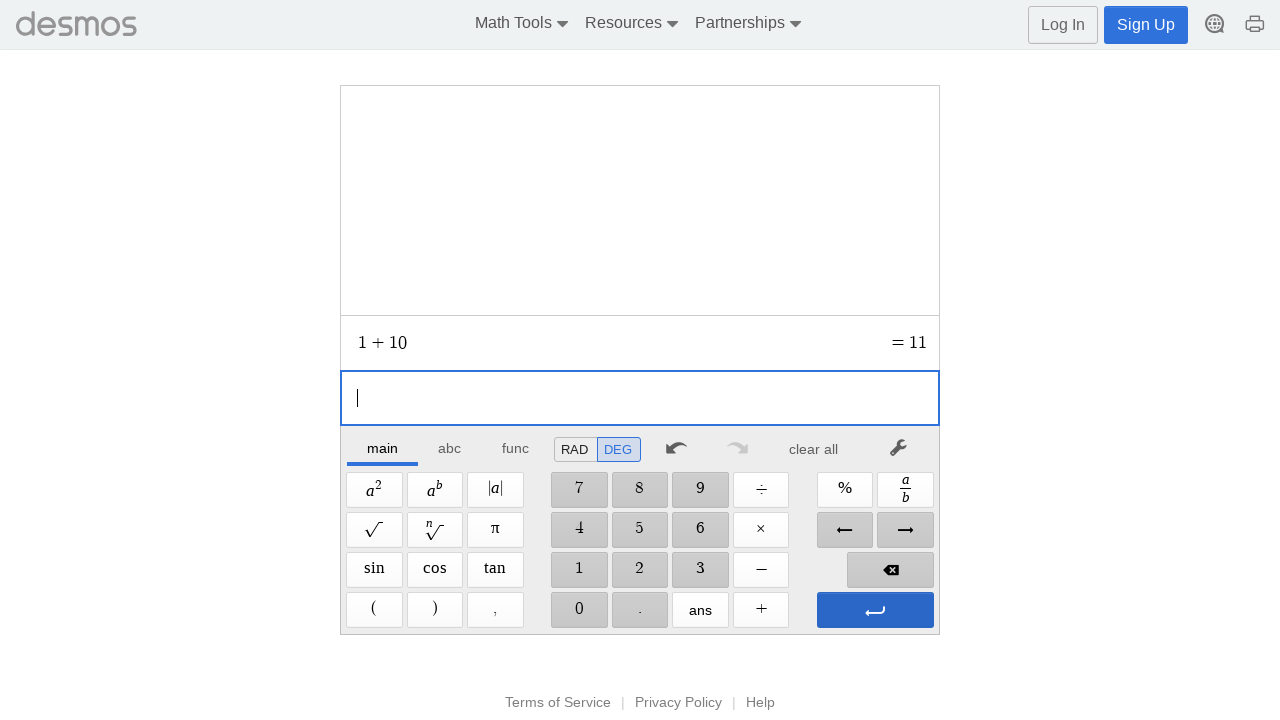

Clicked clear button to reset calculator at (814, 449) on xpath=//*[@id="main"]/div/div/div/div[2]/div[1]/div/div[7]
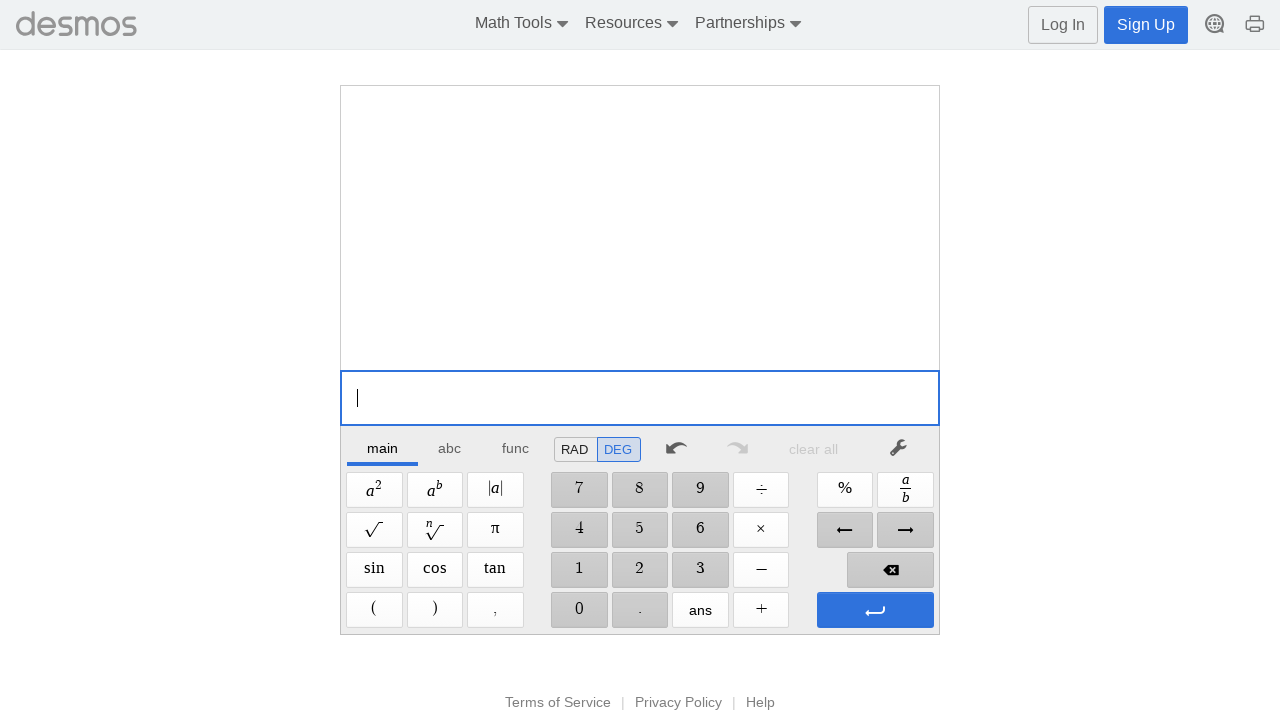

Completed test case: 1+10=
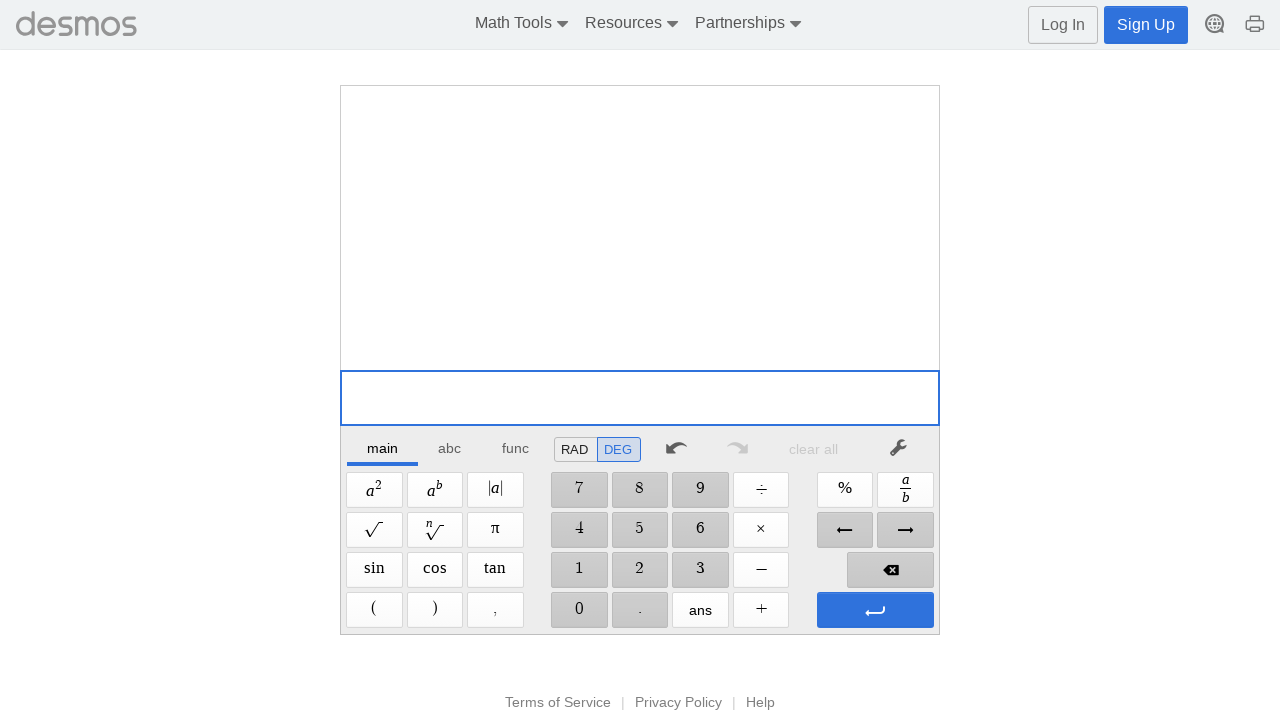

Clicked digit '1' at (579, 570) on //span[@aria-label='1']
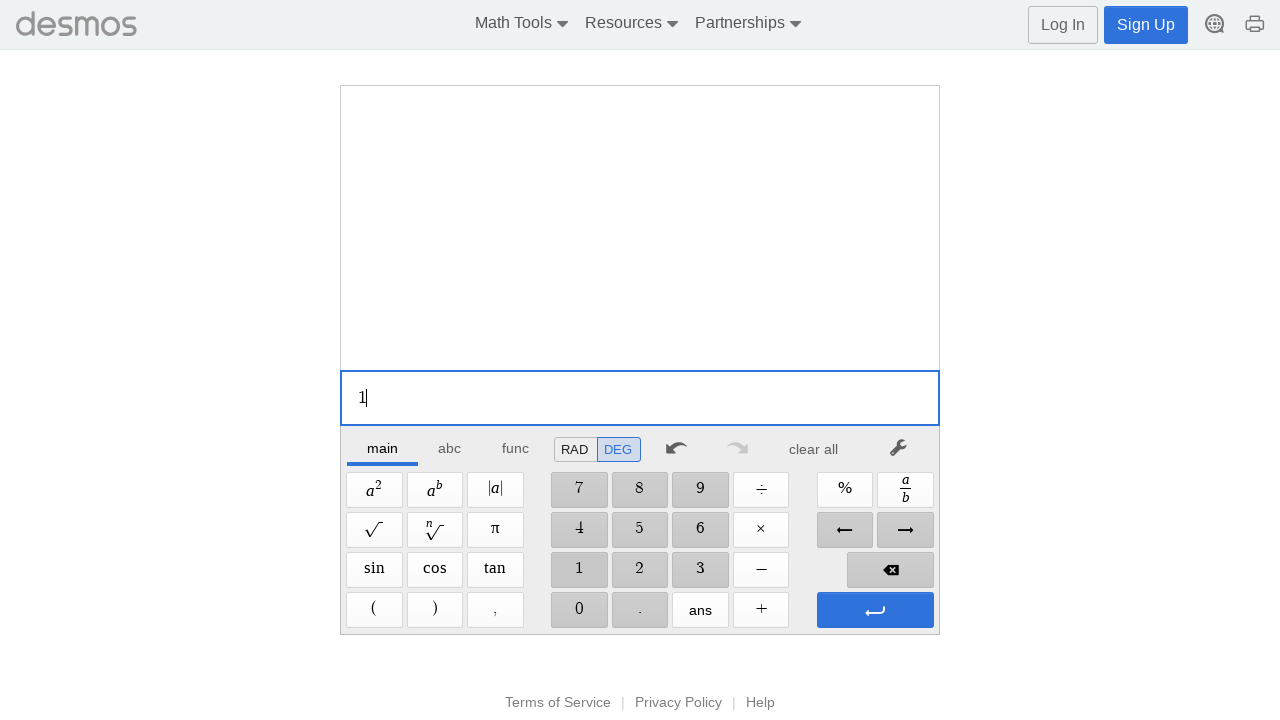

Clicked Minus operator at (761, 570) on xpath=//span[@aria-label='Minus']
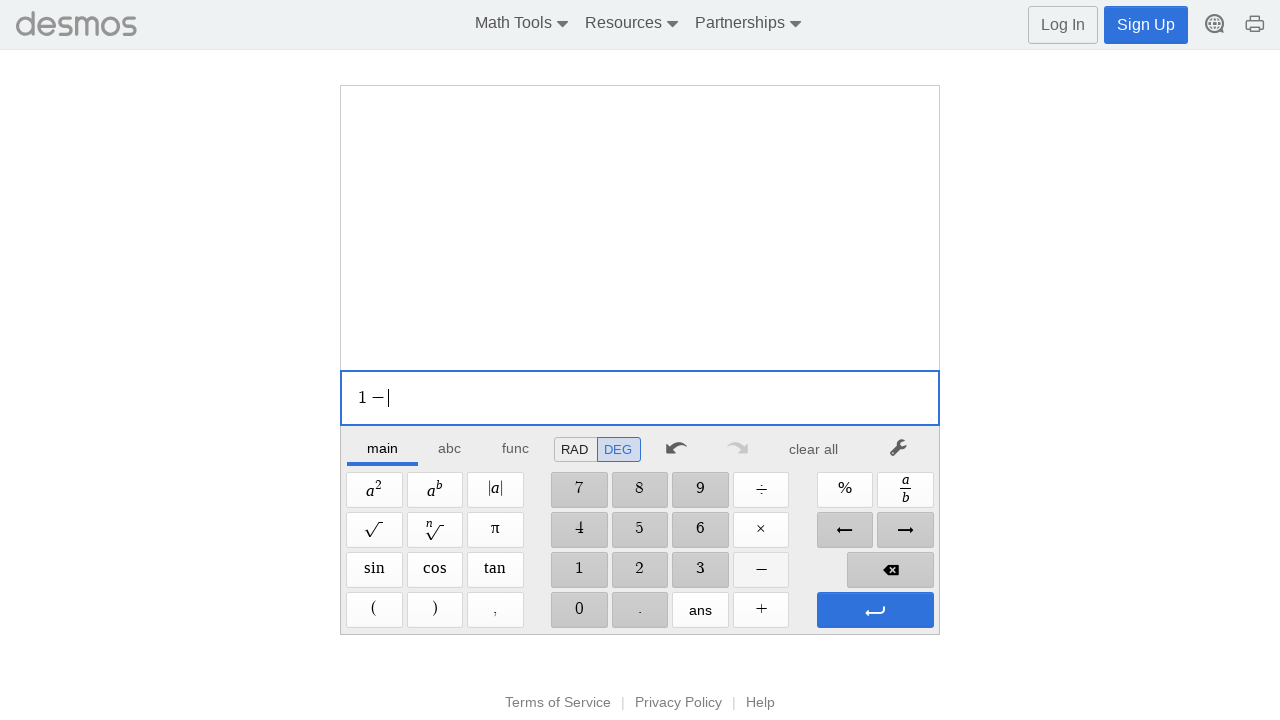

Clicked digit '2' at (640, 570) on //span[@aria-label='2']
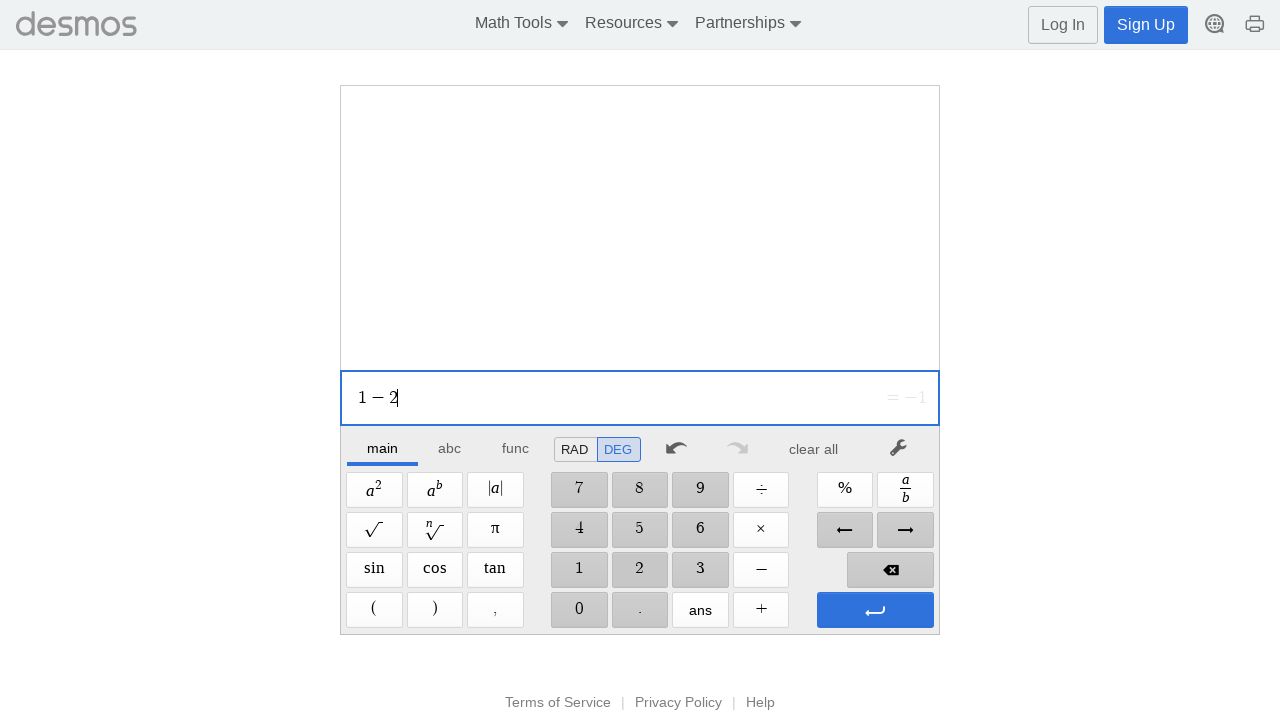

Clicked digit '0' at (579, 610) on //span[@aria-label='0']
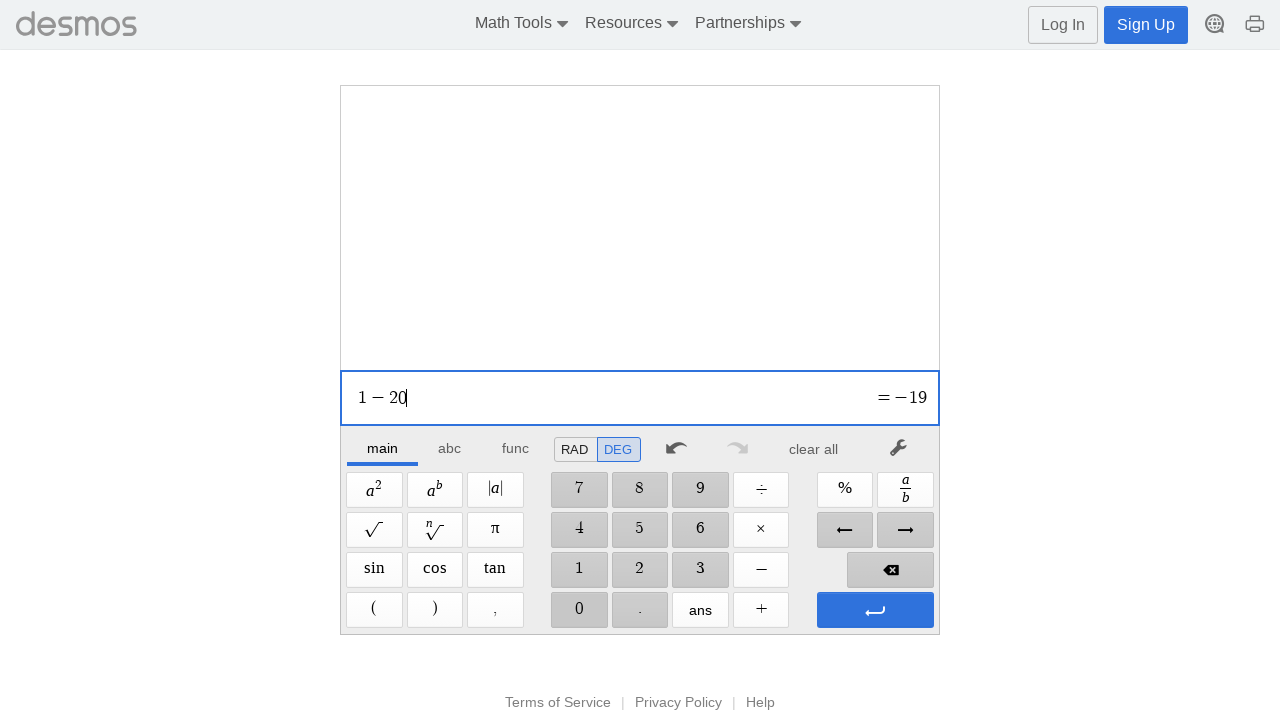

Clicked Enter to evaluate expression at (875, 610) on xpath=//span[@aria-label='Enter']
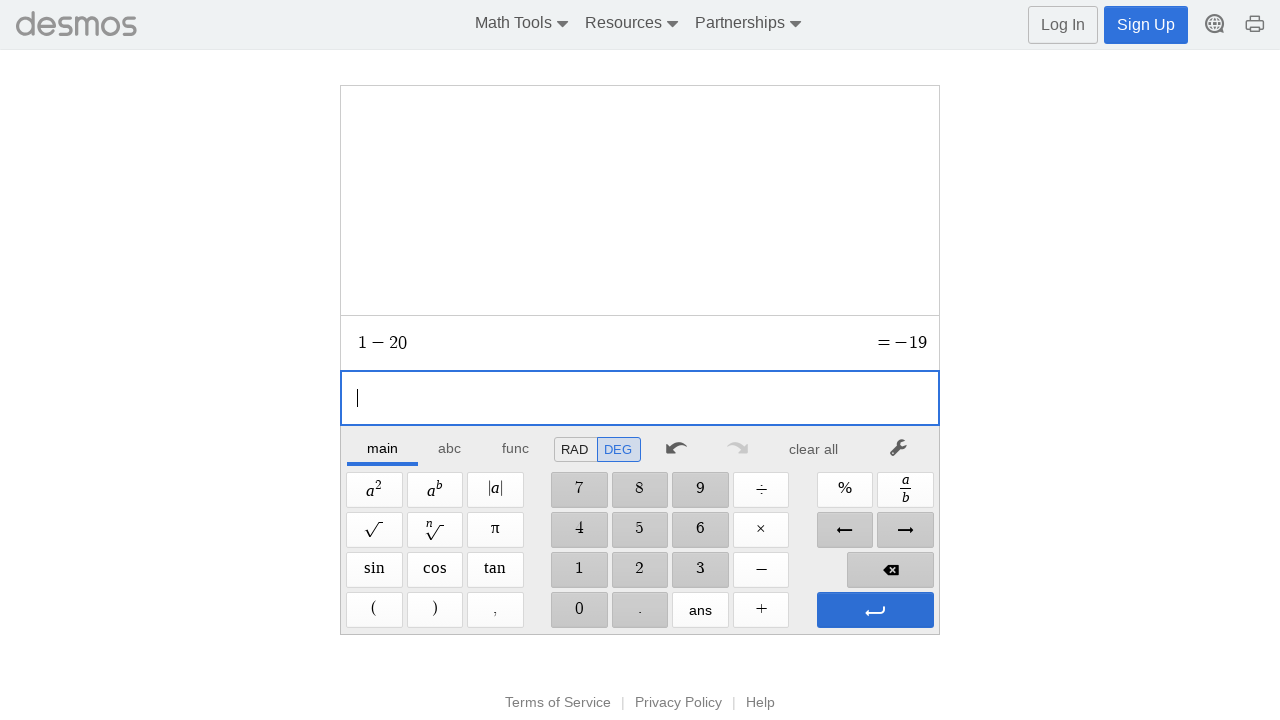

Clicked Enter to confirm calculation at (875, 610) on xpath=//span[@aria-label='Enter']
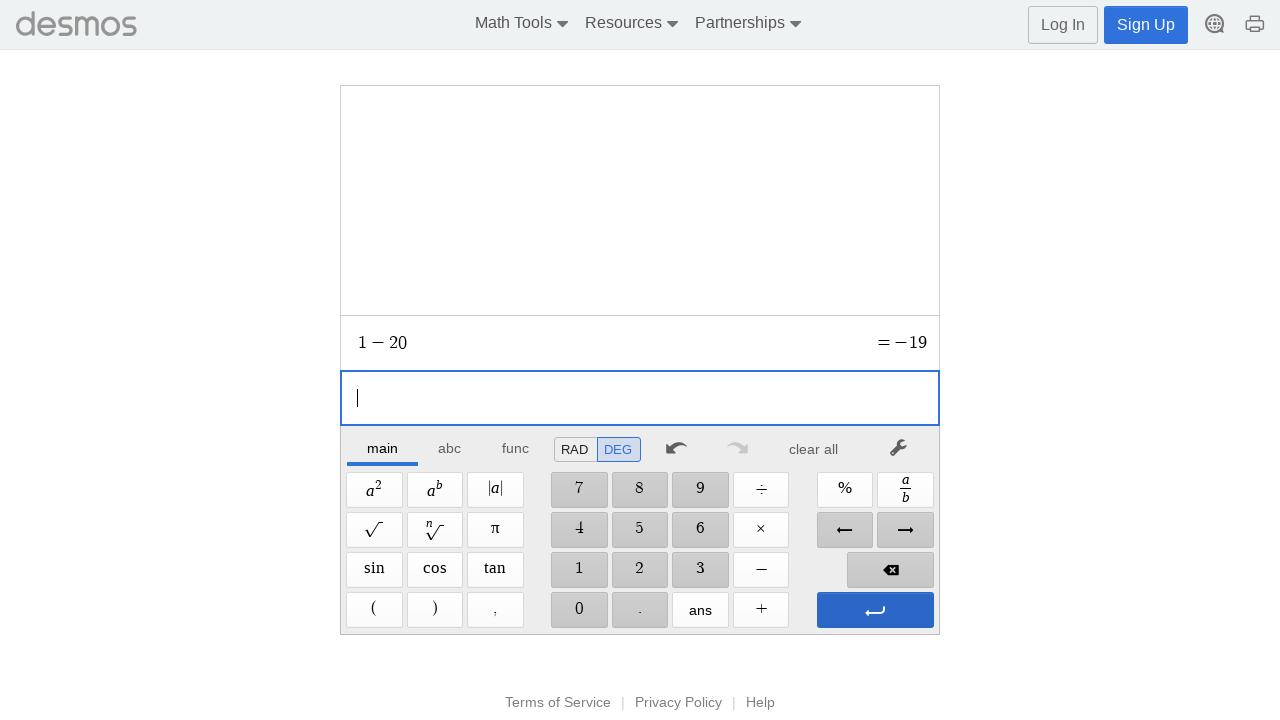

Clicked clear button to reset calculator at (814, 449) on xpath=//*[@id="main"]/div/div/div/div[2]/div[1]/div/div[7]
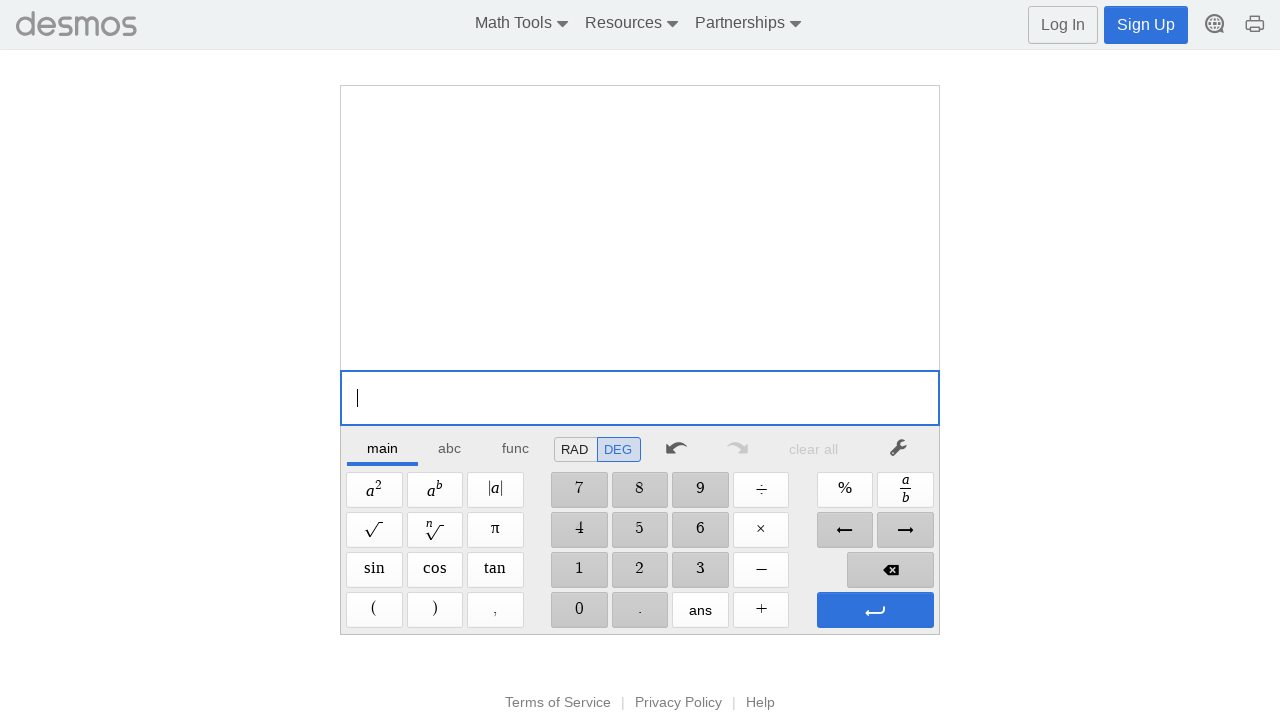

Completed test case: 1-20=
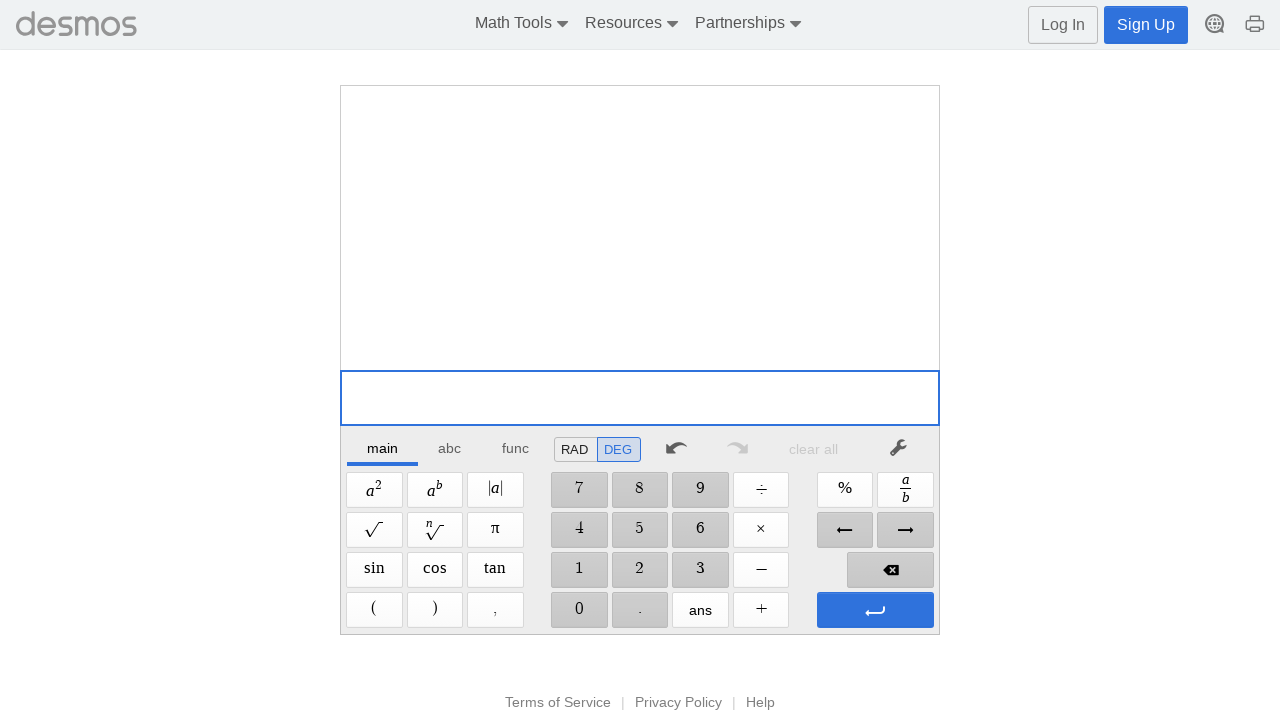

Clicked digit '1' at (579, 570) on //span[@aria-label='1']
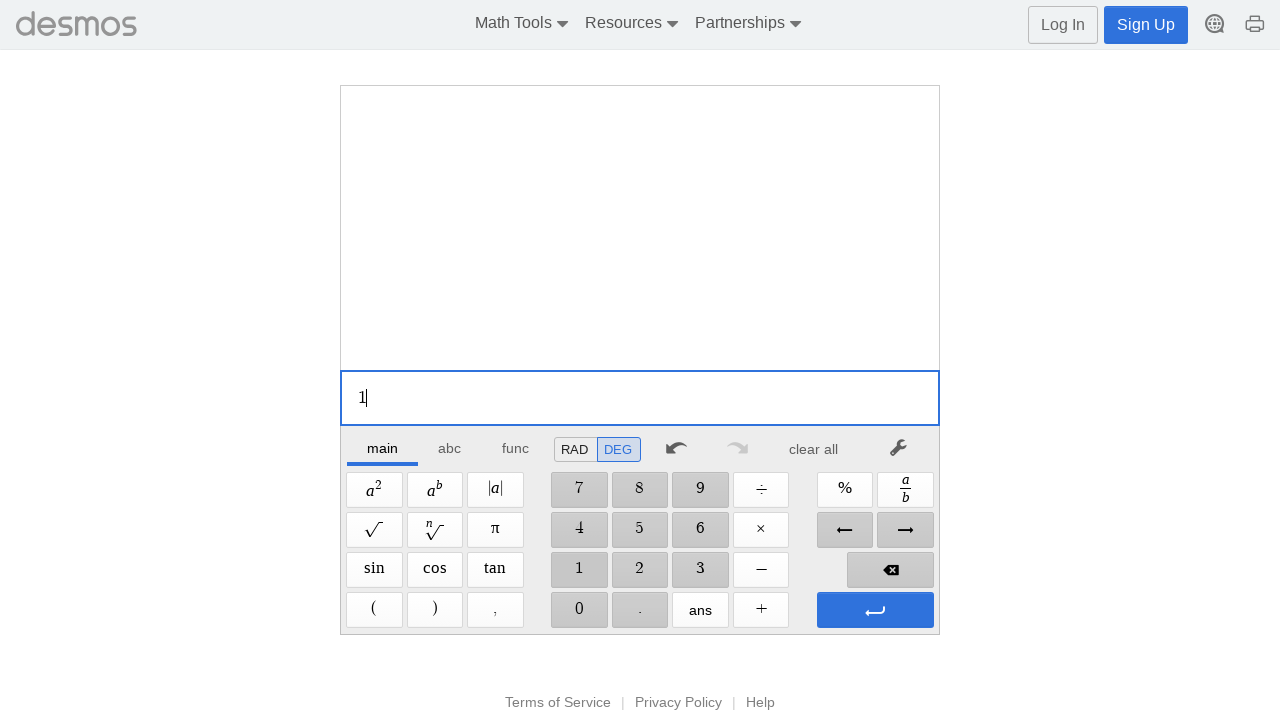

Clicked Times operator at (761, 530) on xpath=//span[@aria-label='Times']
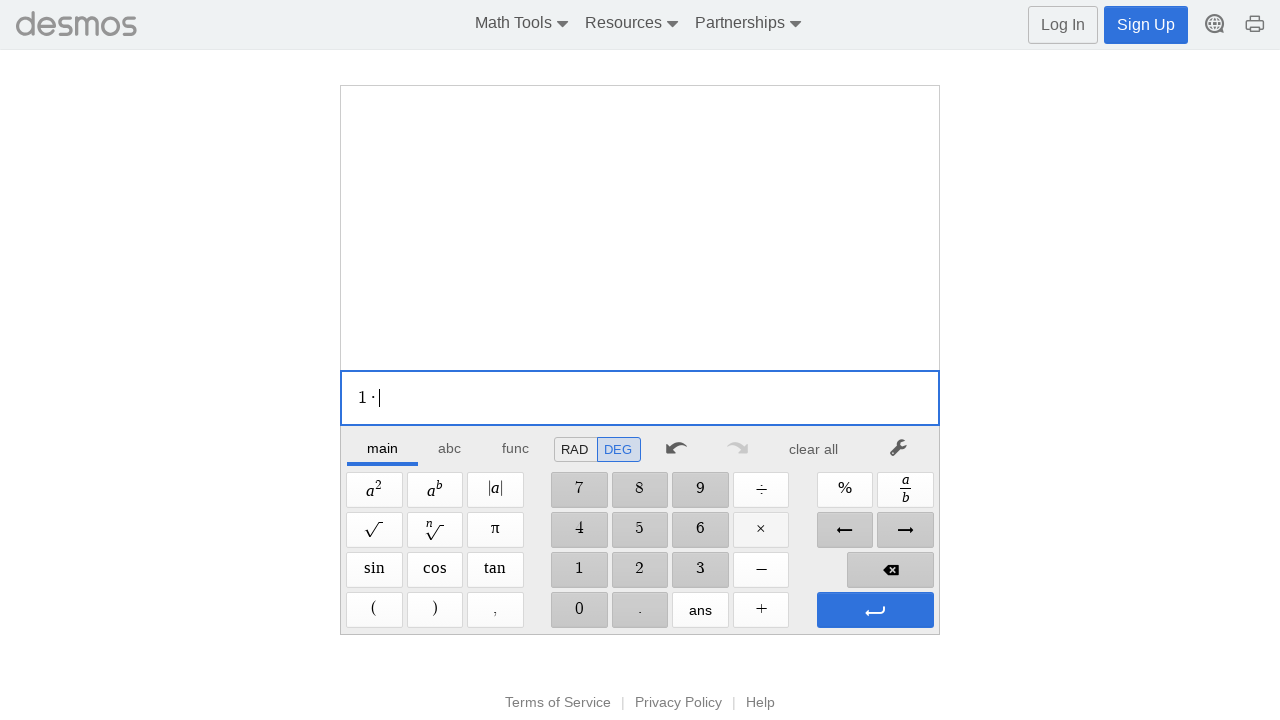

Clicked digit '3' at (700, 570) on //span[@aria-label='3']
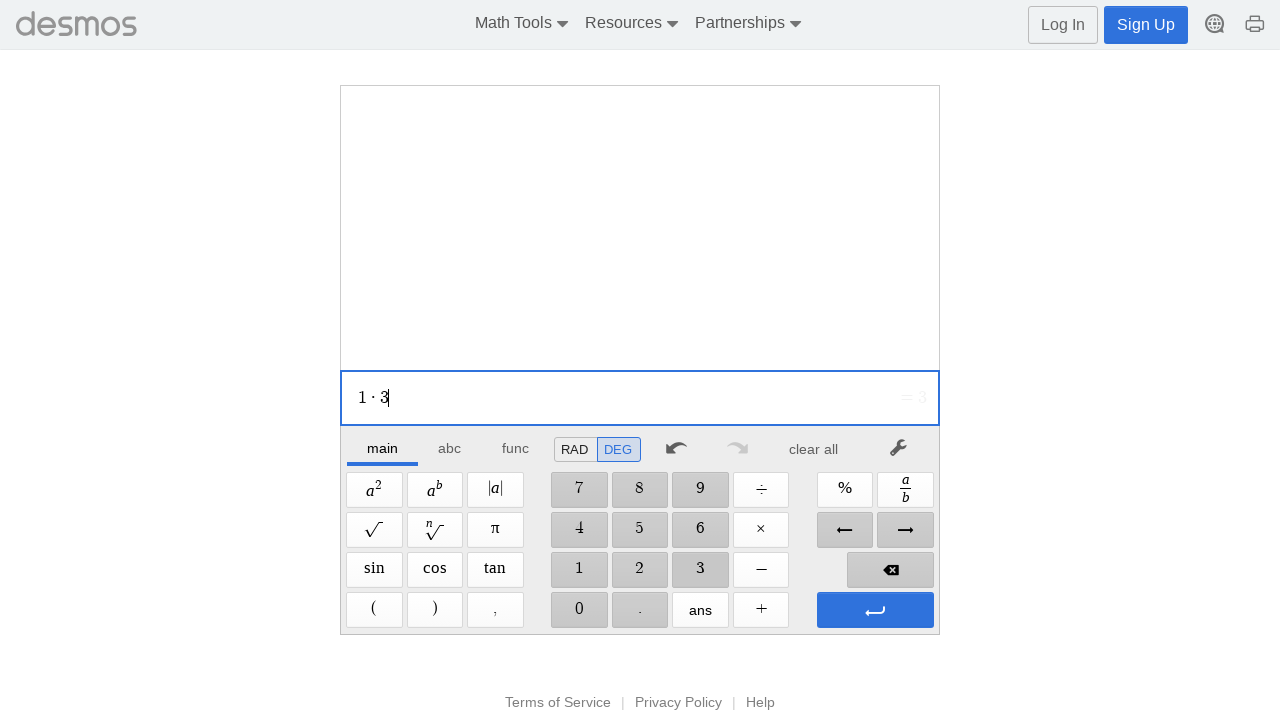

Clicked digit '0' at (579, 610) on //span[@aria-label='0']
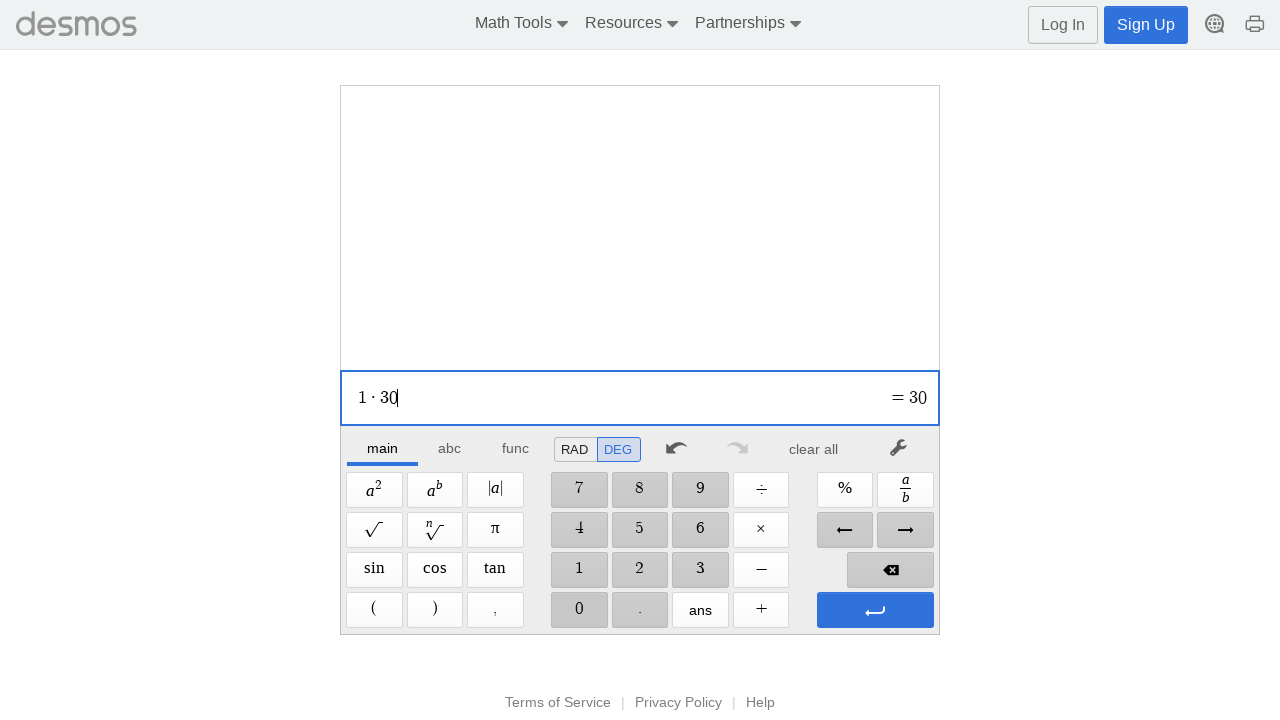

Clicked Enter to evaluate expression at (875, 610) on xpath=//span[@aria-label='Enter']
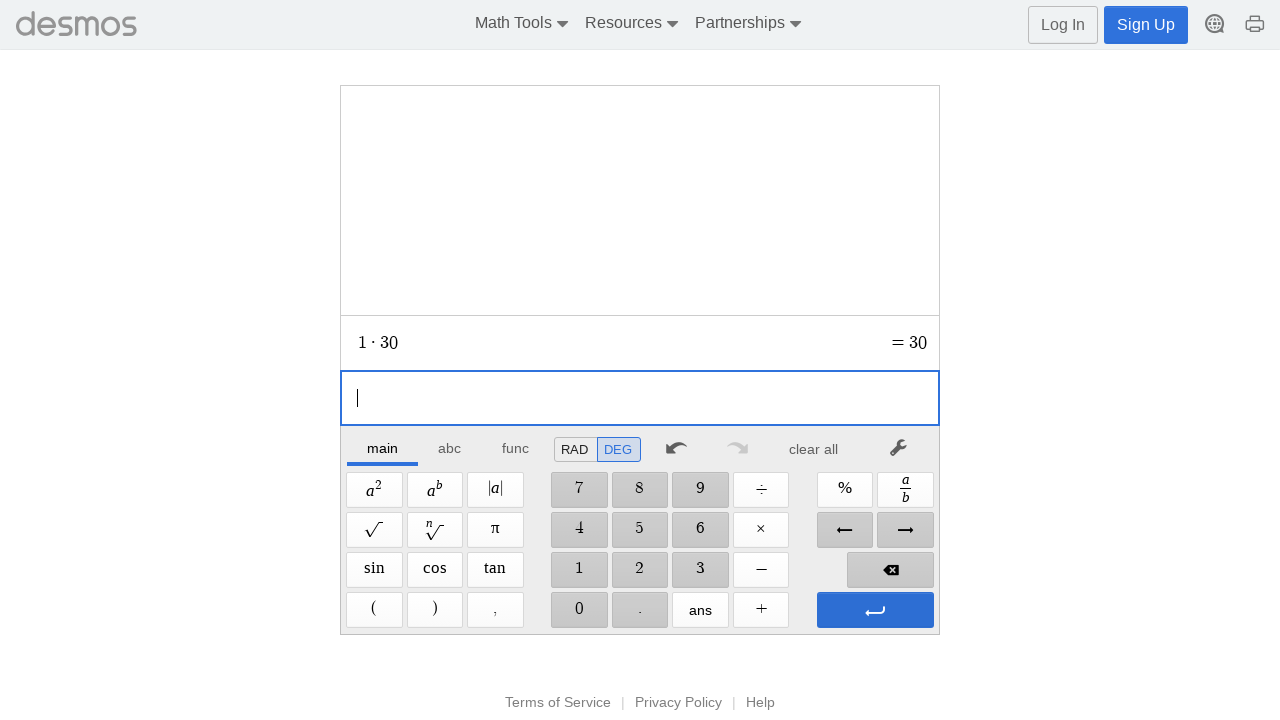

Clicked Enter to confirm calculation at (875, 610) on xpath=//span[@aria-label='Enter']
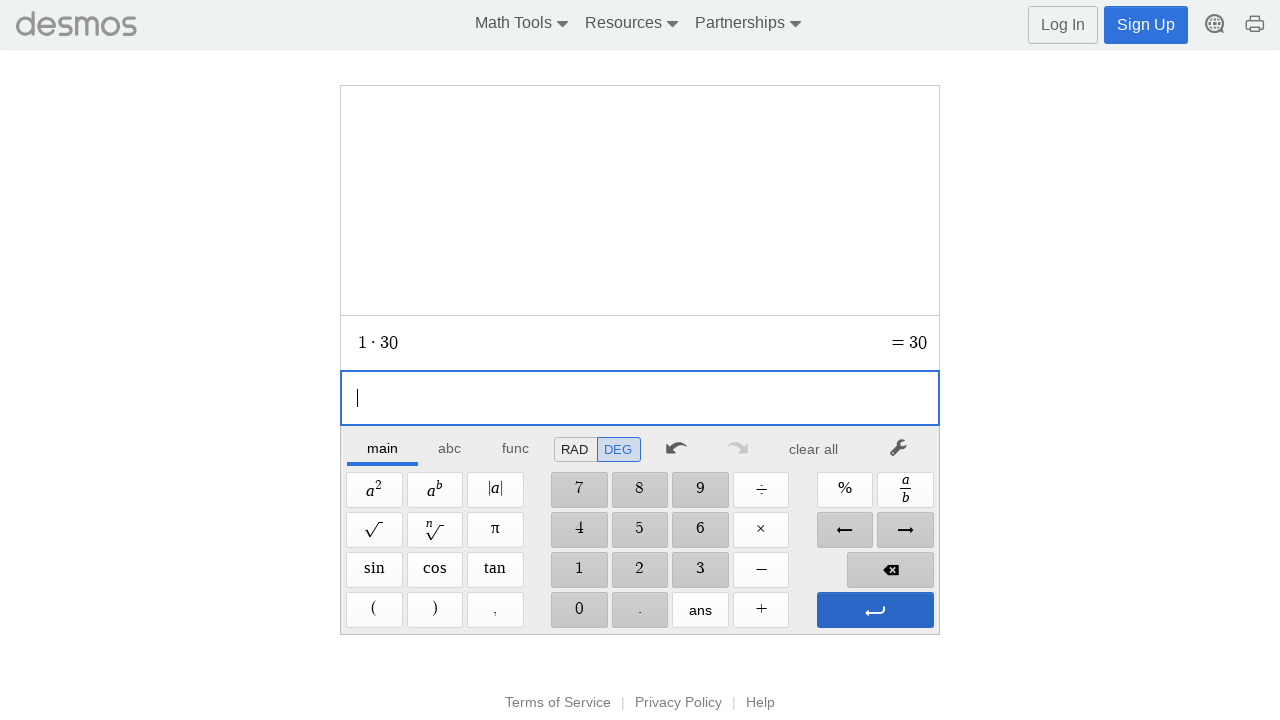

Clicked clear button to reset calculator at (814, 449) on xpath=//*[@id="main"]/div/div/div/div[2]/div[1]/div/div[7]
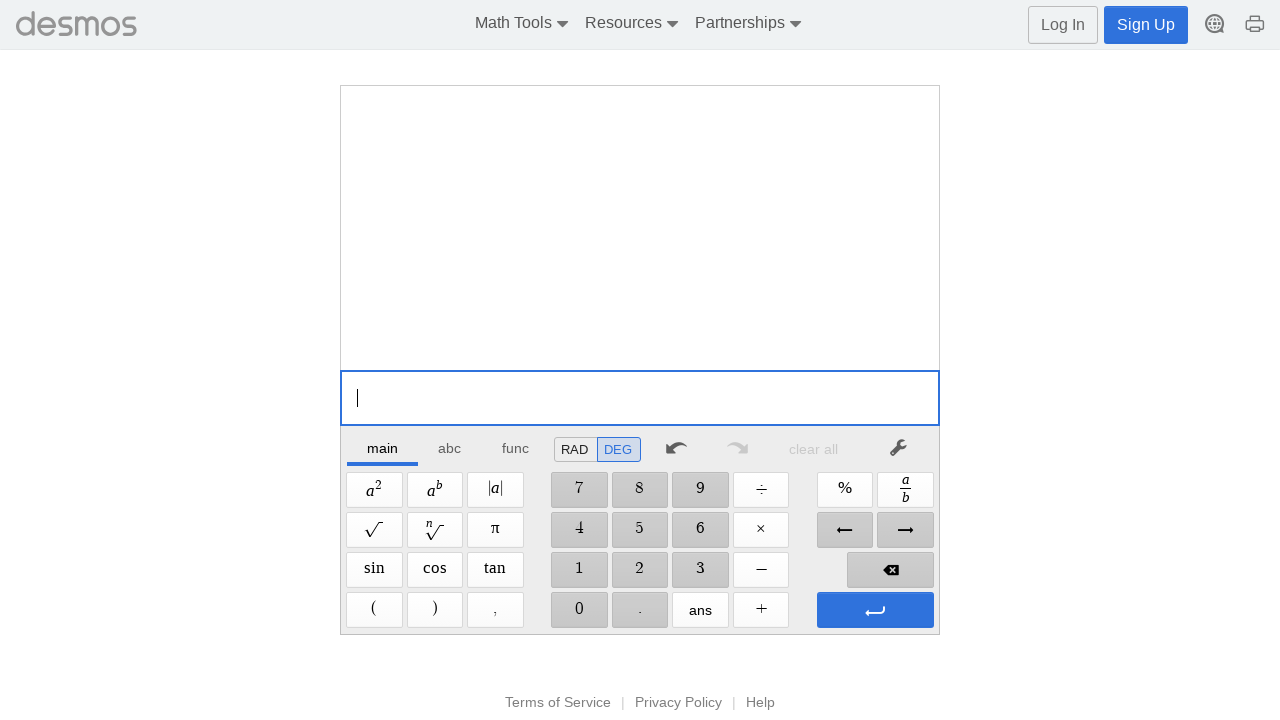

Completed test case: 1*30=
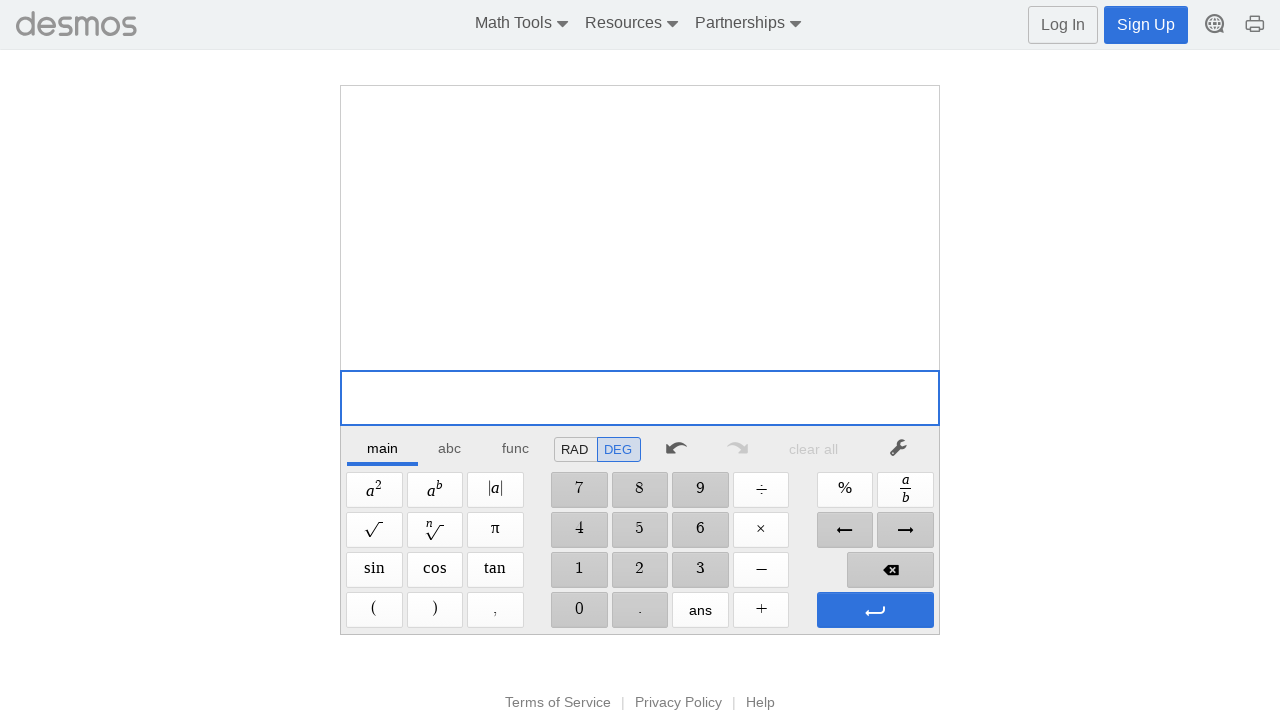

Clicked digit '1' at (579, 570) on //span[@aria-label='1']
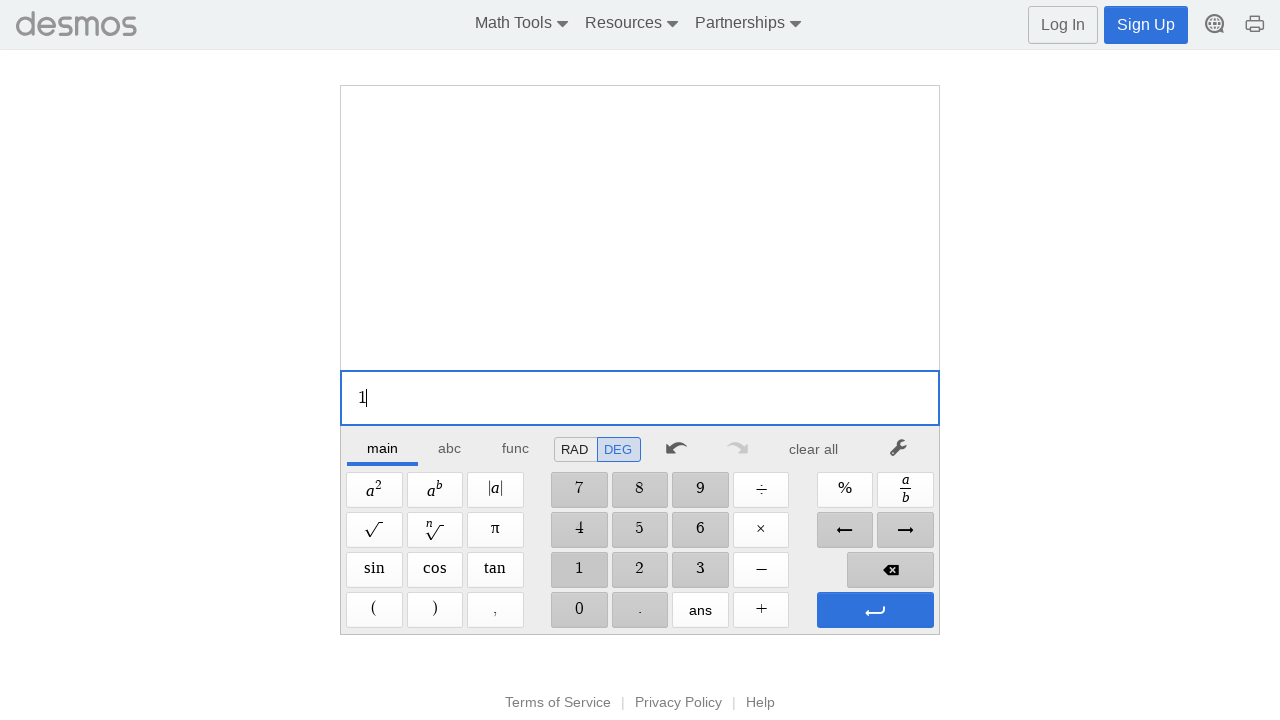

Clicked Divide operator at (761, 490) on xpath=//span[@aria-label='Divide']
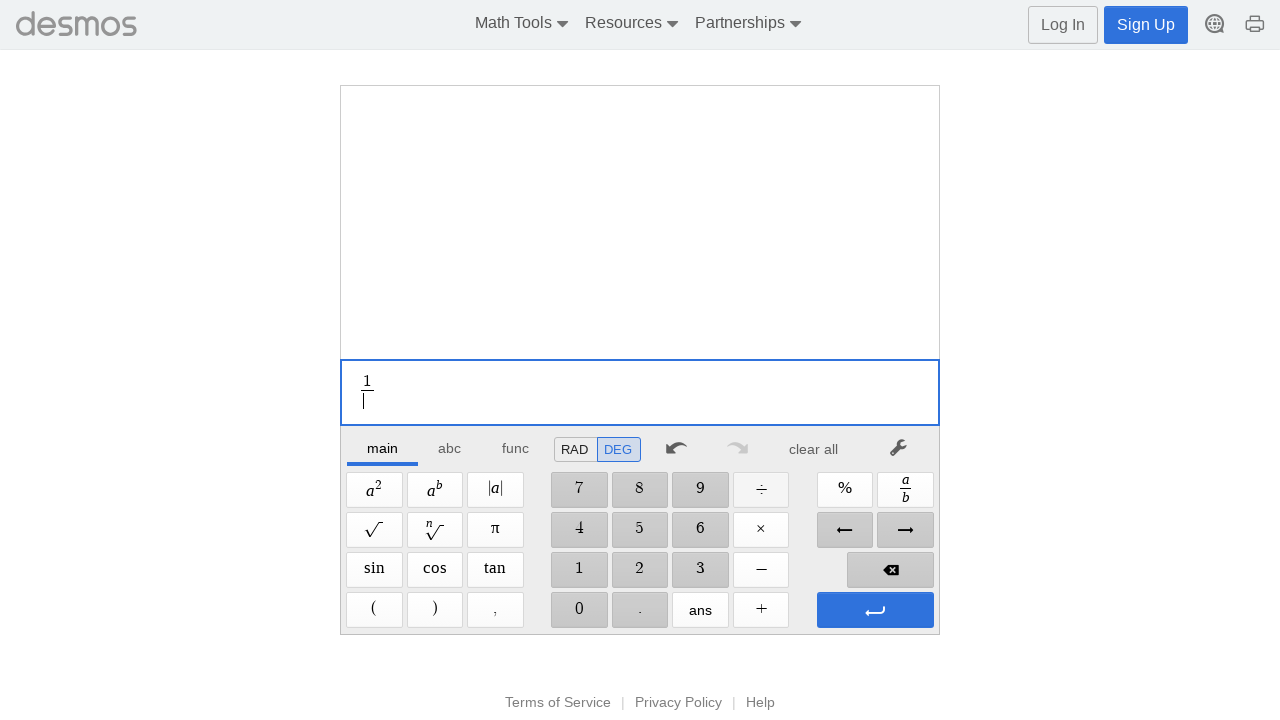

Clicked digit '4' at (579, 530) on //span[@aria-label='4']
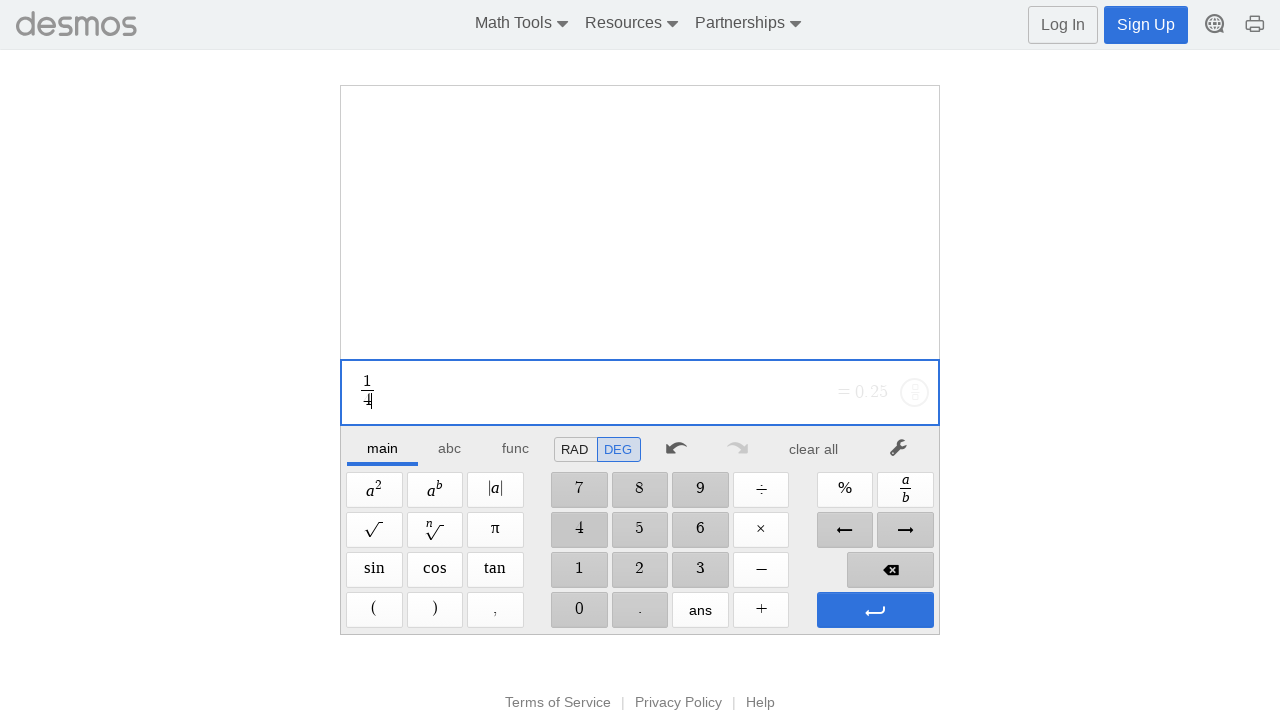

Clicked digit '0' at (579, 610) on //span[@aria-label='0']
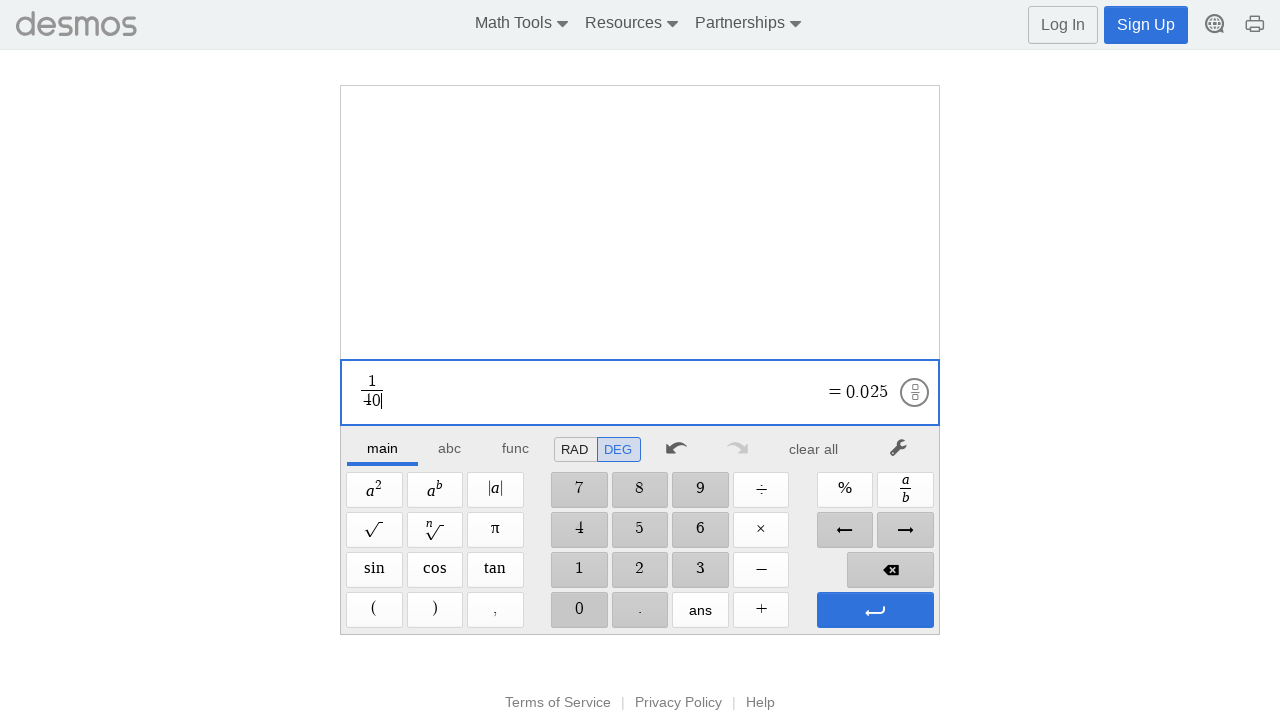

Clicked Enter to evaluate expression at (875, 610) on xpath=//span[@aria-label='Enter']
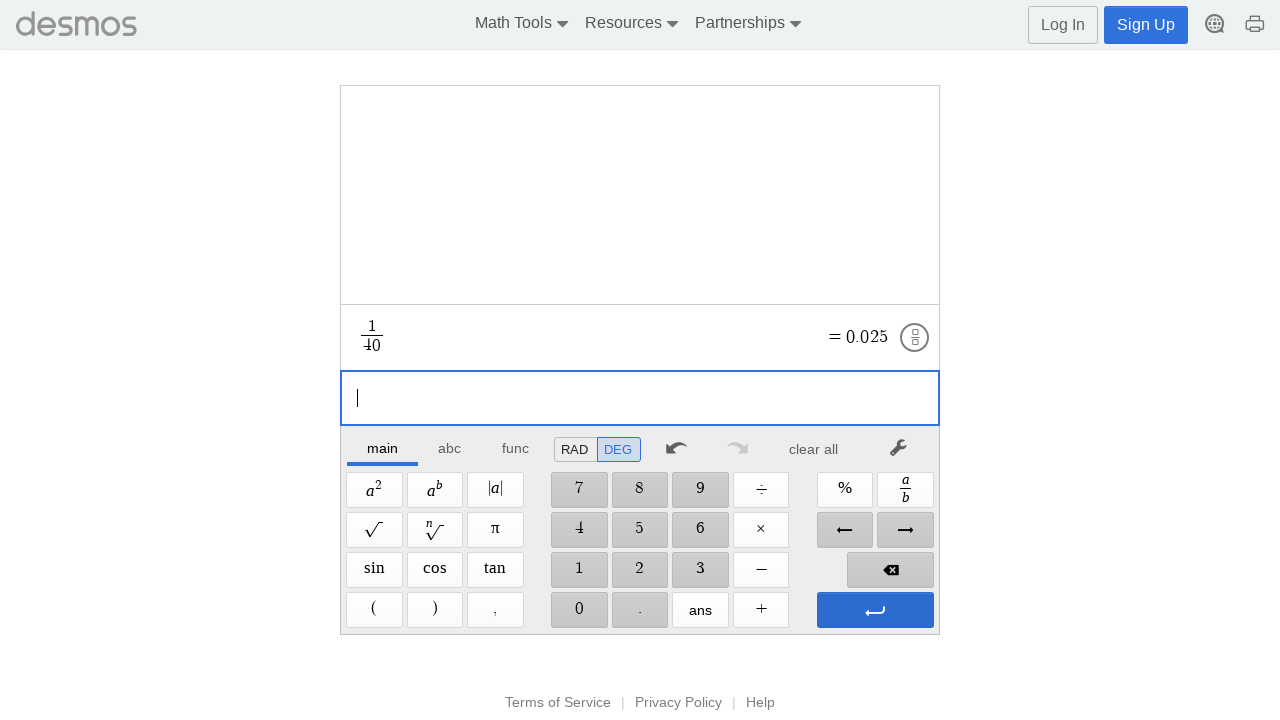

Clicked Enter to confirm calculation at (875, 610) on xpath=//span[@aria-label='Enter']
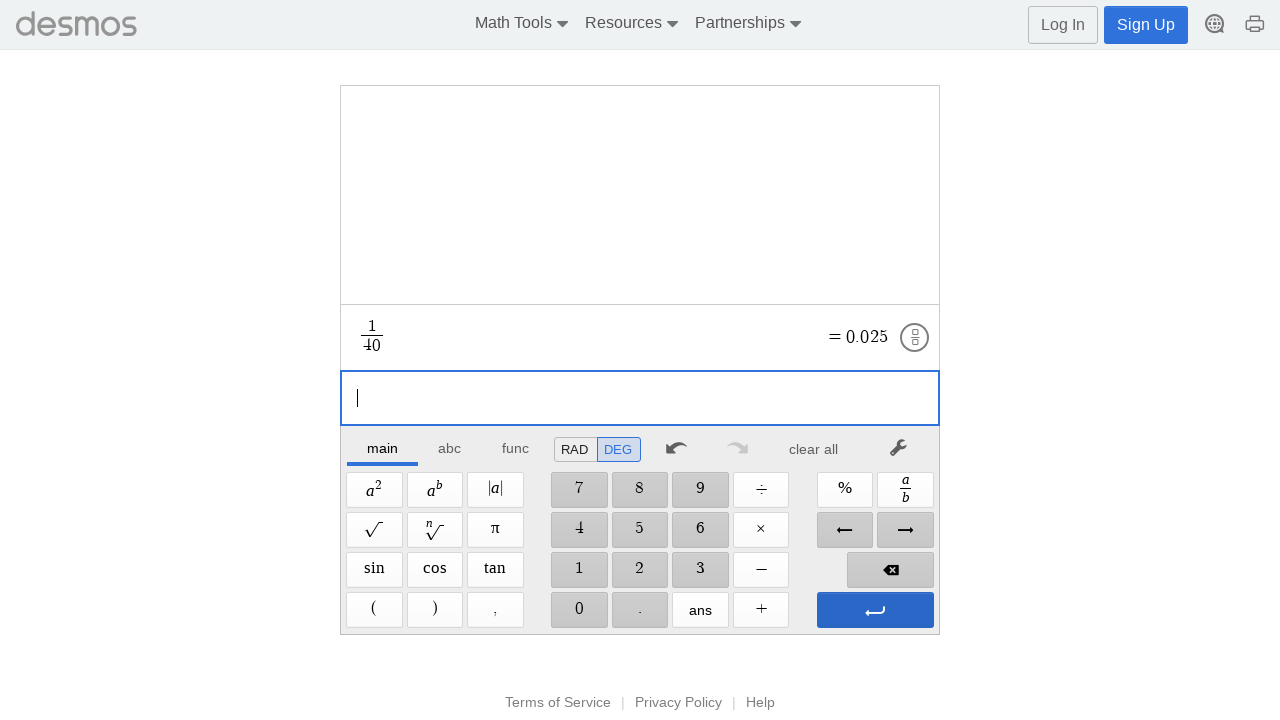

Clicked clear button to reset calculator at (814, 449) on xpath=//*[@id="main"]/div/div/div/div[2]/div[1]/div/div[7]
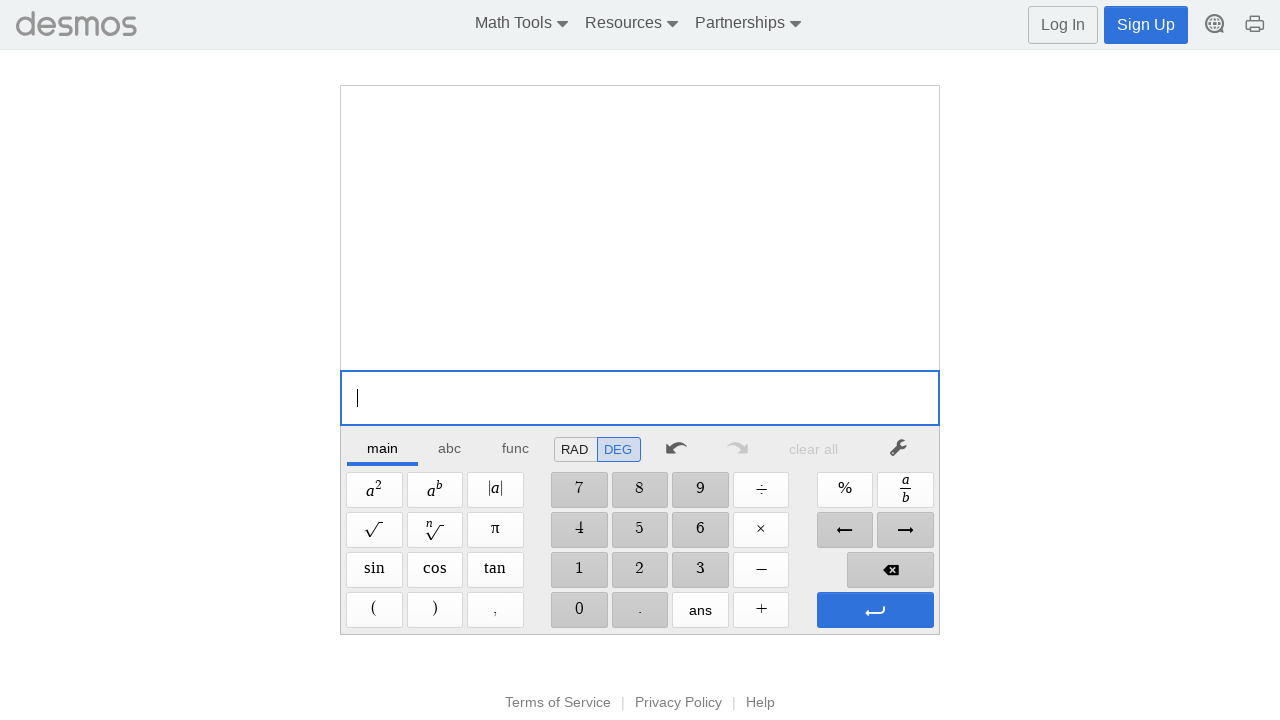

Completed test case: 1/40=
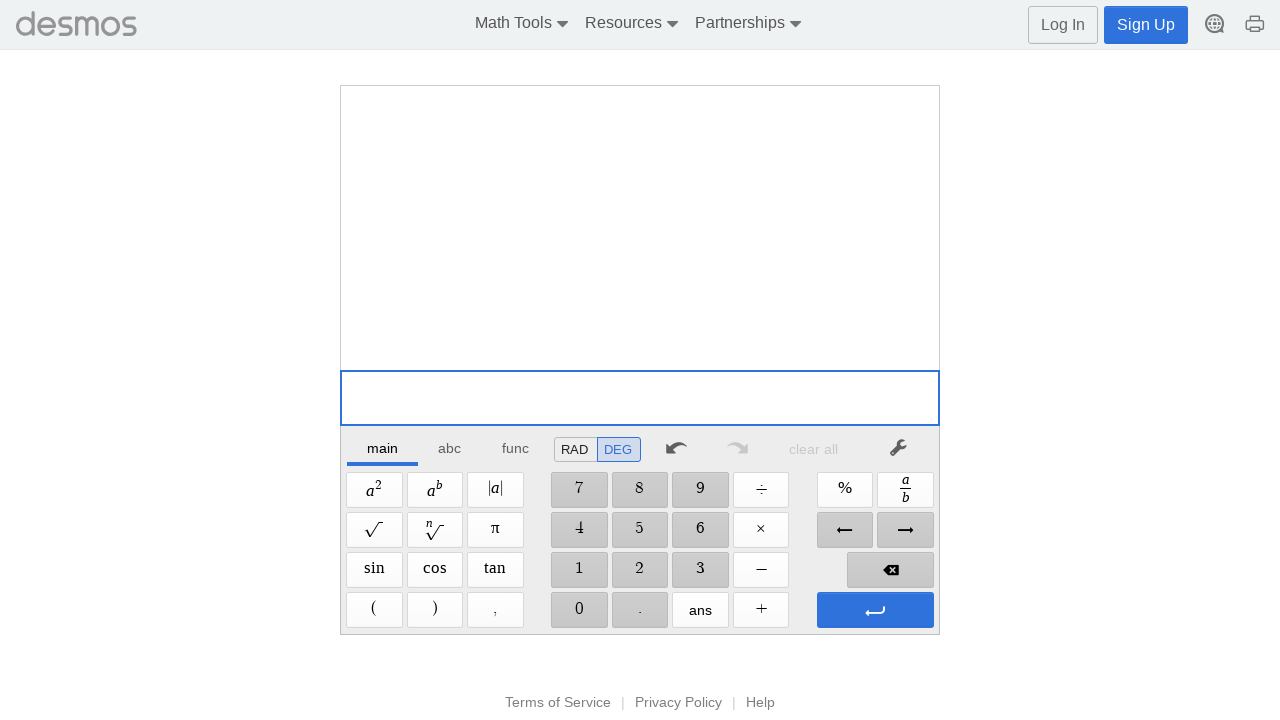

Clicked digit '2' at (640, 570) on //span[@aria-label='2']
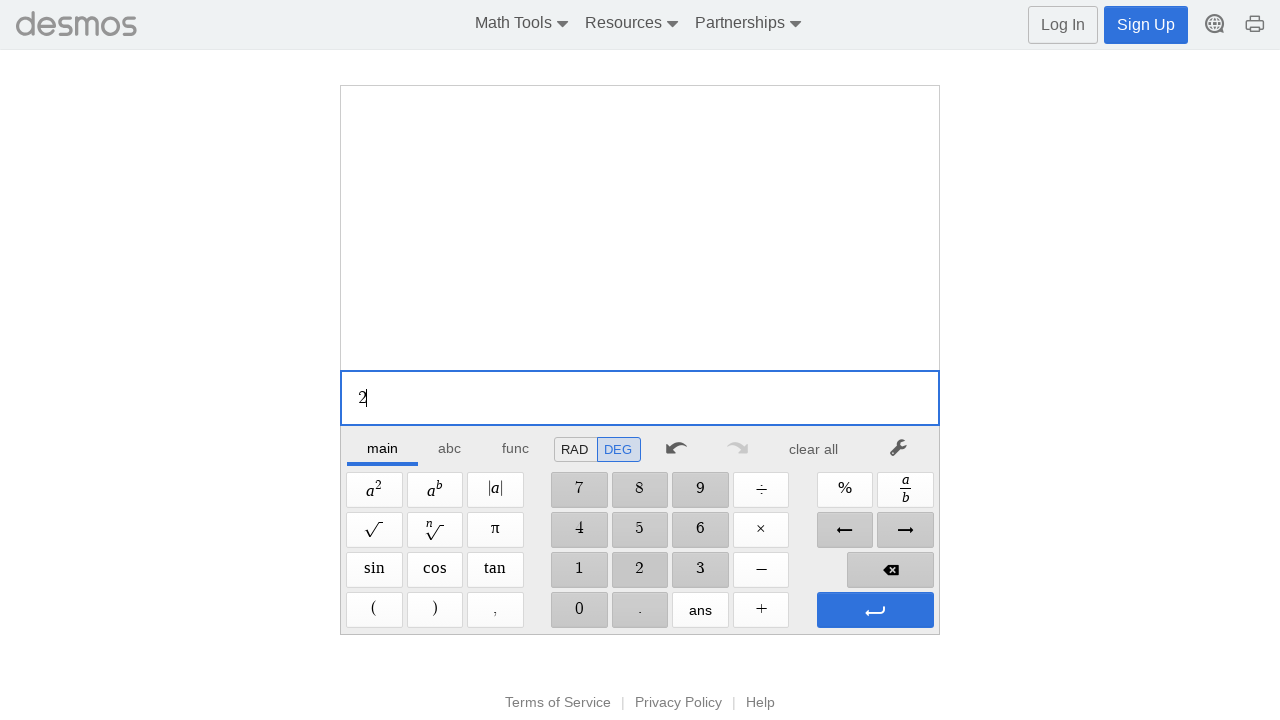

Clicked Plus operator at (761, 610) on xpath=//span[@aria-label='Plus']
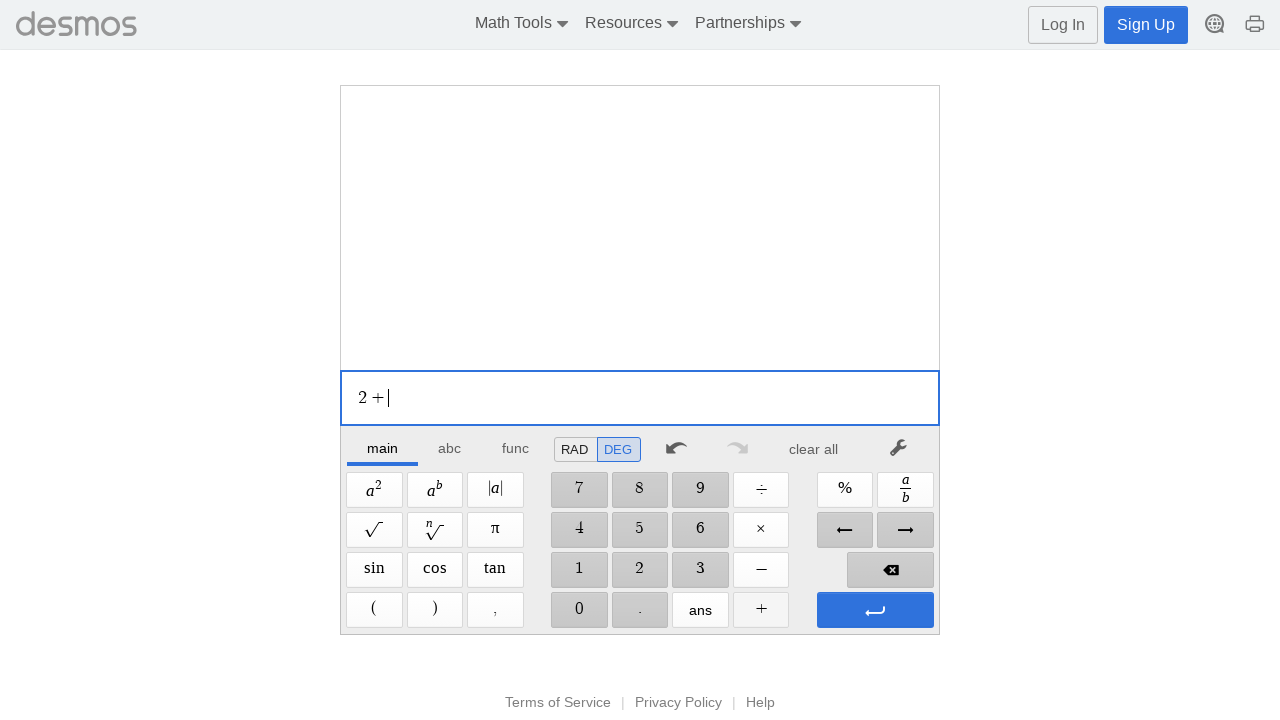

Clicked digit '5' at (640, 530) on //span[@aria-label='5']
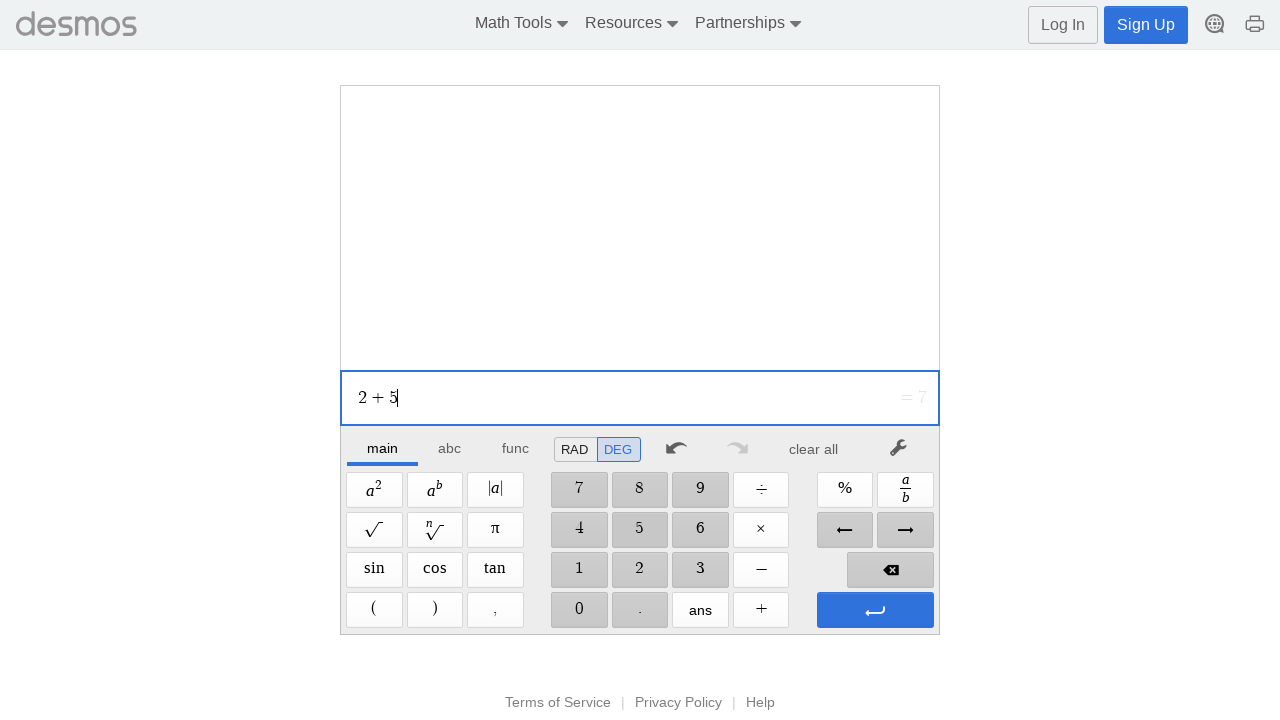

Clicked digit '0' at (579, 610) on //span[@aria-label='0']
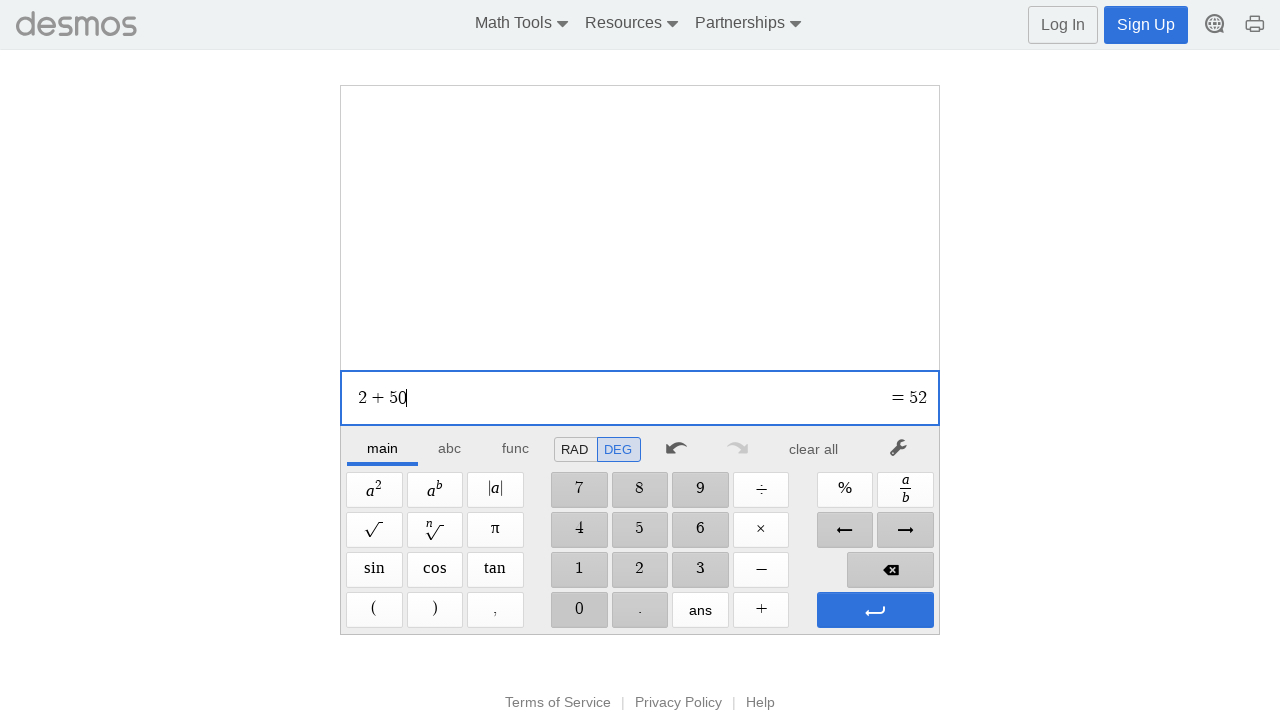

Clicked Enter to evaluate expression at (875, 610) on xpath=//span[@aria-label='Enter']
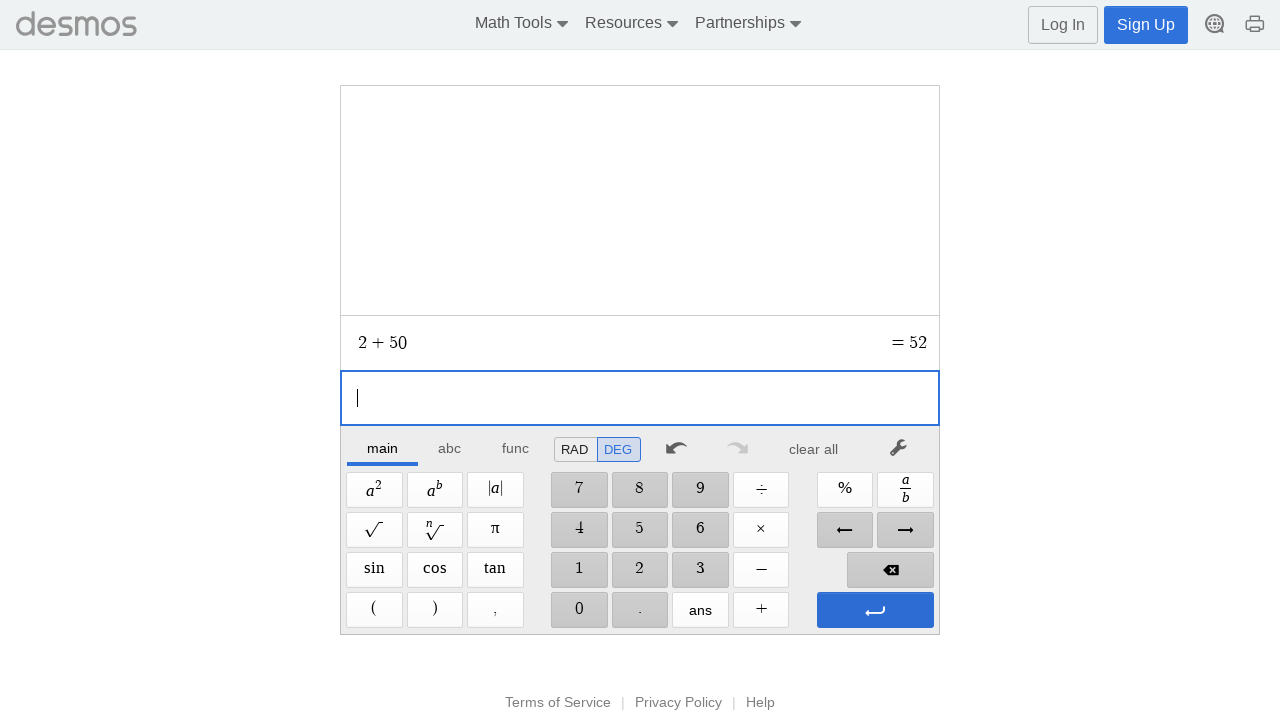

Clicked Enter to confirm calculation at (875, 610) on xpath=//span[@aria-label='Enter']
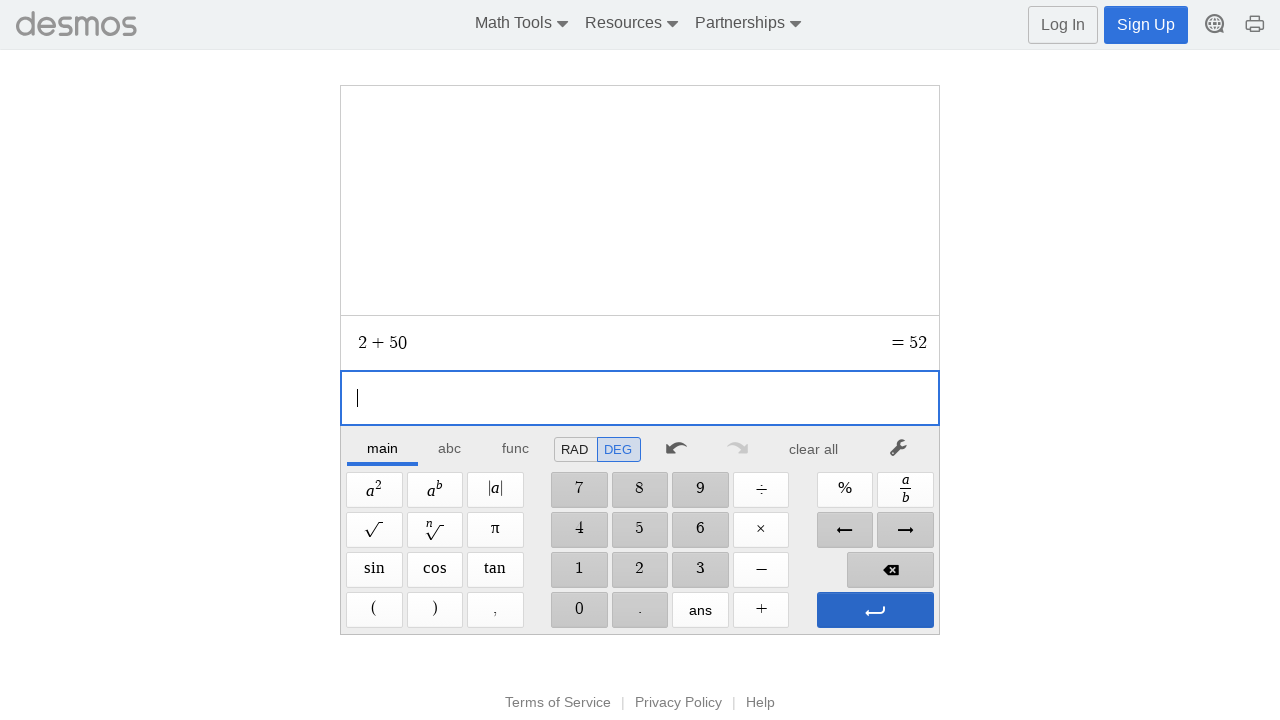

Clicked clear button to reset calculator at (814, 449) on xpath=//*[@id="main"]/div/div/div/div[2]/div[1]/div/div[7]
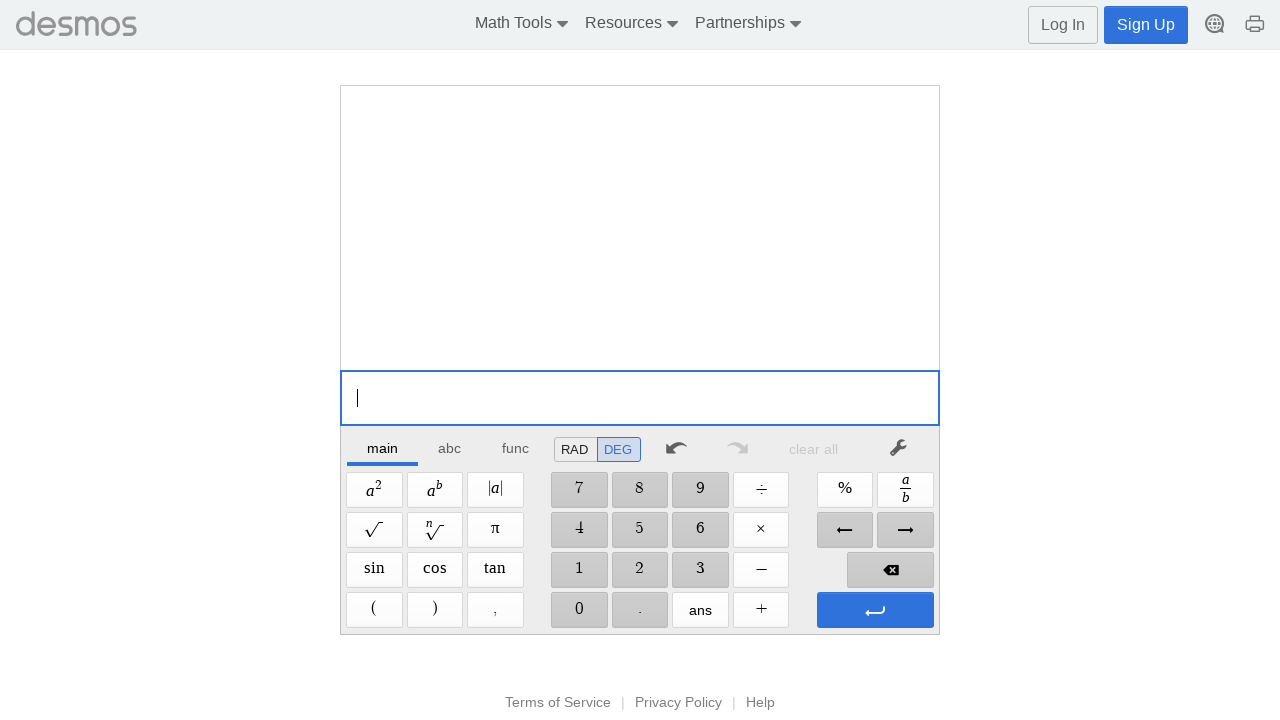

Completed test case: 2+50=
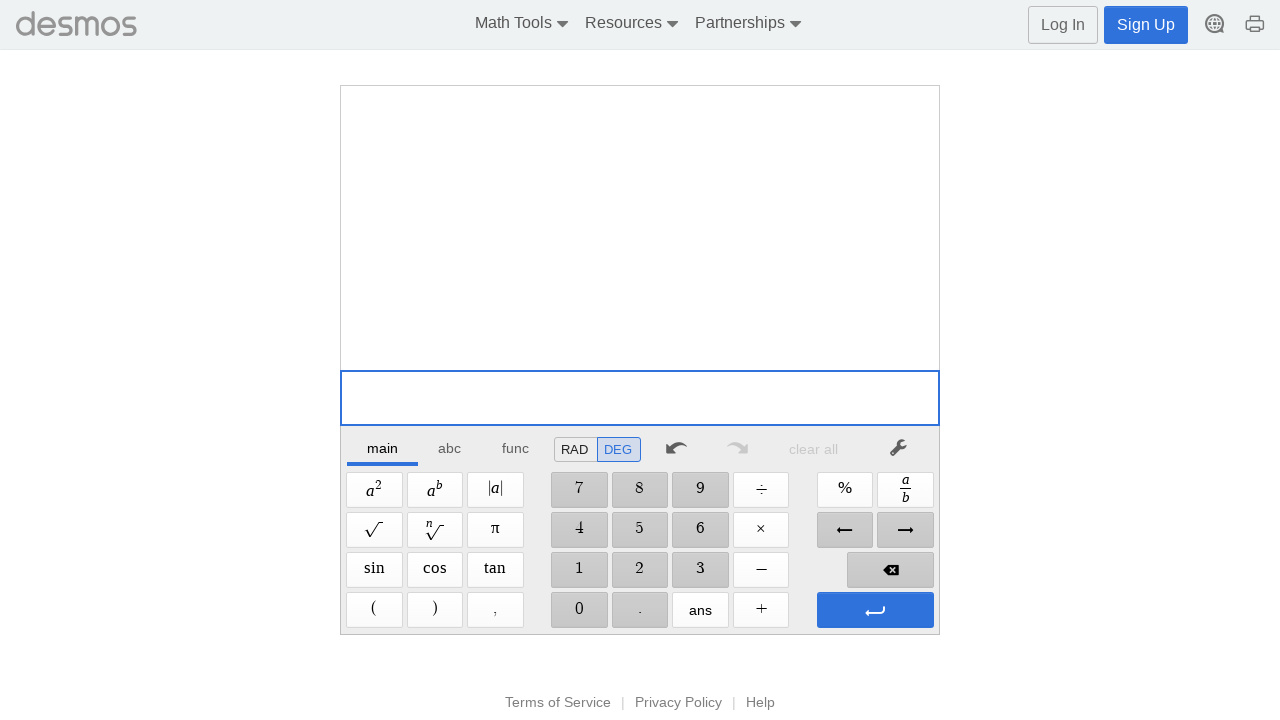

Clicked digit '2' at (640, 570) on //span[@aria-label='2']
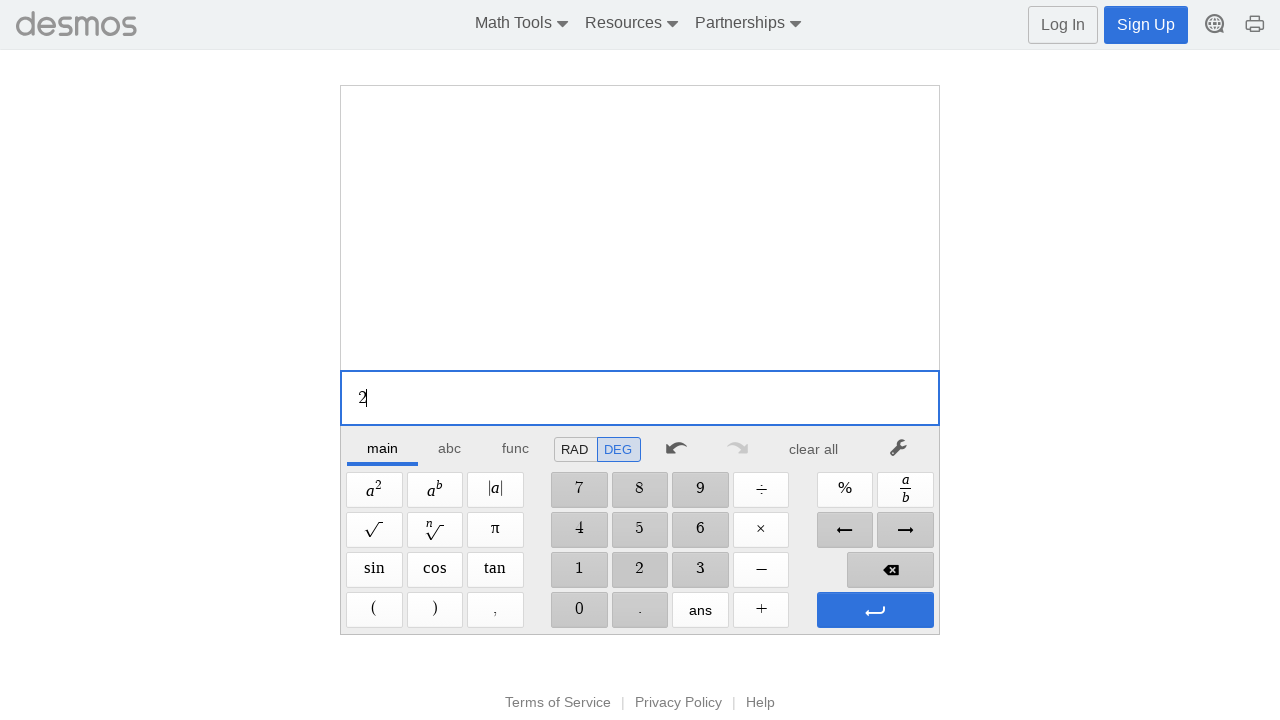

Clicked Minus operator at (761, 570) on xpath=//span[@aria-label='Minus']
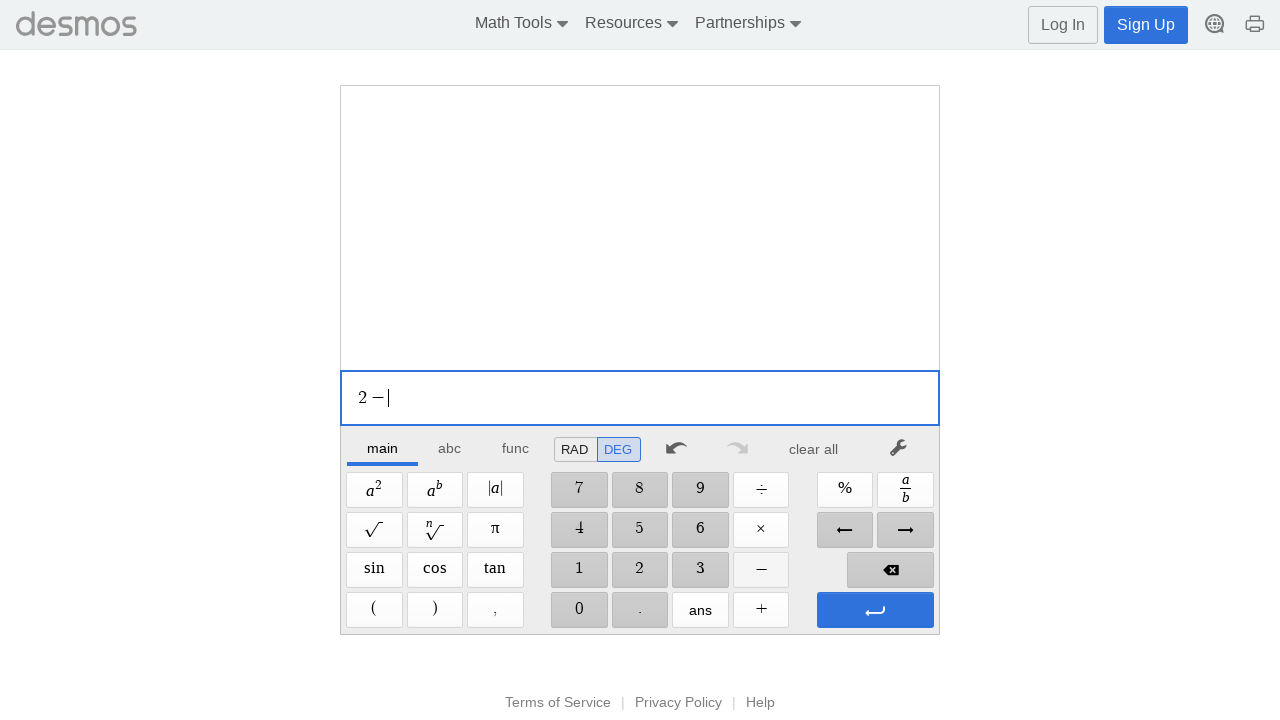

Clicked digit '6' at (700, 530) on //span[@aria-label='6']
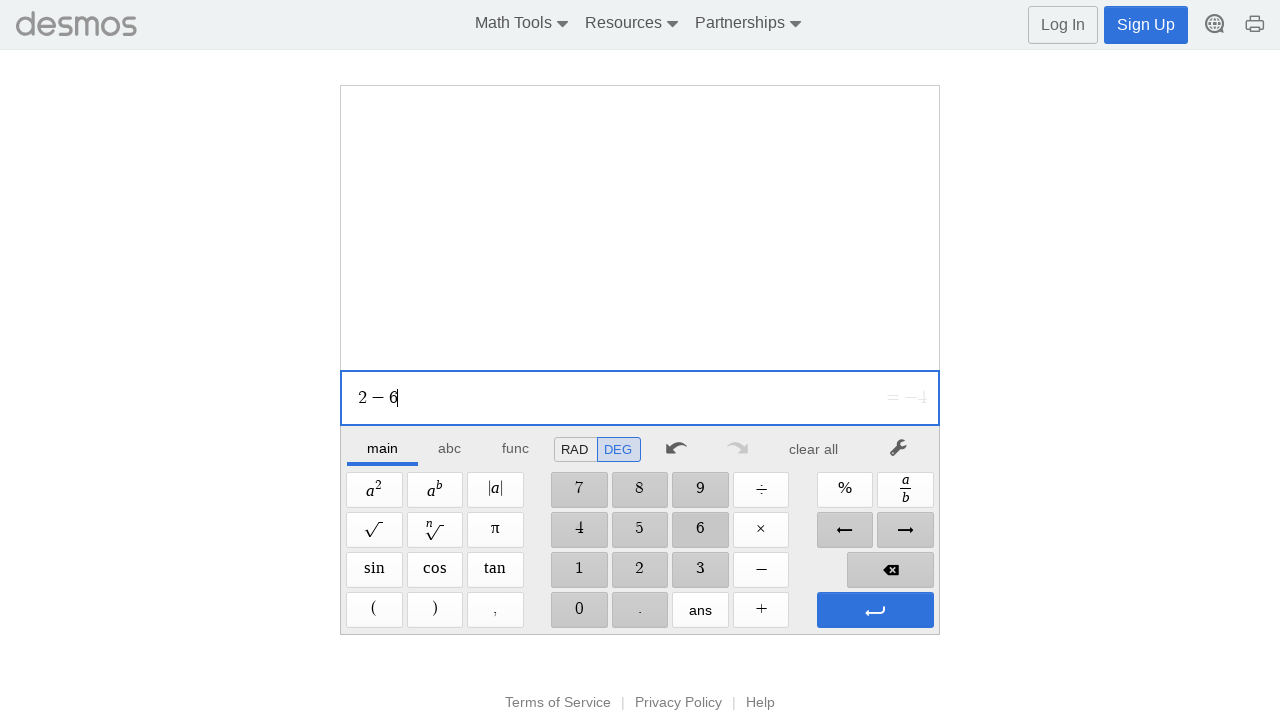

Clicked digit '0' at (579, 610) on //span[@aria-label='0']
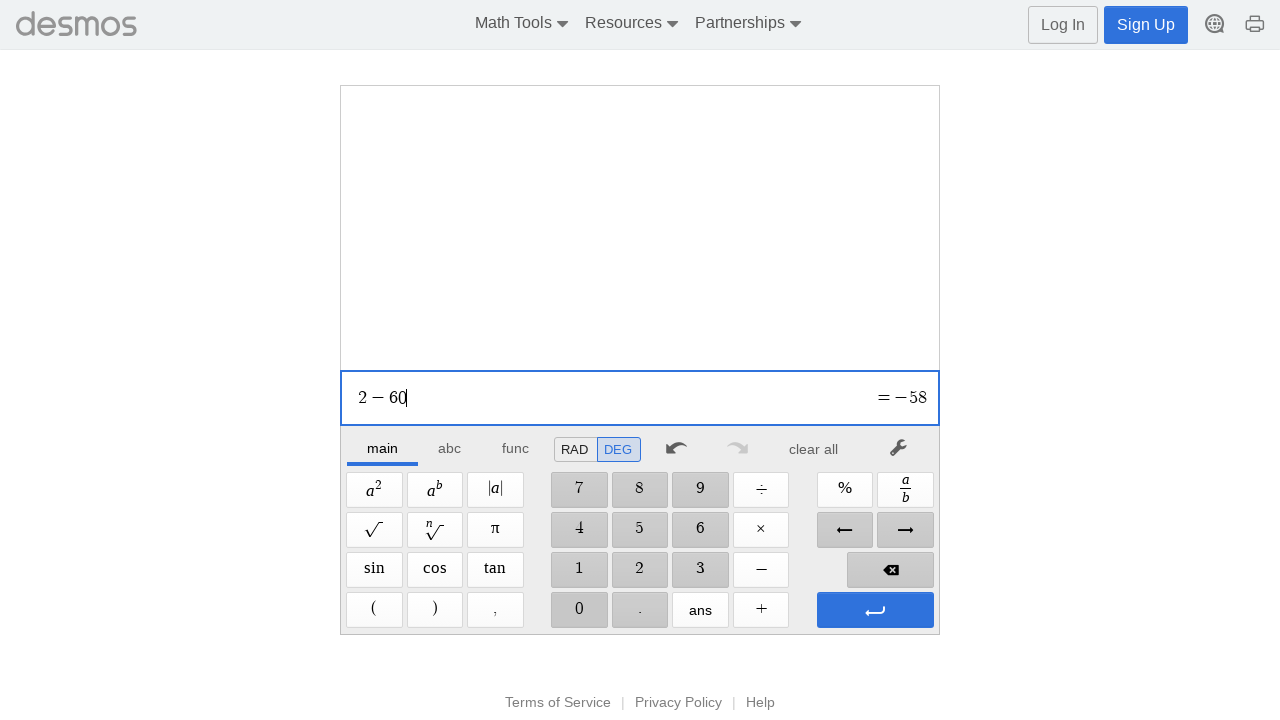

Clicked Enter to evaluate expression at (875, 610) on xpath=//span[@aria-label='Enter']
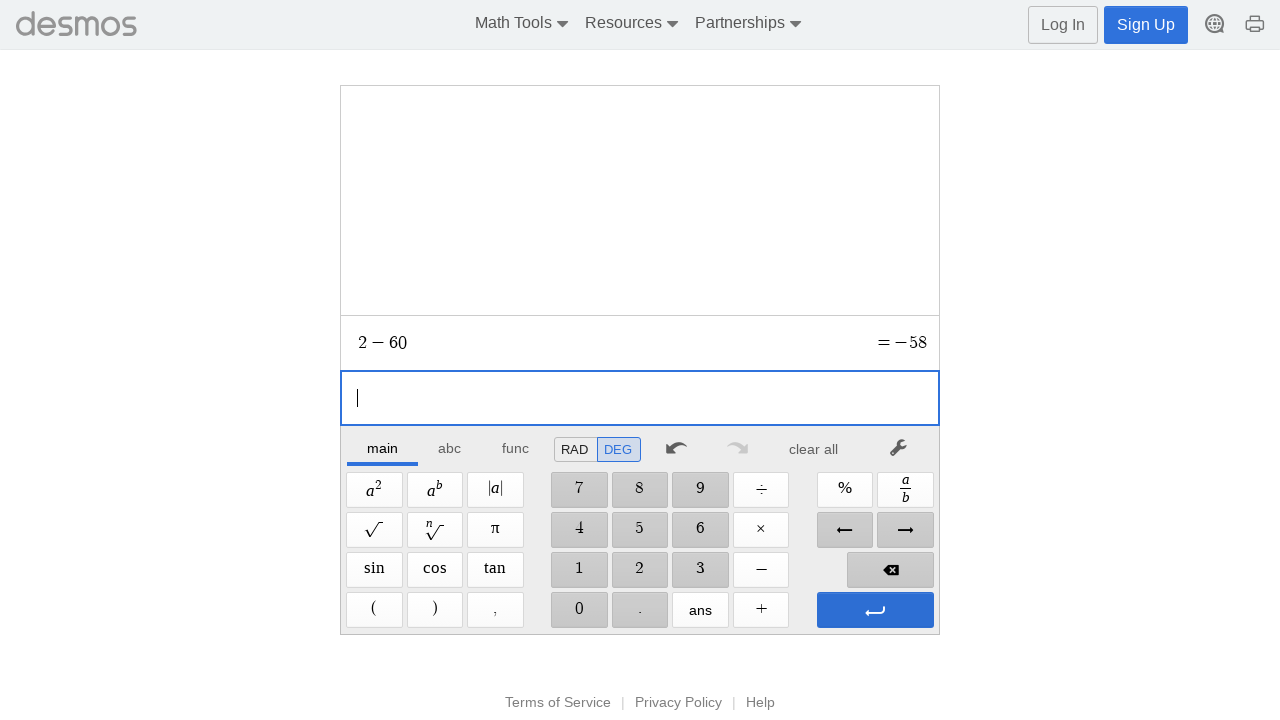

Clicked Enter to confirm calculation at (875, 610) on xpath=//span[@aria-label='Enter']
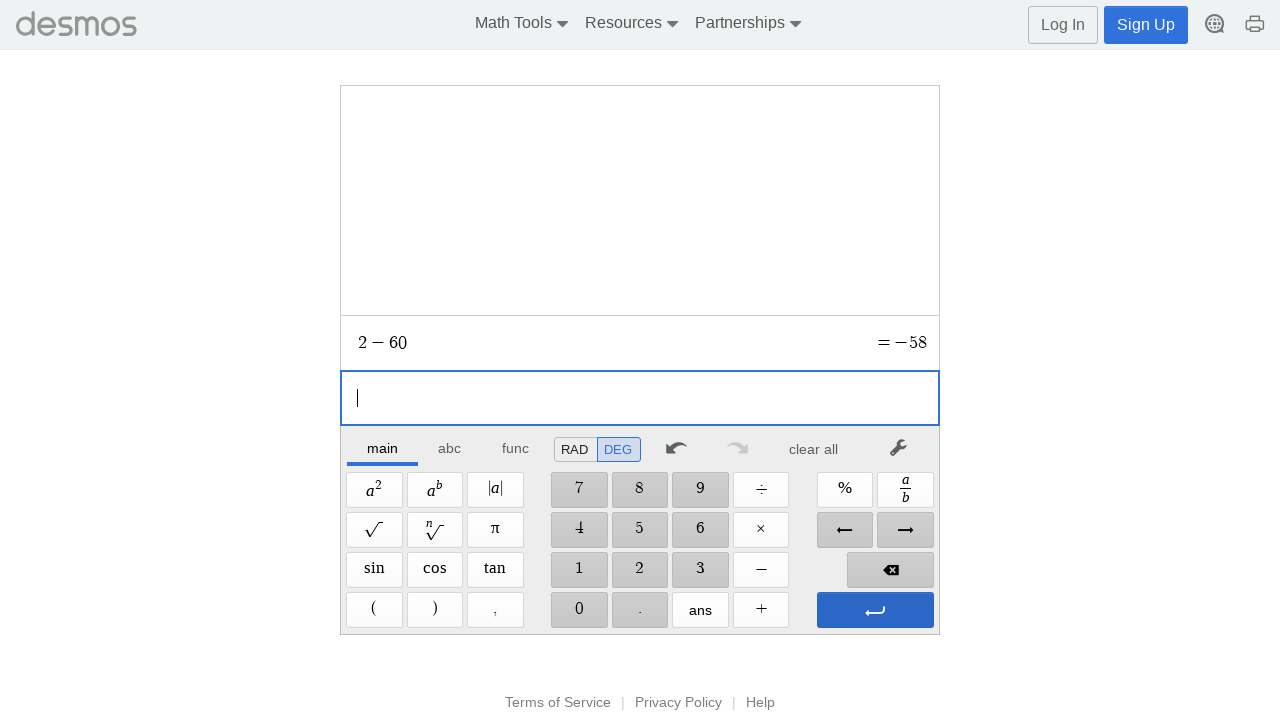

Clicked clear button to reset calculator at (814, 449) on xpath=//*[@id="main"]/div/div/div/div[2]/div[1]/div/div[7]
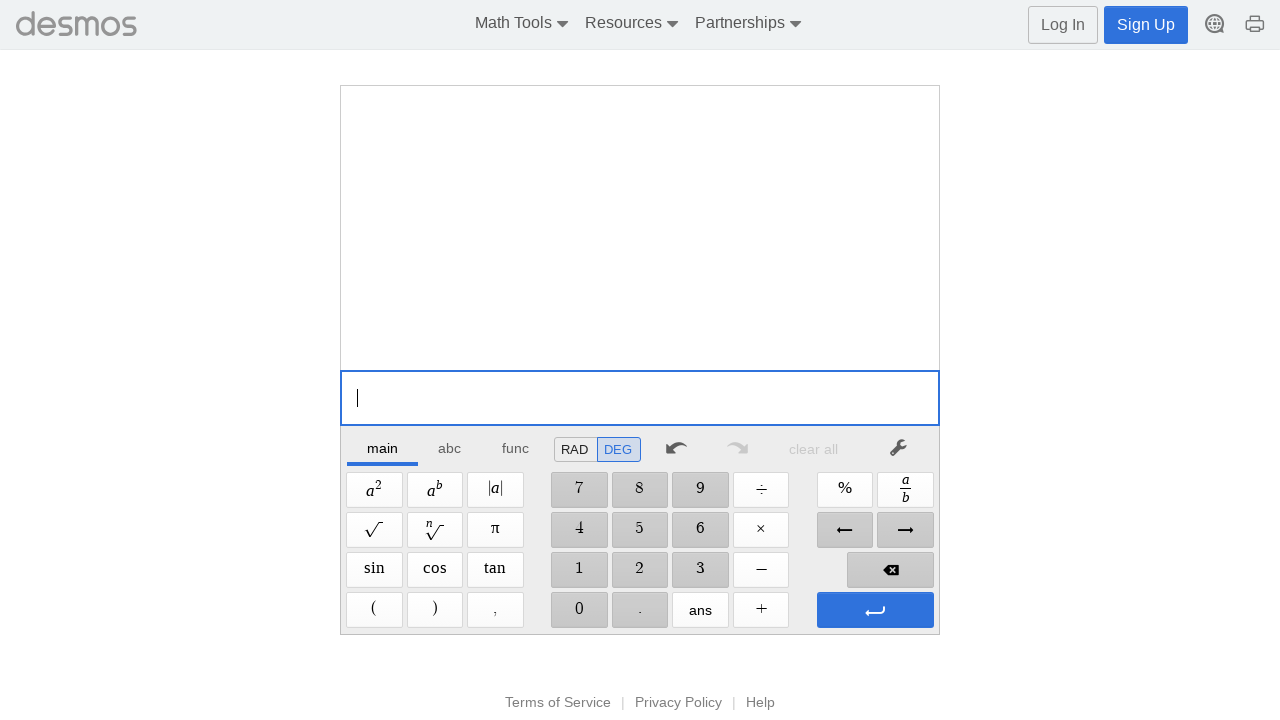

Completed test case: 2-60=
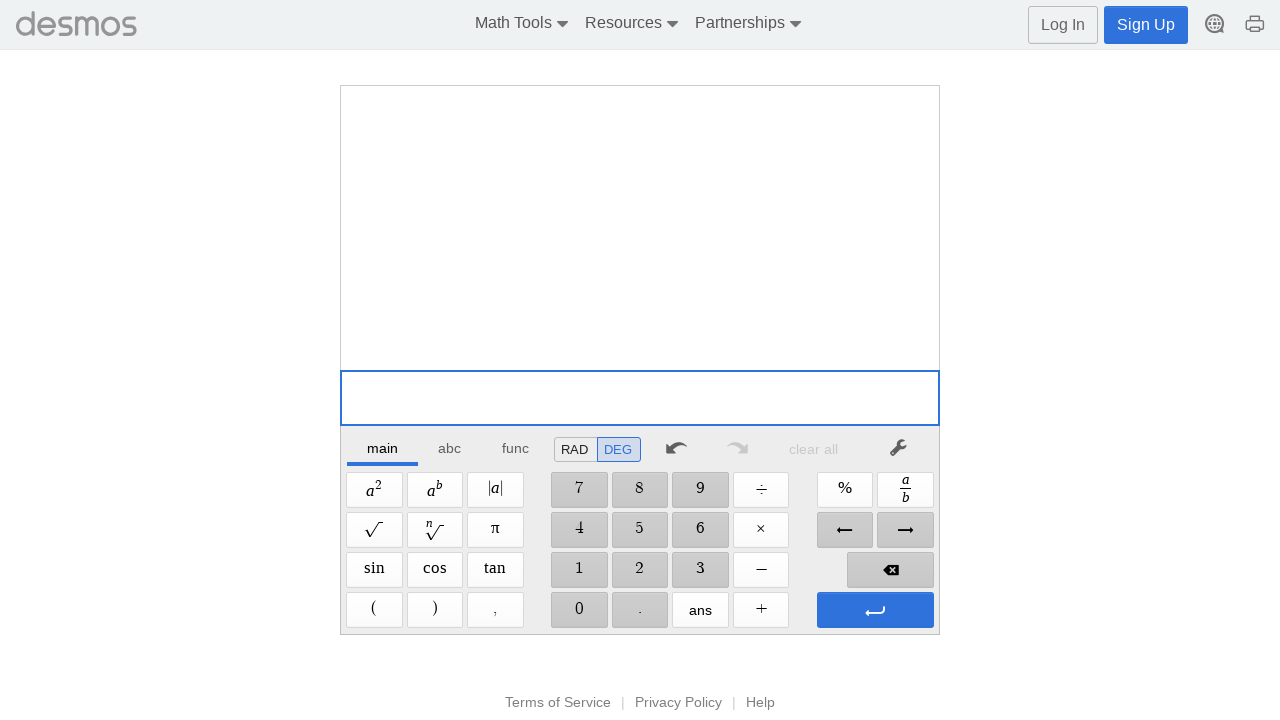

Clicked digit '2' at (640, 570) on //span[@aria-label='2']
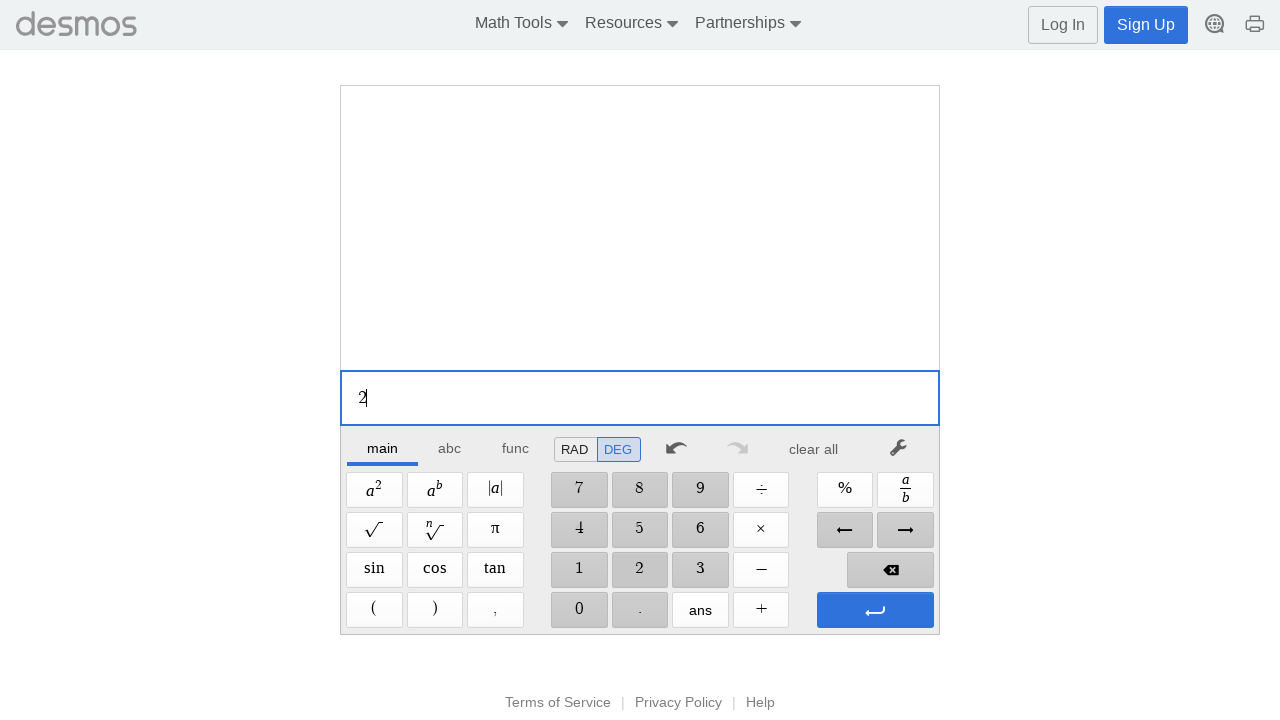

Clicked Times operator at (761, 530) on xpath=//span[@aria-label='Times']
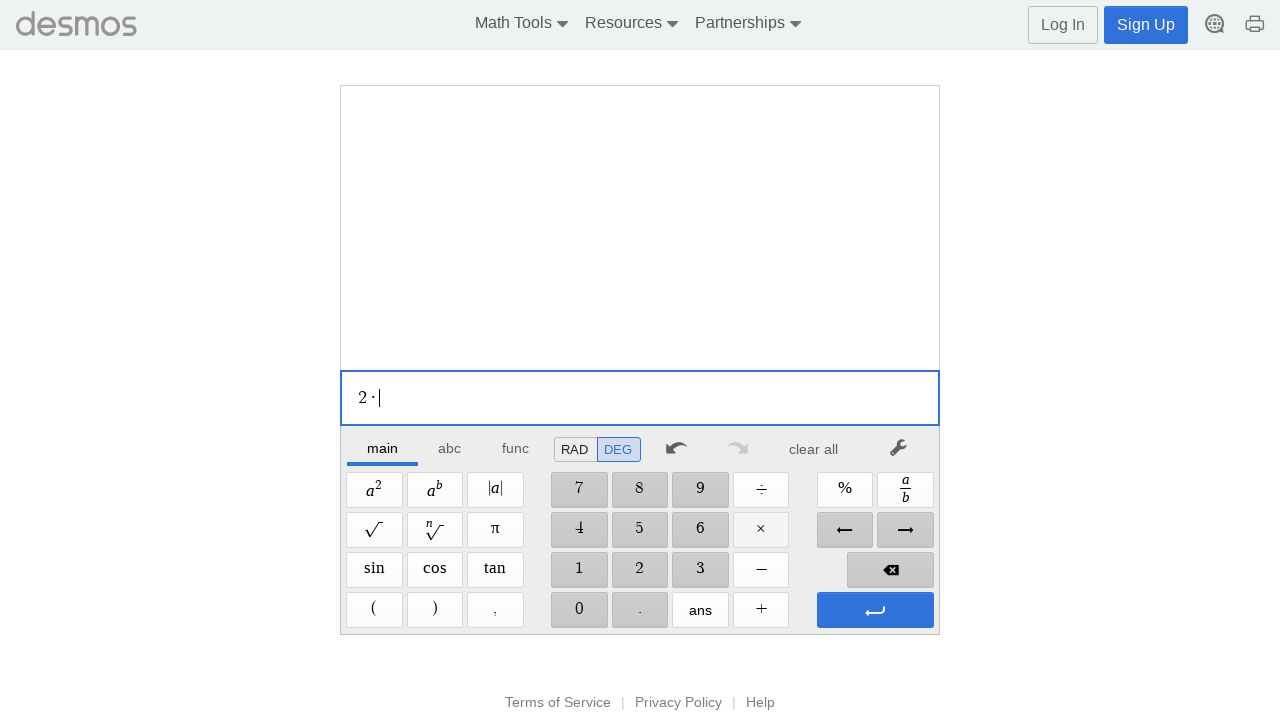

Clicked digit '7' at (579, 490) on //span[@aria-label='7']
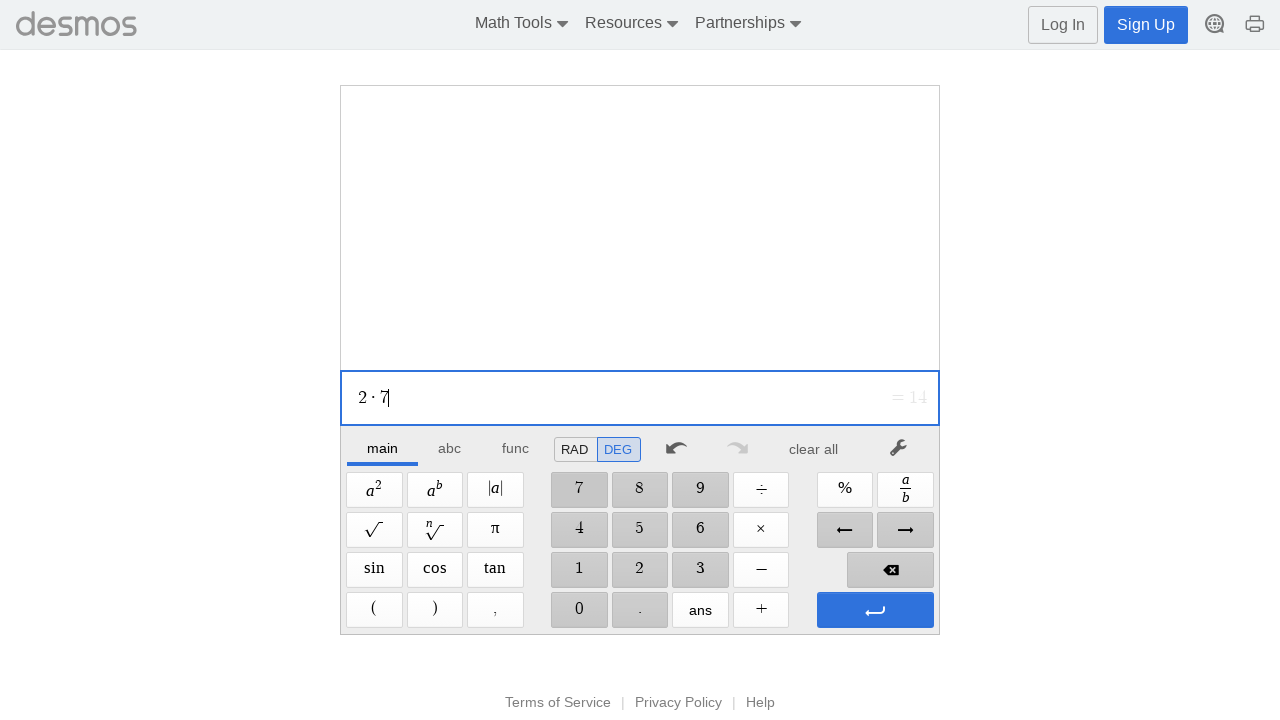

Clicked digit '0' at (579, 610) on //span[@aria-label='0']
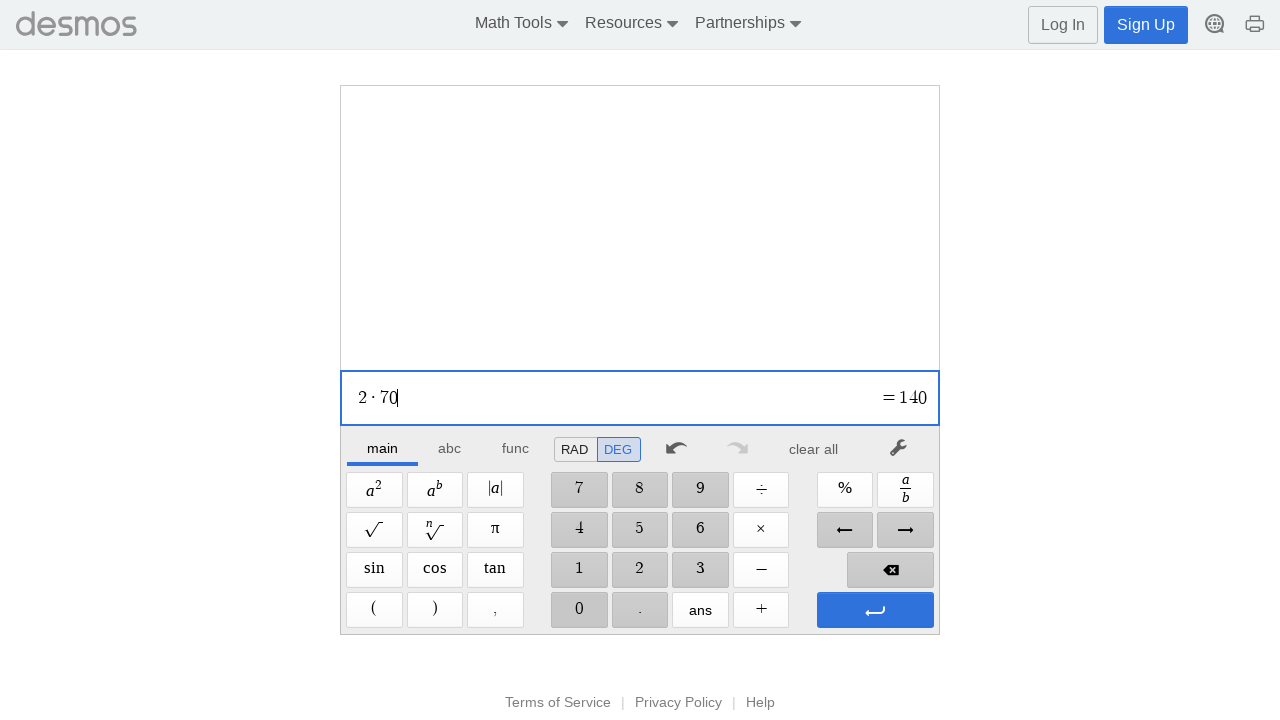

Clicked Enter to evaluate expression at (875, 610) on xpath=//span[@aria-label='Enter']
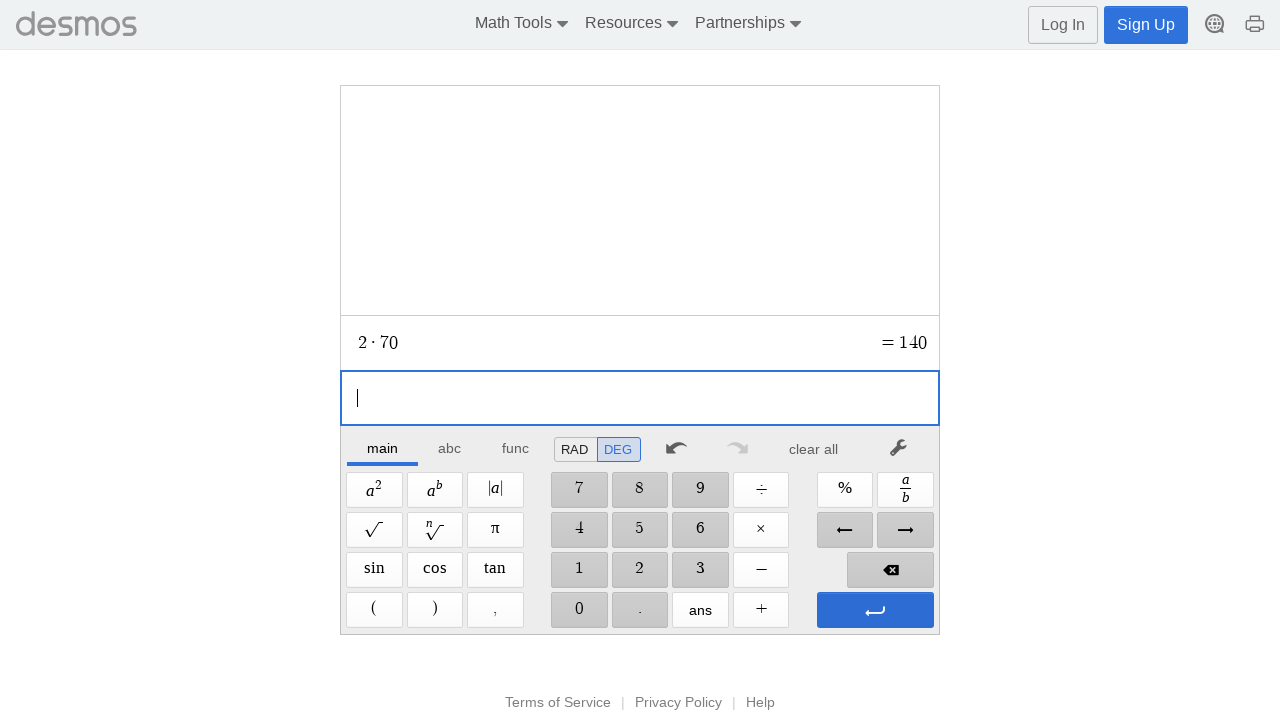

Clicked Enter to confirm calculation at (875, 610) on xpath=//span[@aria-label='Enter']
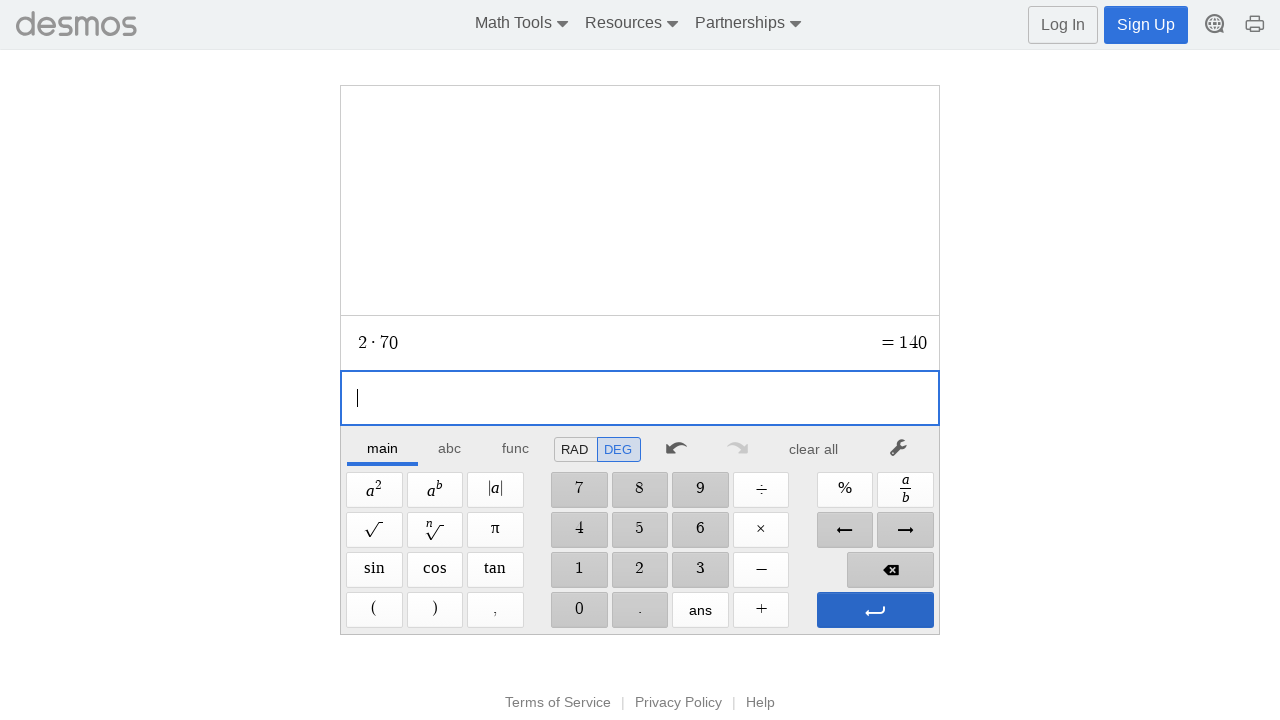

Clicked clear button to reset calculator at (814, 449) on xpath=//*[@id="main"]/div/div/div/div[2]/div[1]/div/div[7]
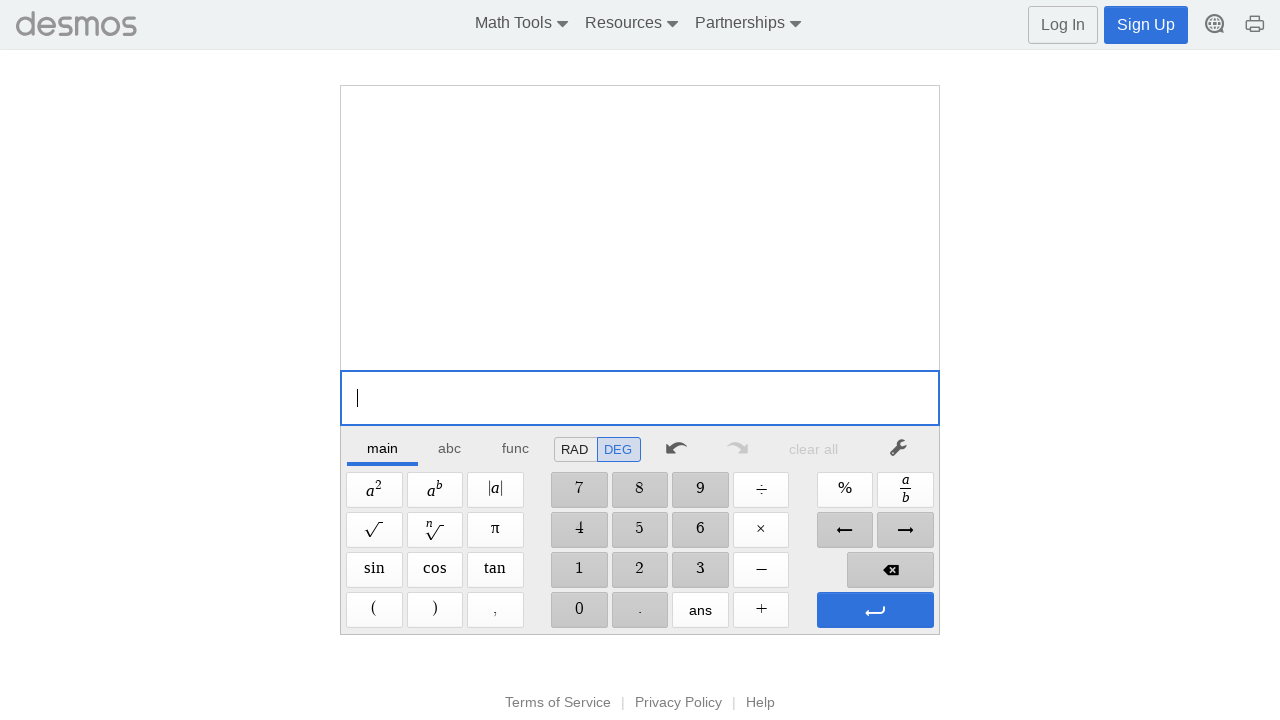

Completed test case: 2*70=
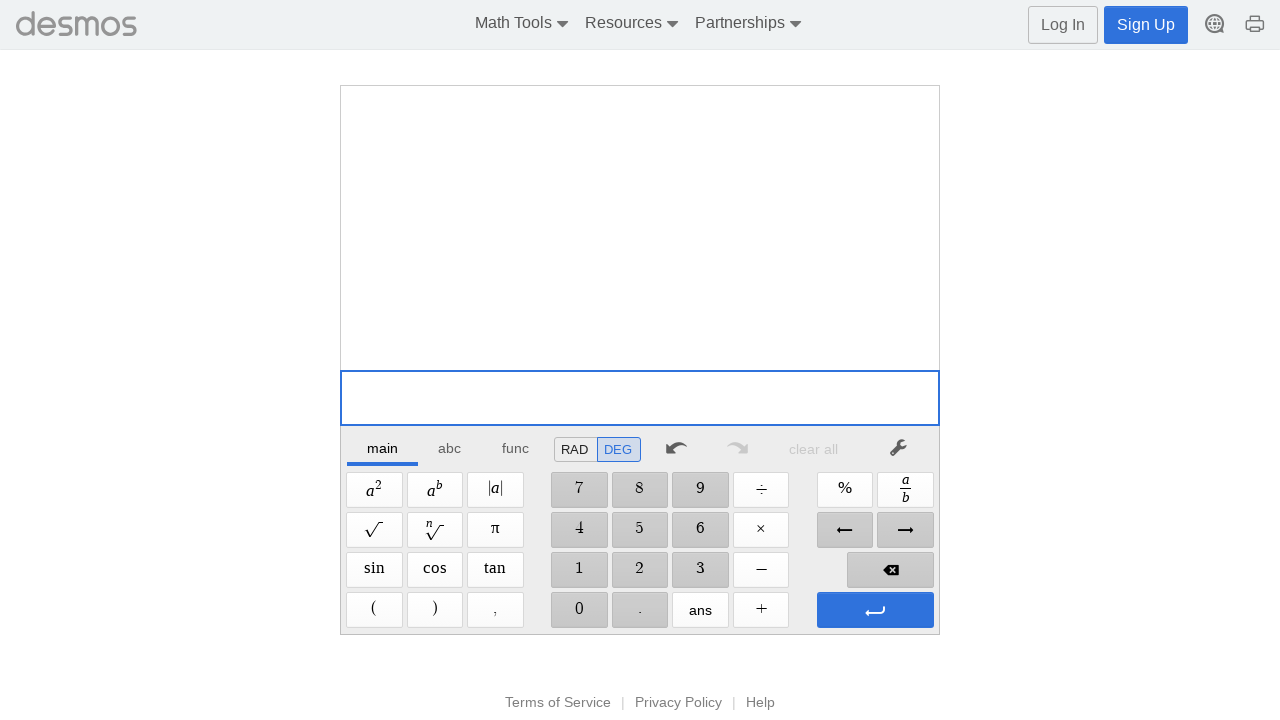

Clicked digit '2' at (640, 570) on //span[@aria-label='2']
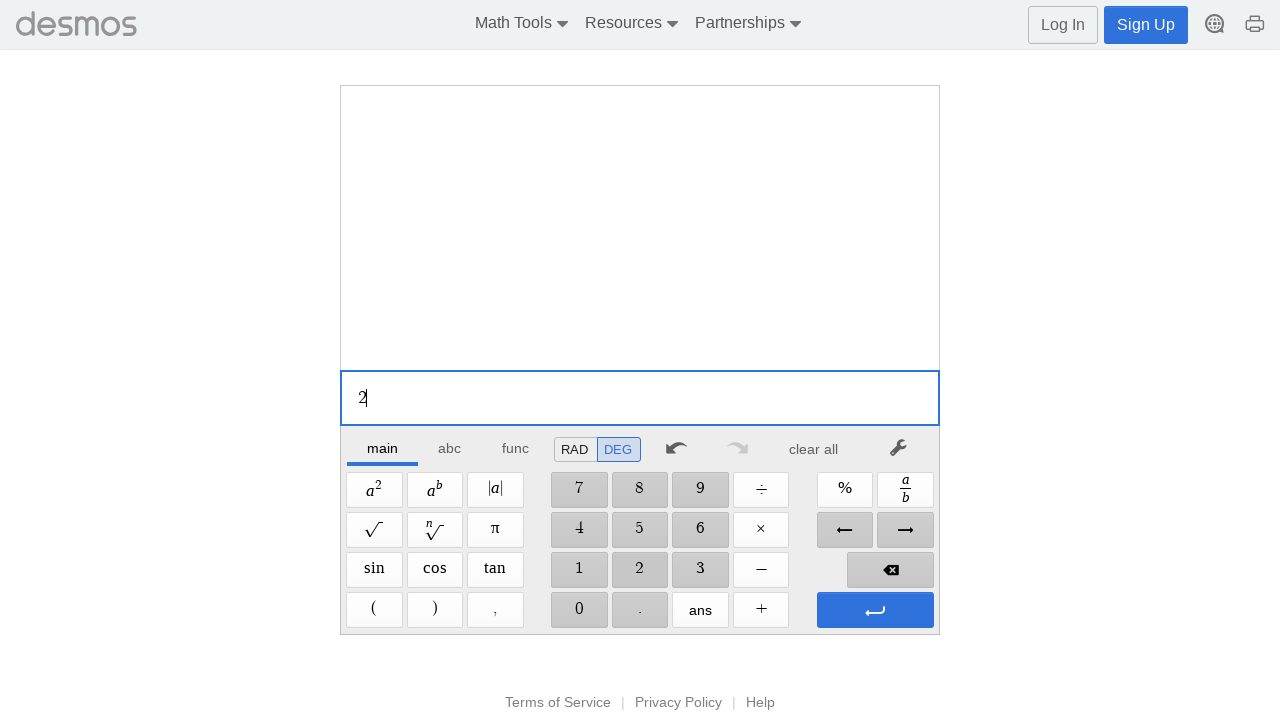

Clicked Divide operator at (761, 490) on xpath=//span[@aria-label='Divide']
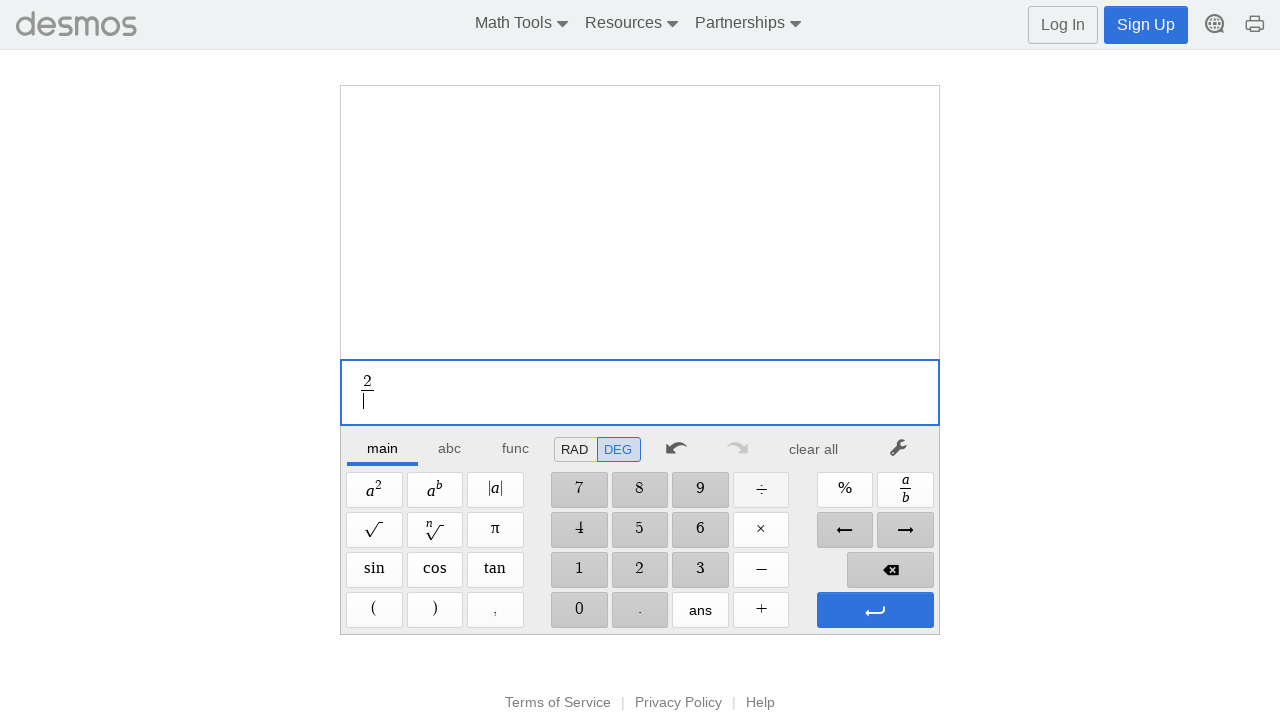

Clicked digit '8' at (640, 490) on //span[@aria-label='8']
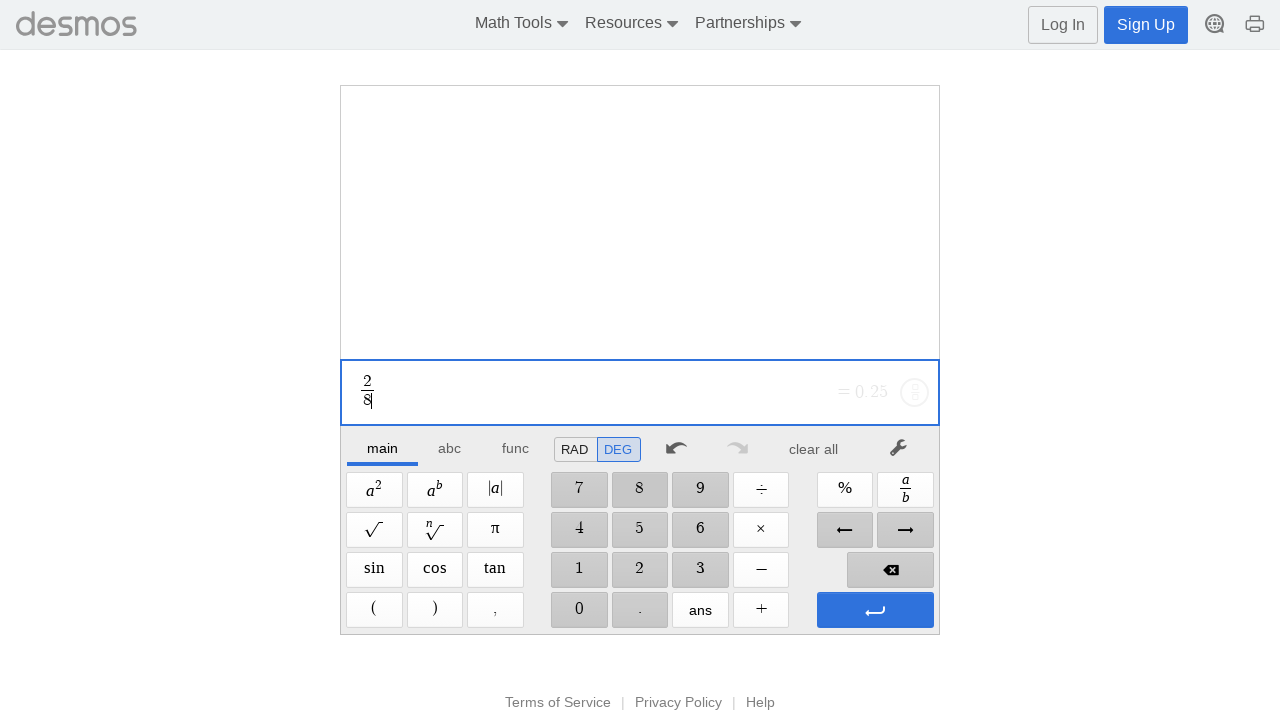

Clicked digit '0' at (579, 610) on //span[@aria-label='0']
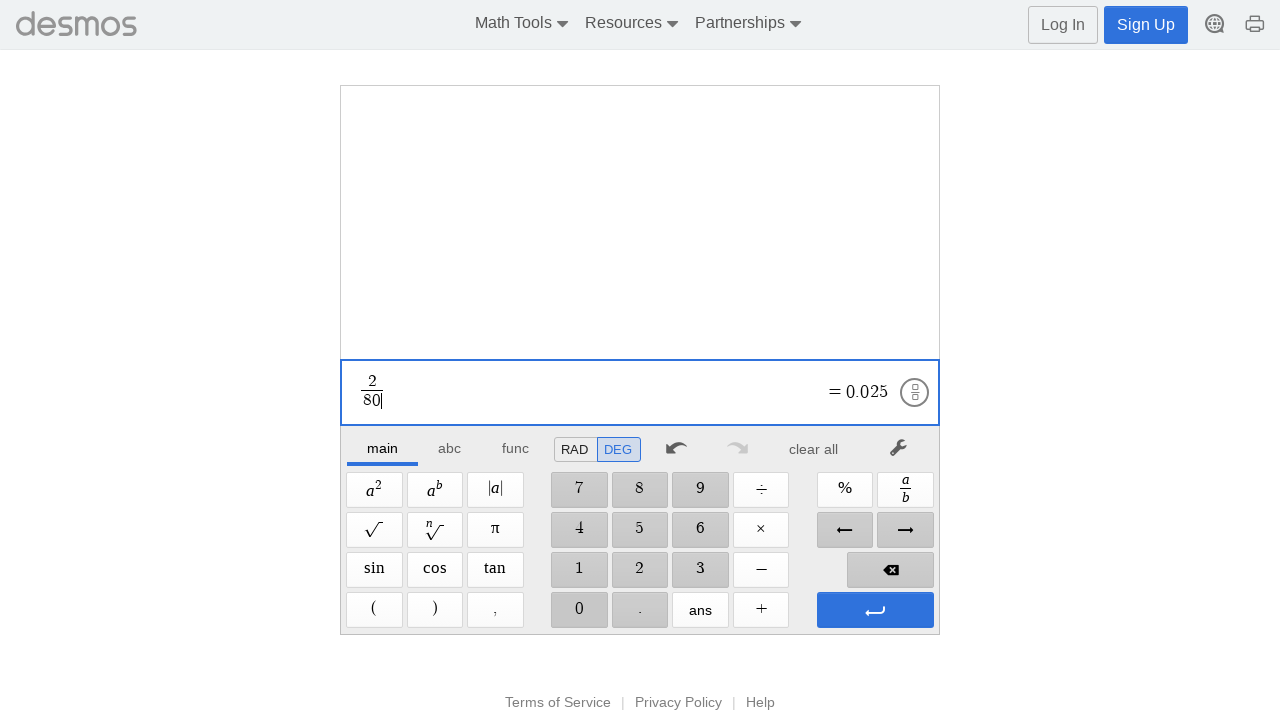

Clicked Enter to evaluate expression at (875, 610) on xpath=//span[@aria-label='Enter']
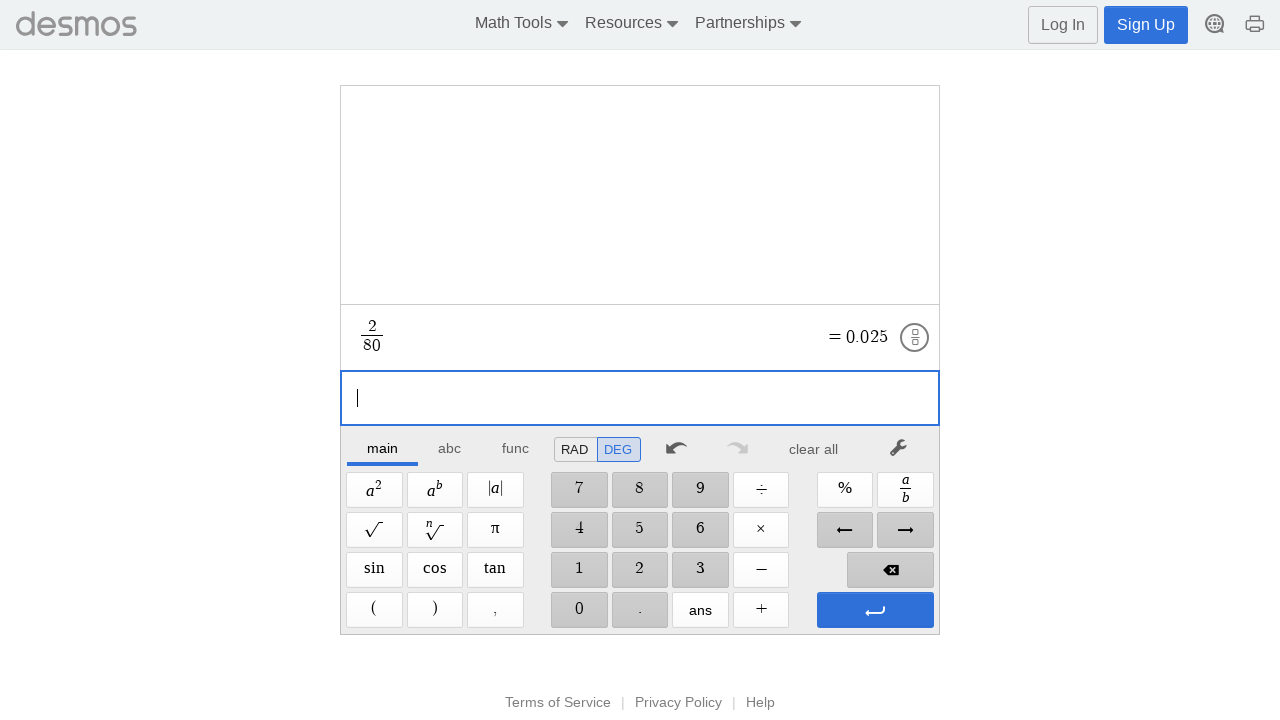

Clicked Enter to confirm calculation at (875, 610) on xpath=//span[@aria-label='Enter']
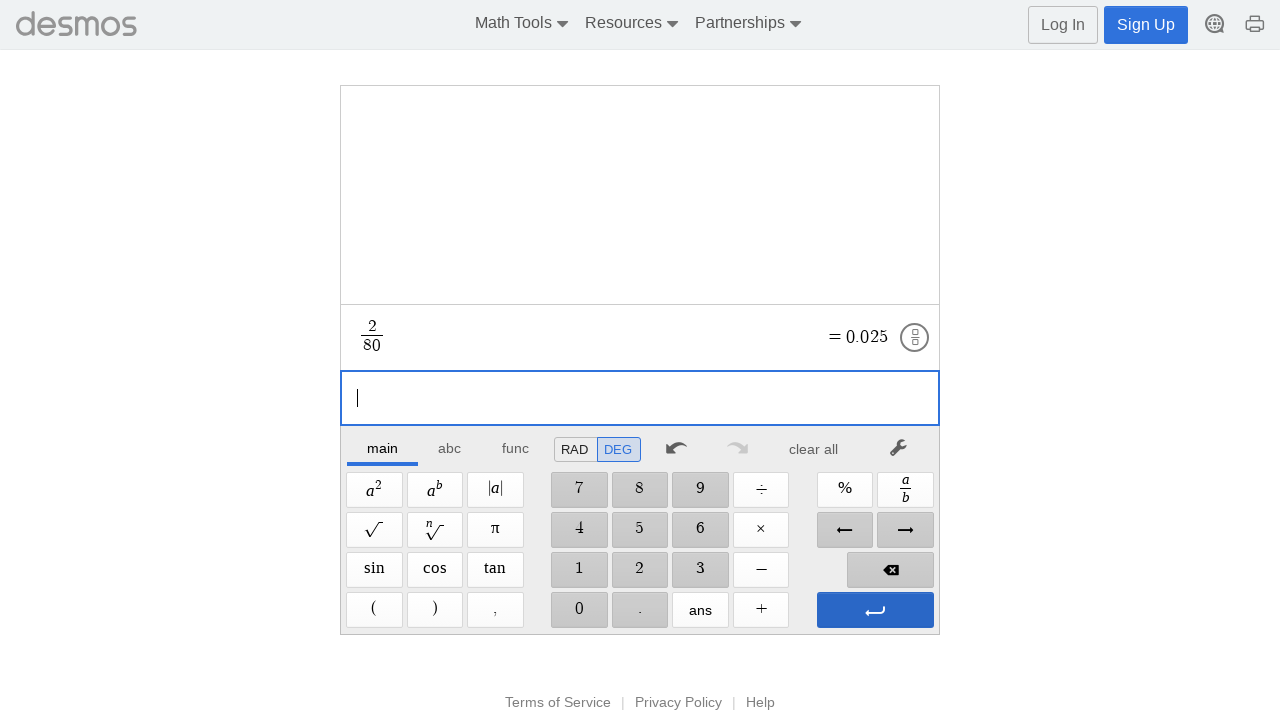

Clicked clear button to reset calculator at (814, 449) on xpath=//*[@id="main"]/div/div/div/div[2]/div[1]/div/div[7]
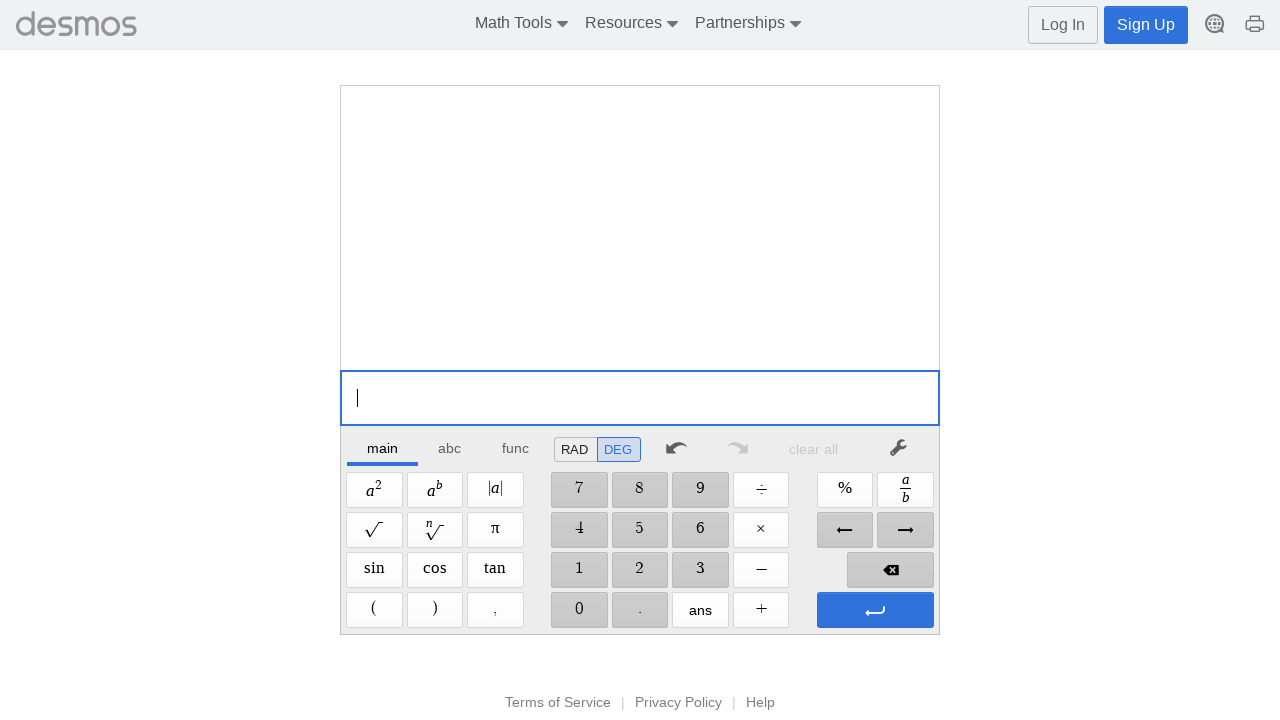

Completed test case: 2/80=
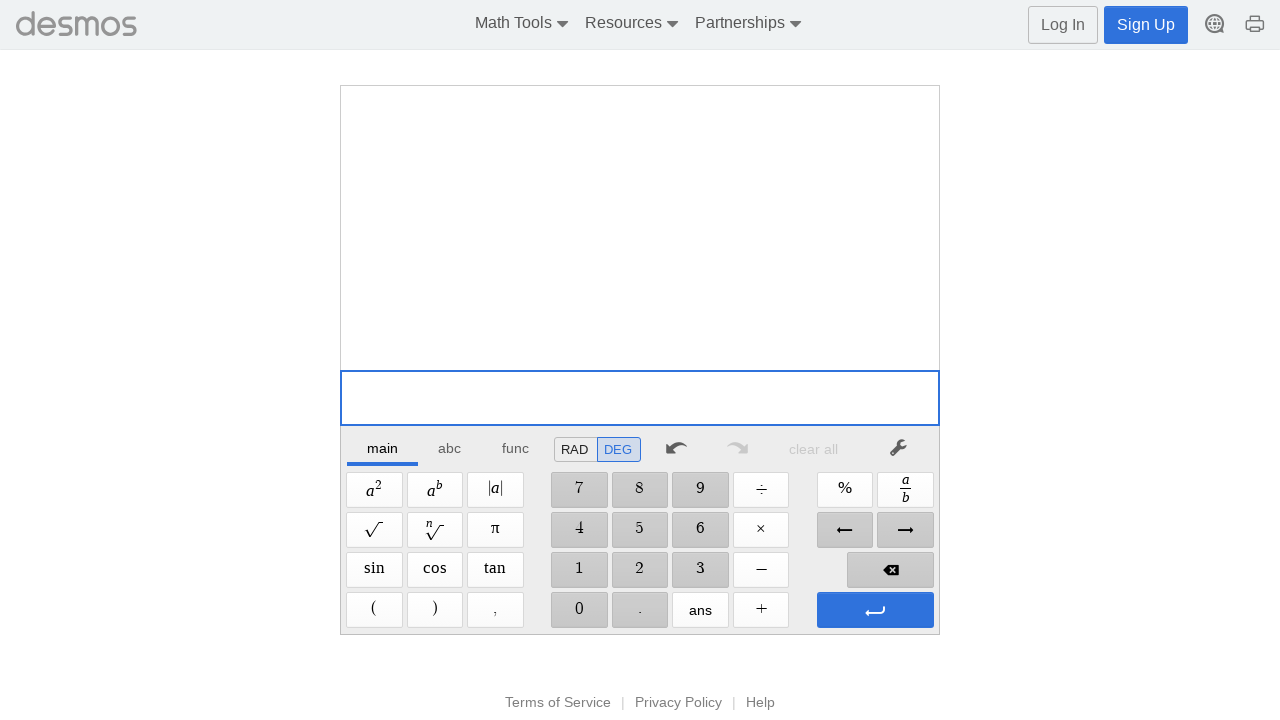

Clicked digit '3' at (700, 570) on //span[@aria-label='3']
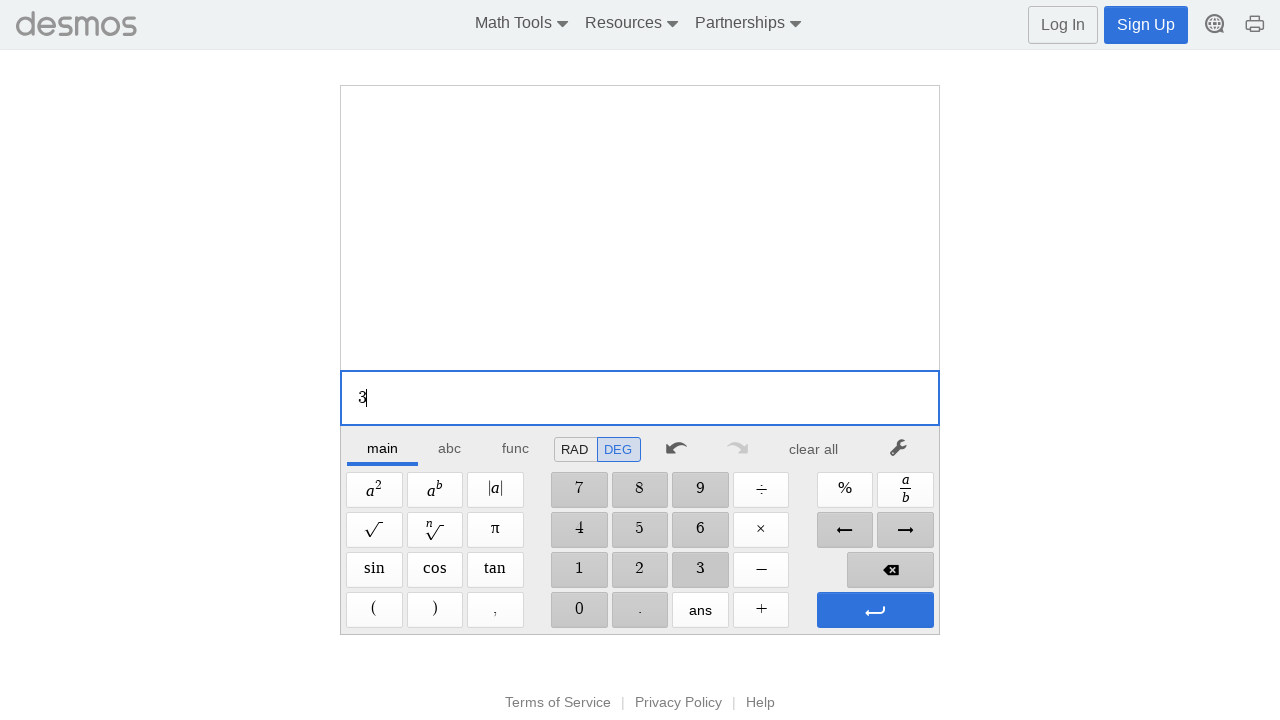

Clicked Plus operator at (761, 610) on xpath=//span[@aria-label='Plus']
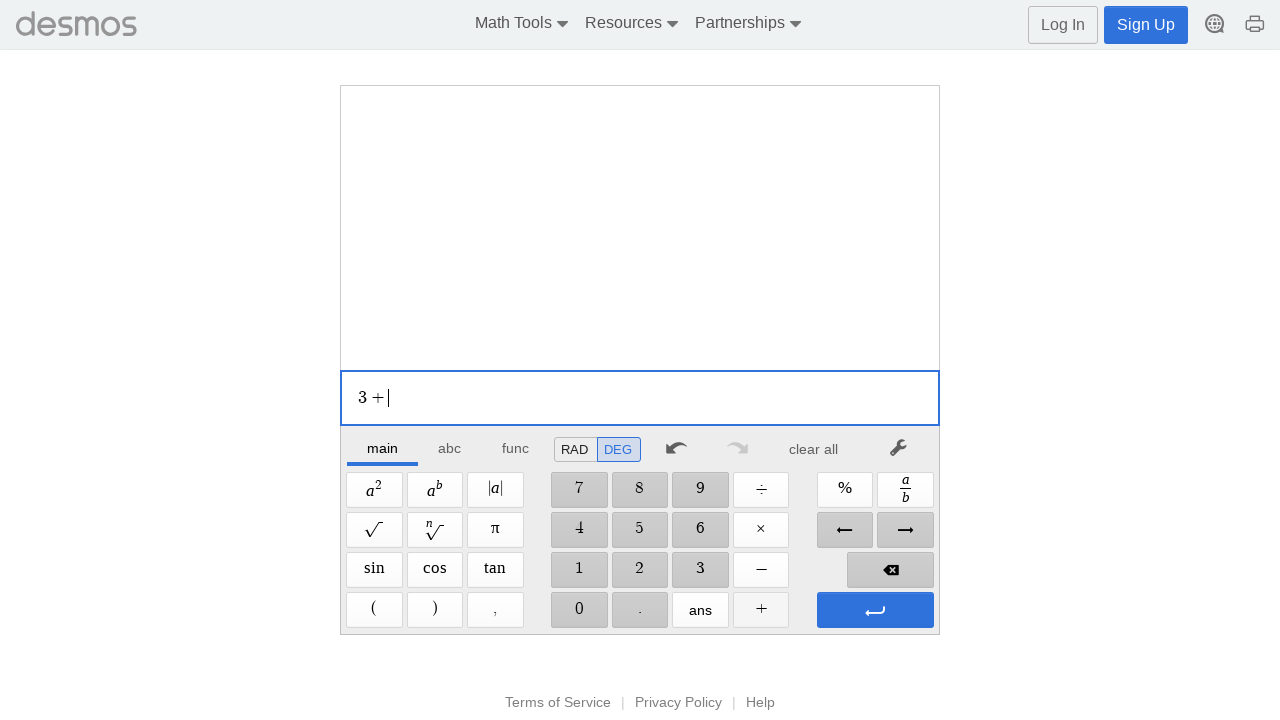

Clicked digit '9' at (700, 490) on //span[@aria-label='9']
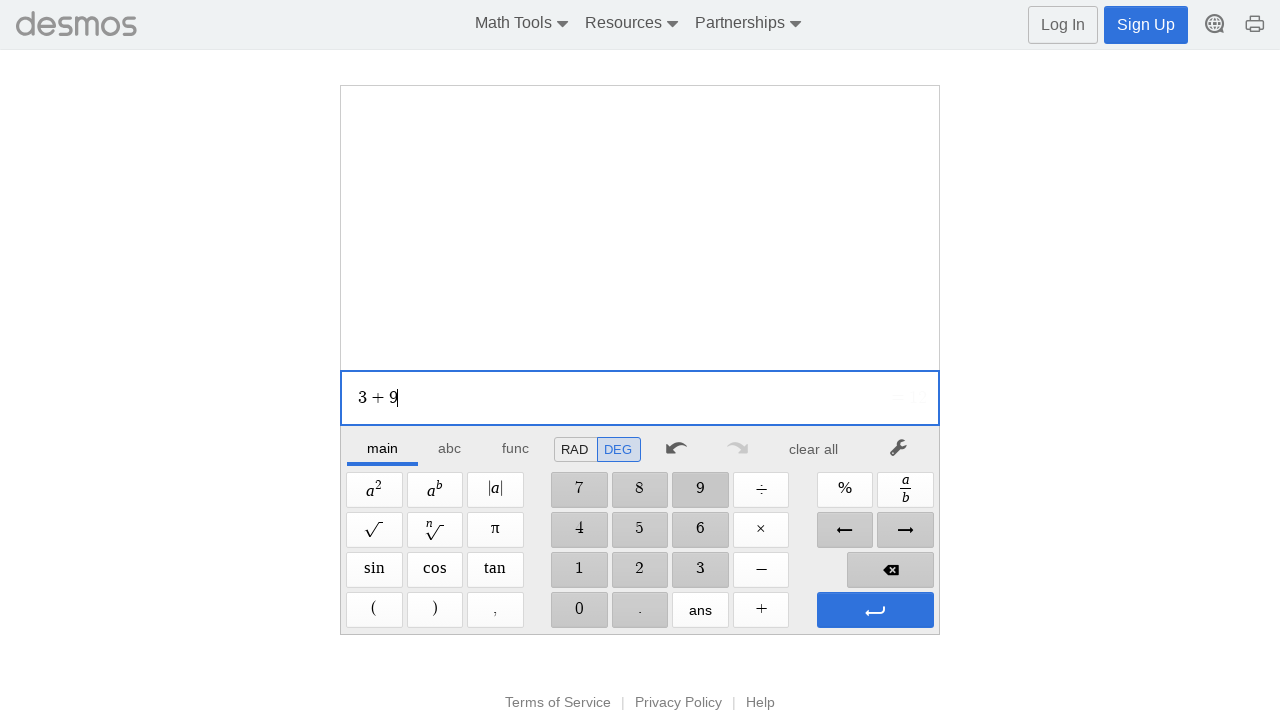

Clicked digit '0' at (579, 610) on //span[@aria-label='0']
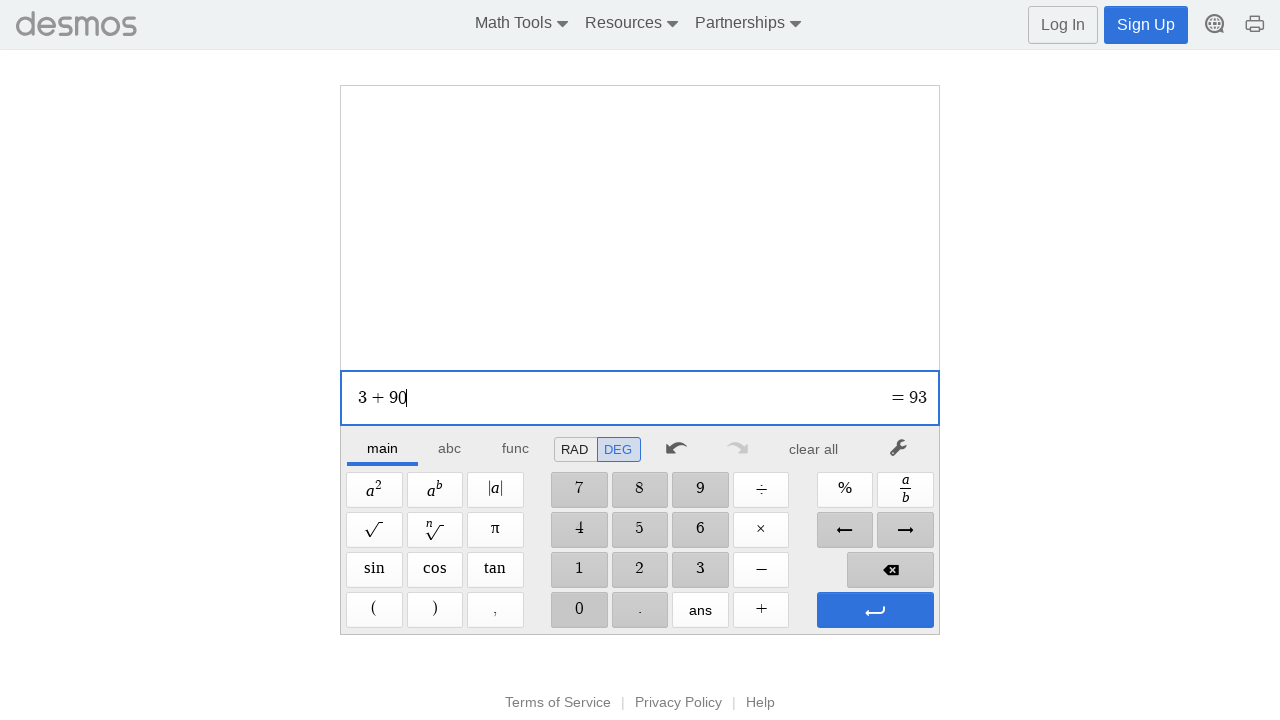

Clicked Enter to evaluate expression at (875, 610) on xpath=//span[@aria-label='Enter']
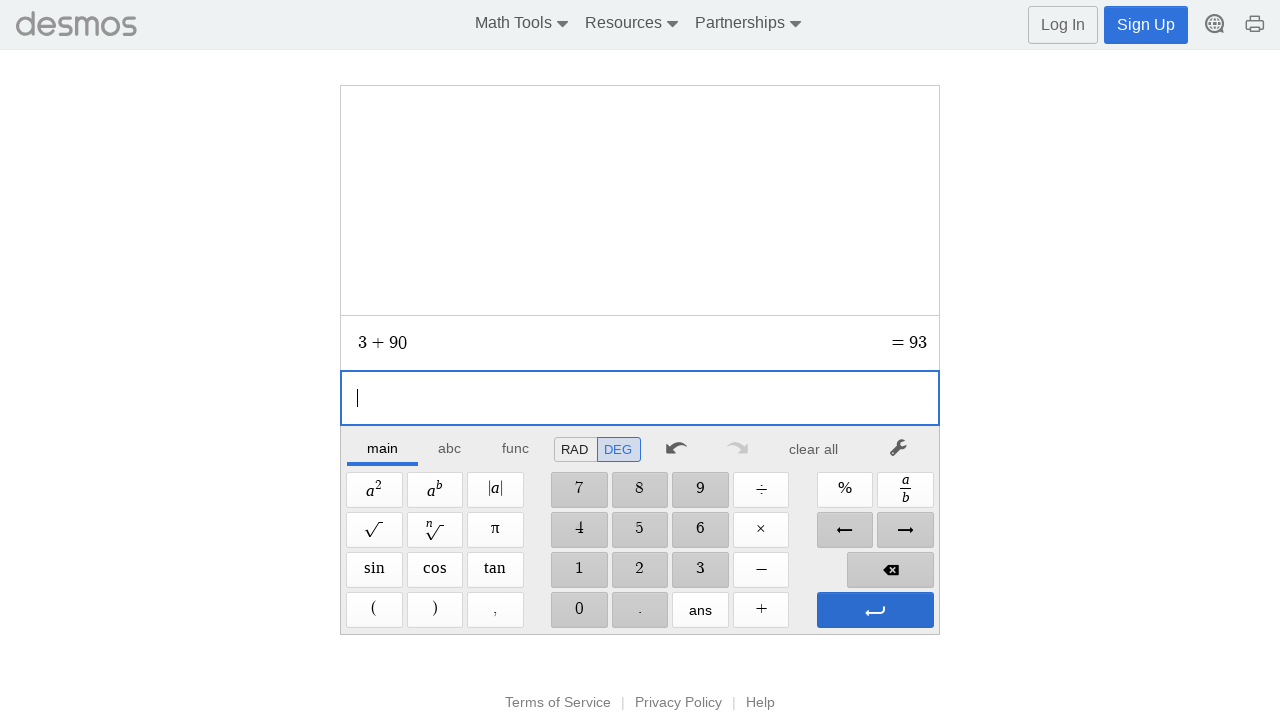

Clicked Enter to confirm calculation at (875, 610) on xpath=//span[@aria-label='Enter']
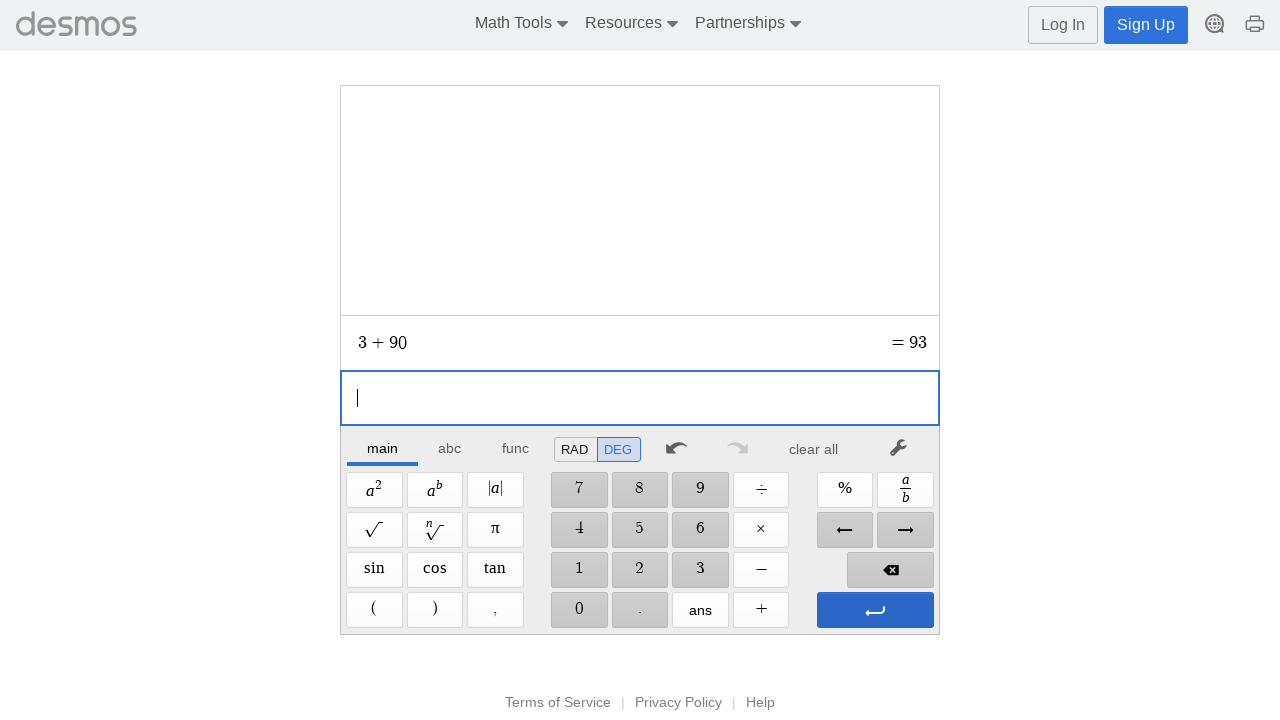

Clicked clear button to reset calculator at (814, 449) on xpath=//*[@id="main"]/div/div/div/div[2]/div[1]/div/div[7]
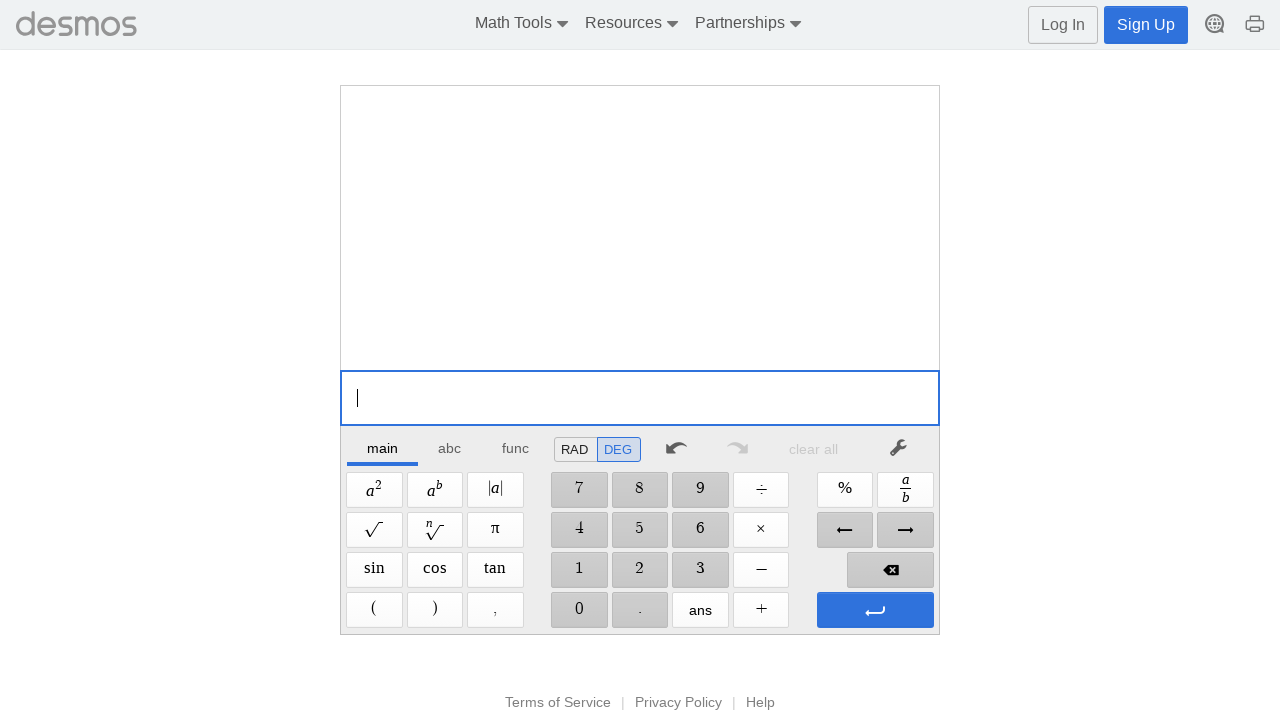

Completed test case: 3+90=
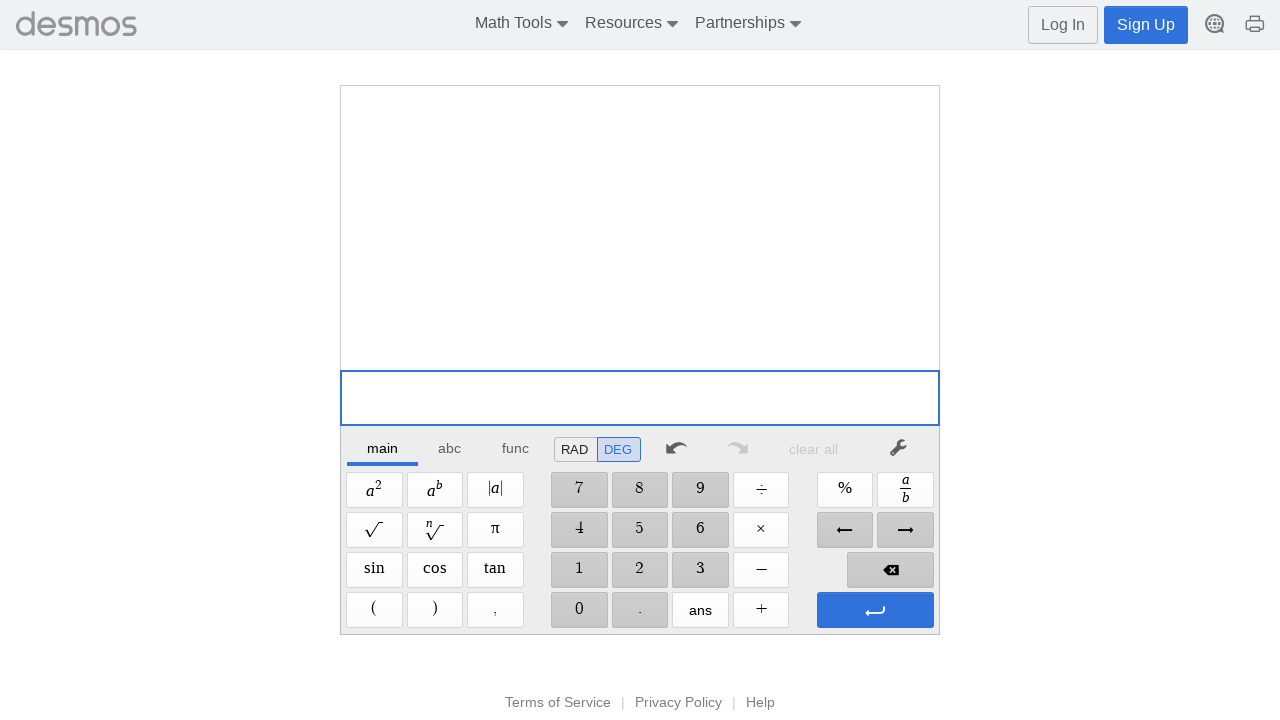

Clicked digit '3' at (700, 570) on //span[@aria-label='3']
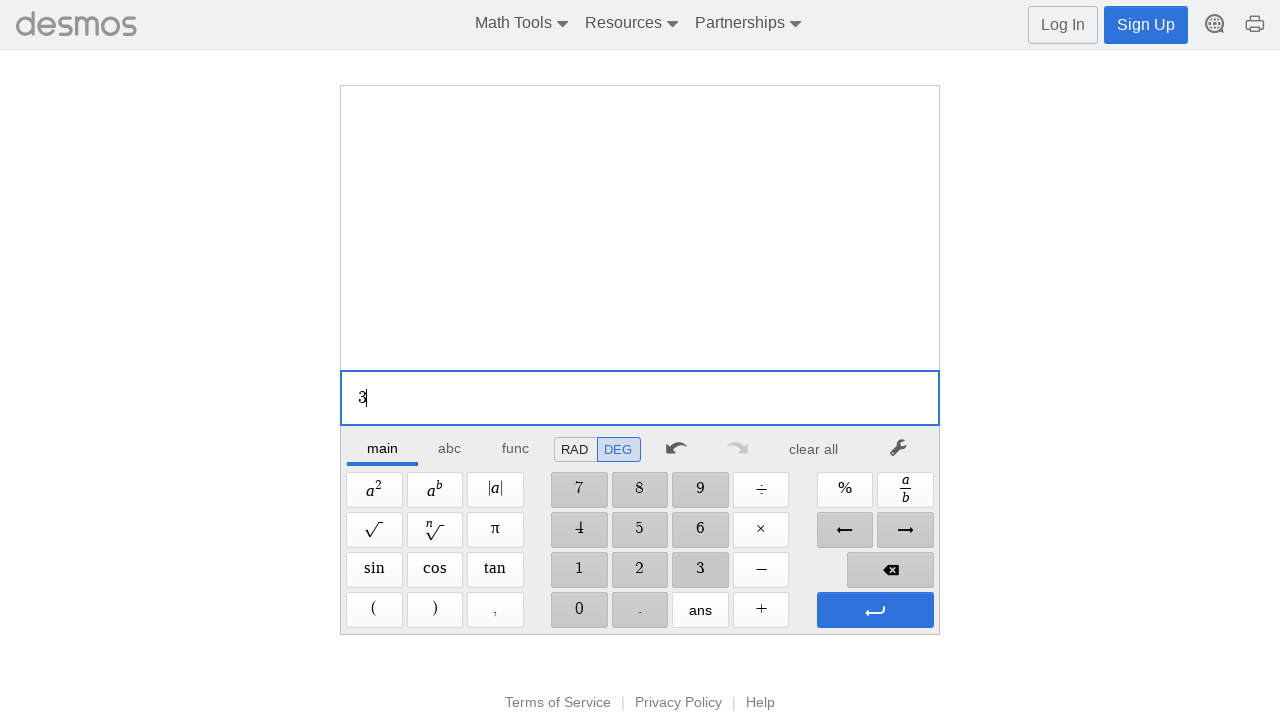

Clicked Minus operator at (761, 570) on xpath=//span[@aria-label='Minus']
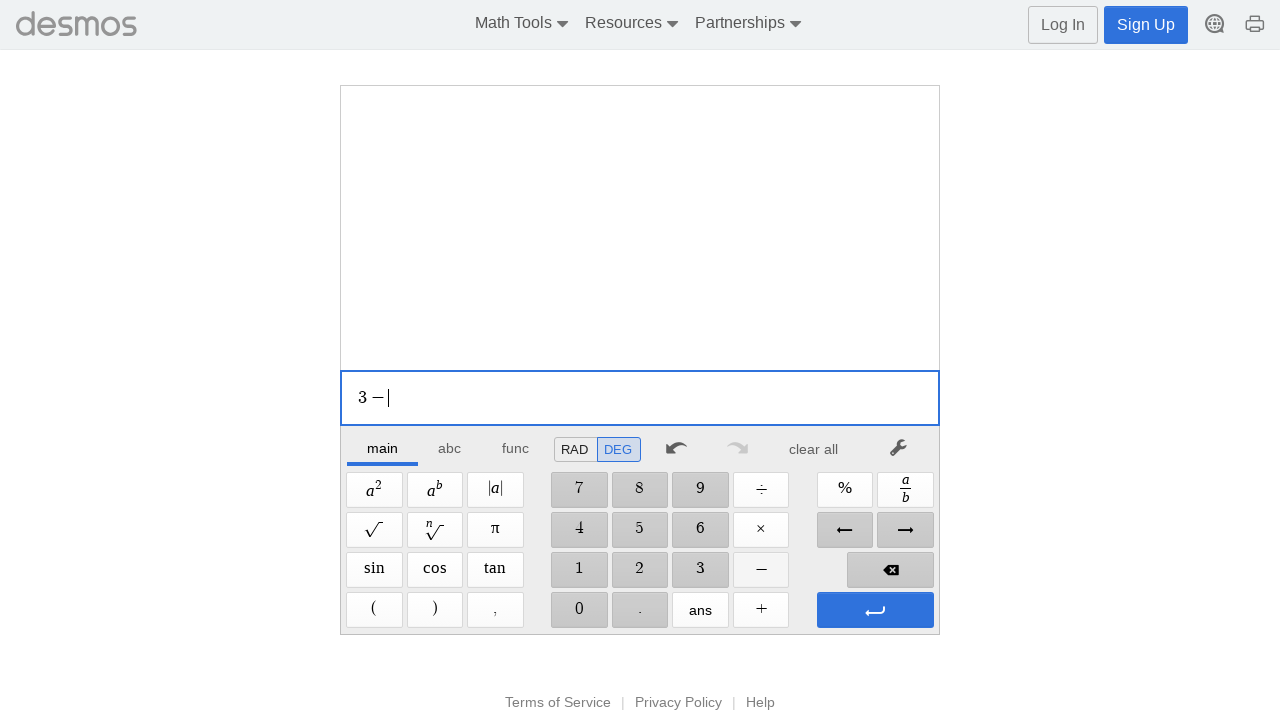

Clicked digit '1' at (579, 570) on //span[@aria-label='1']
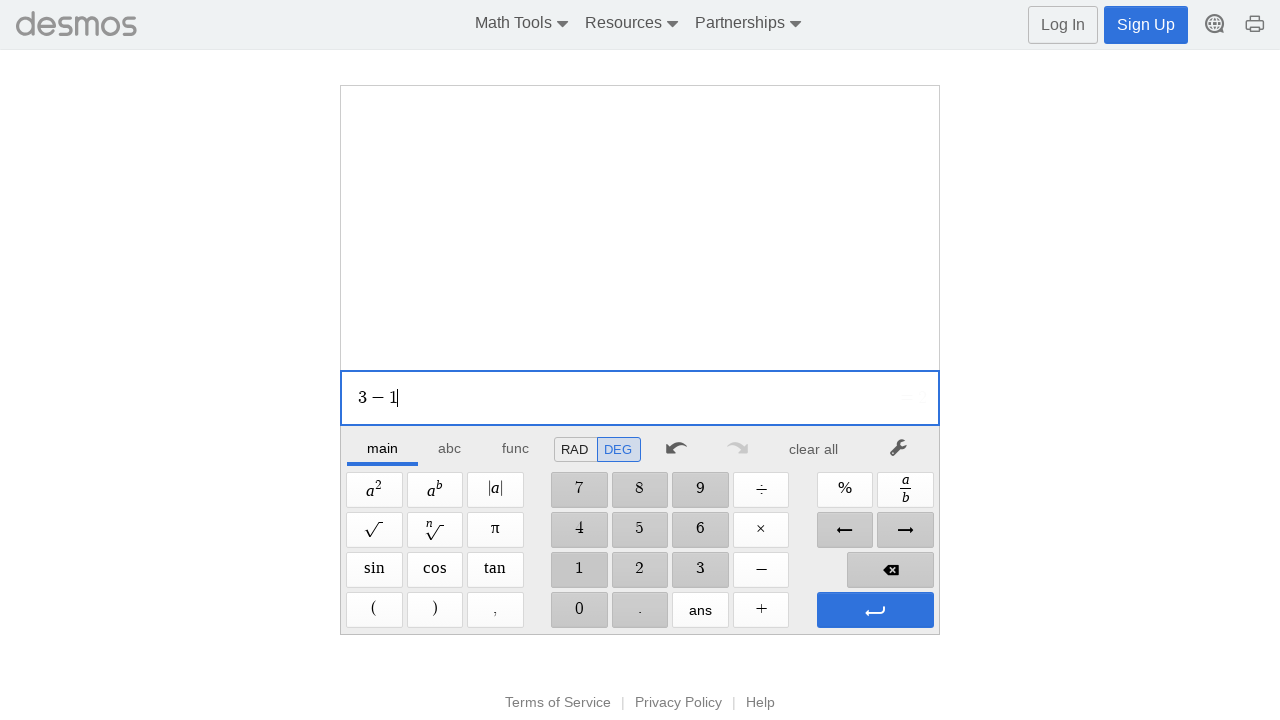

Clicked digit '0' at (579, 610) on //span[@aria-label='0']
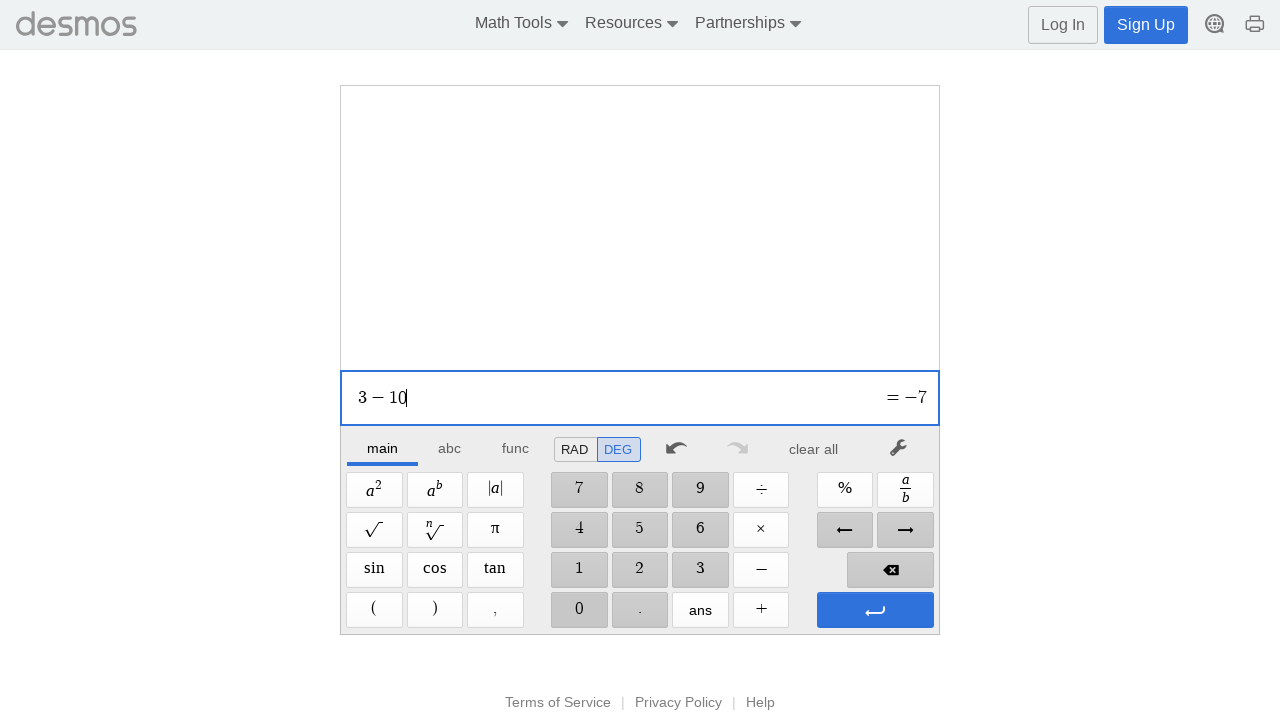

Clicked digit '0' at (579, 610) on //span[@aria-label='0']
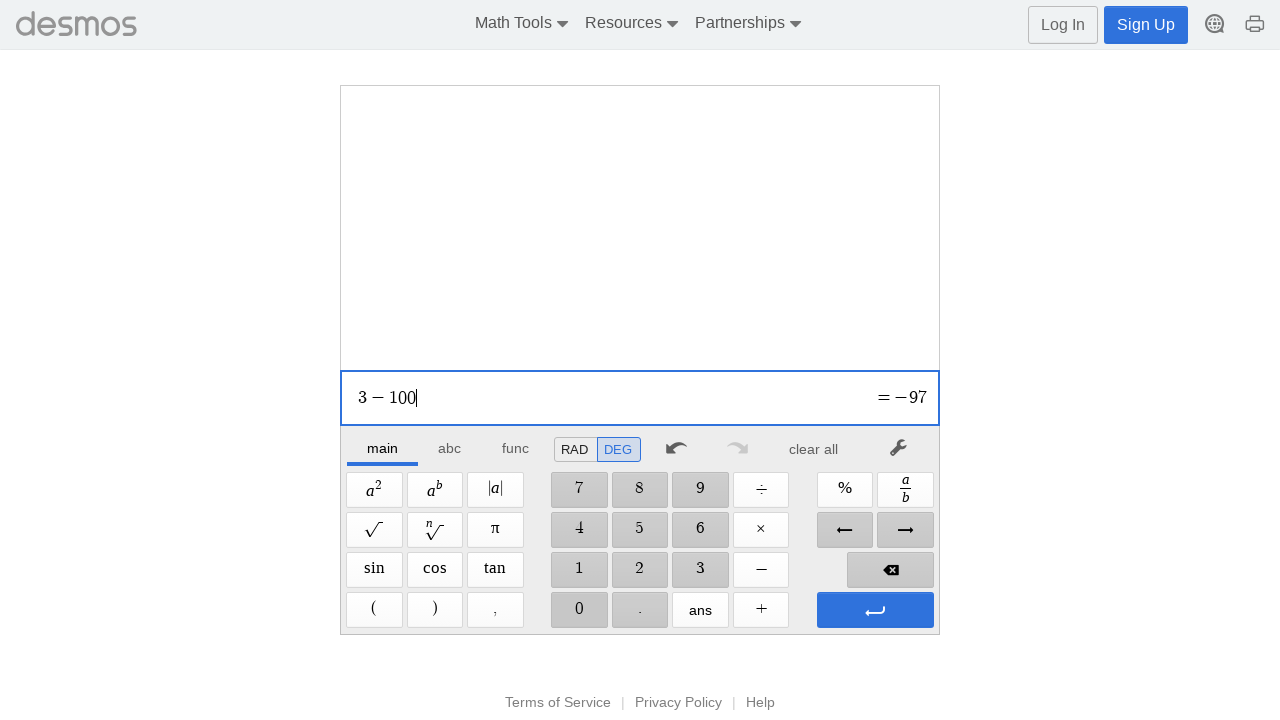

Clicked Enter to evaluate expression at (875, 610) on xpath=//span[@aria-label='Enter']
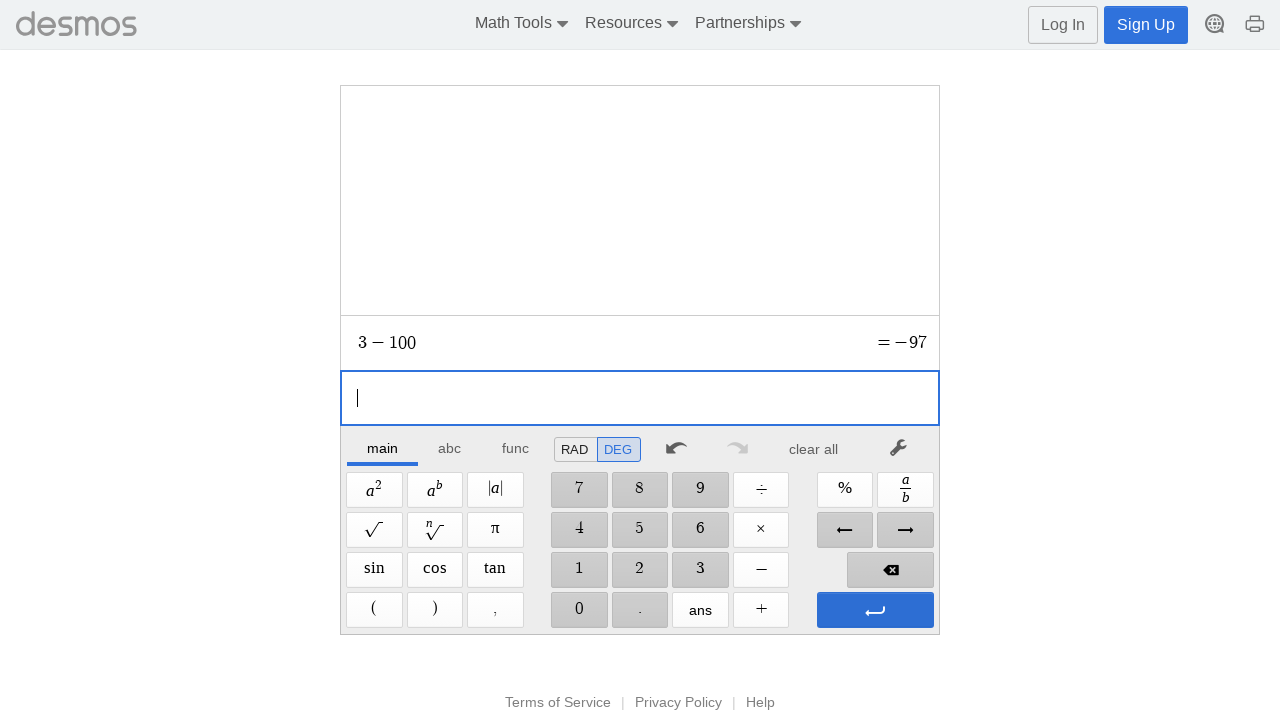

Clicked Enter to confirm calculation at (875, 610) on xpath=//span[@aria-label='Enter']
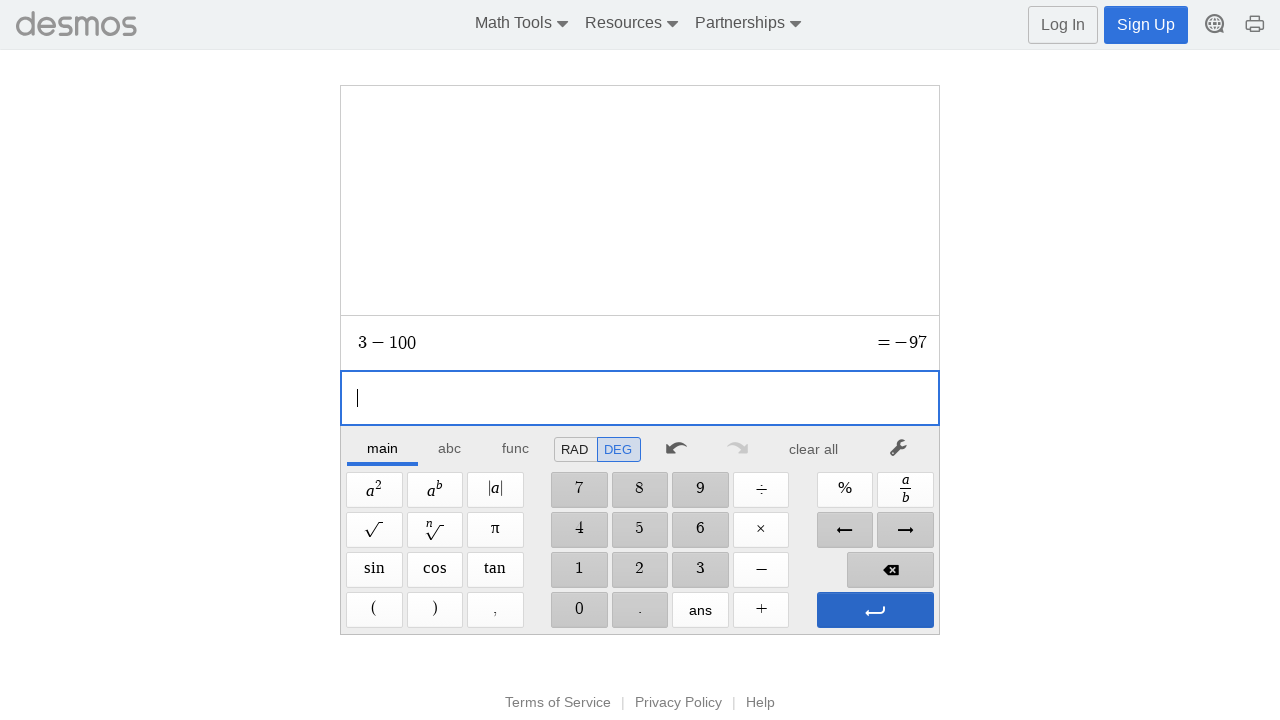

Clicked clear button to reset calculator at (814, 449) on xpath=//*[@id="main"]/div/div/div/div[2]/div[1]/div/div[7]
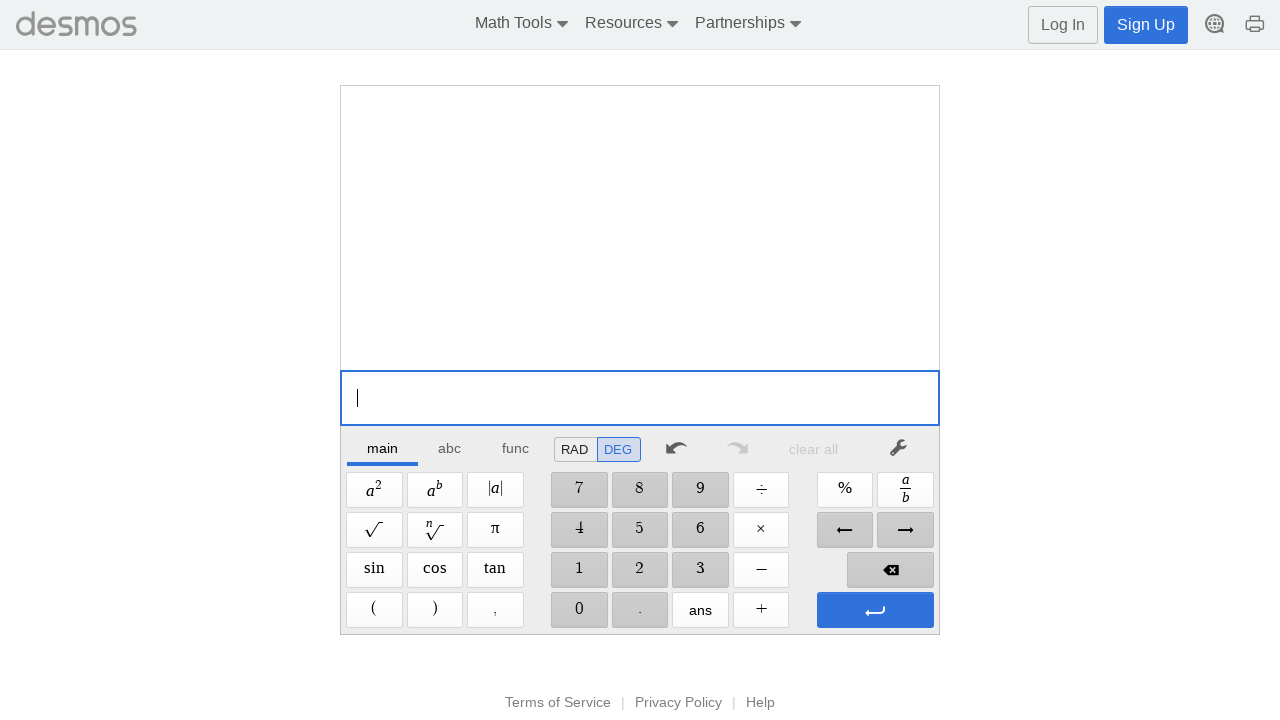

Completed test case: 3-100=
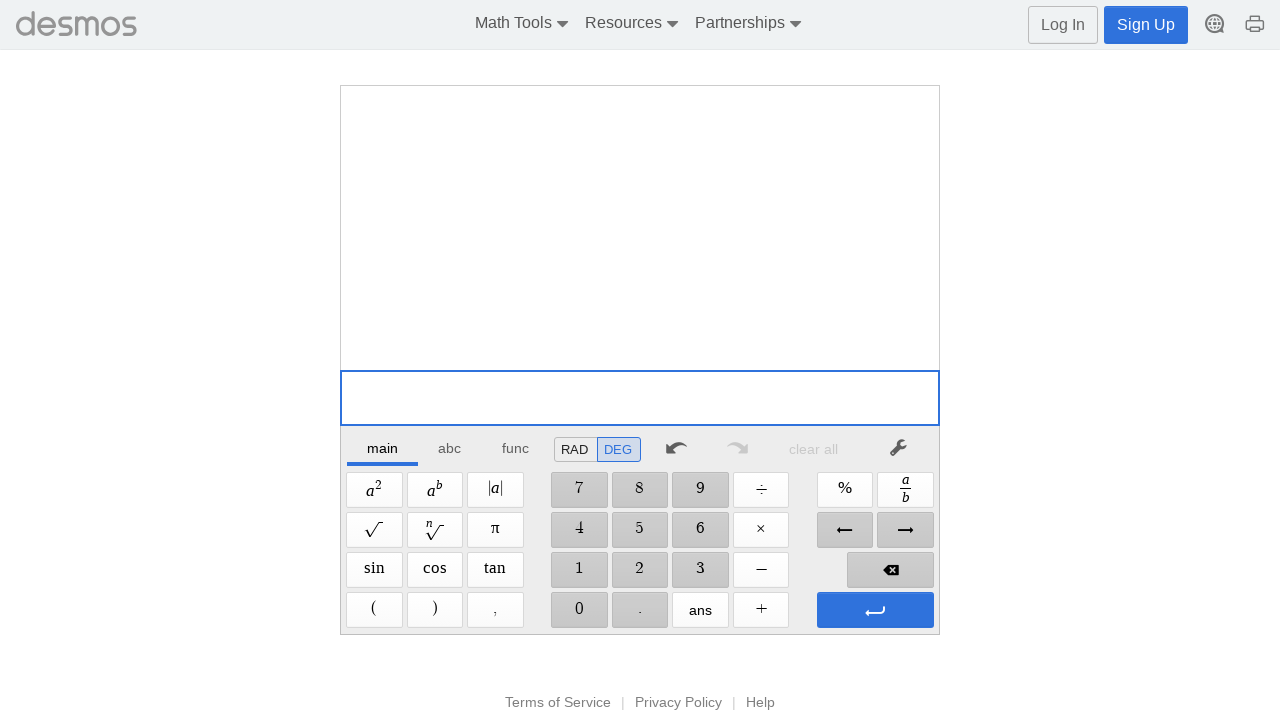

Clicked digit '3' at (700, 570) on //span[@aria-label='3']
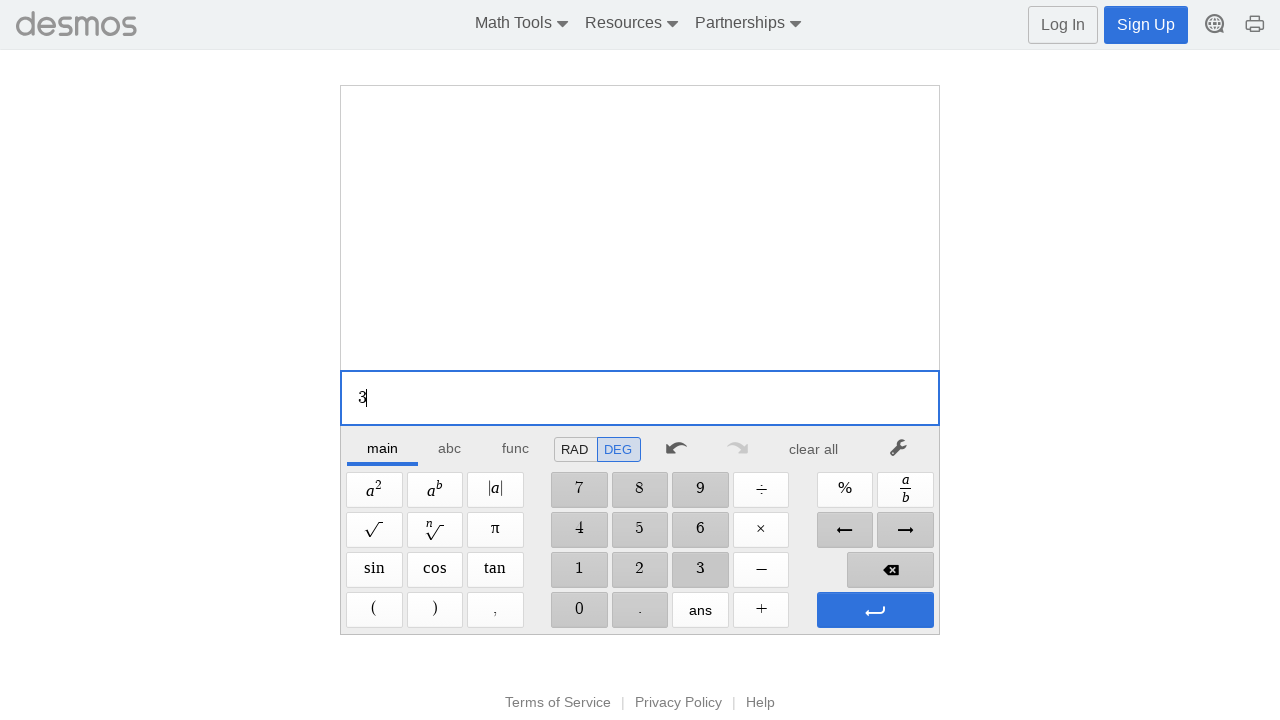

Clicked Times operator at (761, 530) on xpath=//span[@aria-label='Times']
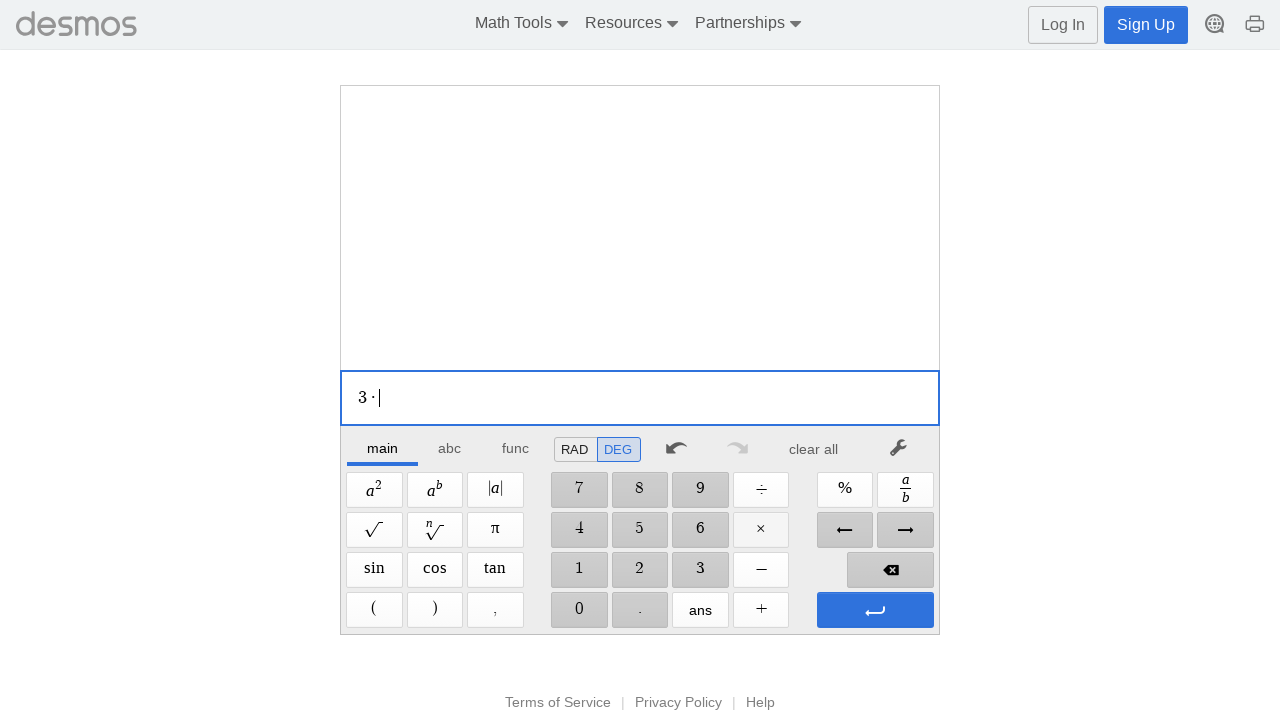

Clicked digit '2' at (640, 570) on //span[@aria-label='2']
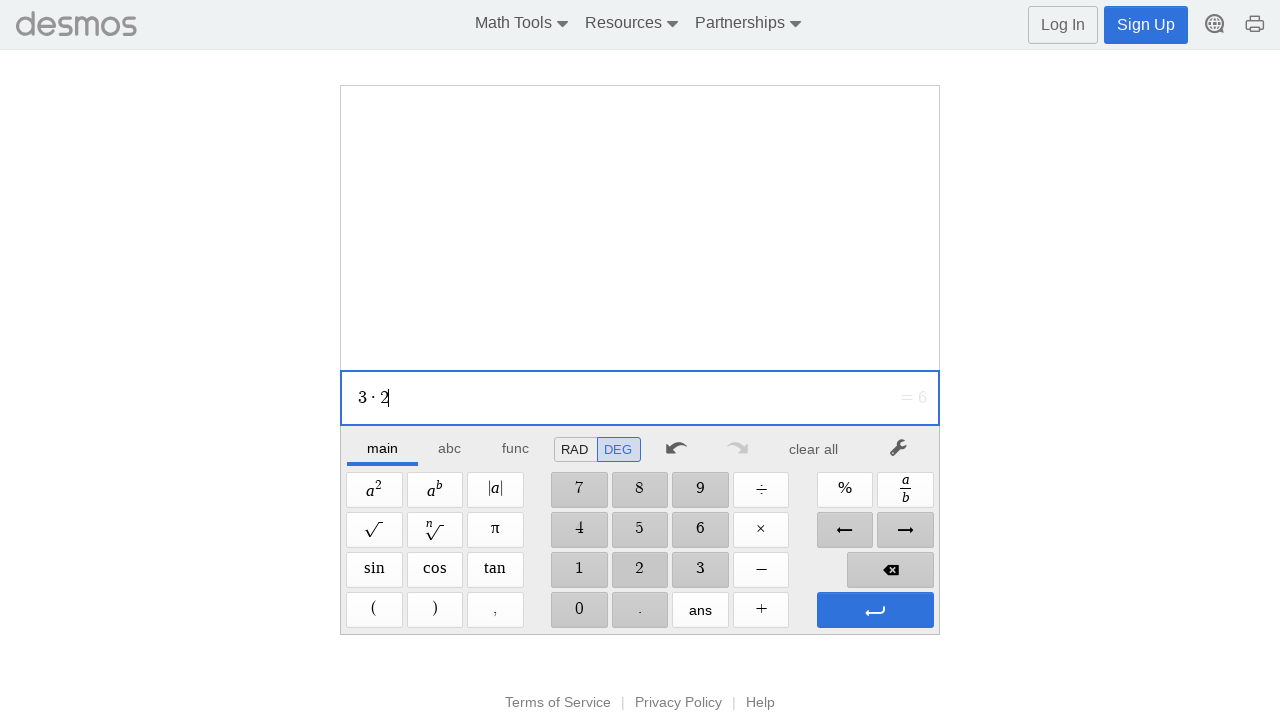

Clicked digit '0' at (579, 610) on //span[@aria-label='0']
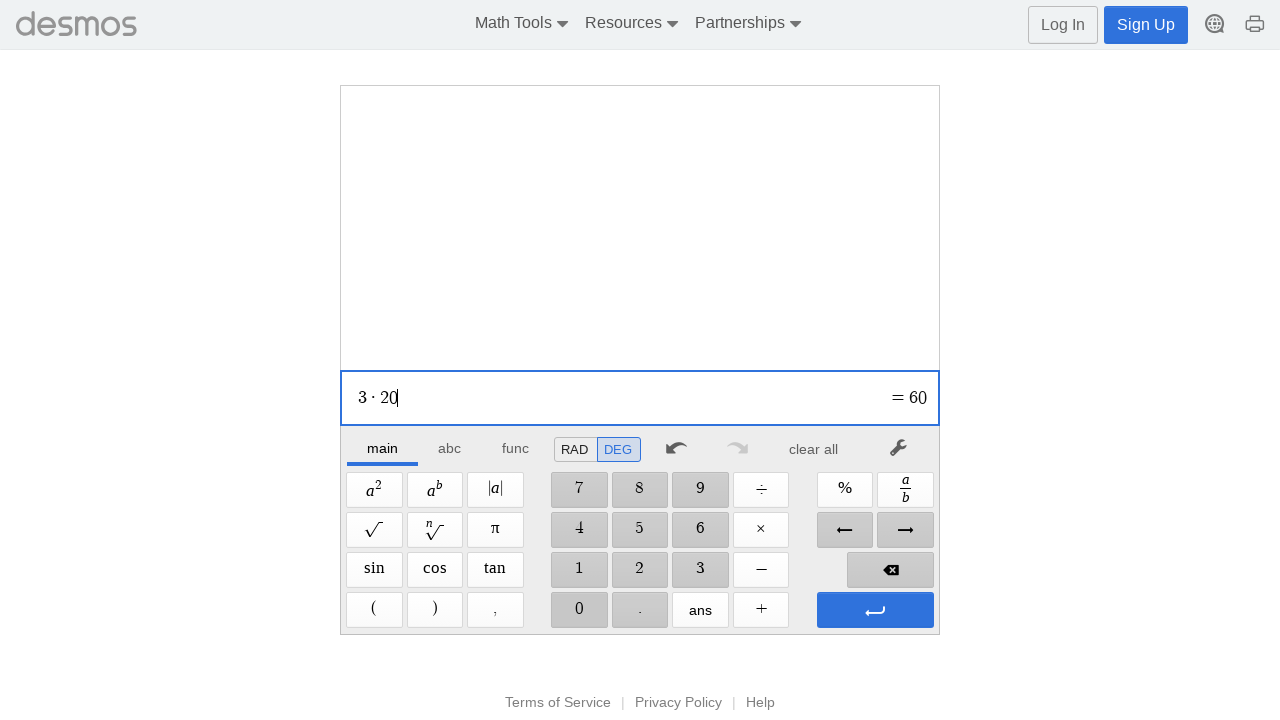

Clicked digit '0' at (579, 610) on //span[@aria-label='0']
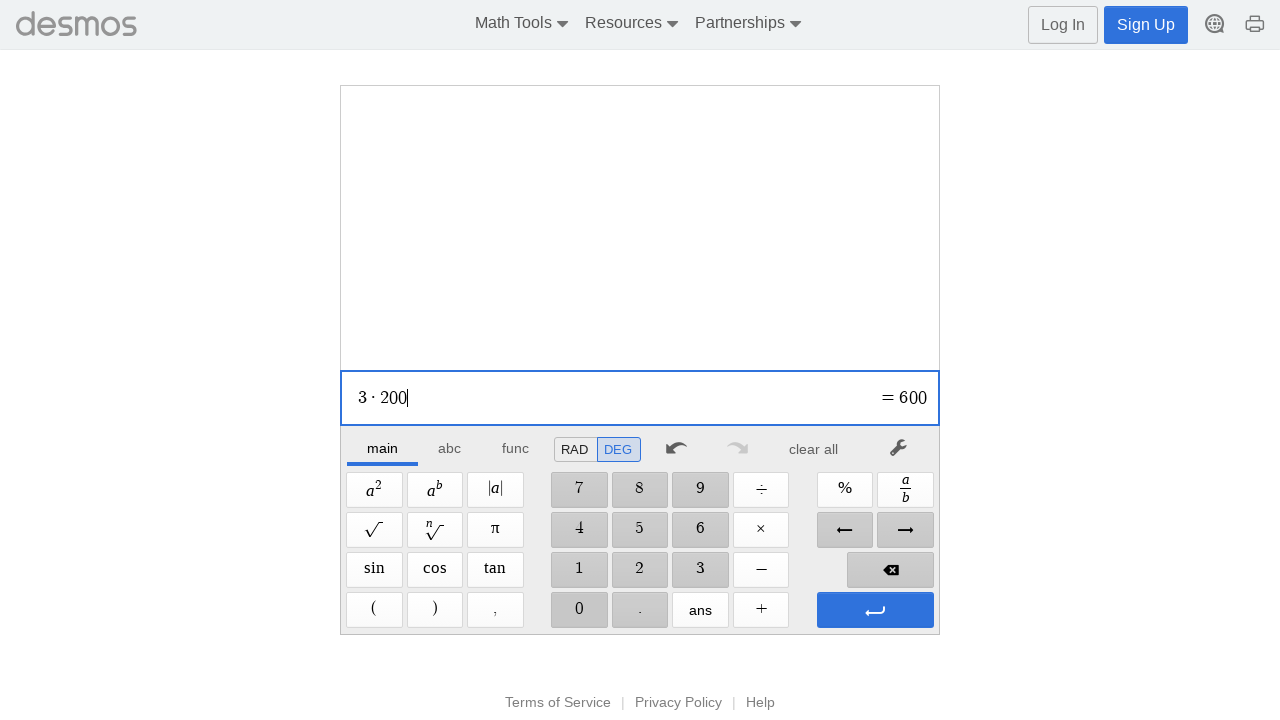

Clicked Enter to evaluate expression at (875, 610) on xpath=//span[@aria-label='Enter']
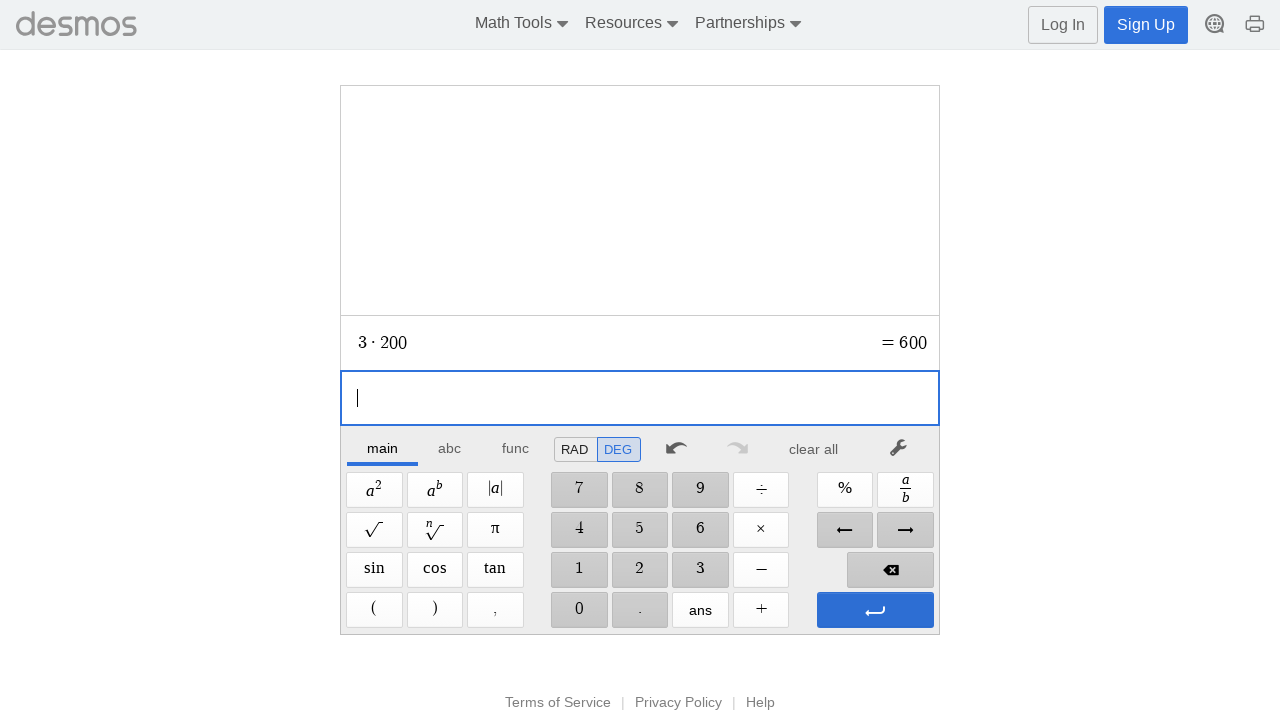

Clicked Enter to confirm calculation at (875, 610) on xpath=//span[@aria-label='Enter']
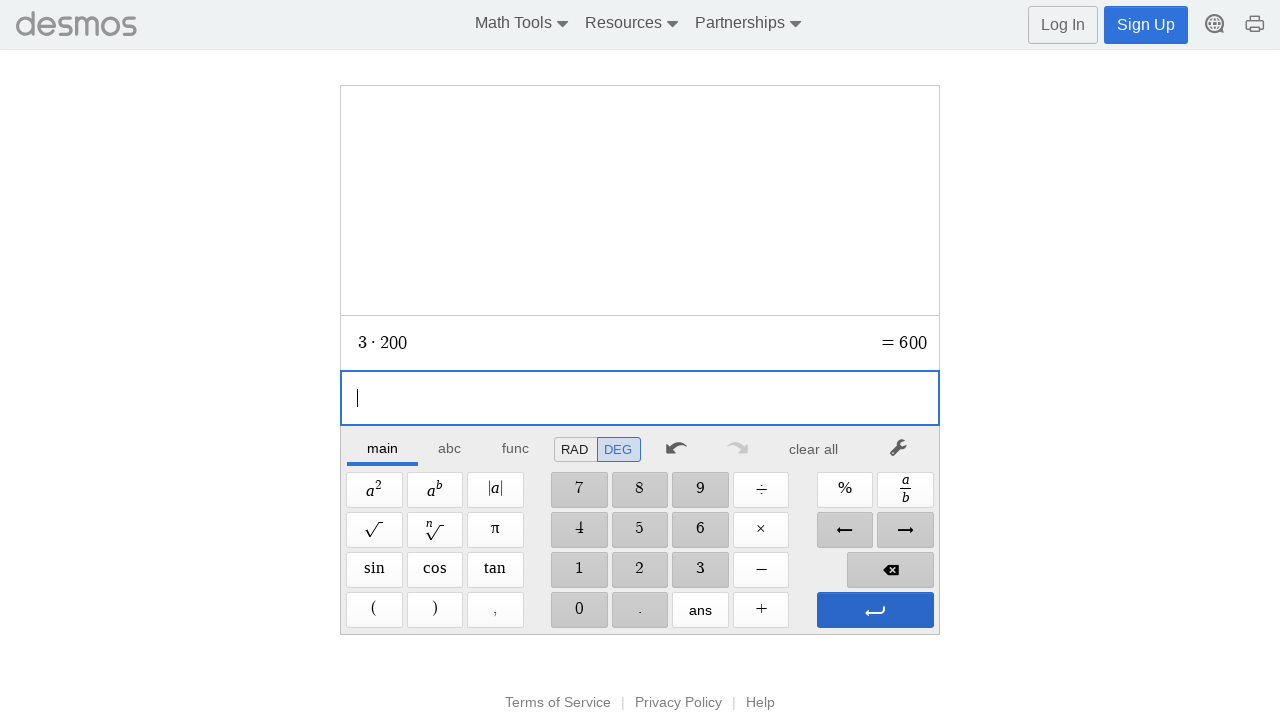

Clicked clear button to reset calculator at (814, 449) on xpath=//*[@id="main"]/div/div/div/div[2]/div[1]/div/div[7]
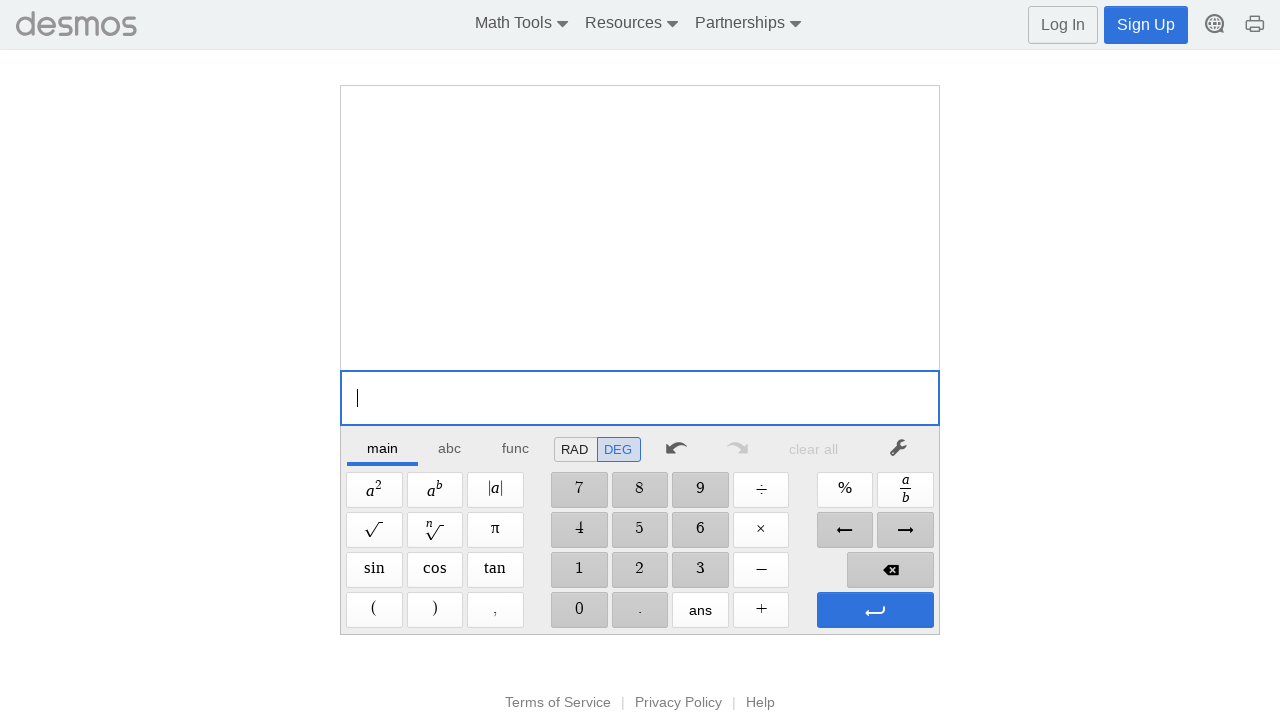

Completed test case: 3*200=
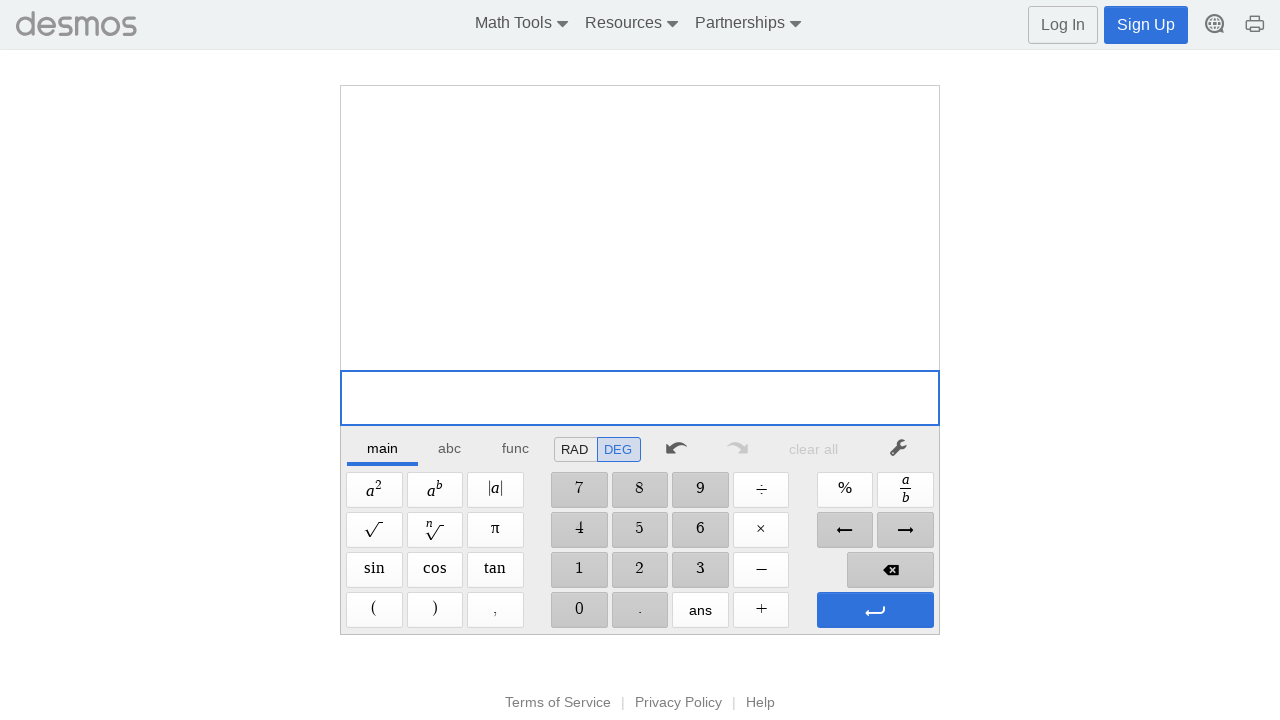

Clicked digit '3' at (700, 570) on //span[@aria-label='3']
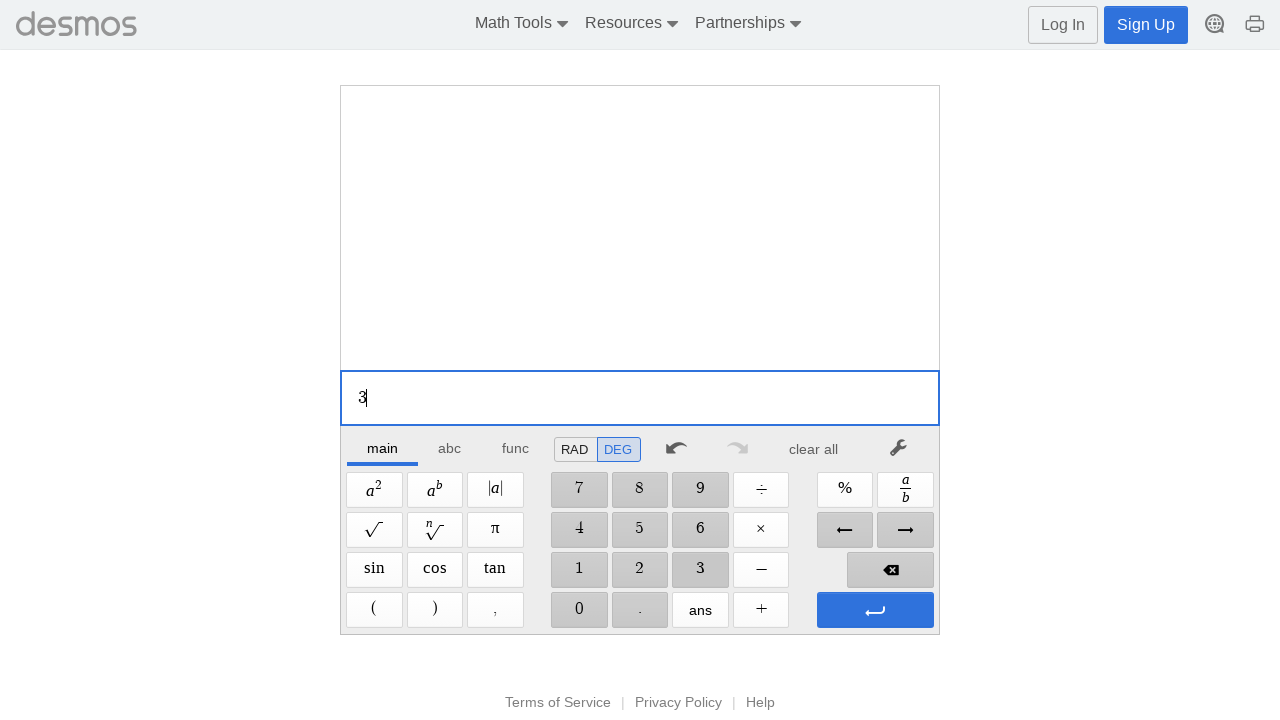

Clicked Divide operator at (761, 490) on xpath=//span[@aria-label='Divide']
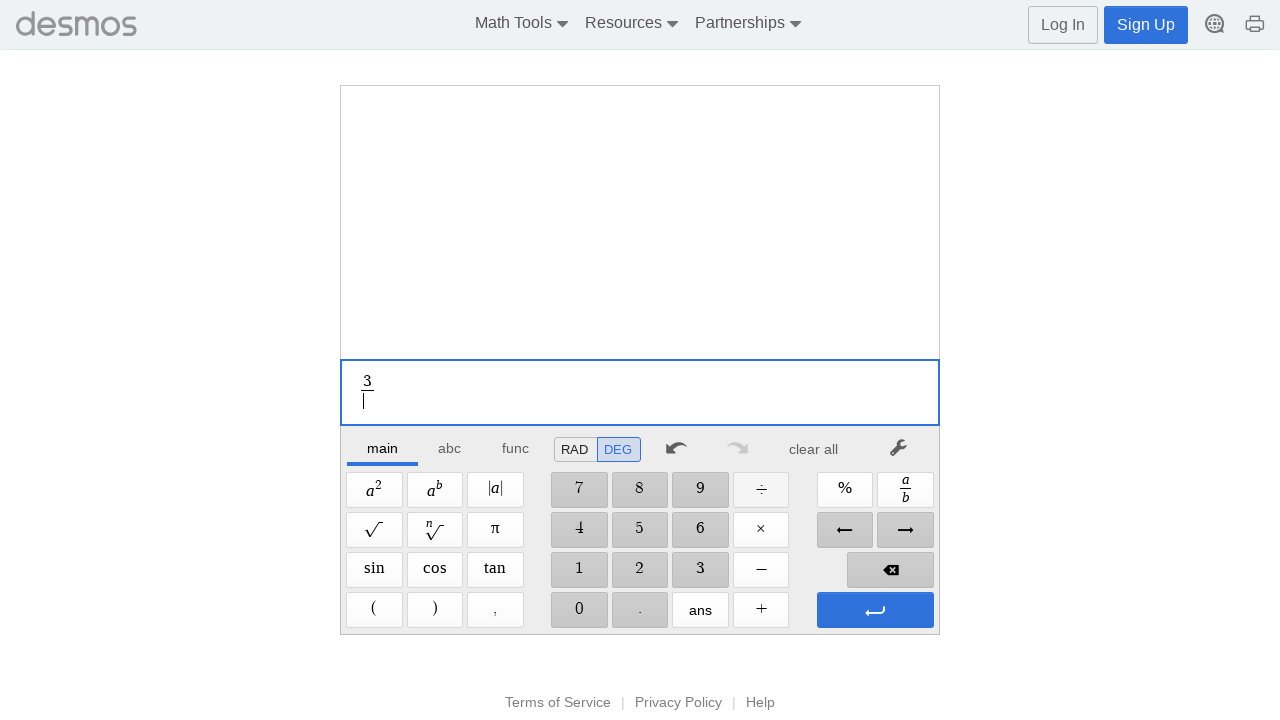

Clicked digit '3' at (700, 570) on //span[@aria-label='3']
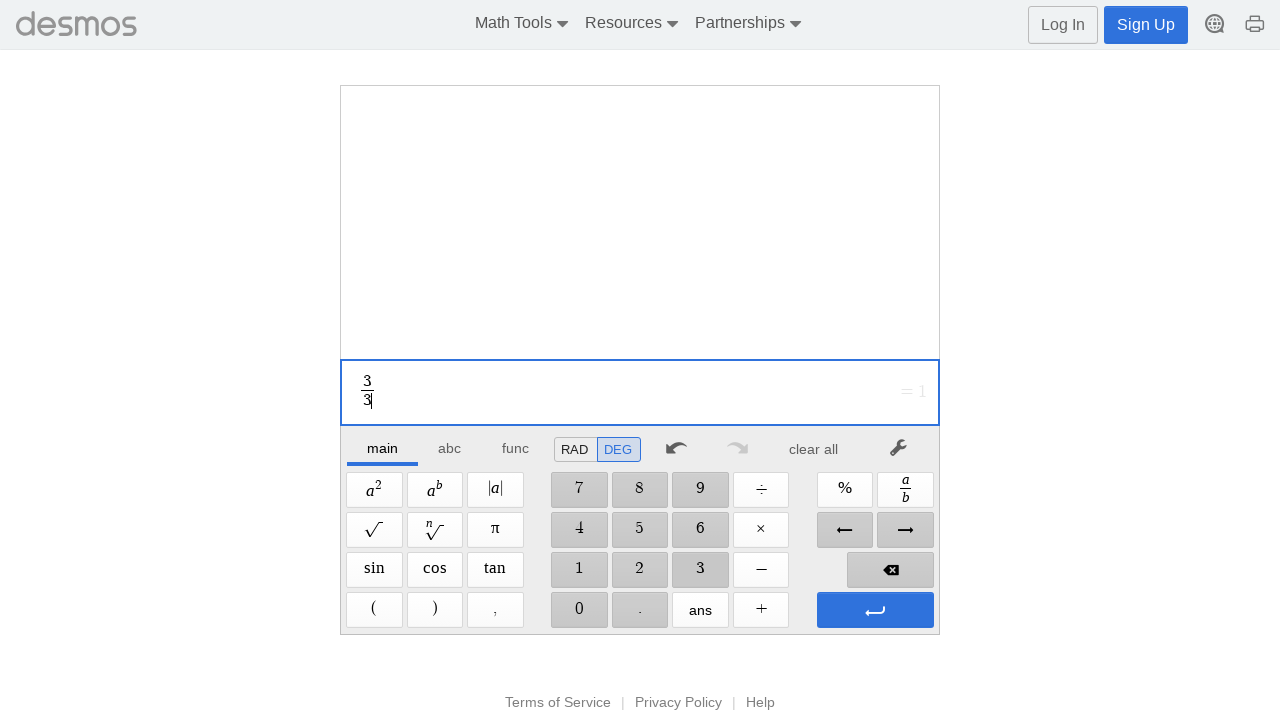

Clicked digit '0' at (579, 610) on //span[@aria-label='0']
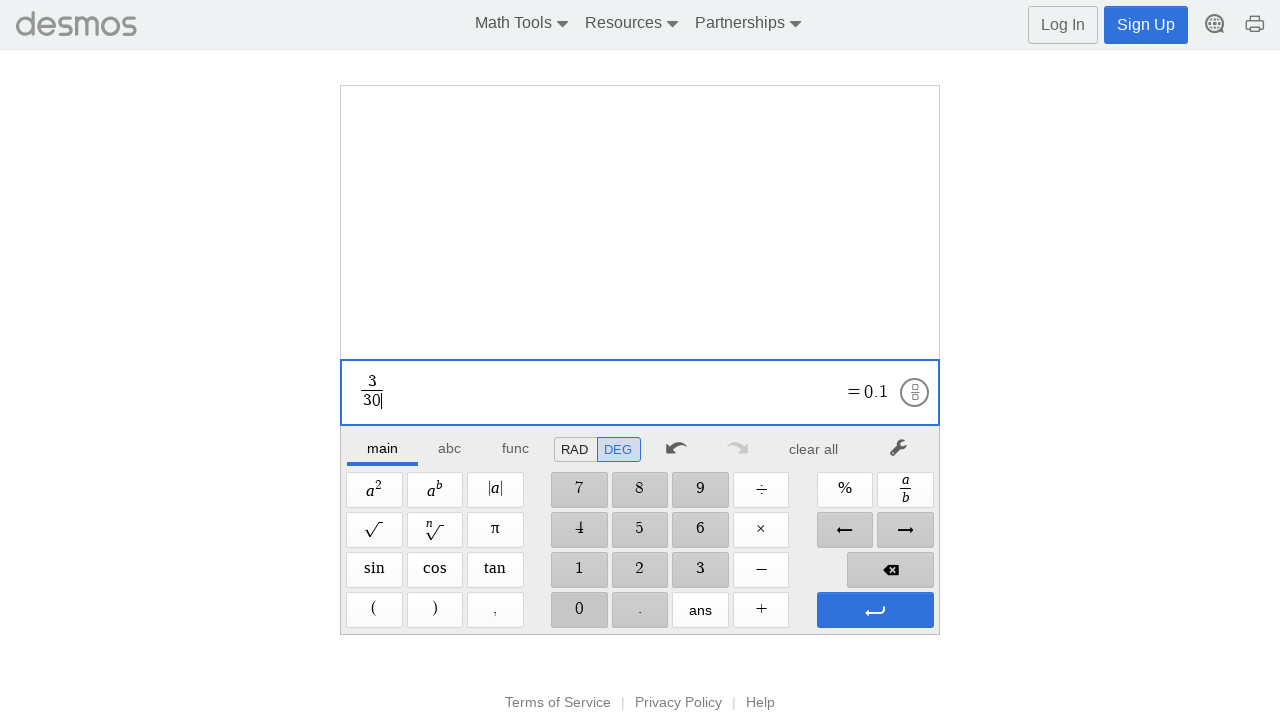

Clicked digit '0' at (579, 610) on //span[@aria-label='0']
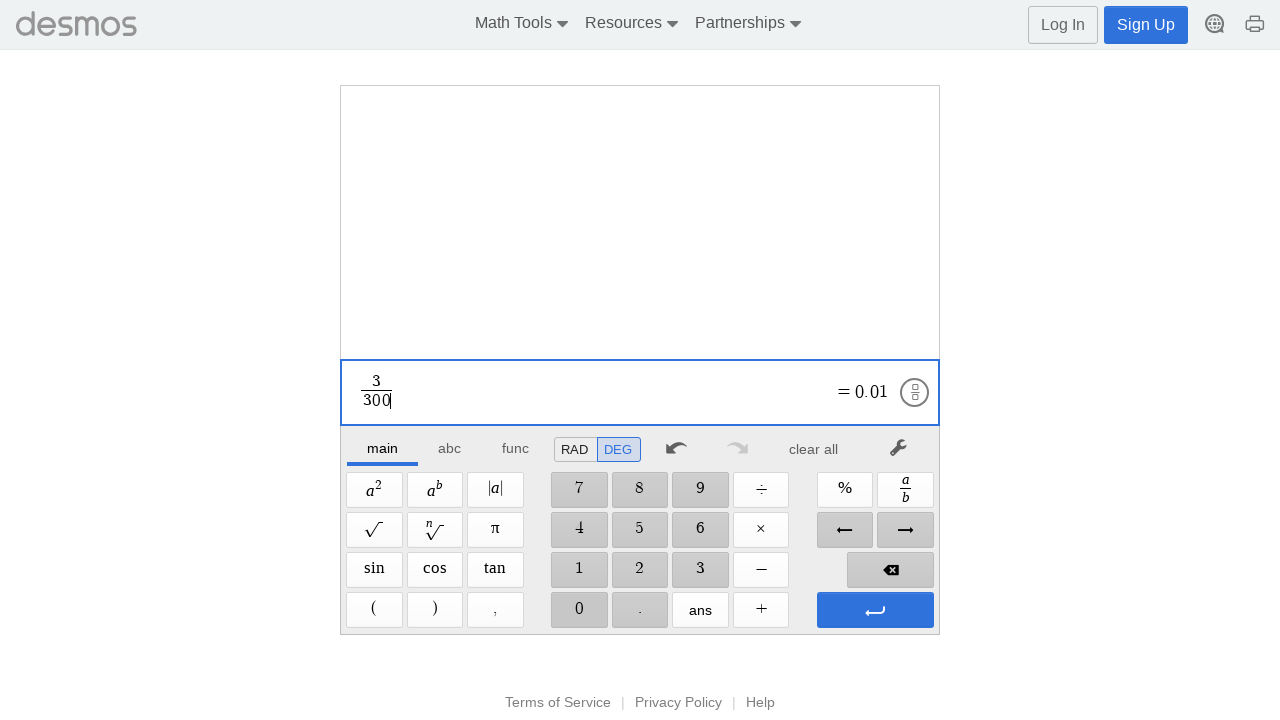

Clicked Enter to evaluate expression at (875, 610) on xpath=//span[@aria-label='Enter']
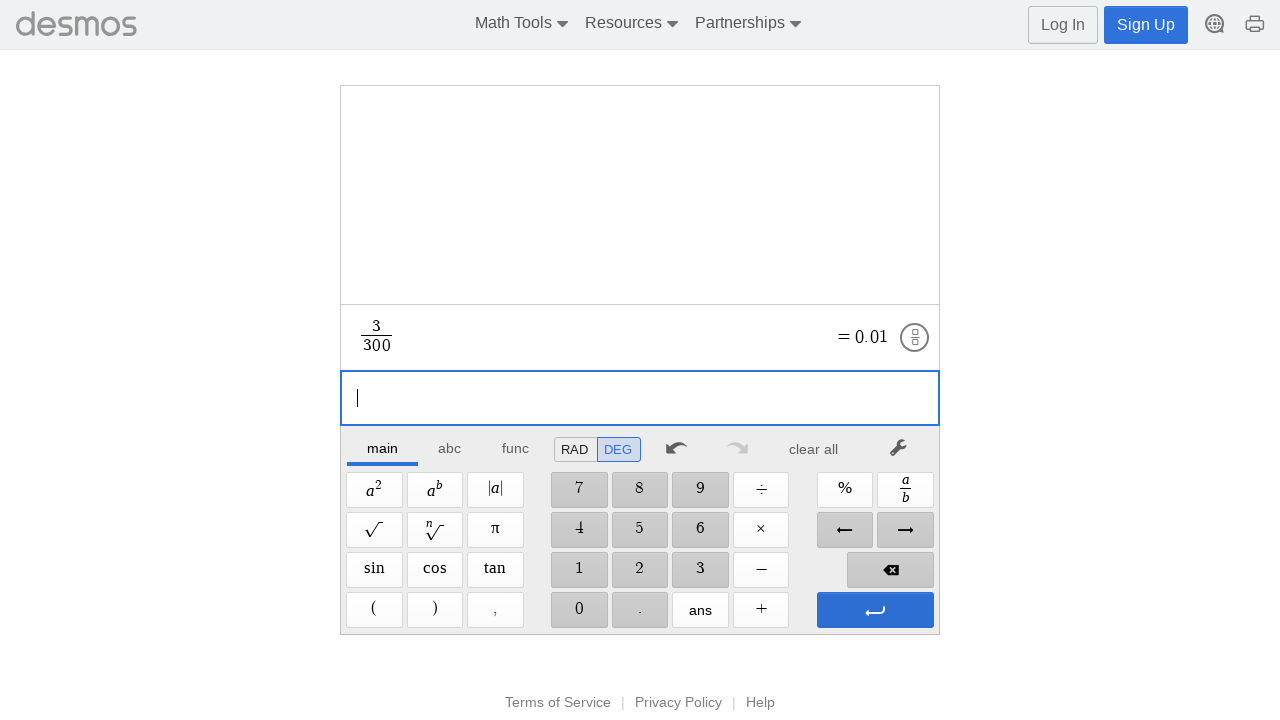

Clicked Enter to confirm calculation at (875, 610) on xpath=//span[@aria-label='Enter']
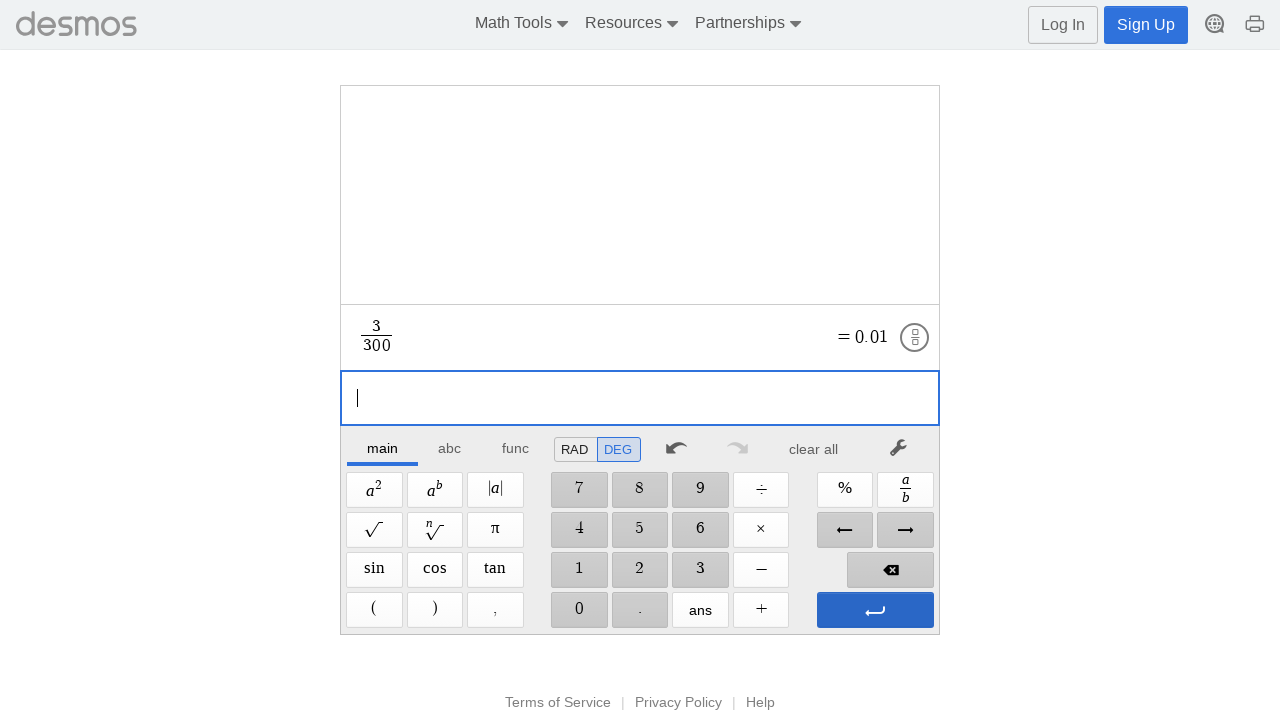

Clicked clear button to reset calculator at (814, 449) on xpath=//*[@id="main"]/div/div/div/div[2]/div[1]/div/div[7]
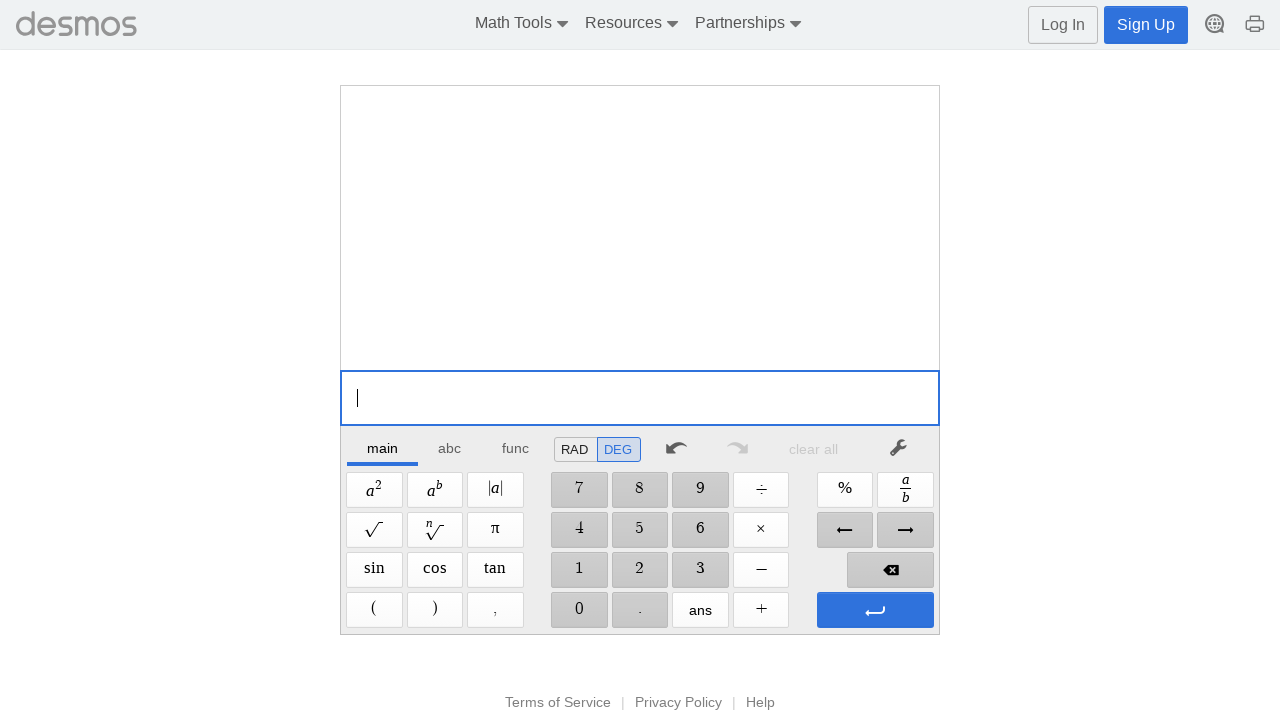

Completed test case: 3/300=
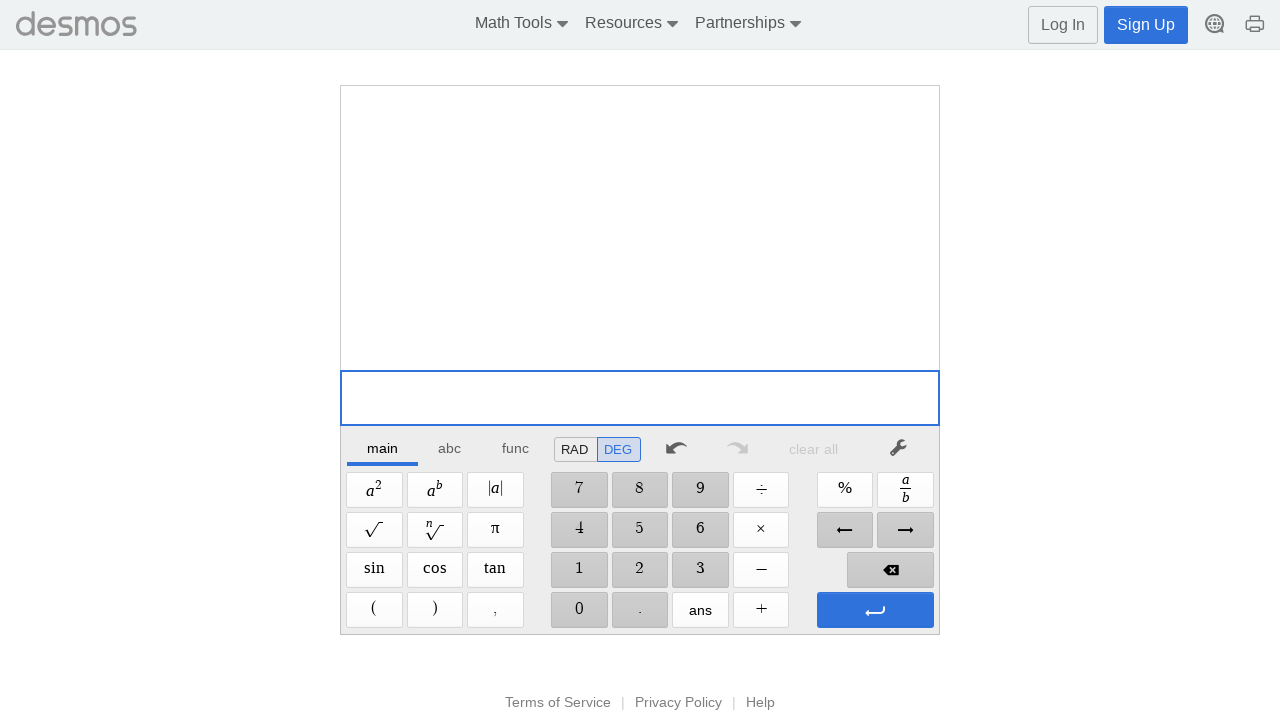

Clicked digit '4' at (579, 530) on //span[@aria-label='4']
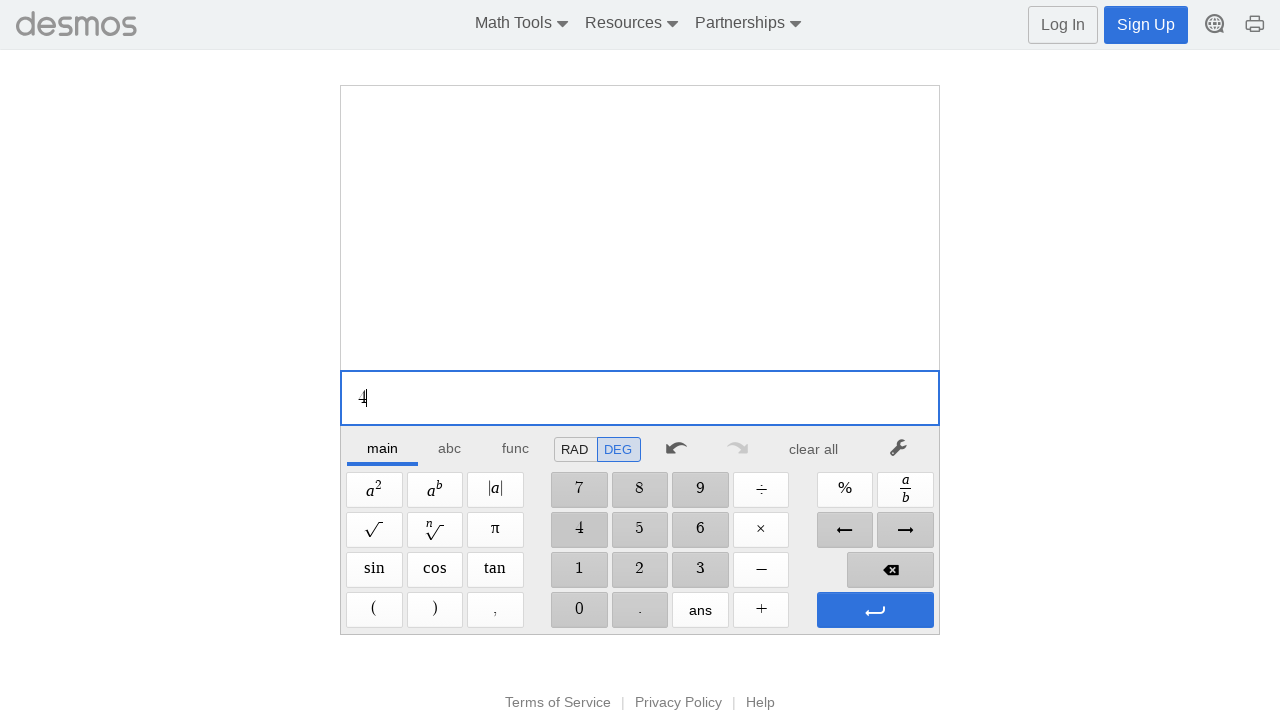

Clicked Plus operator at (761, 610) on xpath=//span[@aria-label='Plus']
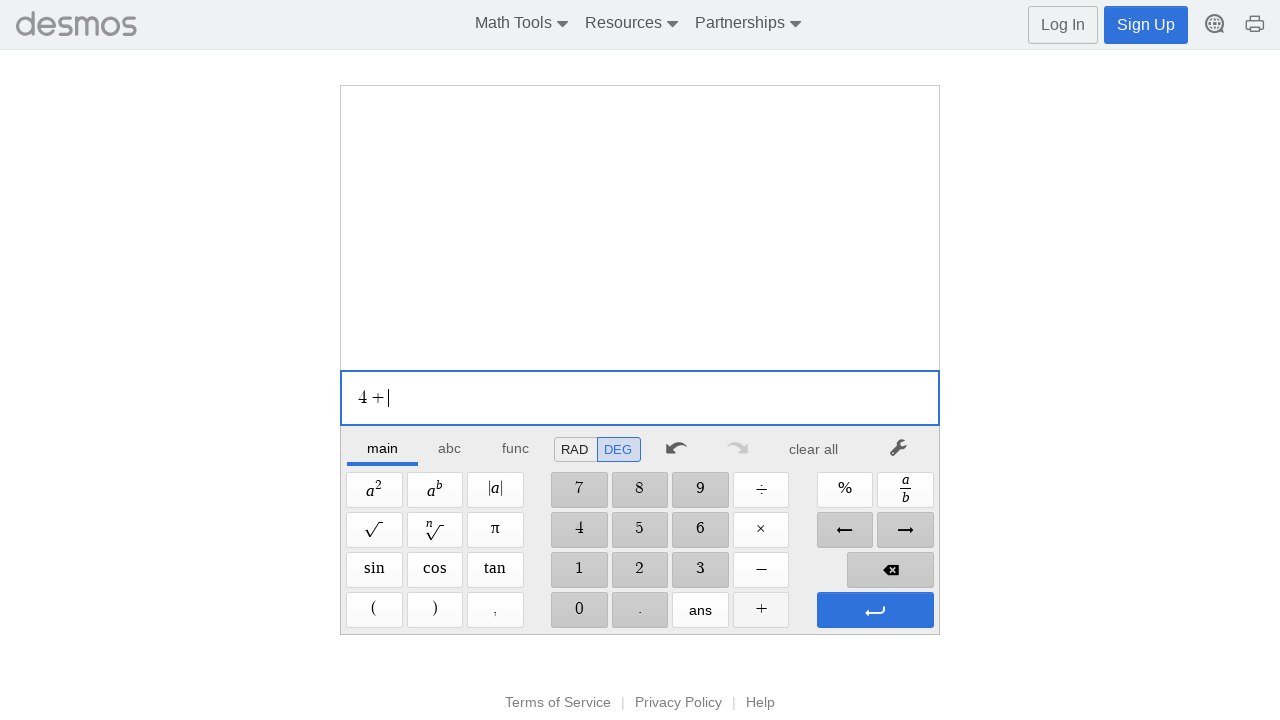

Clicked digit '4' at (579, 530) on //span[@aria-label='4']
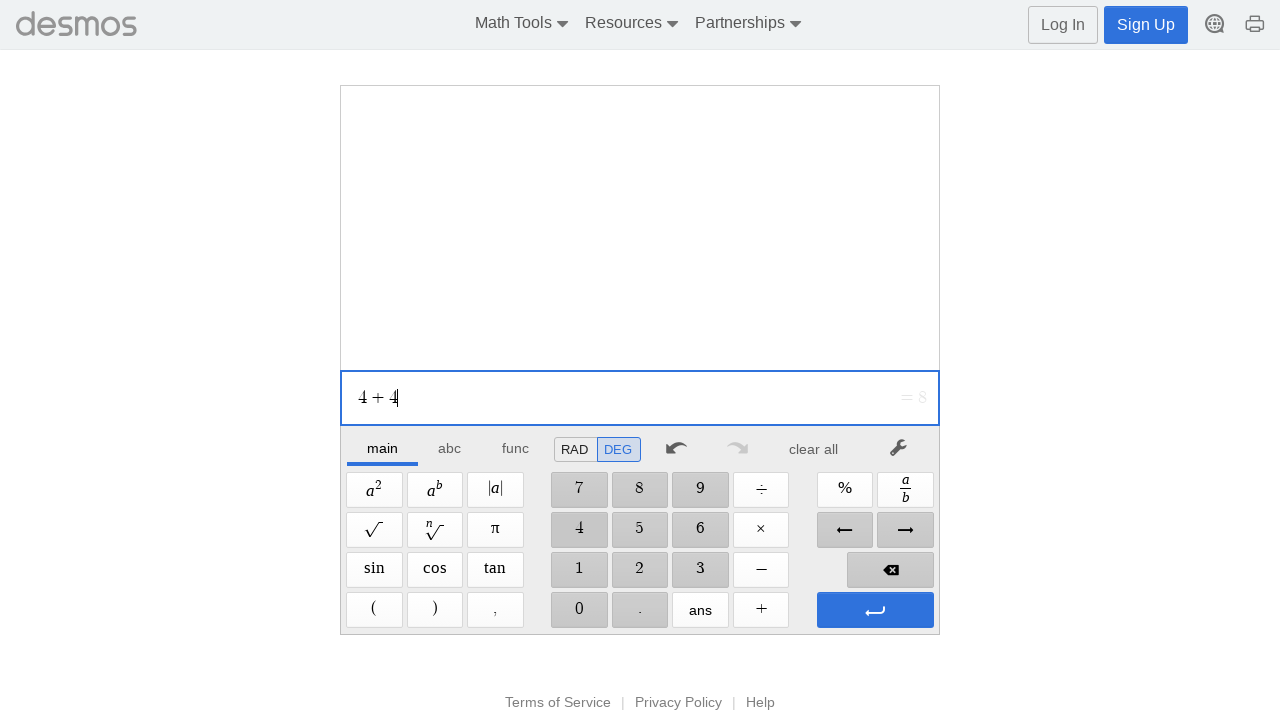

Clicked digit '0' at (579, 610) on //span[@aria-label='0']
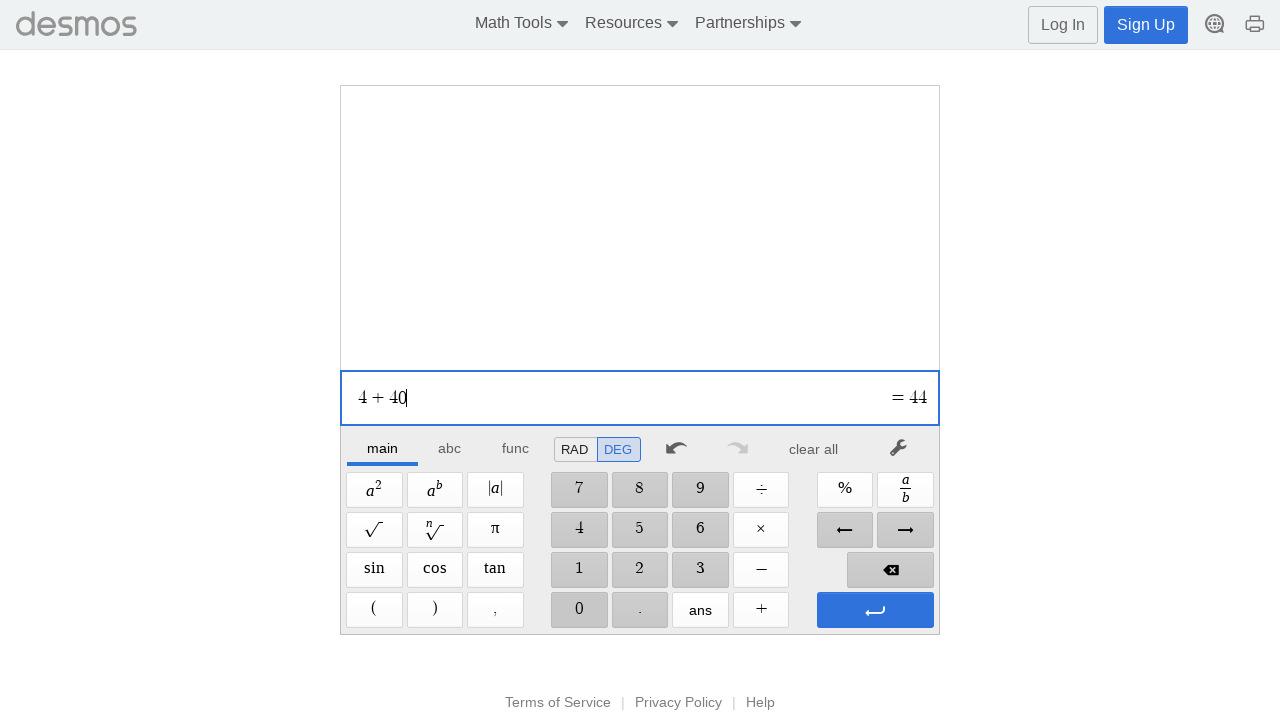

Clicked digit '0' at (579, 610) on //span[@aria-label='0']
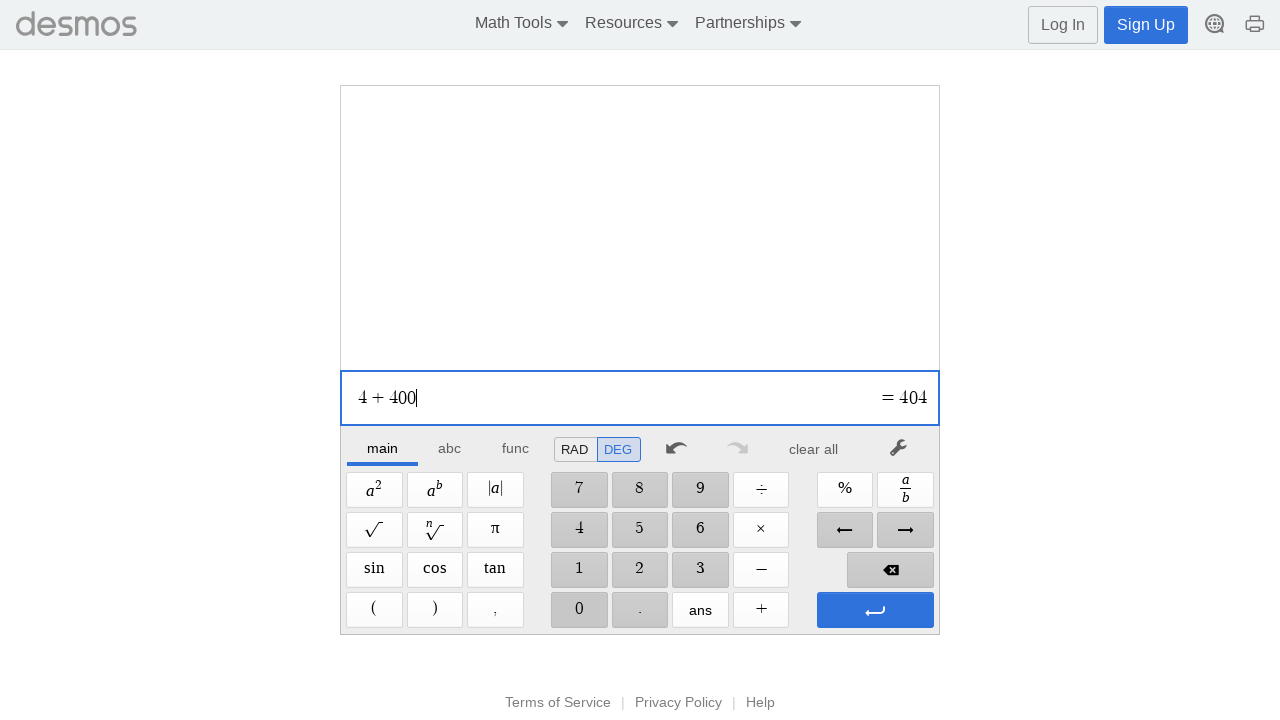

Clicked Enter to evaluate expression at (875, 610) on xpath=//span[@aria-label='Enter']
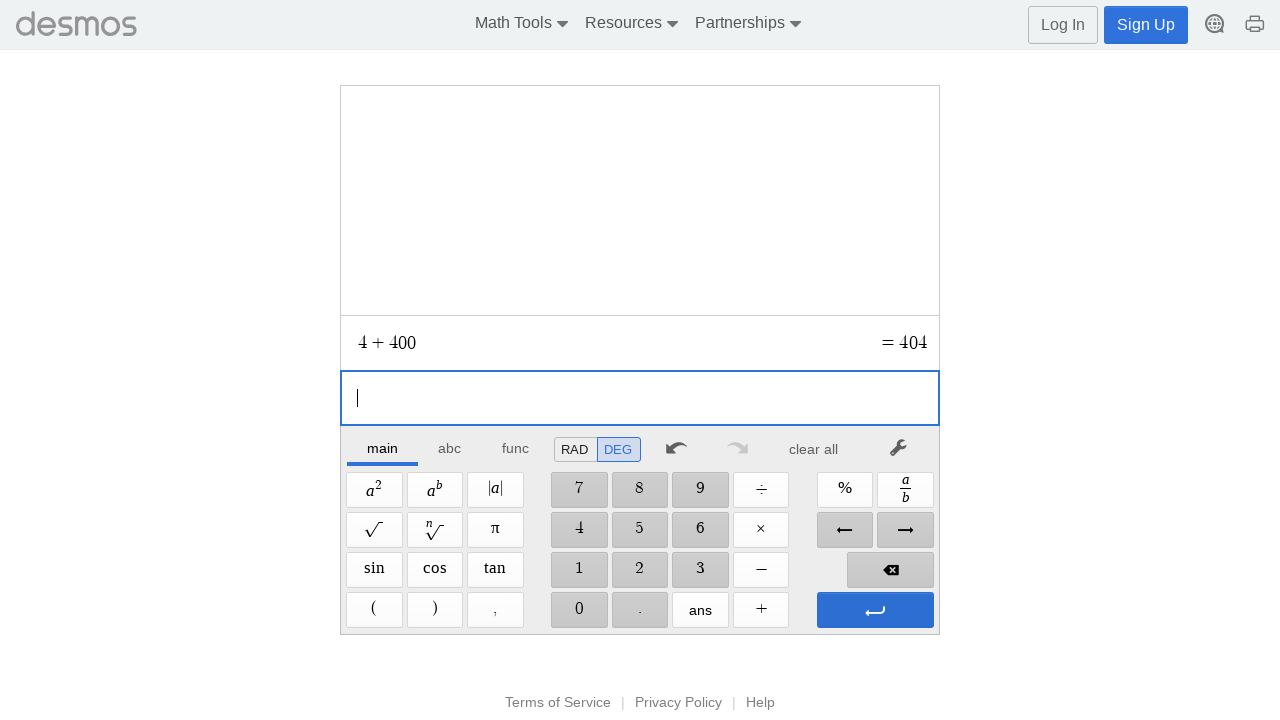

Clicked Enter to confirm calculation at (875, 610) on xpath=//span[@aria-label='Enter']
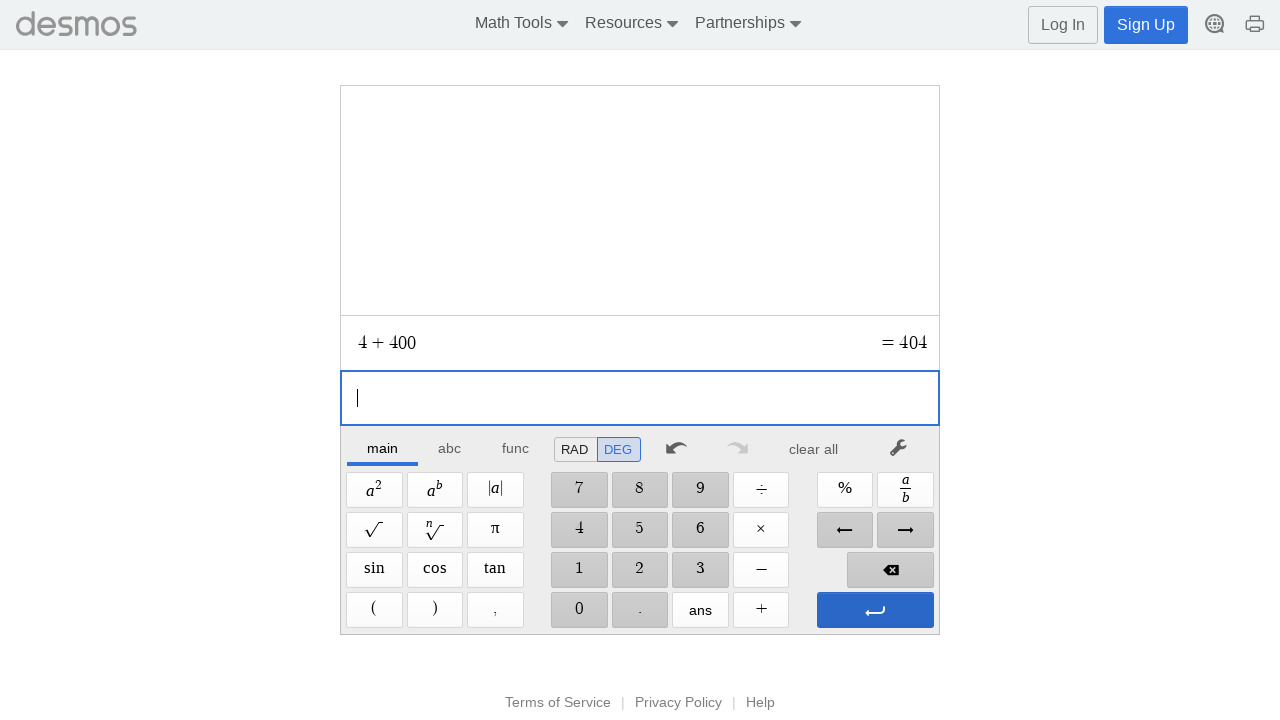

Clicked clear button to reset calculator at (814, 449) on xpath=//*[@id="main"]/div/div/div/div[2]/div[1]/div/div[7]
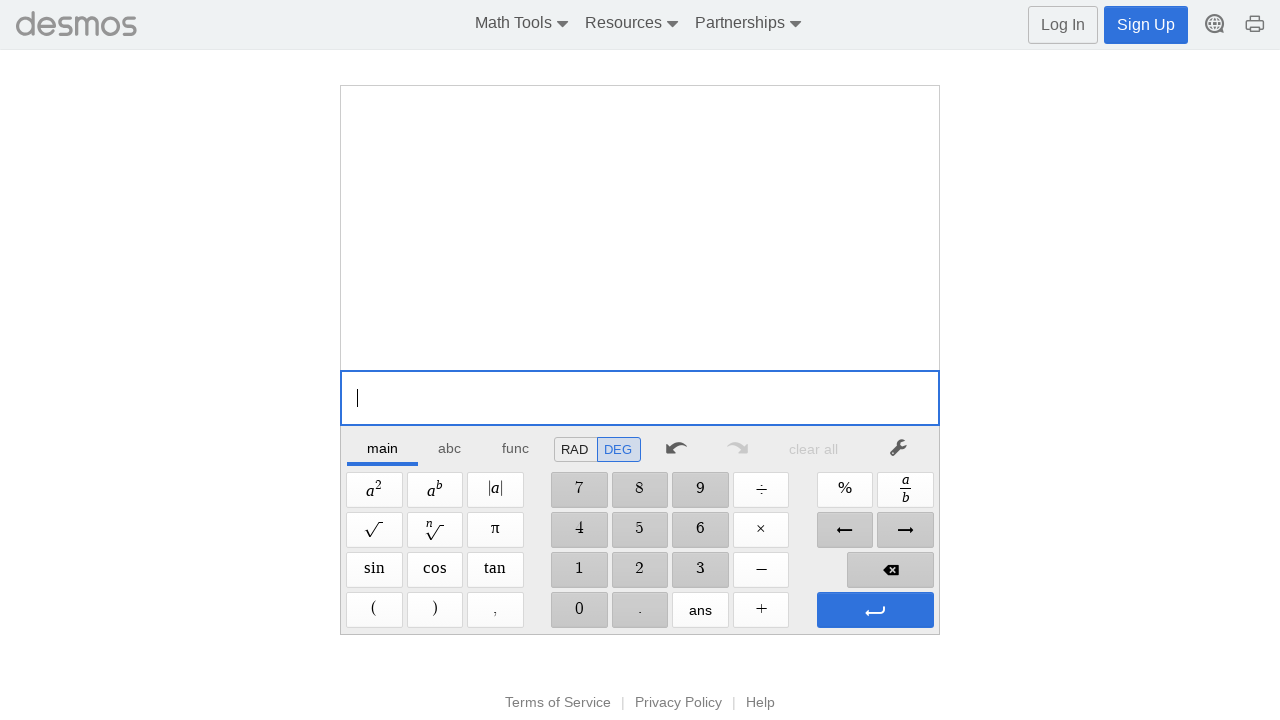

Completed test case: 4+400=
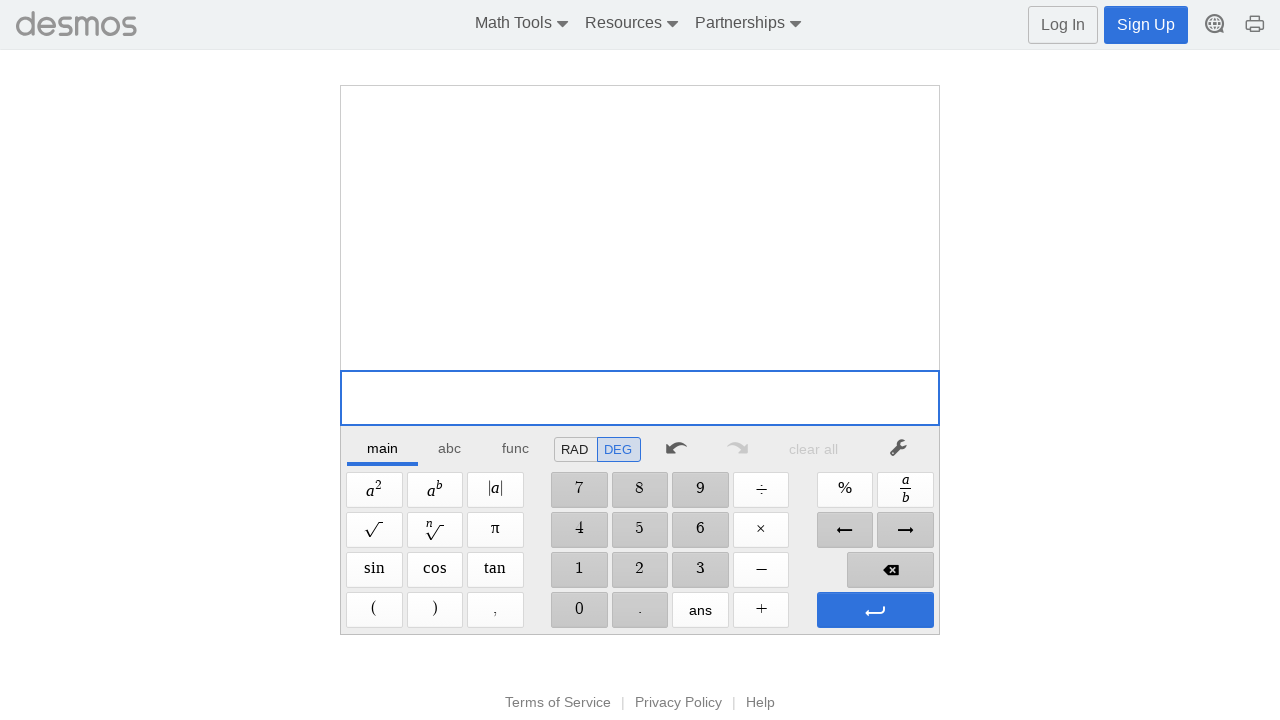

Clicked digit '4' at (579, 530) on //span[@aria-label='4']
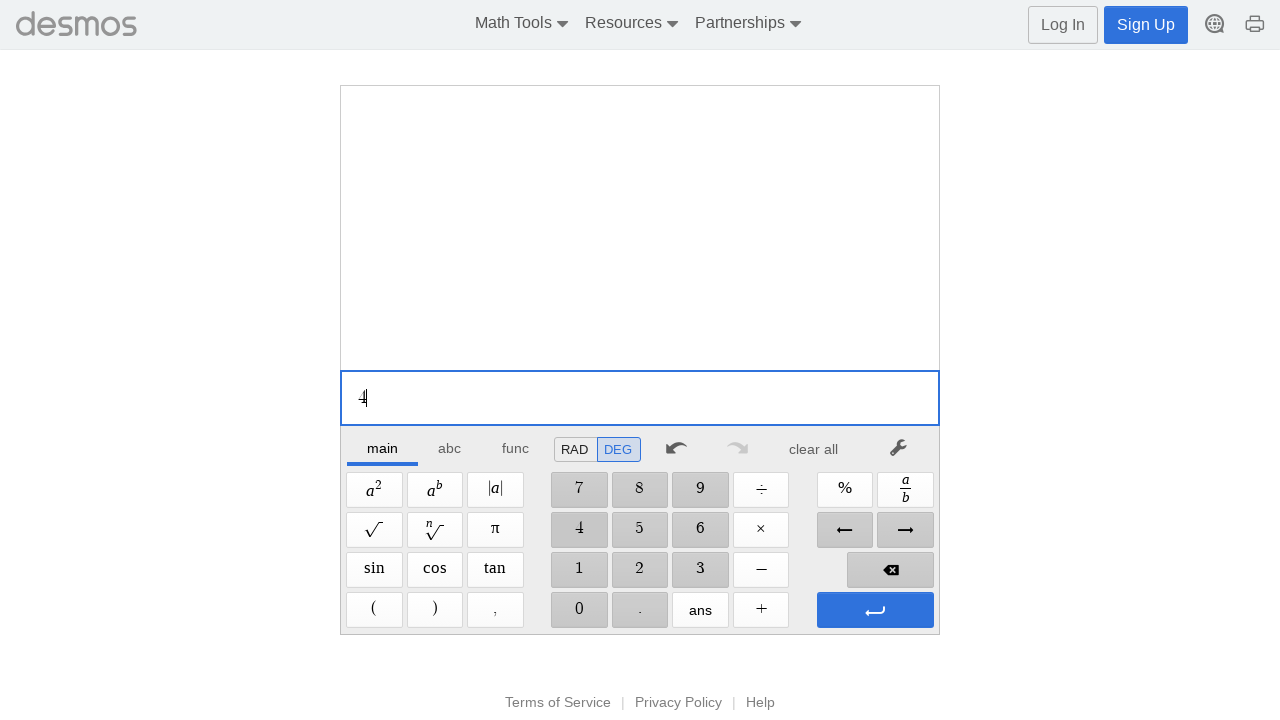

Clicked Minus operator at (761, 570) on xpath=//span[@aria-label='Minus']
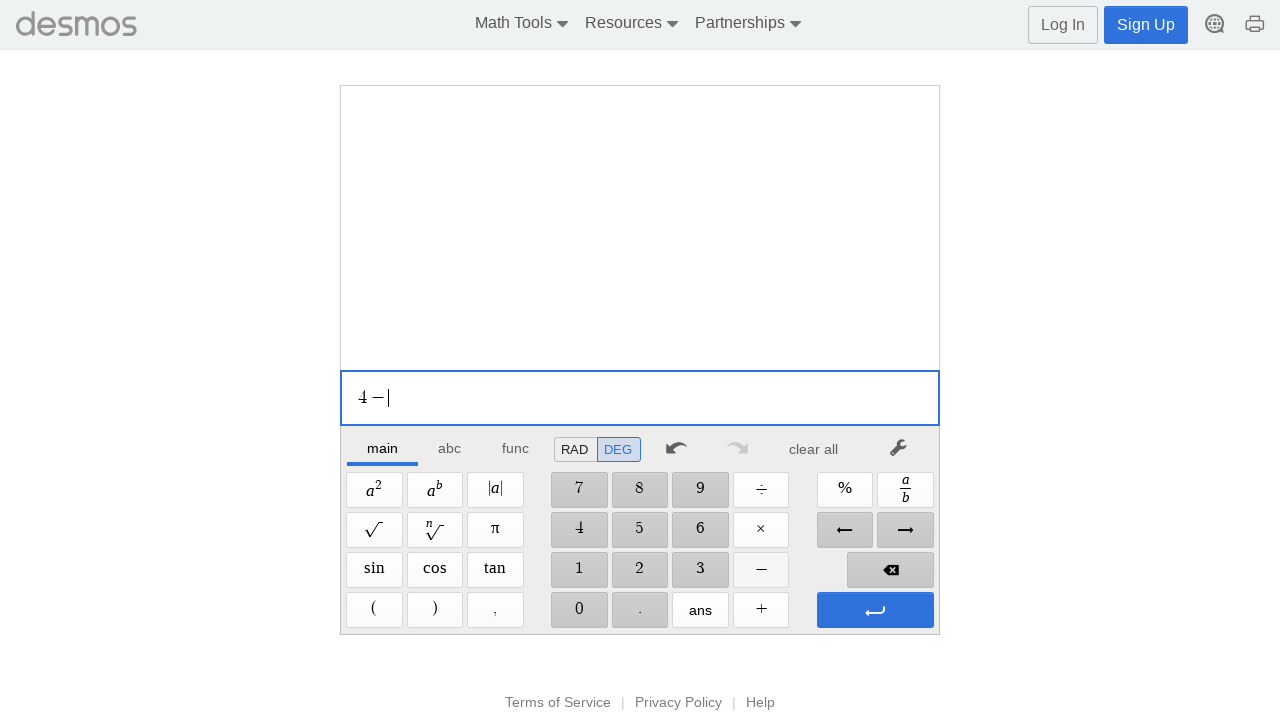

Clicked digit '5' at (640, 530) on //span[@aria-label='5']
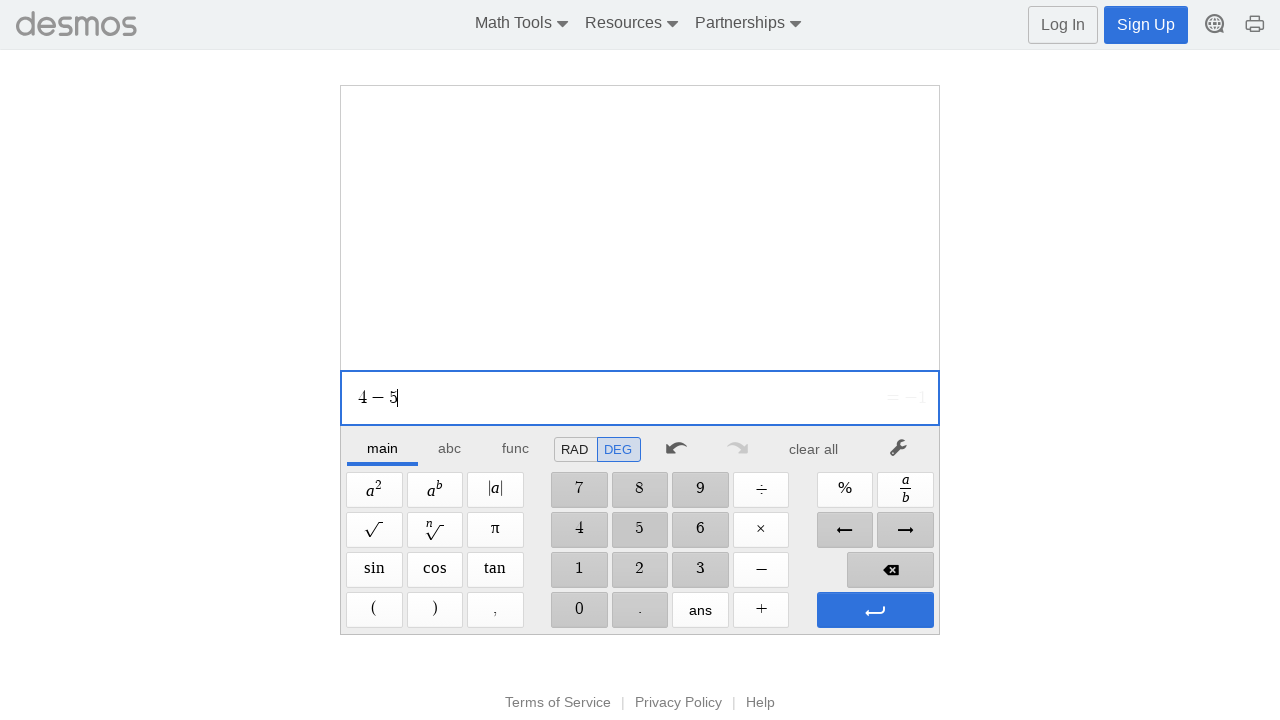

Clicked digit '0' at (579, 610) on //span[@aria-label='0']
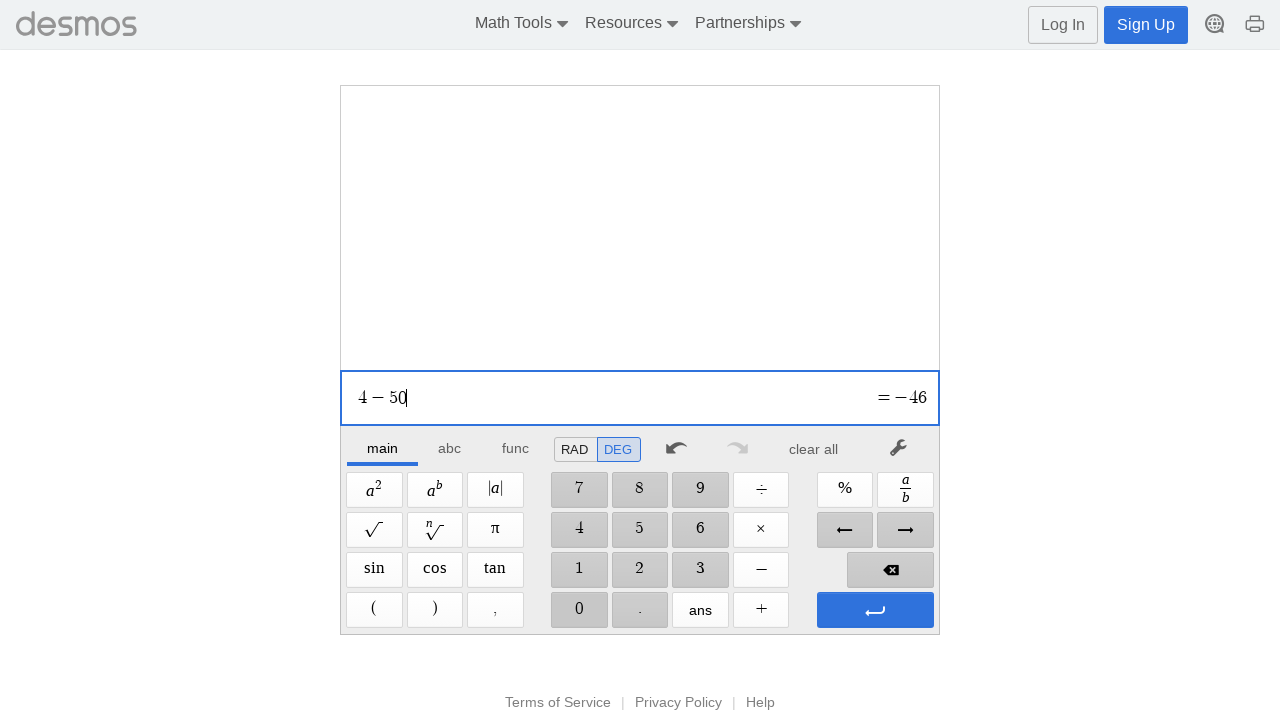

Clicked digit '0' at (579, 610) on //span[@aria-label='0']
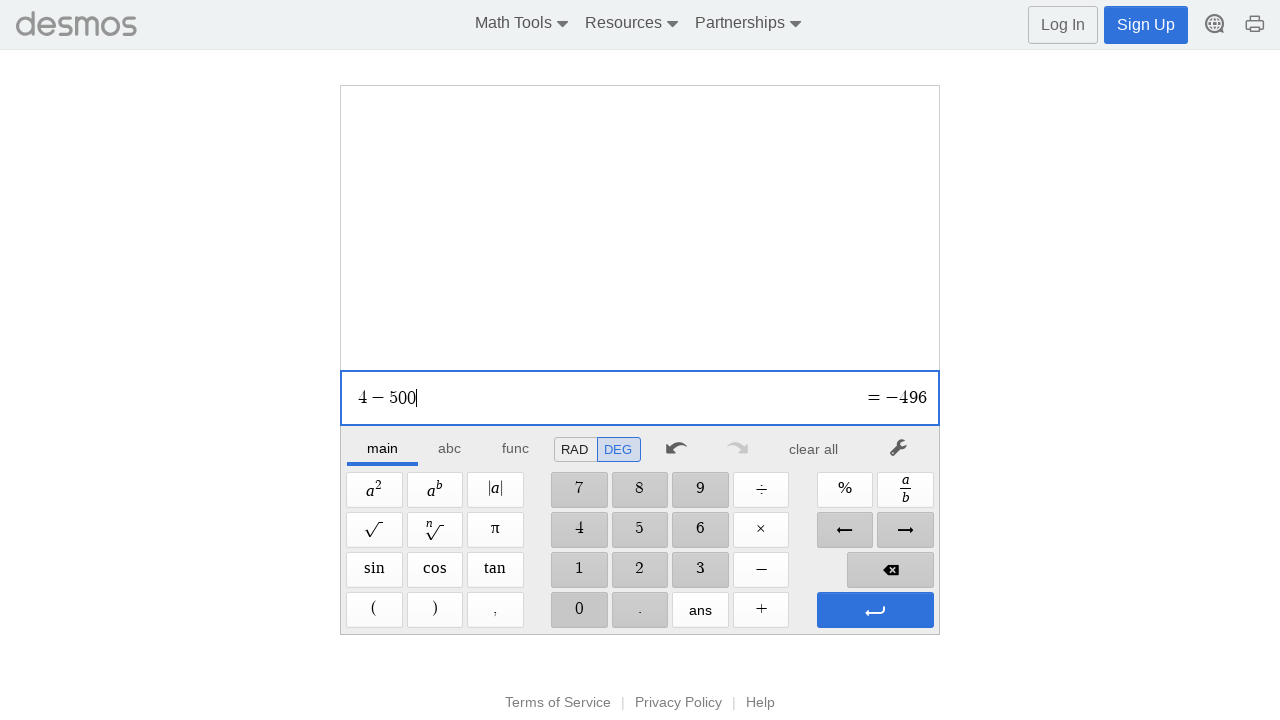

Clicked Enter to evaluate expression at (875, 610) on xpath=//span[@aria-label='Enter']
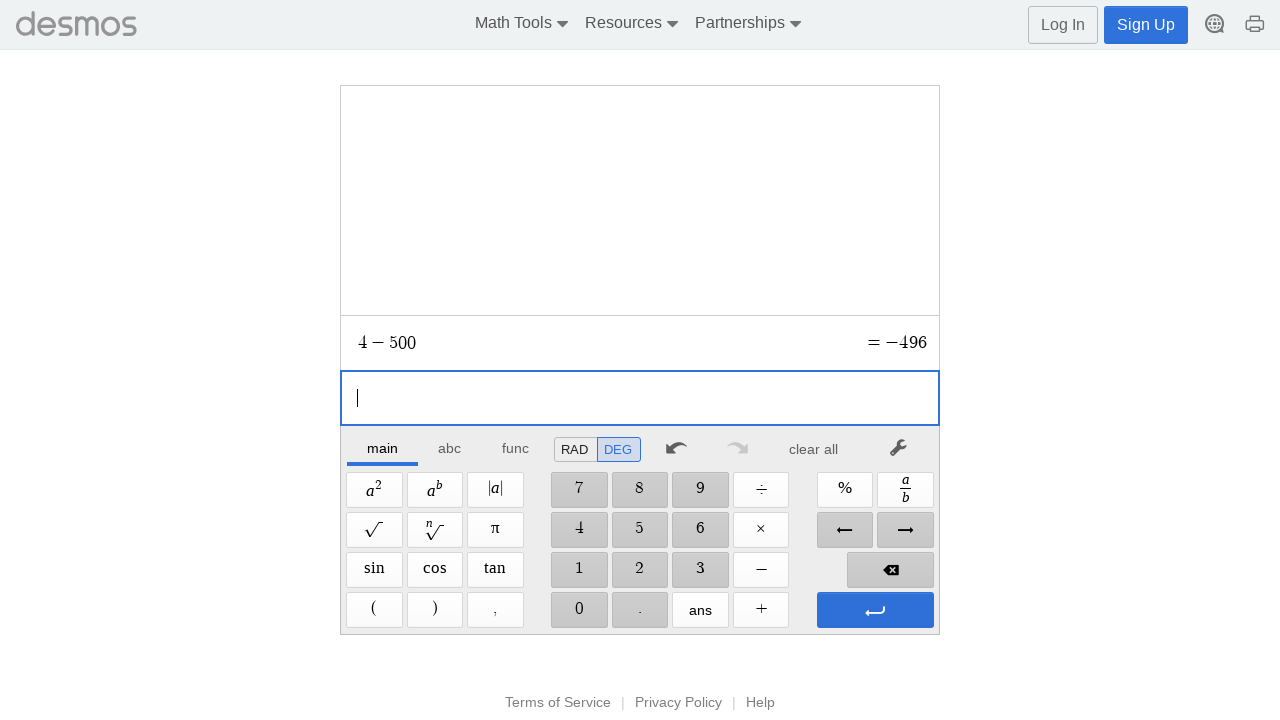

Clicked Enter to confirm calculation at (875, 610) on xpath=//span[@aria-label='Enter']
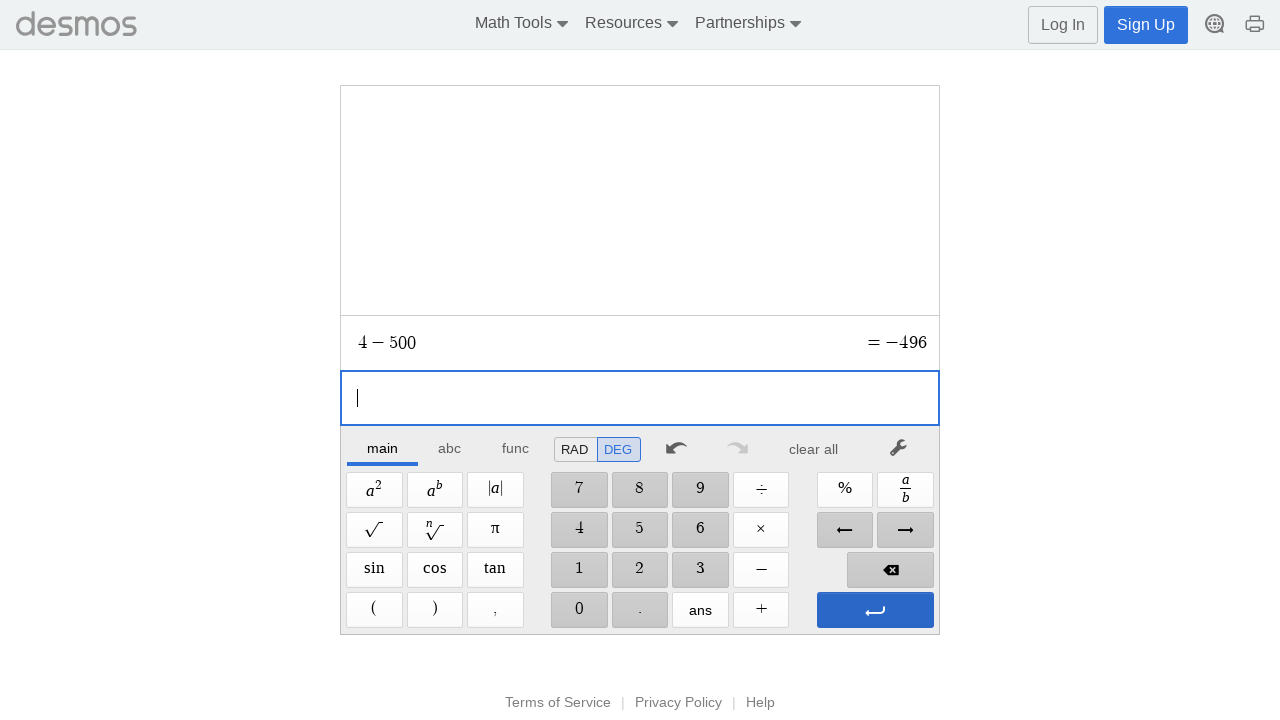

Clicked clear button to reset calculator at (814, 449) on xpath=//*[@id="main"]/div/div/div/div[2]/div[1]/div/div[7]
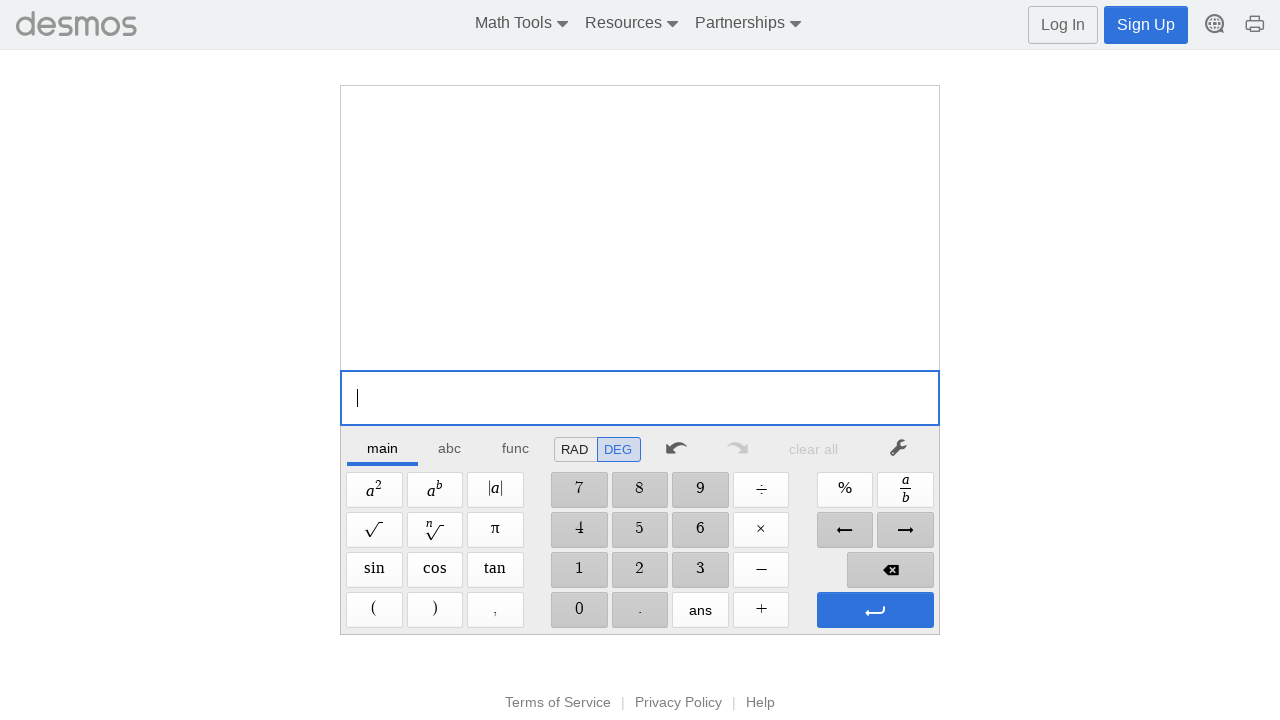

Completed test case: 4-500=
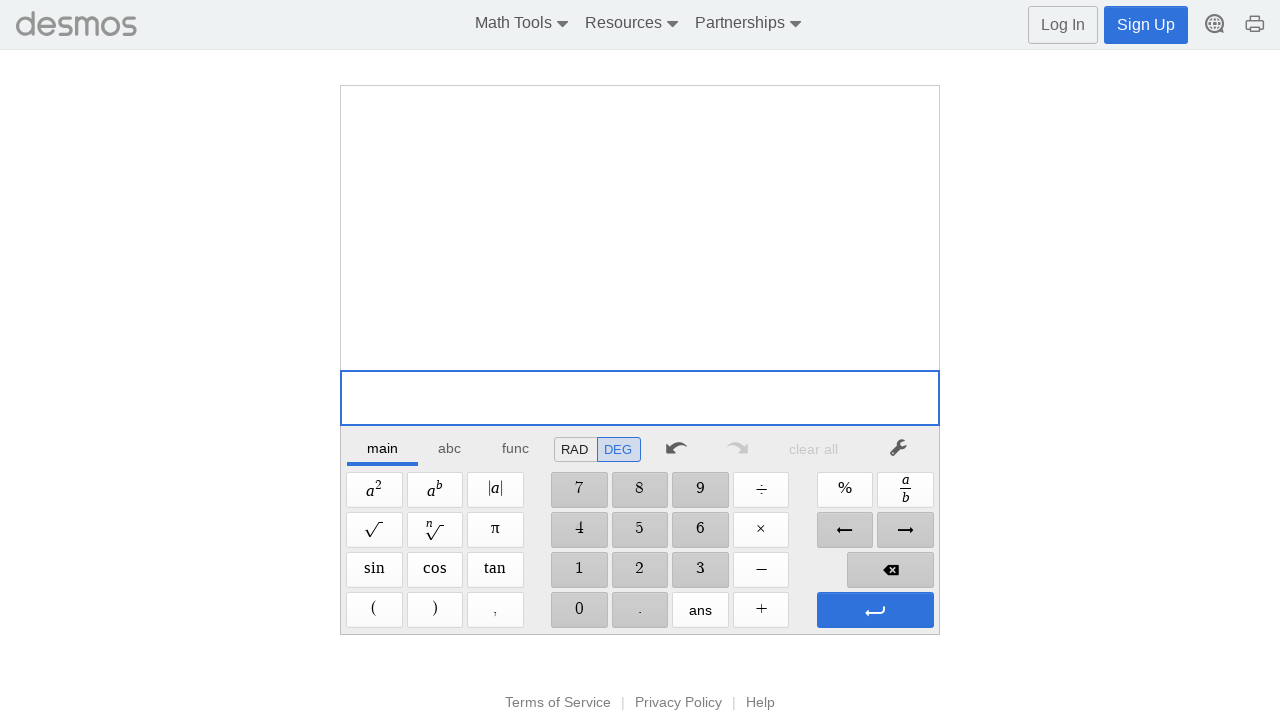

Clicked digit '4' at (579, 530) on //span[@aria-label='4']
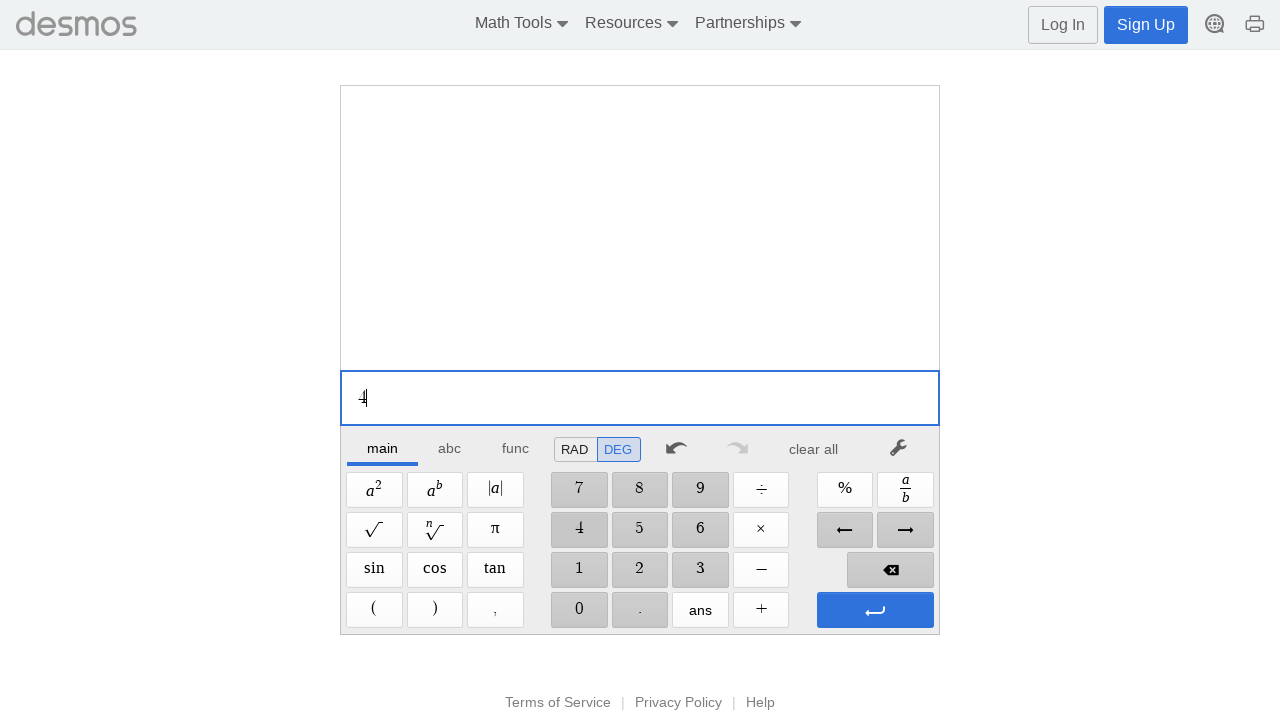

Clicked Times operator at (761, 530) on xpath=//span[@aria-label='Times']
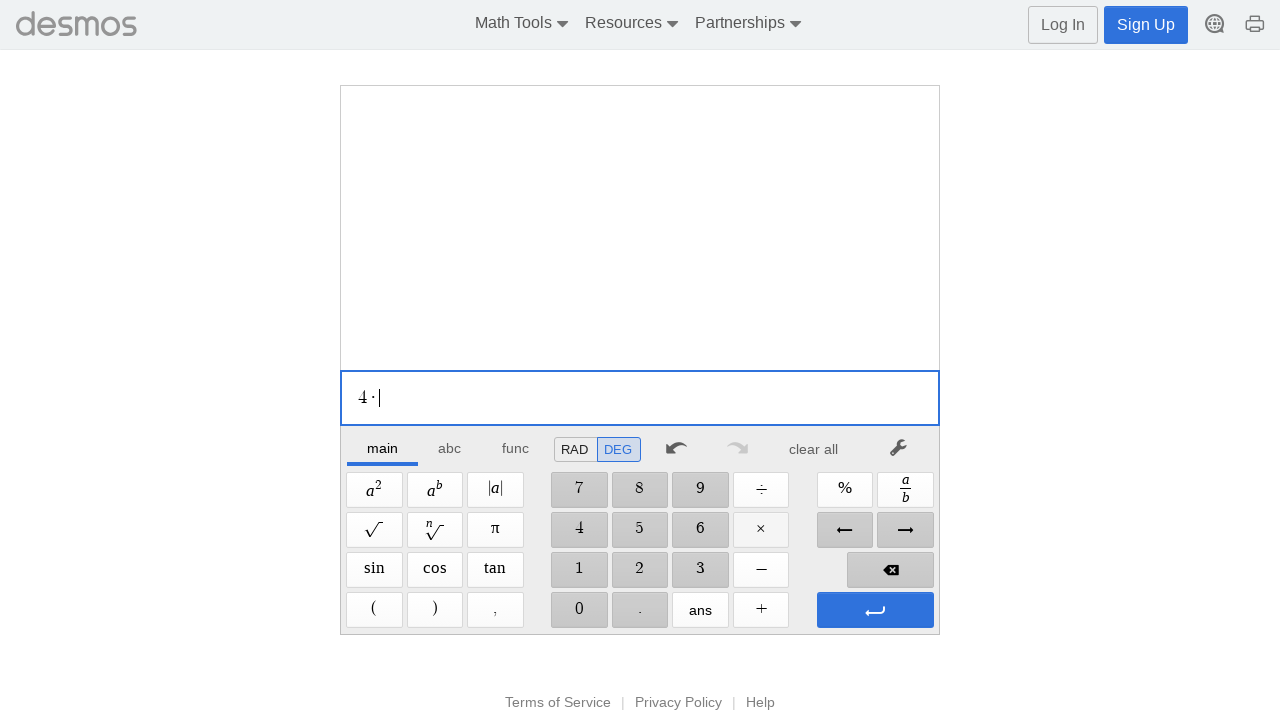

Clicked digit '6' at (700, 530) on //span[@aria-label='6']
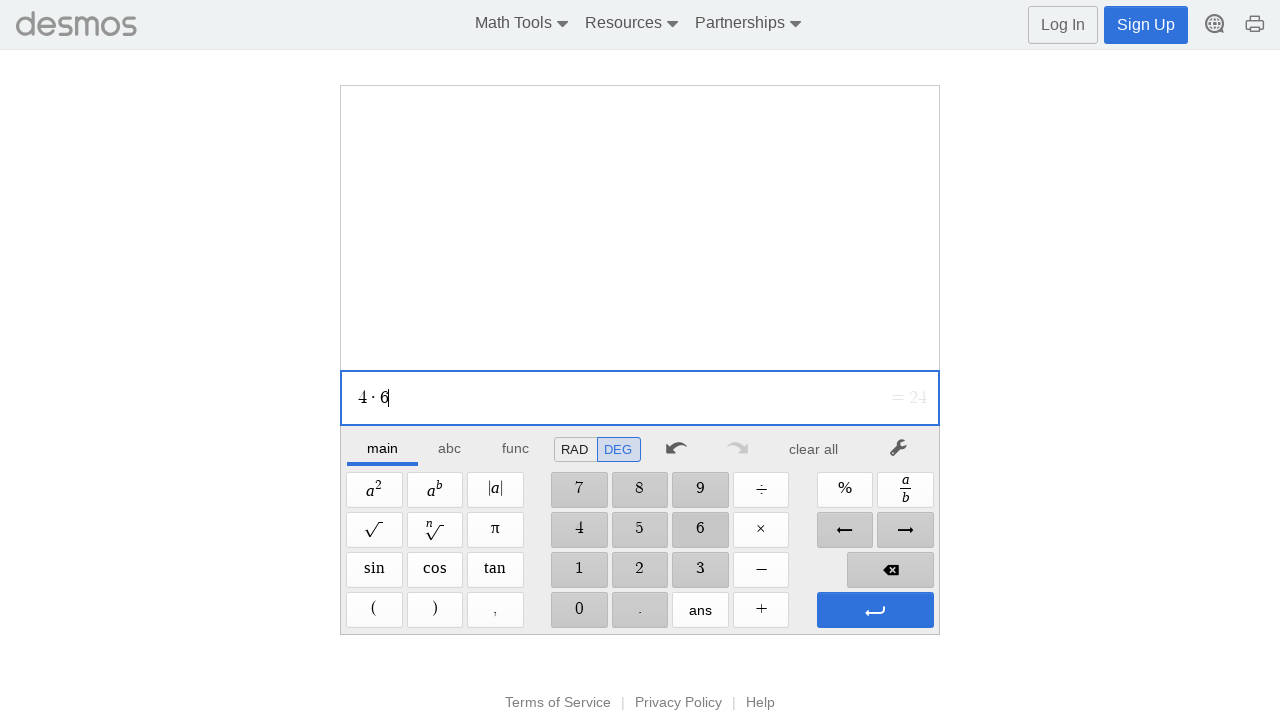

Clicked digit '0' at (579, 610) on //span[@aria-label='0']
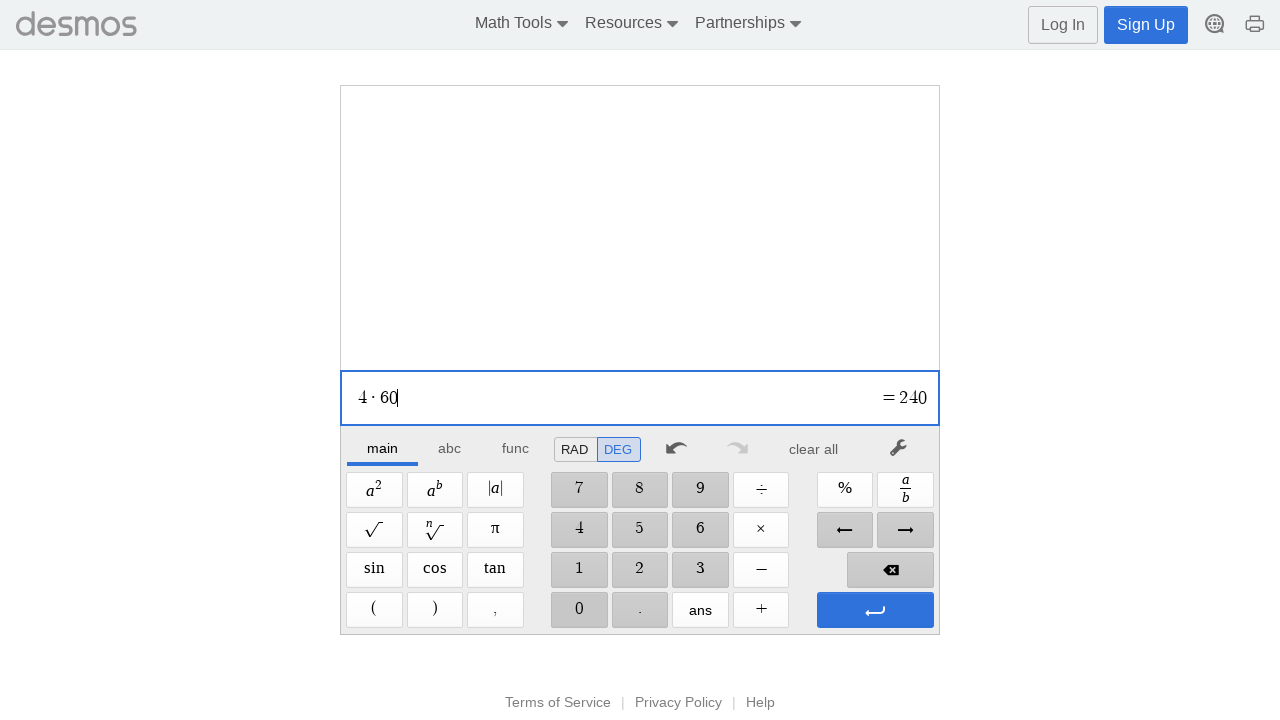

Clicked digit '0' at (579, 610) on //span[@aria-label='0']
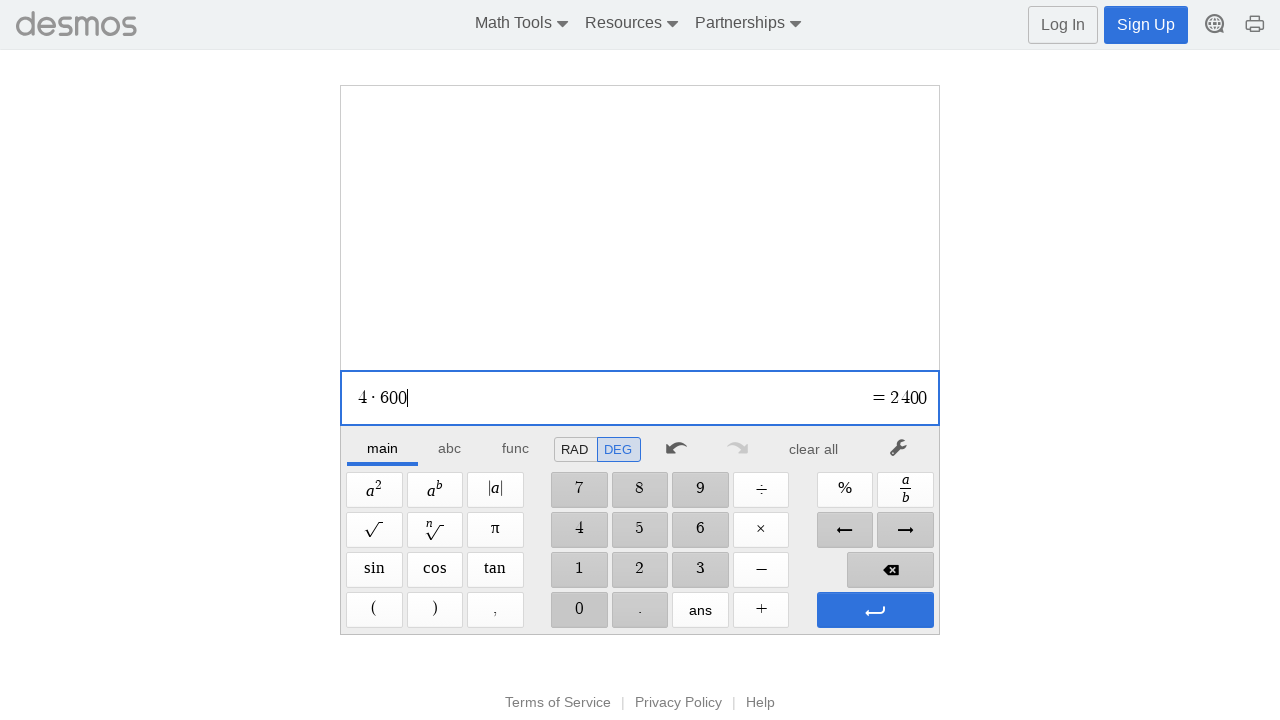

Clicked Enter to evaluate expression at (875, 610) on xpath=//span[@aria-label='Enter']
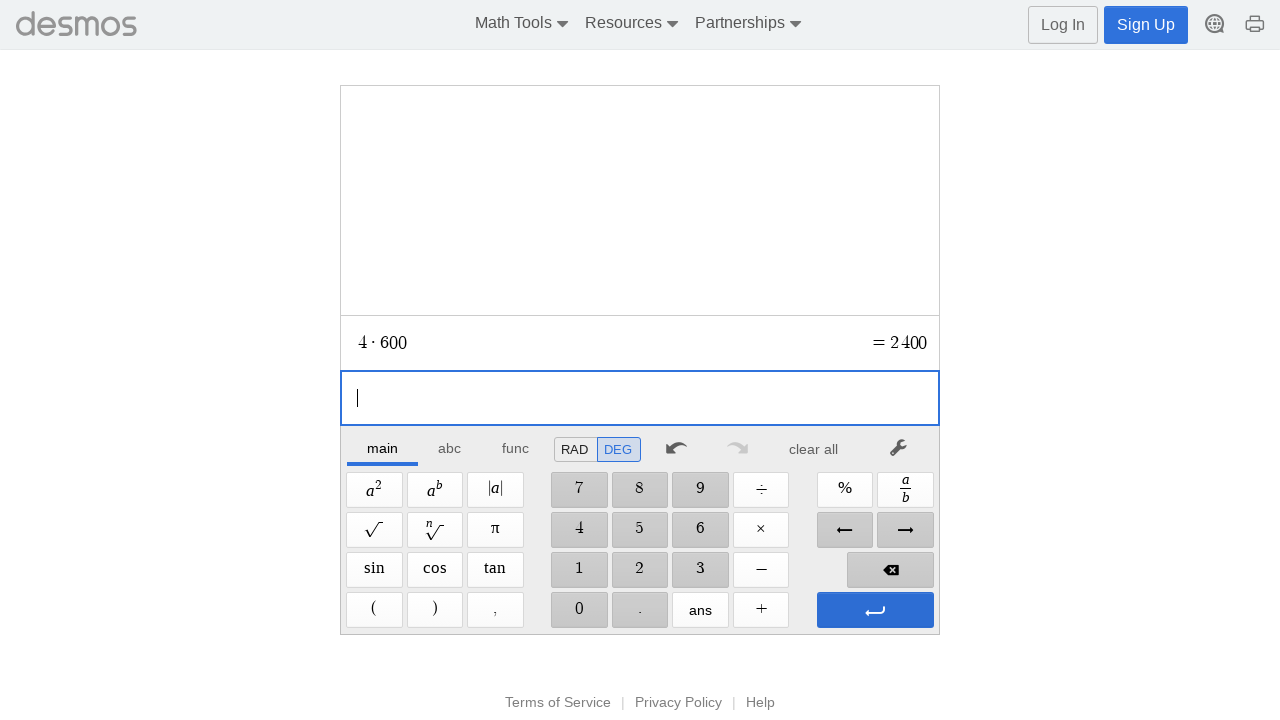

Clicked Enter to confirm calculation at (875, 610) on xpath=//span[@aria-label='Enter']
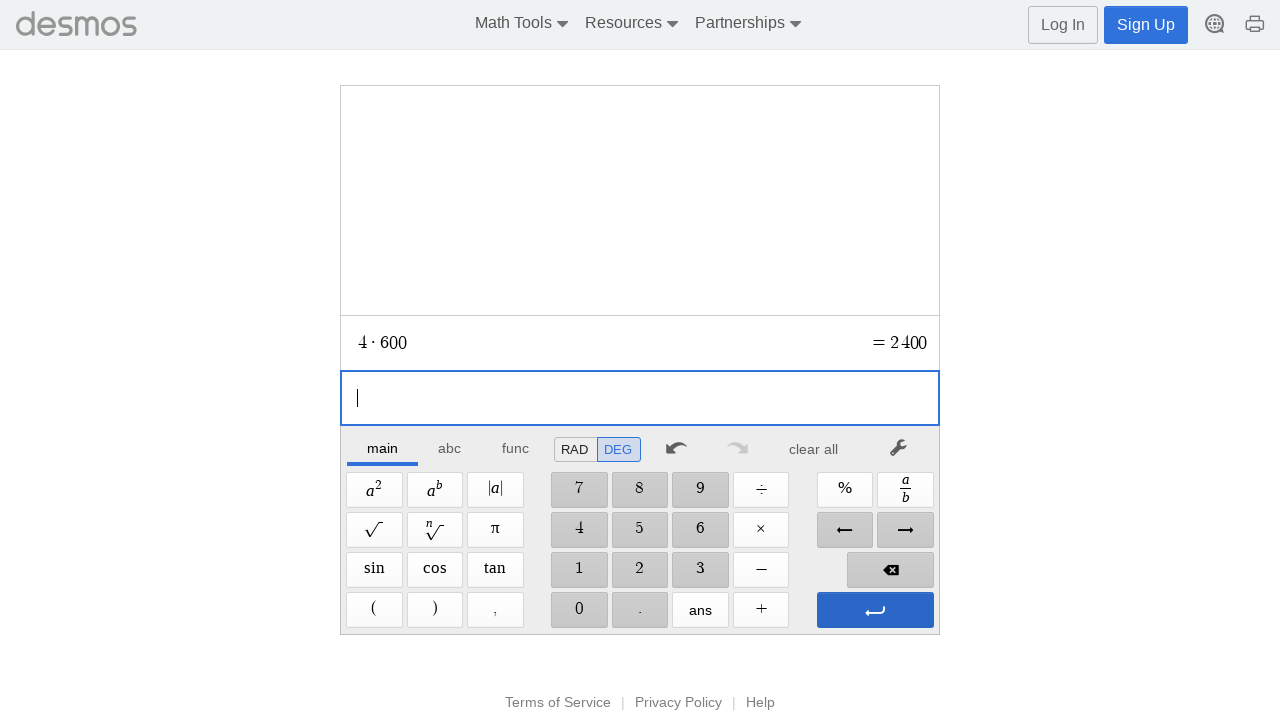

Clicked clear button to reset calculator at (814, 449) on xpath=//*[@id="main"]/div/div/div/div[2]/div[1]/div/div[7]
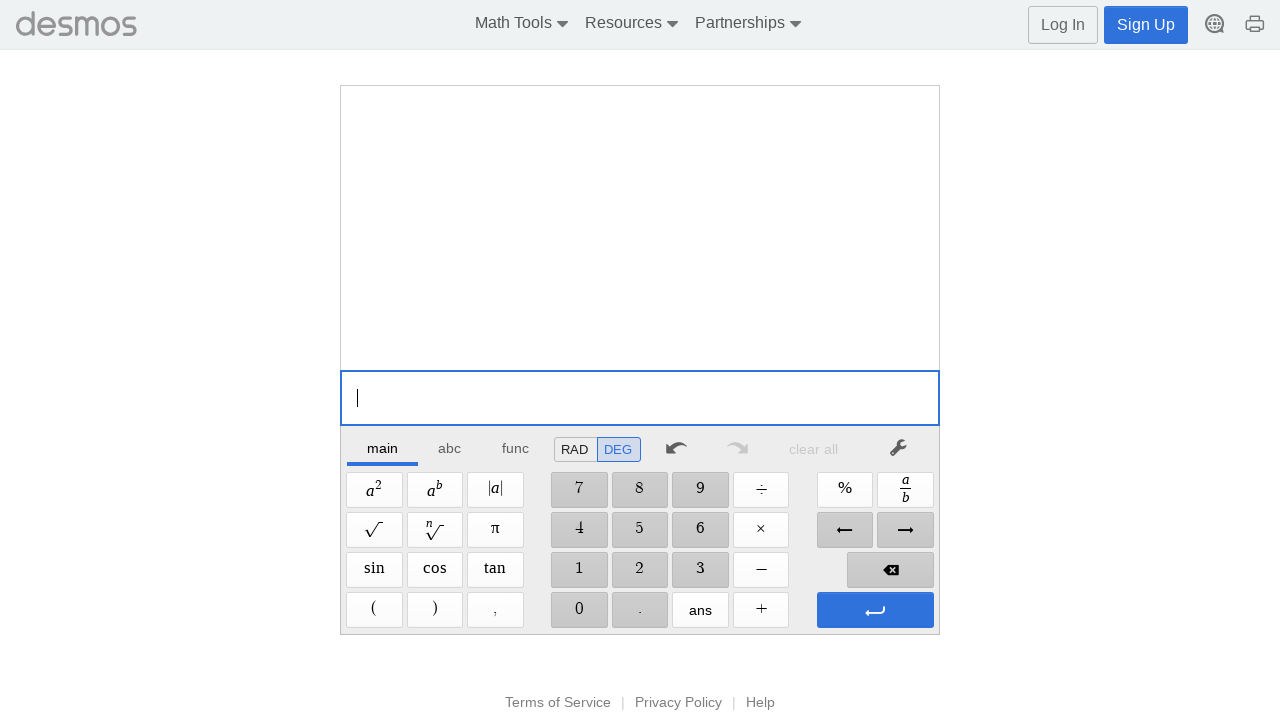

Completed test case: 4*600=
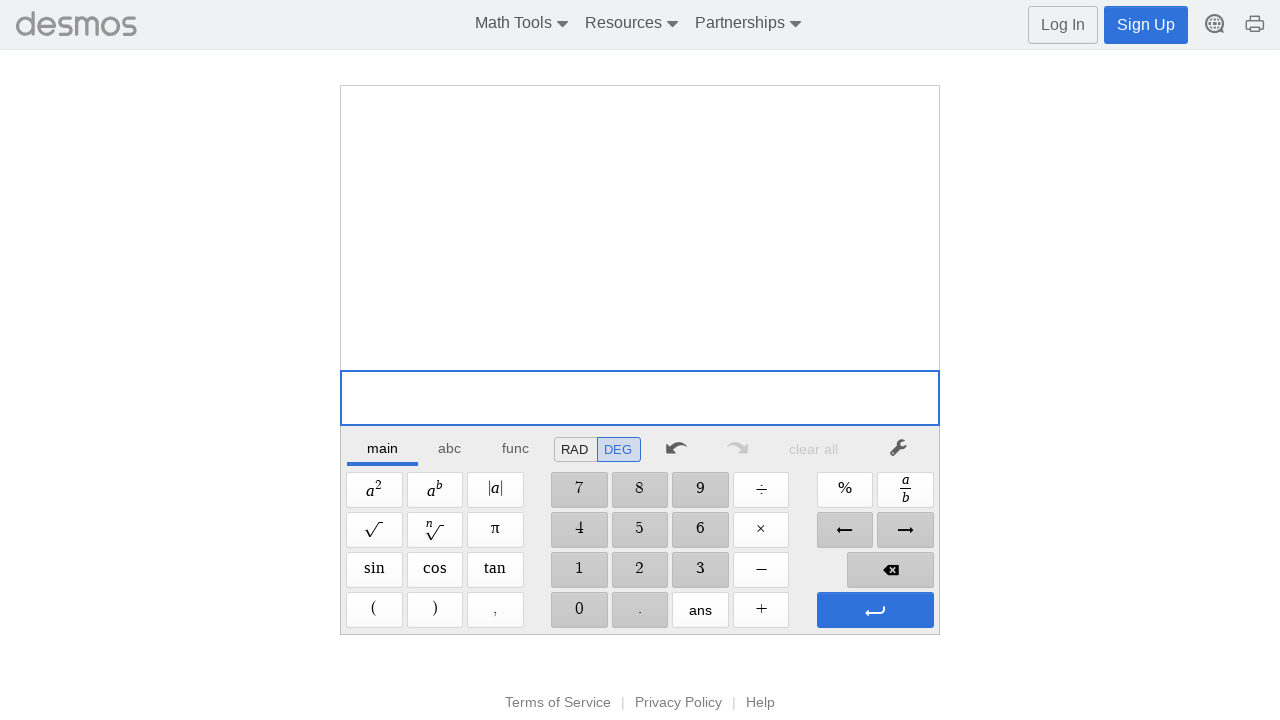

Clicked digit '4' at (579, 530) on //span[@aria-label='4']
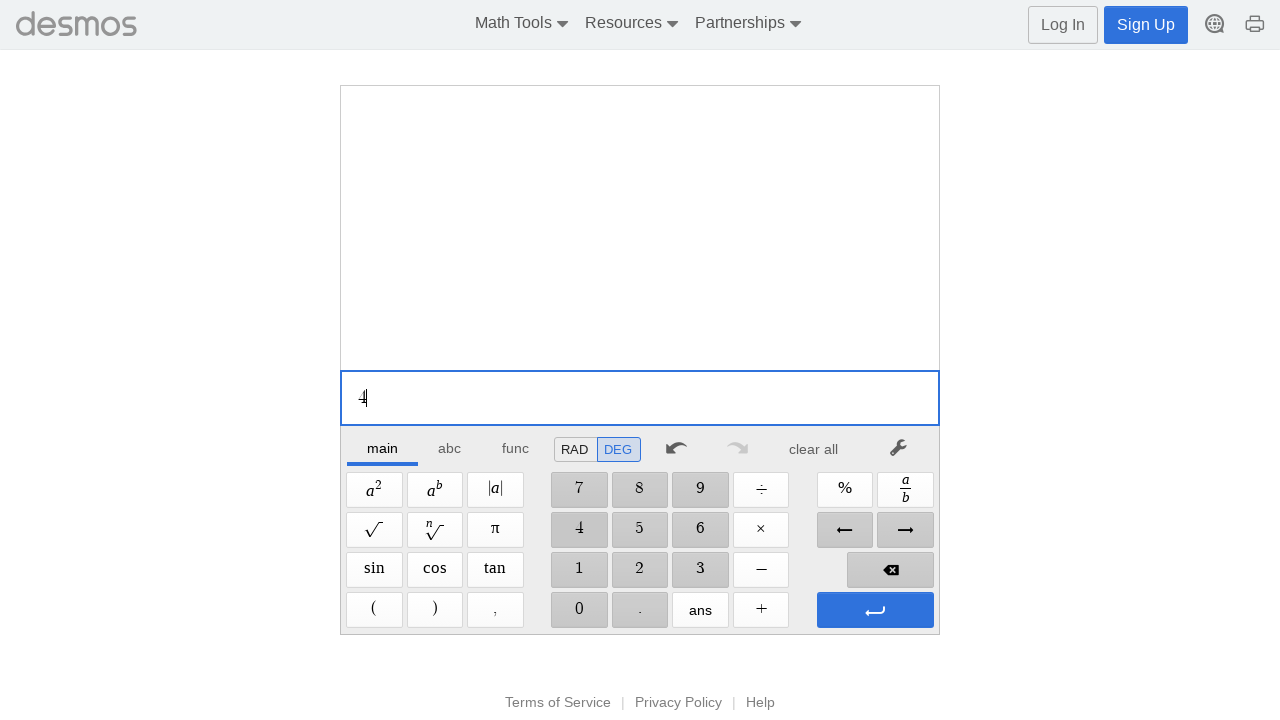

Clicked Divide operator at (761, 490) on xpath=//span[@aria-label='Divide']
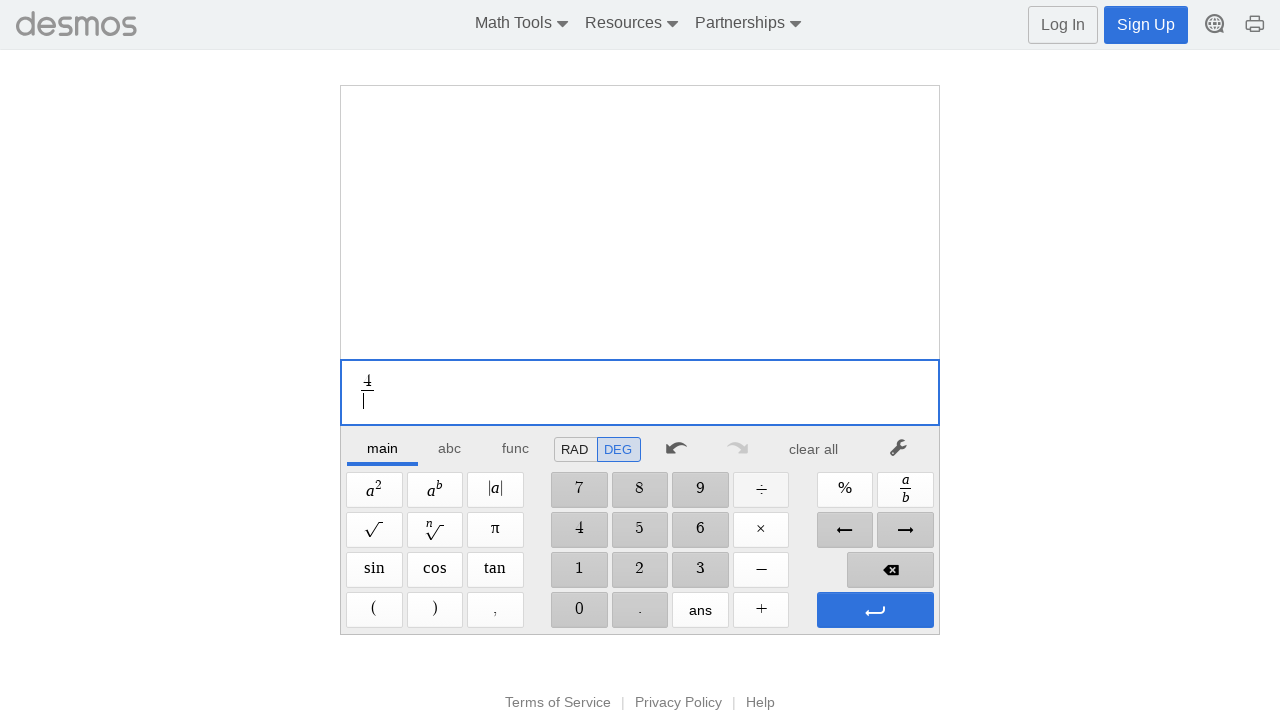

Clicked digit '7' at (579, 490) on //span[@aria-label='7']
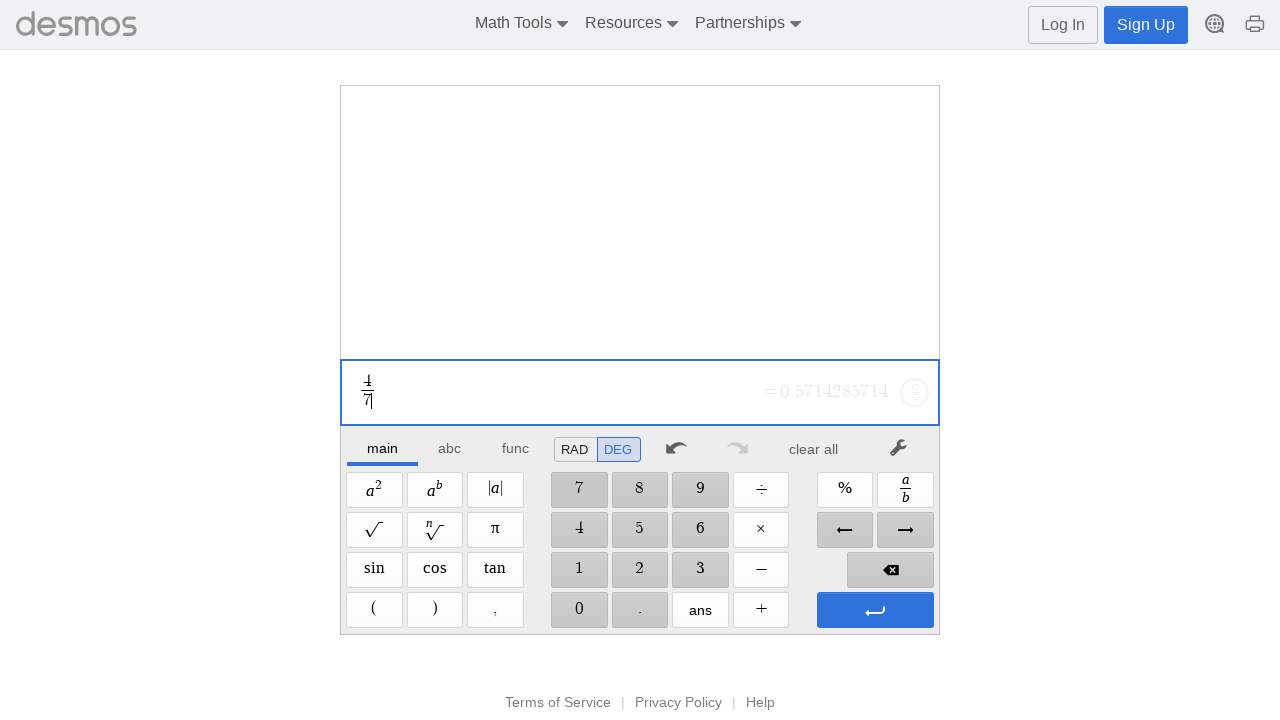

Clicked digit '0' at (579, 610) on //span[@aria-label='0']
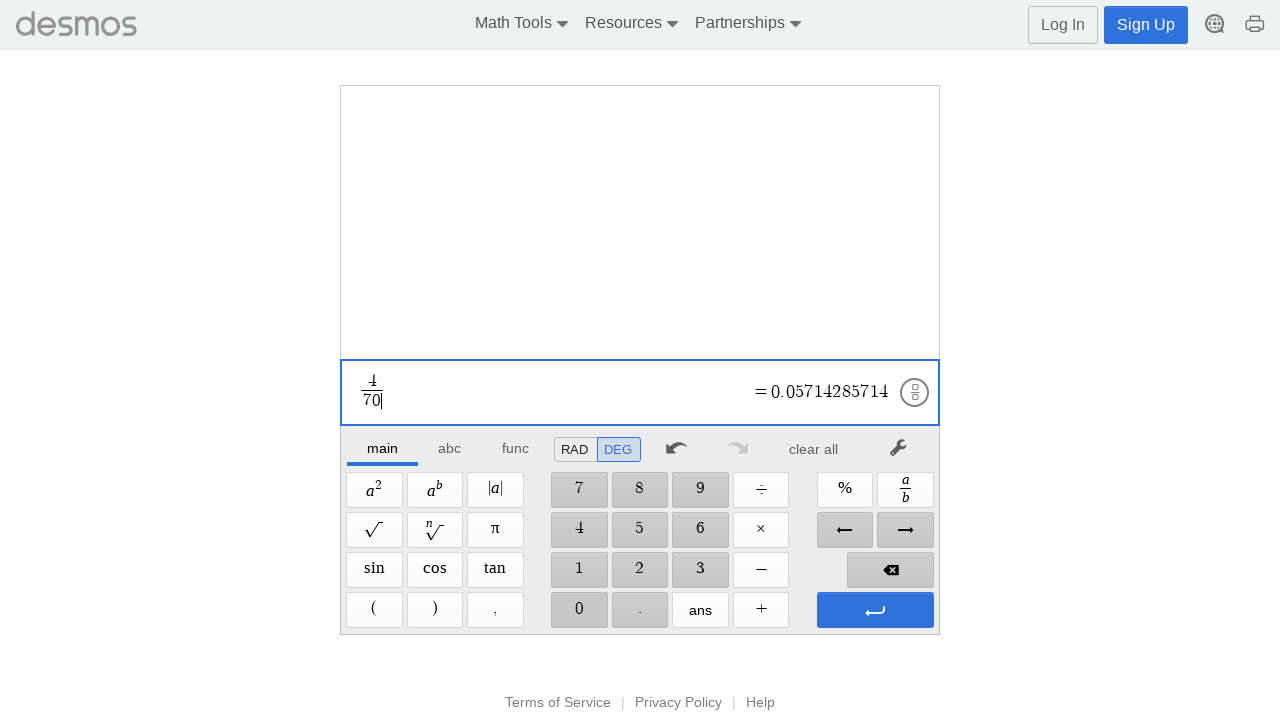

Clicked digit '0' at (579, 610) on //span[@aria-label='0']
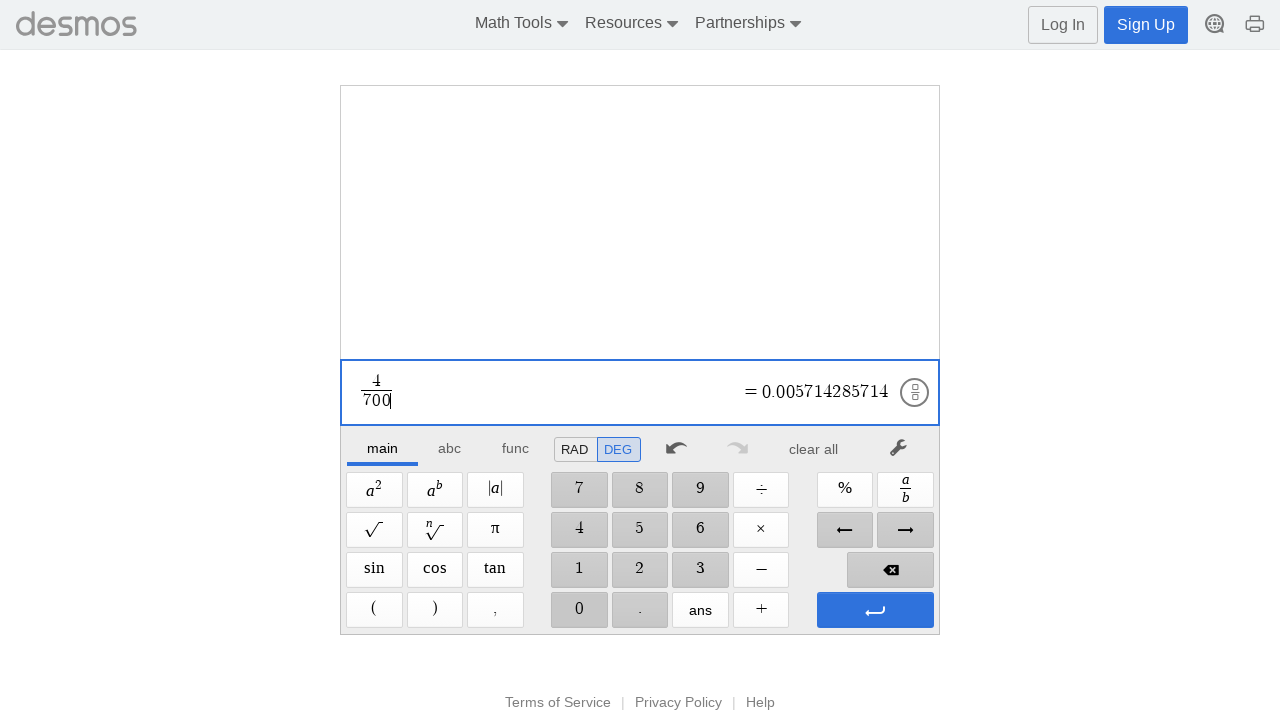

Clicked Enter to evaluate expression at (875, 610) on xpath=//span[@aria-label='Enter']
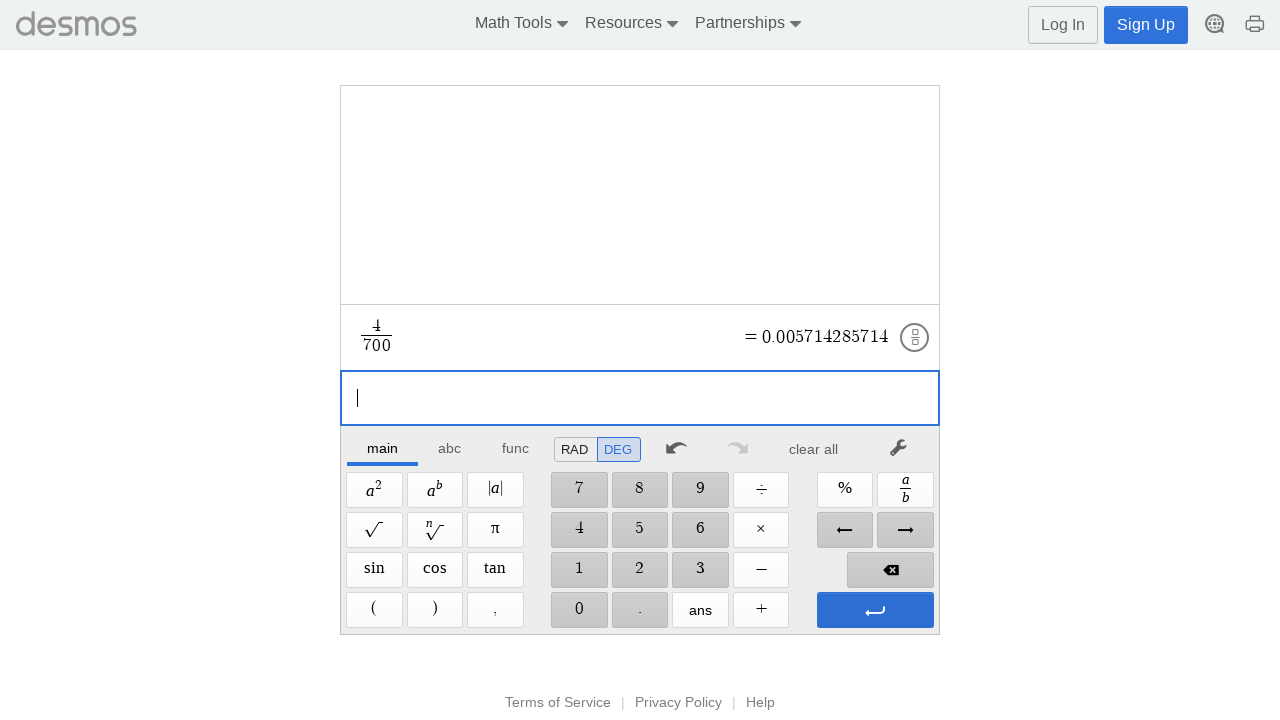

Clicked Enter to confirm calculation at (875, 610) on xpath=//span[@aria-label='Enter']
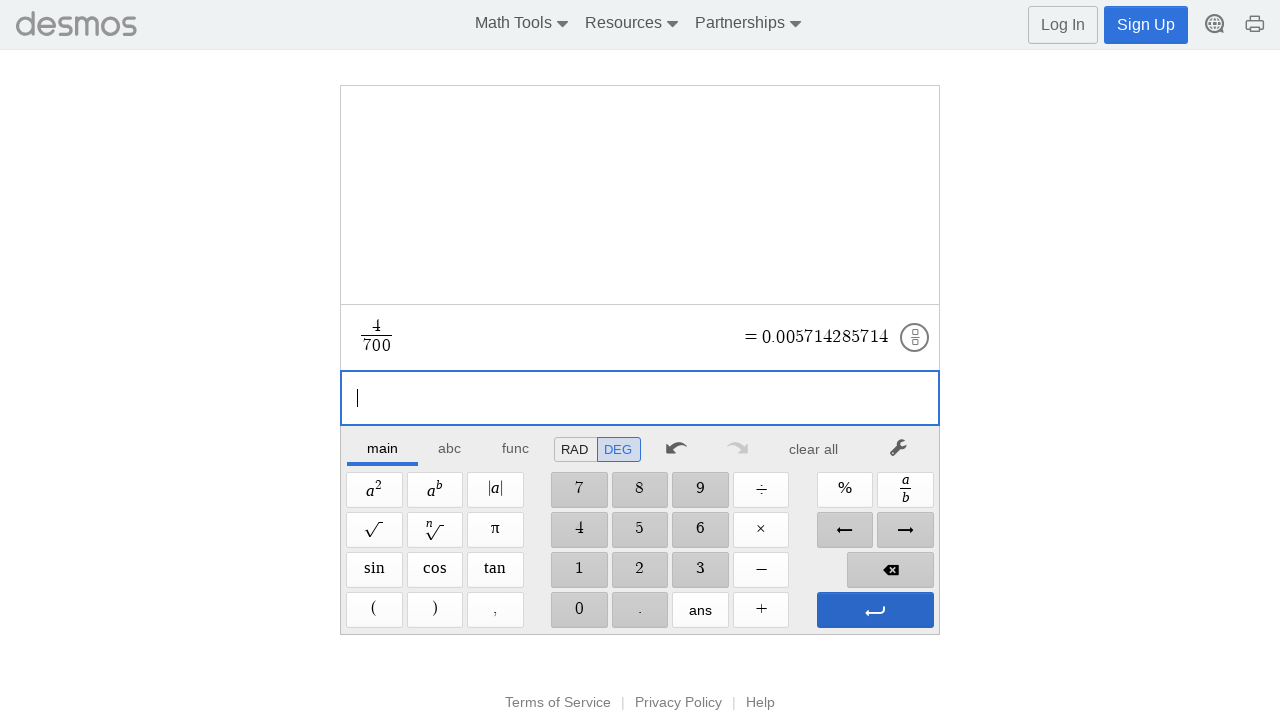

Clicked clear button to reset calculator at (814, 449) on xpath=//*[@id="main"]/div/div/div/div[2]/div[1]/div/div[7]
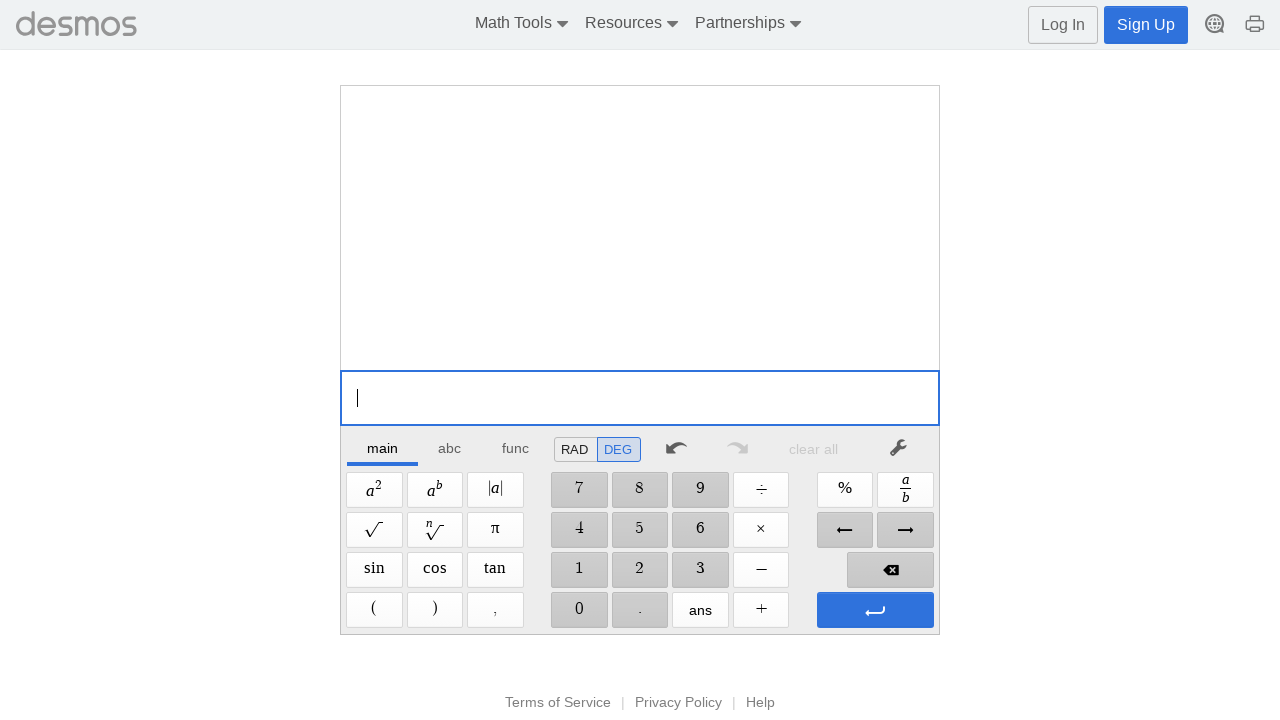

Completed test case: 4/700=
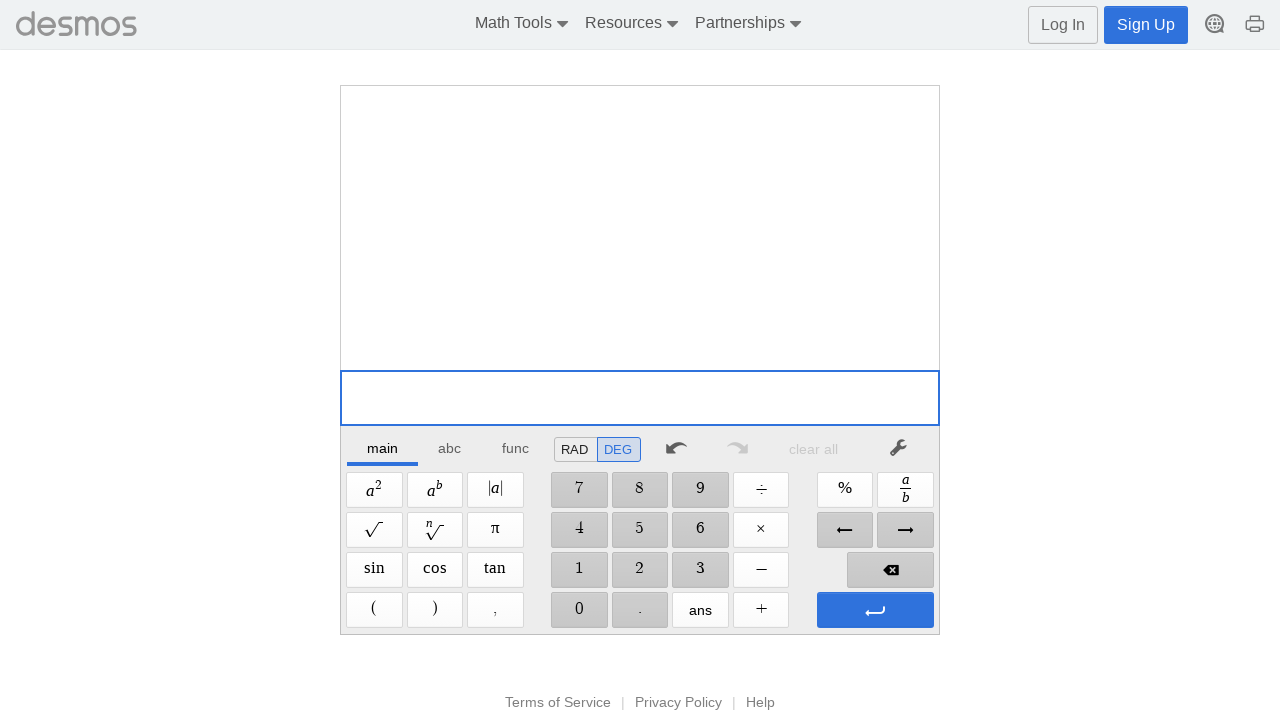

Clicked digit '5' at (640, 530) on //span[@aria-label='5']
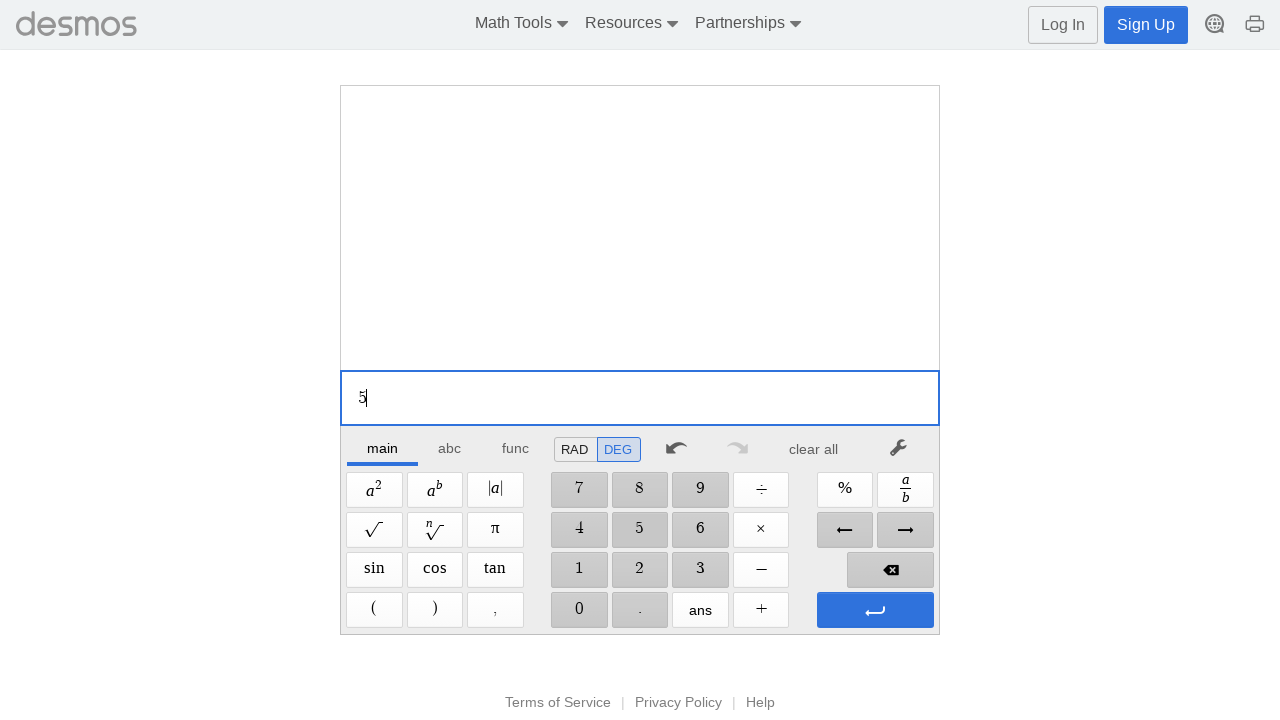

Clicked Plus operator at (761, 610) on xpath=//span[@aria-label='Plus']
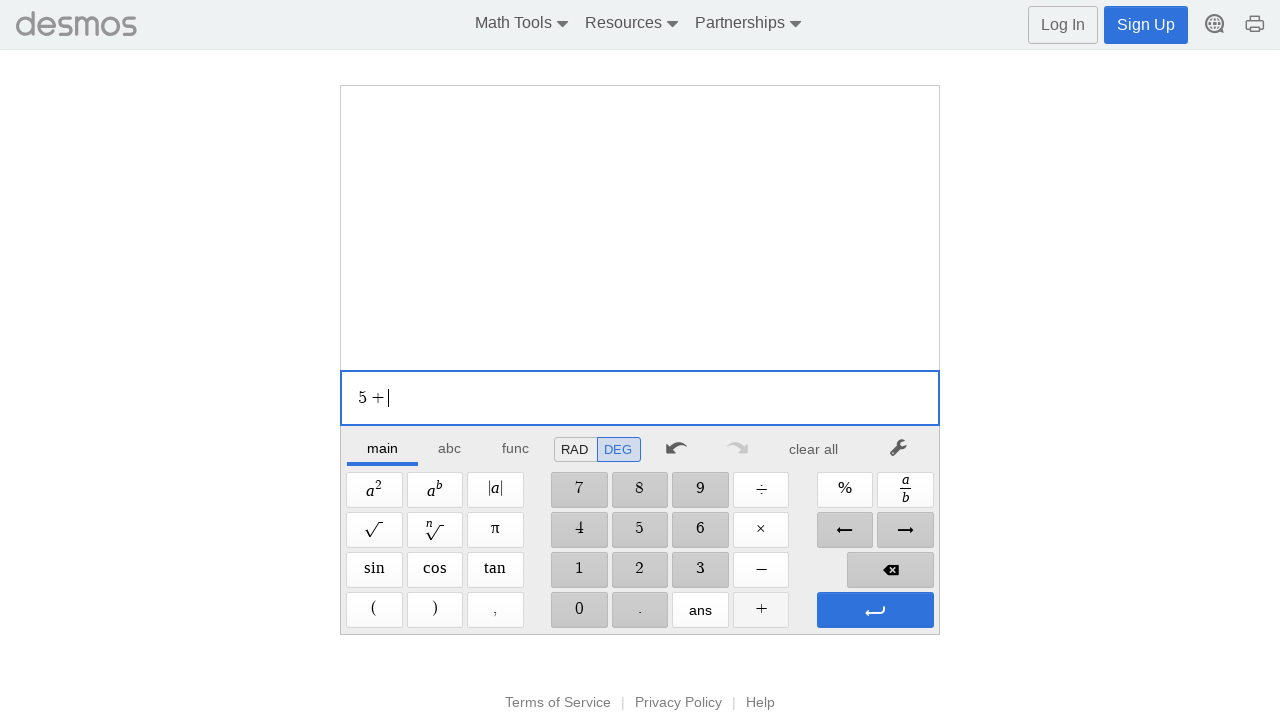

Clicked digit '8' at (640, 490) on //span[@aria-label='8']
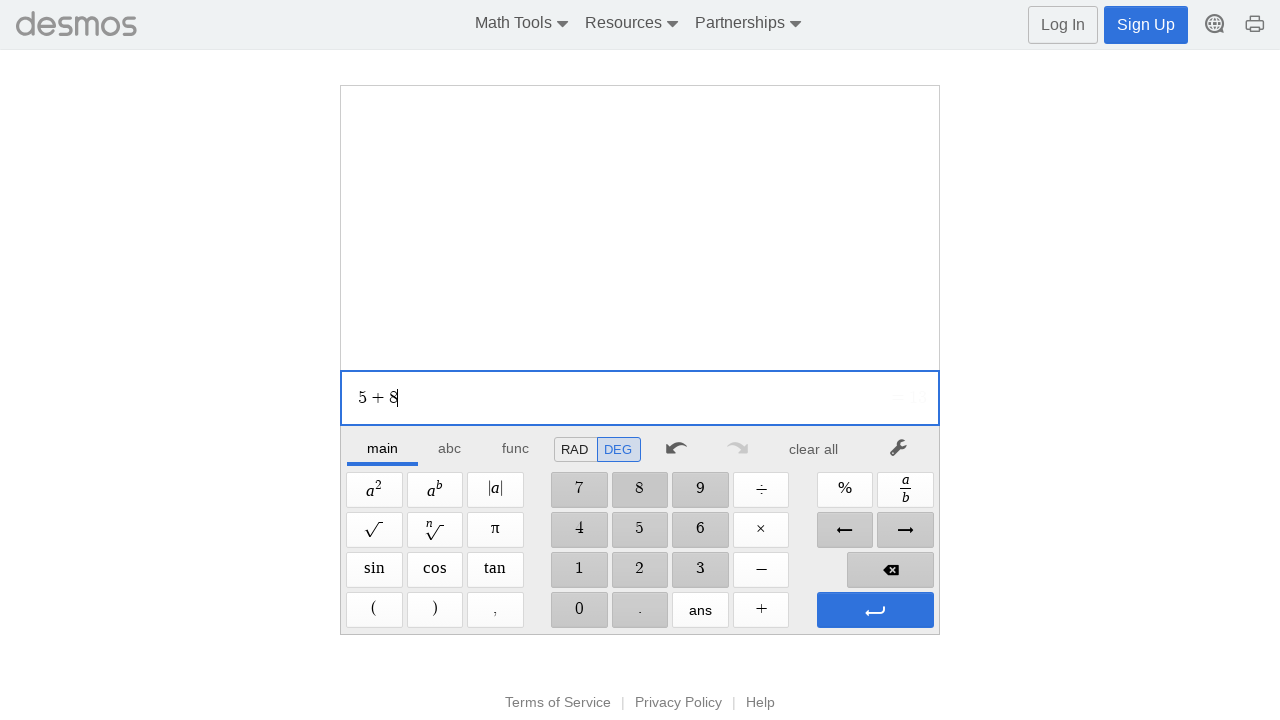

Clicked digit '0' at (579, 610) on //span[@aria-label='0']
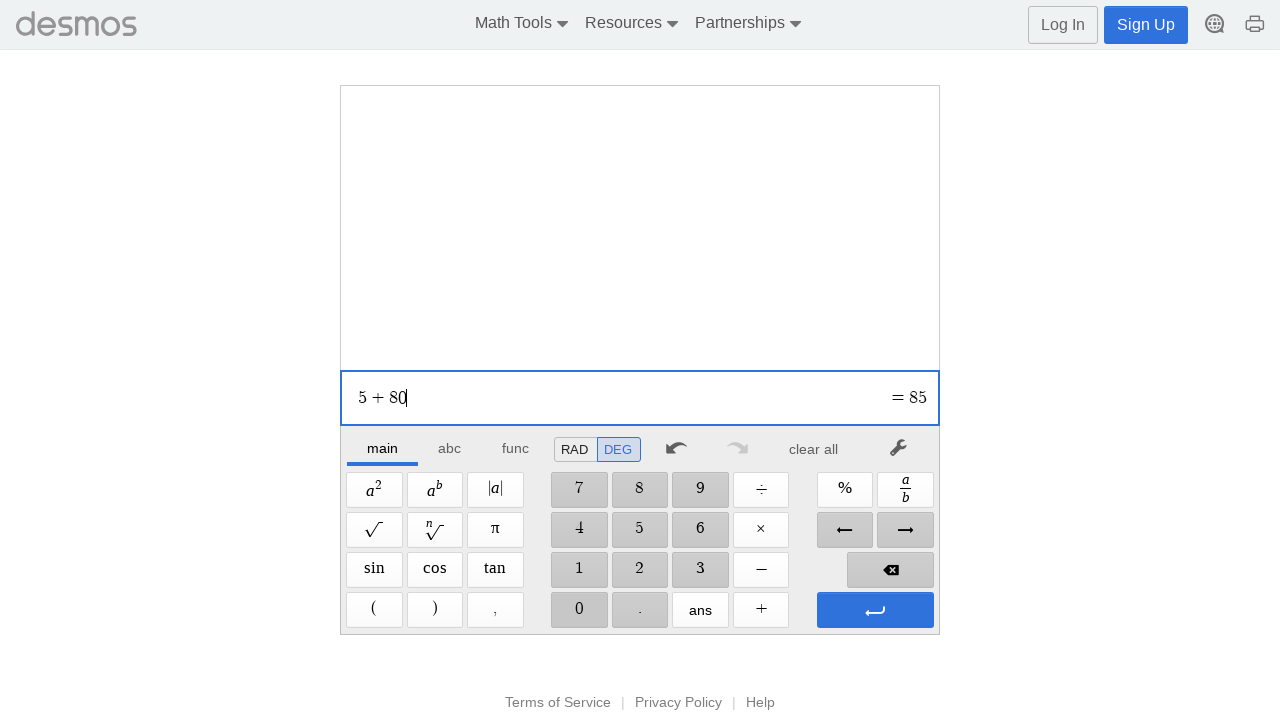

Clicked digit '0' at (579, 610) on //span[@aria-label='0']
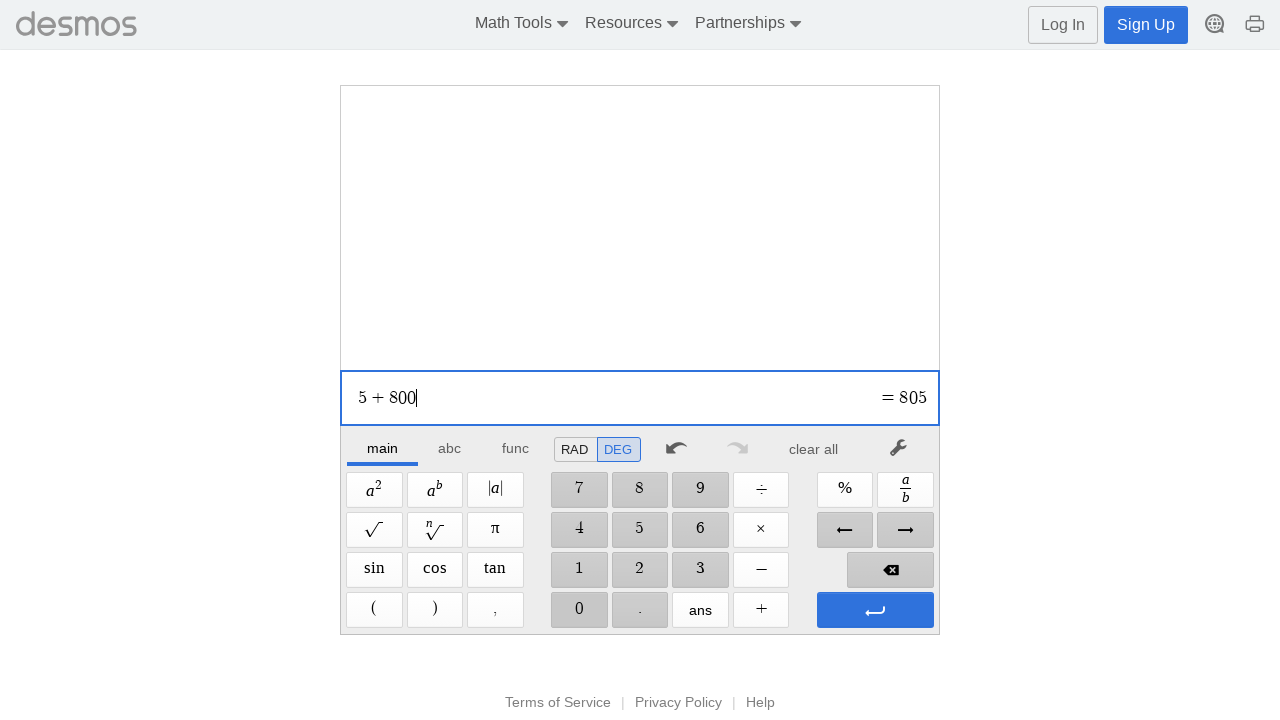

Clicked Enter to evaluate expression at (875, 610) on xpath=//span[@aria-label='Enter']
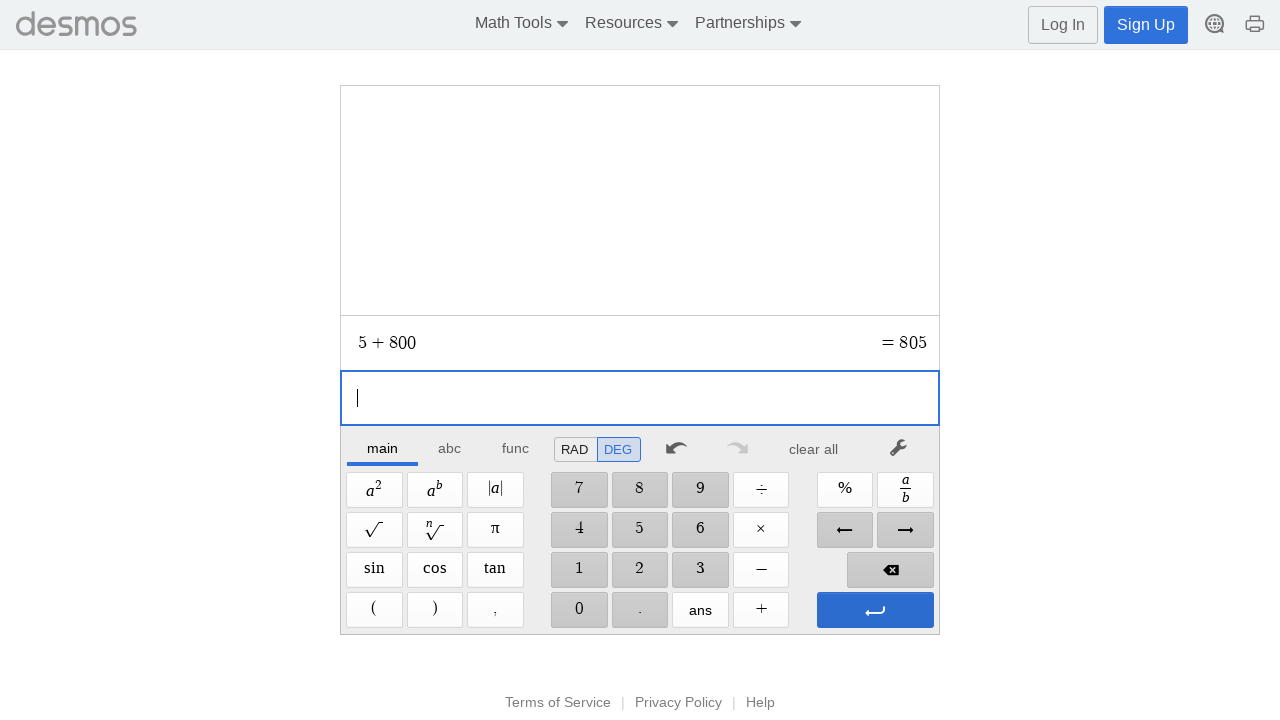

Clicked Enter to confirm calculation at (875, 610) on xpath=//span[@aria-label='Enter']
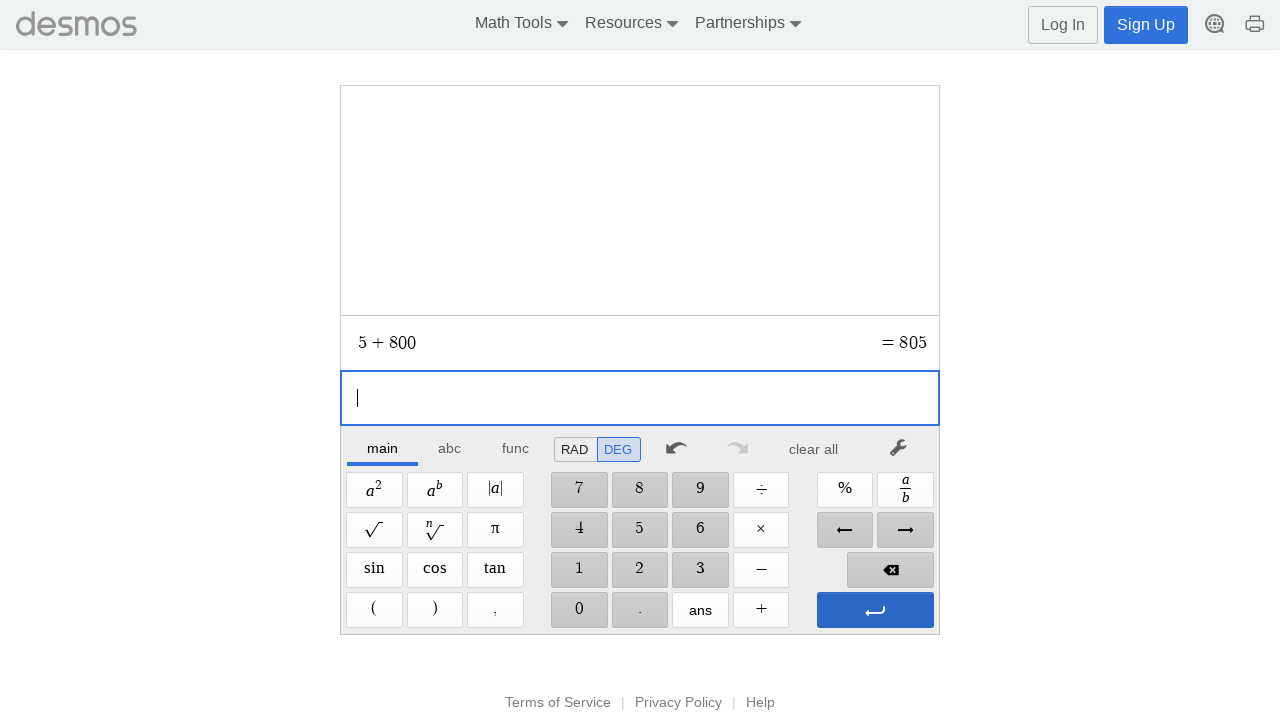

Clicked clear button to reset calculator at (814, 449) on xpath=//*[@id="main"]/div/div/div/div[2]/div[1]/div/div[7]
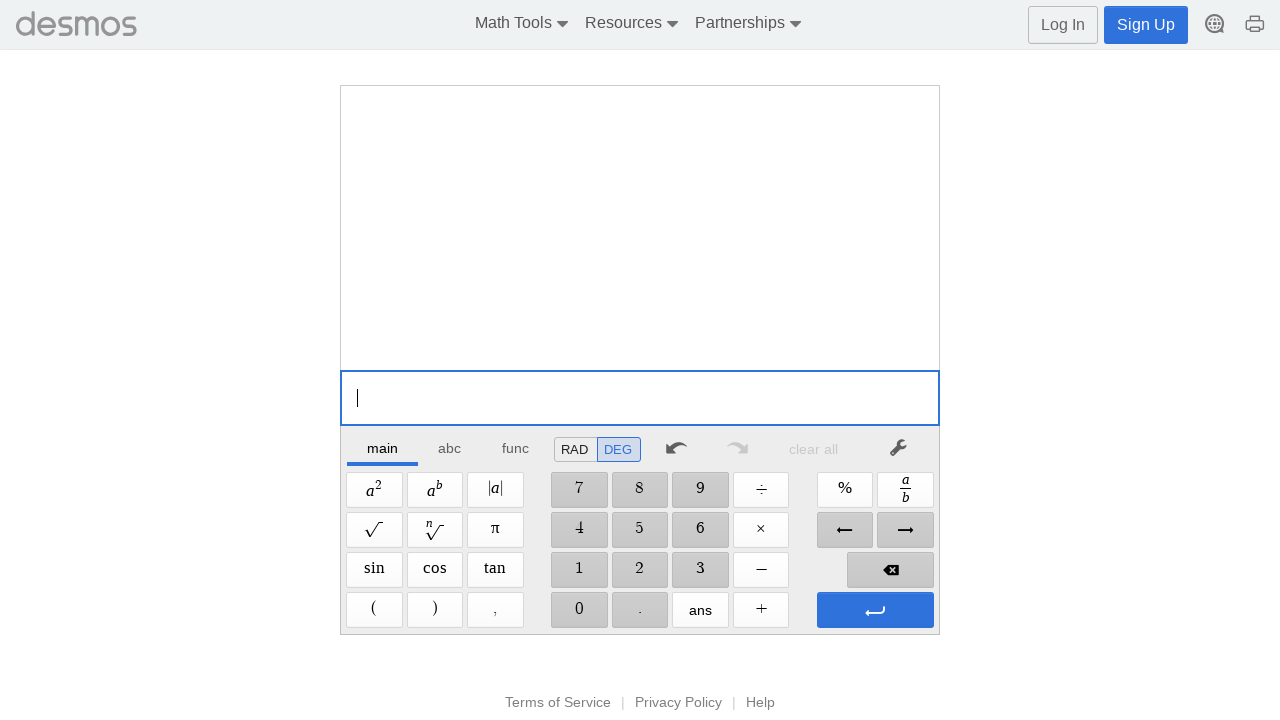

Completed test case: 5+800=
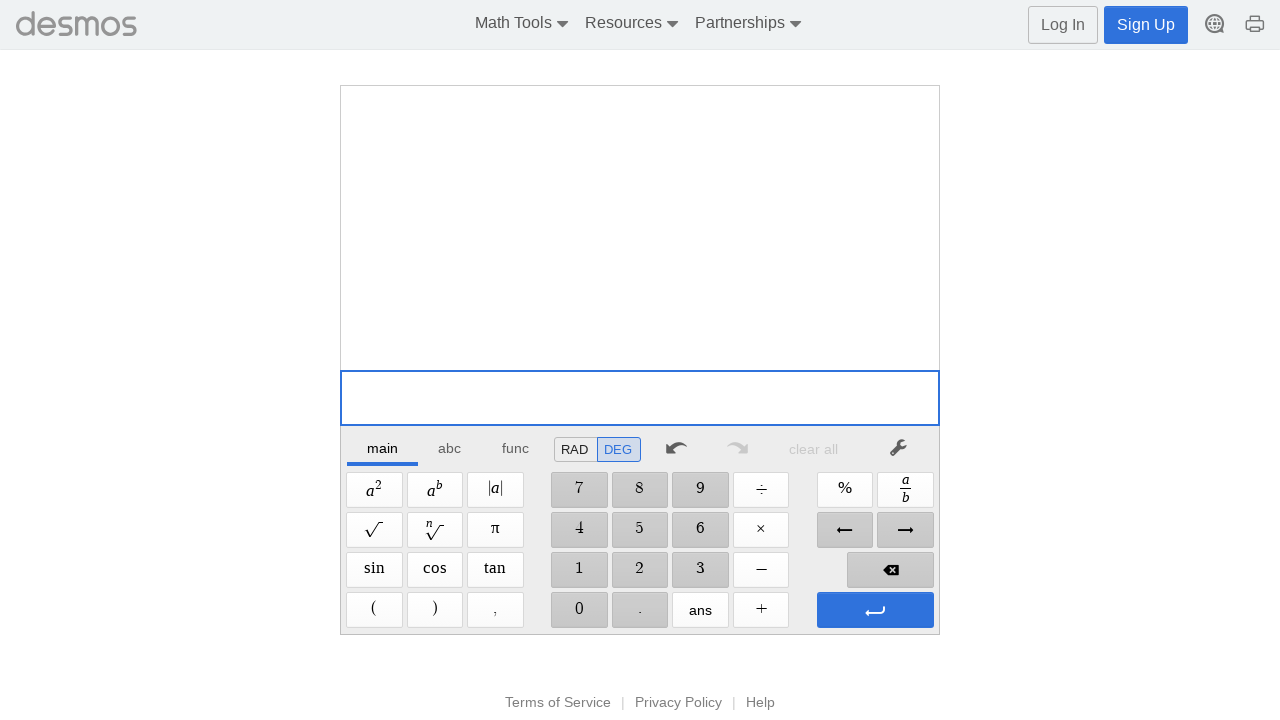

Clicked digit '5' at (640, 530) on //span[@aria-label='5']
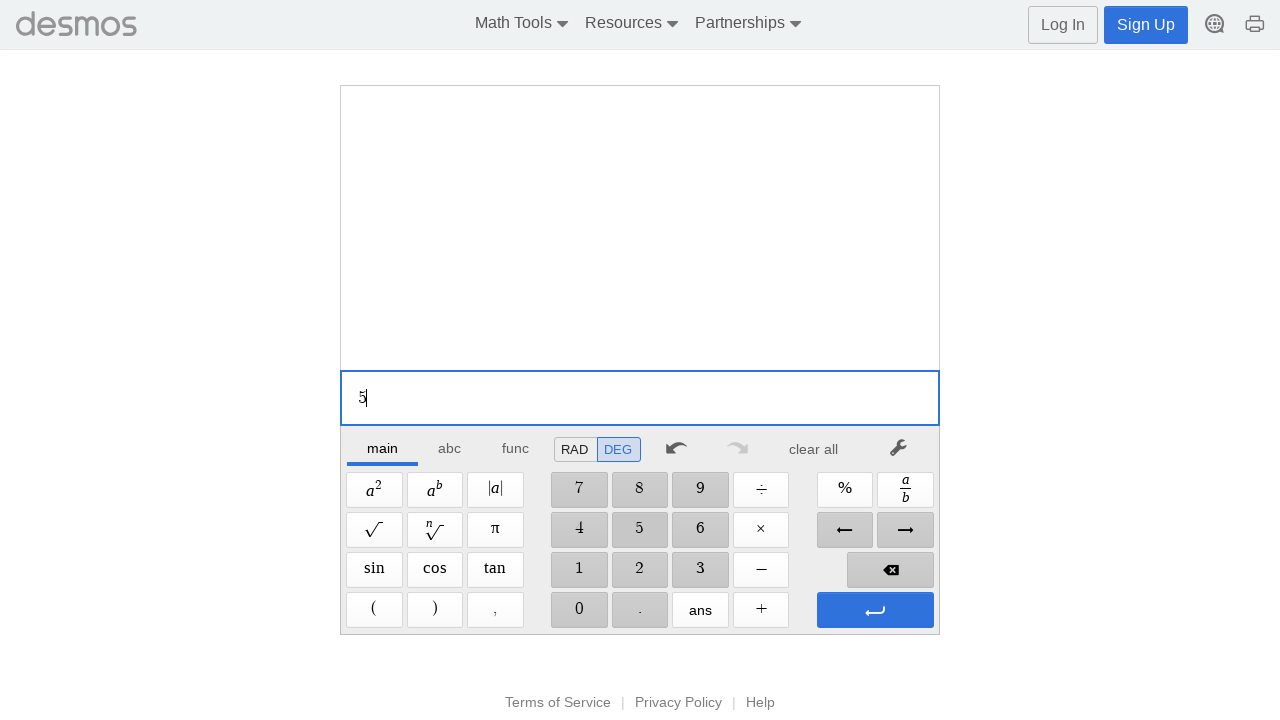

Clicked Minus operator at (761, 570) on xpath=//span[@aria-label='Minus']
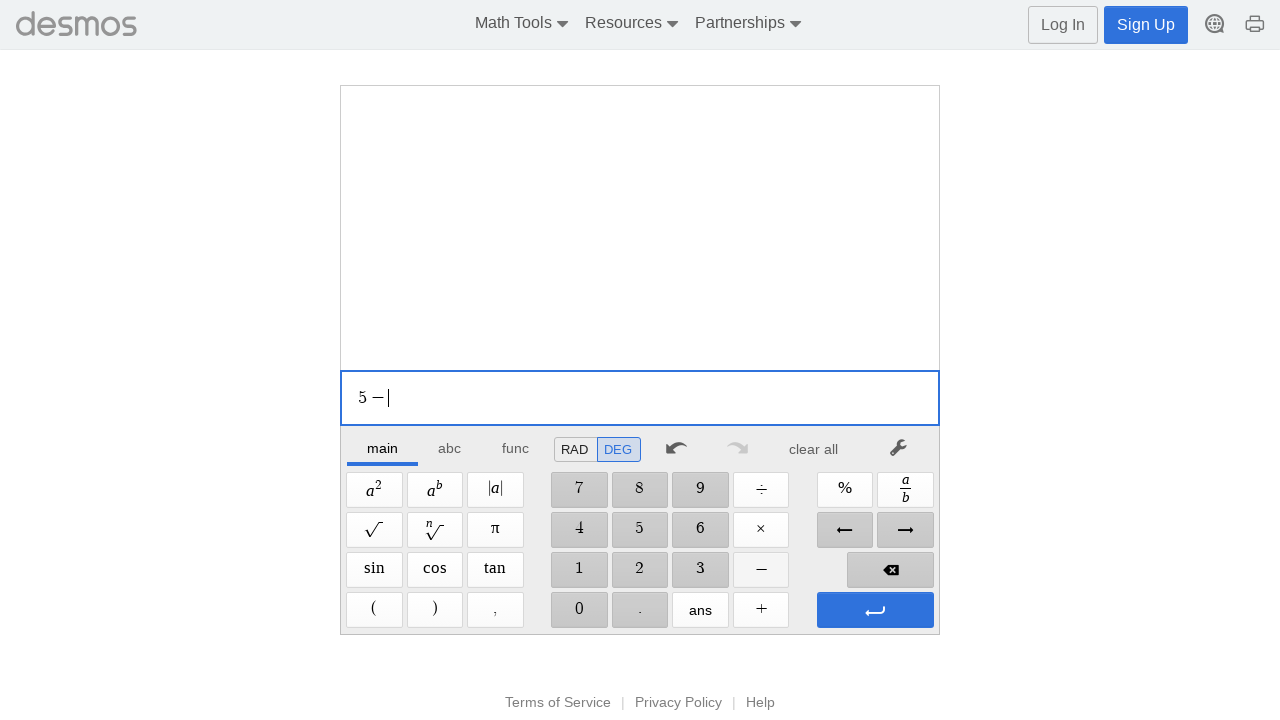

Clicked digit '9' at (700, 490) on //span[@aria-label='9']
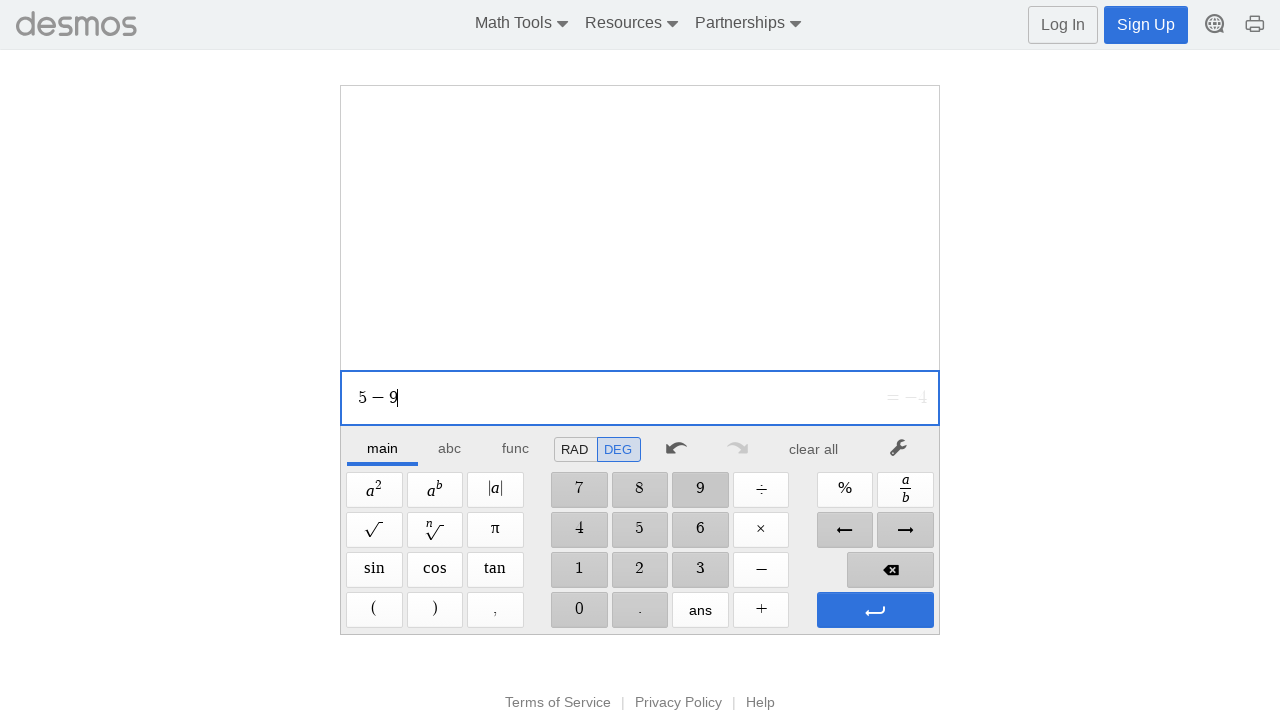

Clicked digit '0' at (579, 610) on //span[@aria-label='0']
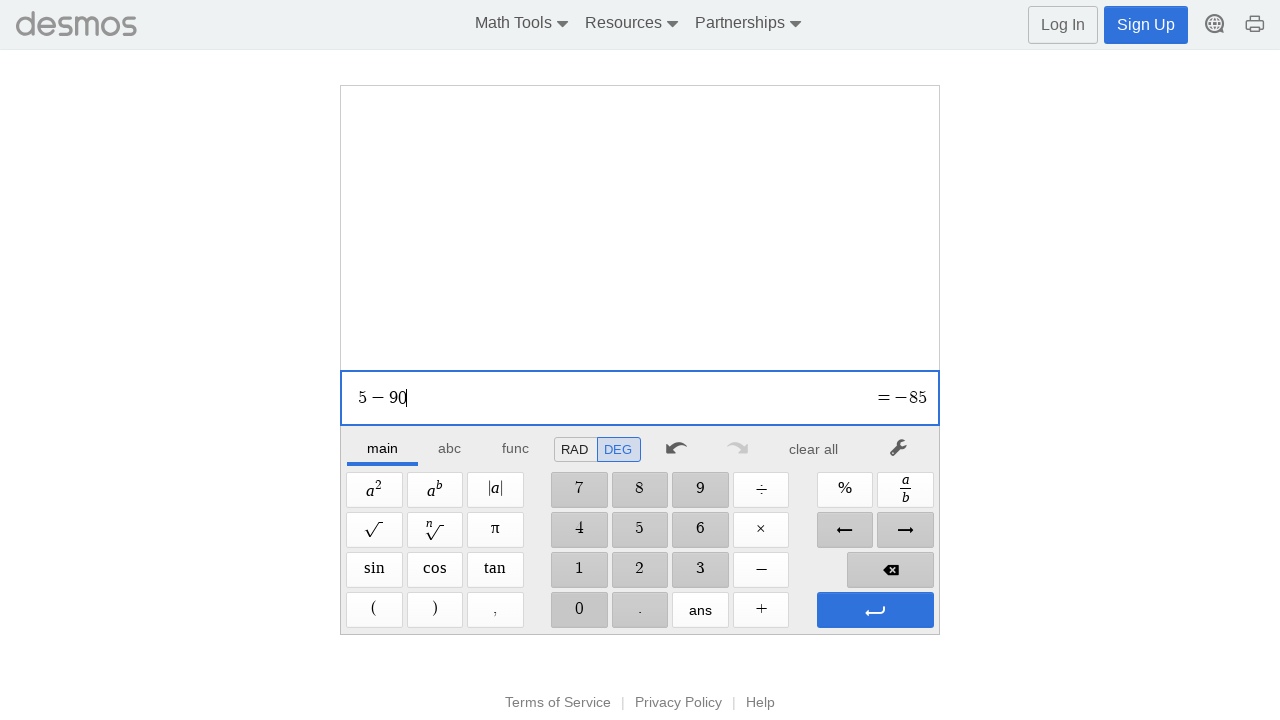

Clicked digit '0' at (579, 610) on //span[@aria-label='0']
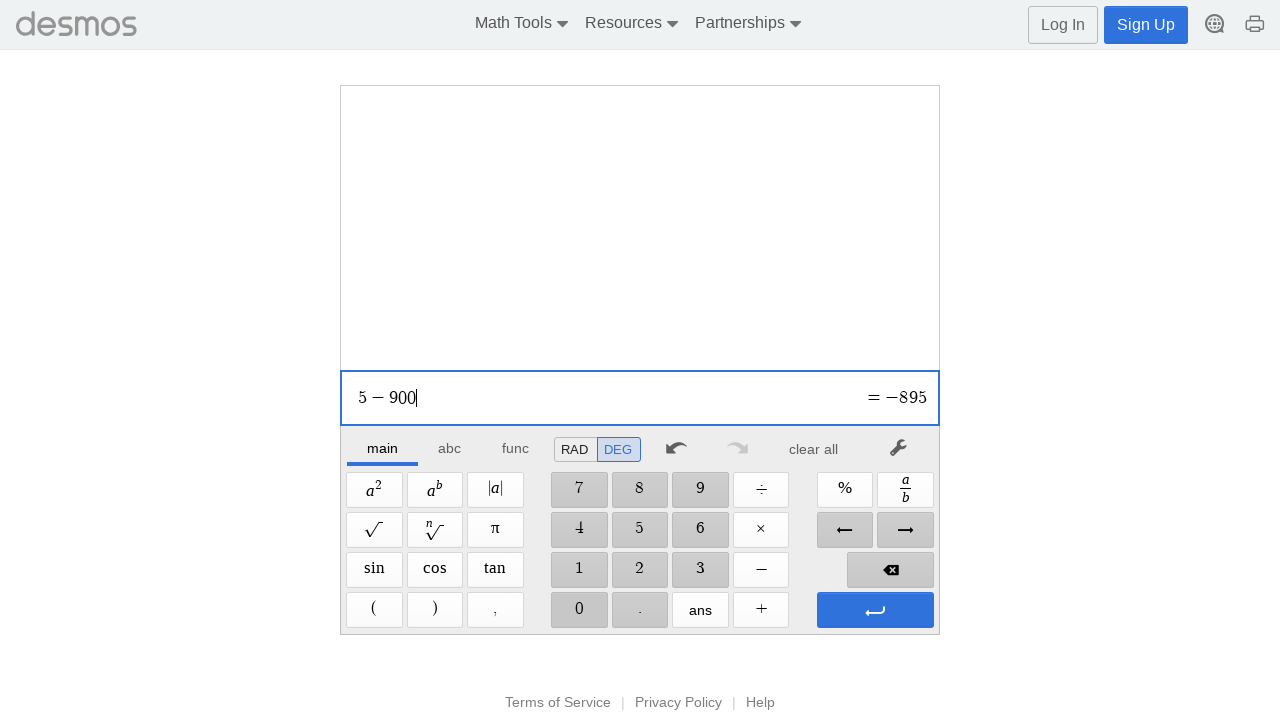

Clicked Enter to evaluate expression at (875, 610) on xpath=//span[@aria-label='Enter']
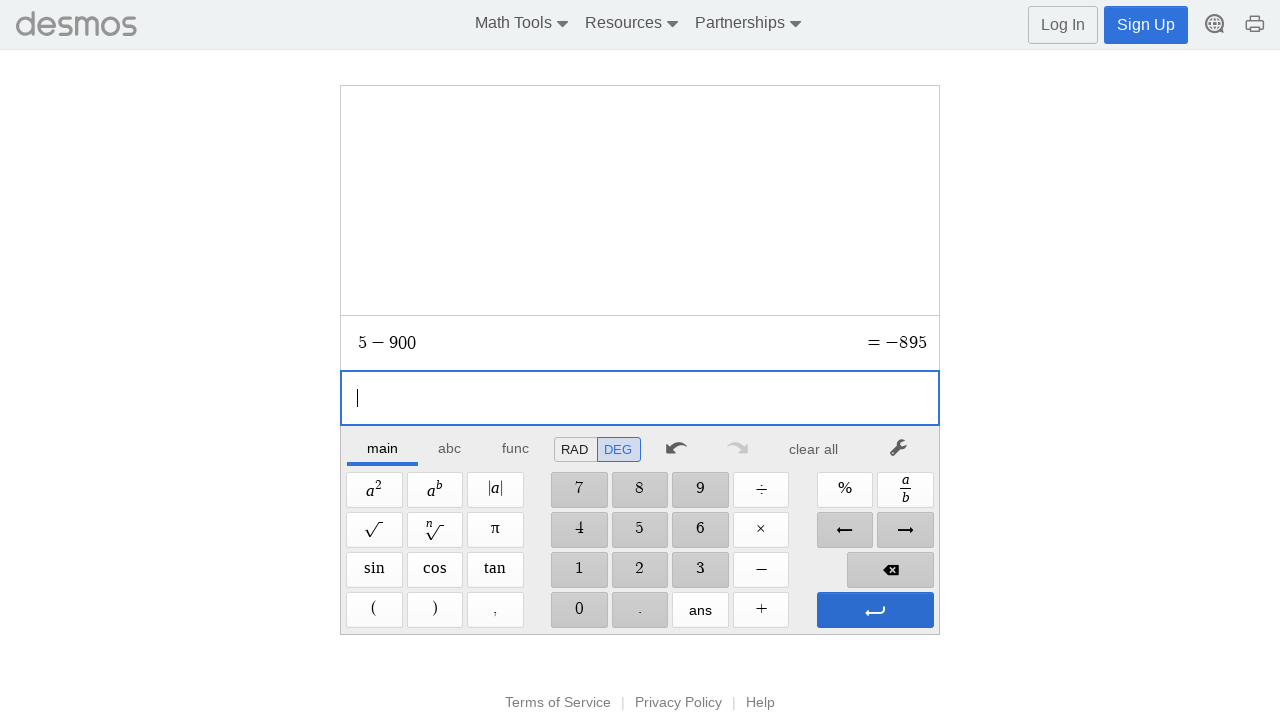

Clicked Enter to confirm calculation at (875, 610) on xpath=//span[@aria-label='Enter']
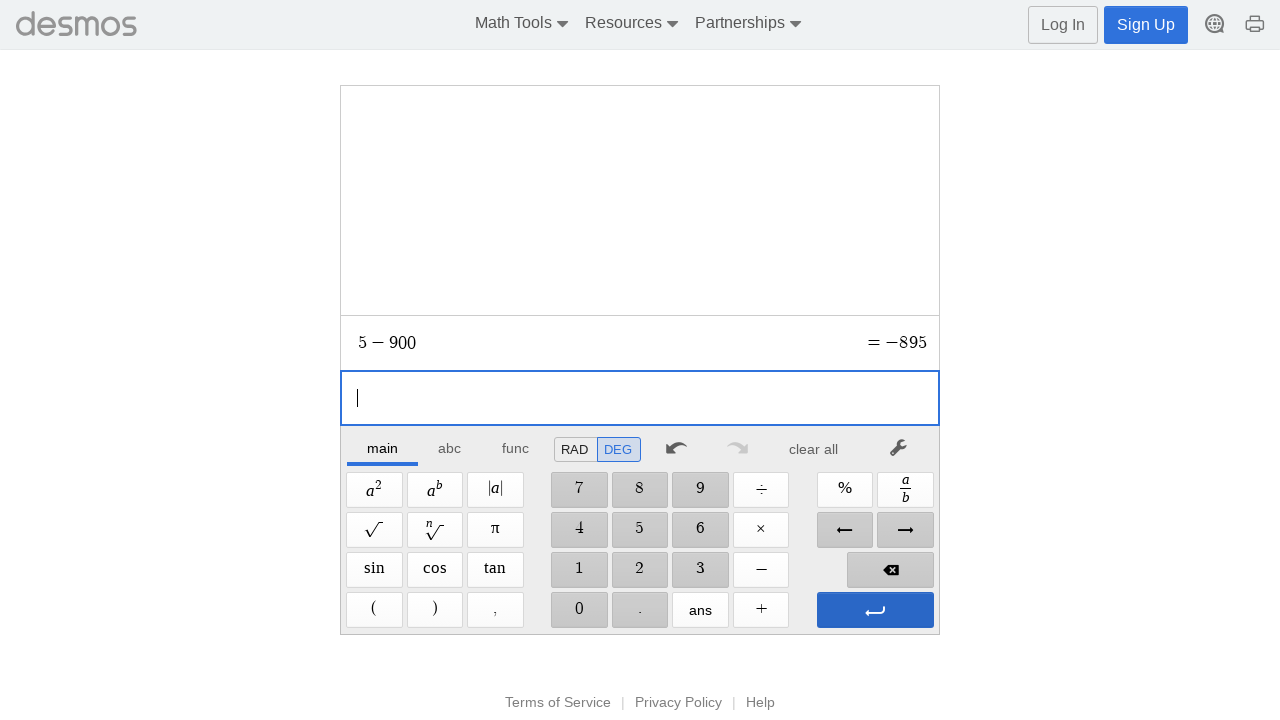

Clicked clear button to reset calculator at (814, 449) on xpath=//*[@id="main"]/div/div/div/div[2]/div[1]/div/div[7]
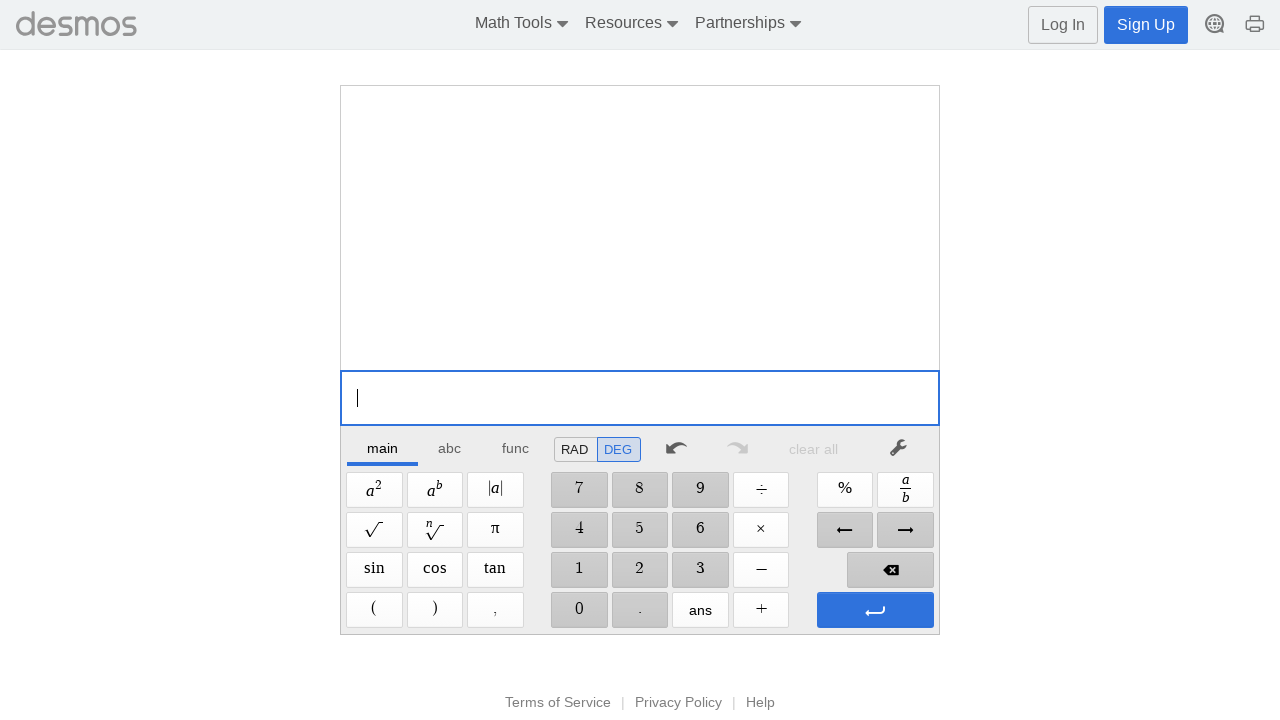

Completed test case: 5-900=
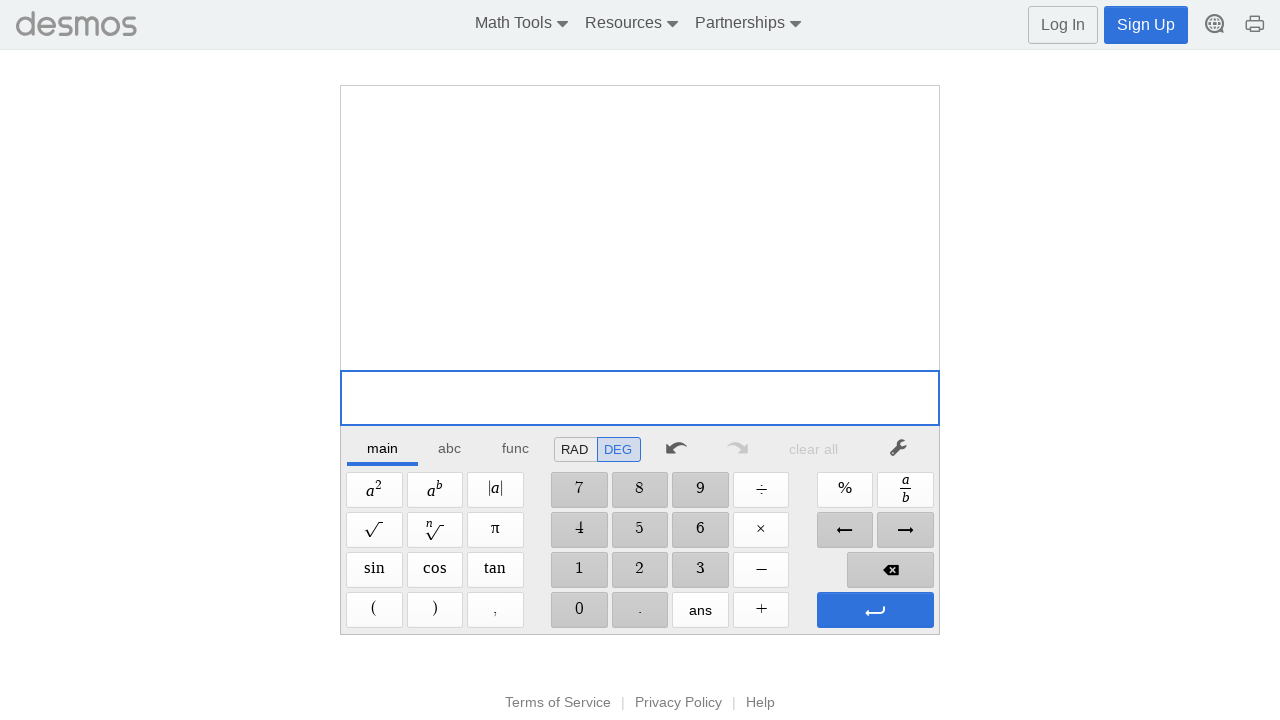

Clicked digit '5' at (640, 530) on //span[@aria-label='5']
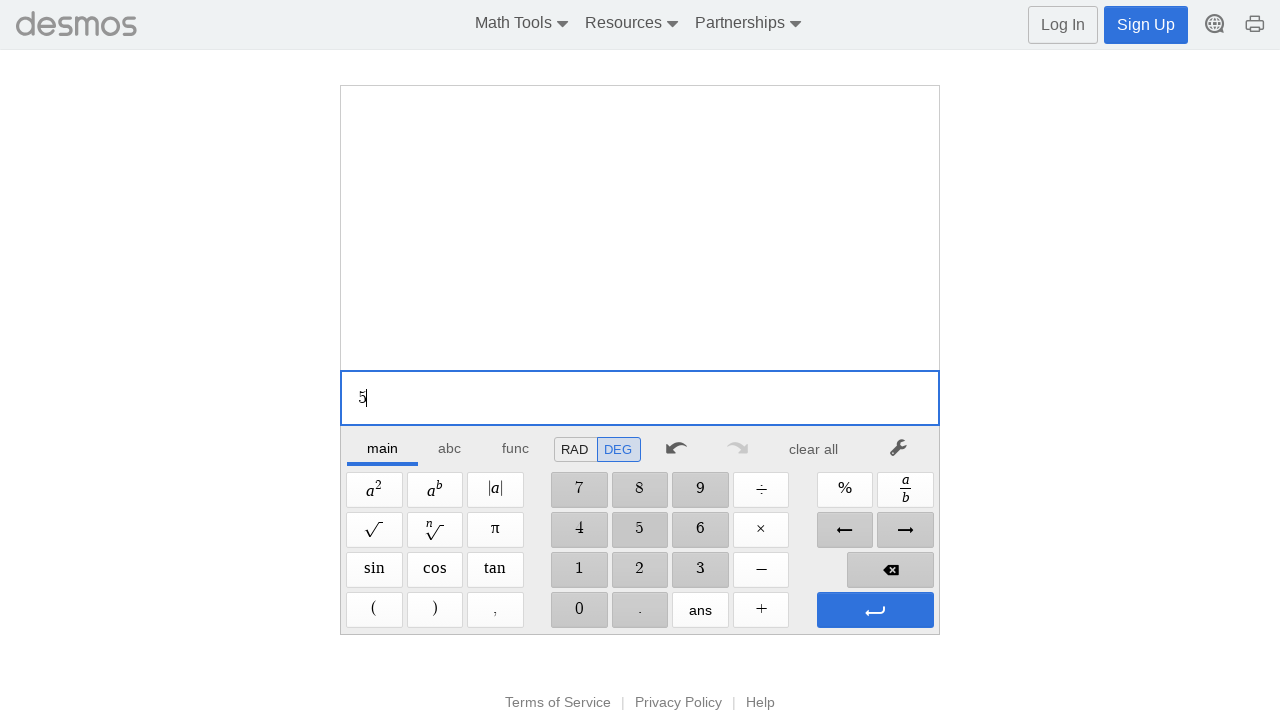

Clicked Times operator at (761, 530) on xpath=//span[@aria-label='Times']
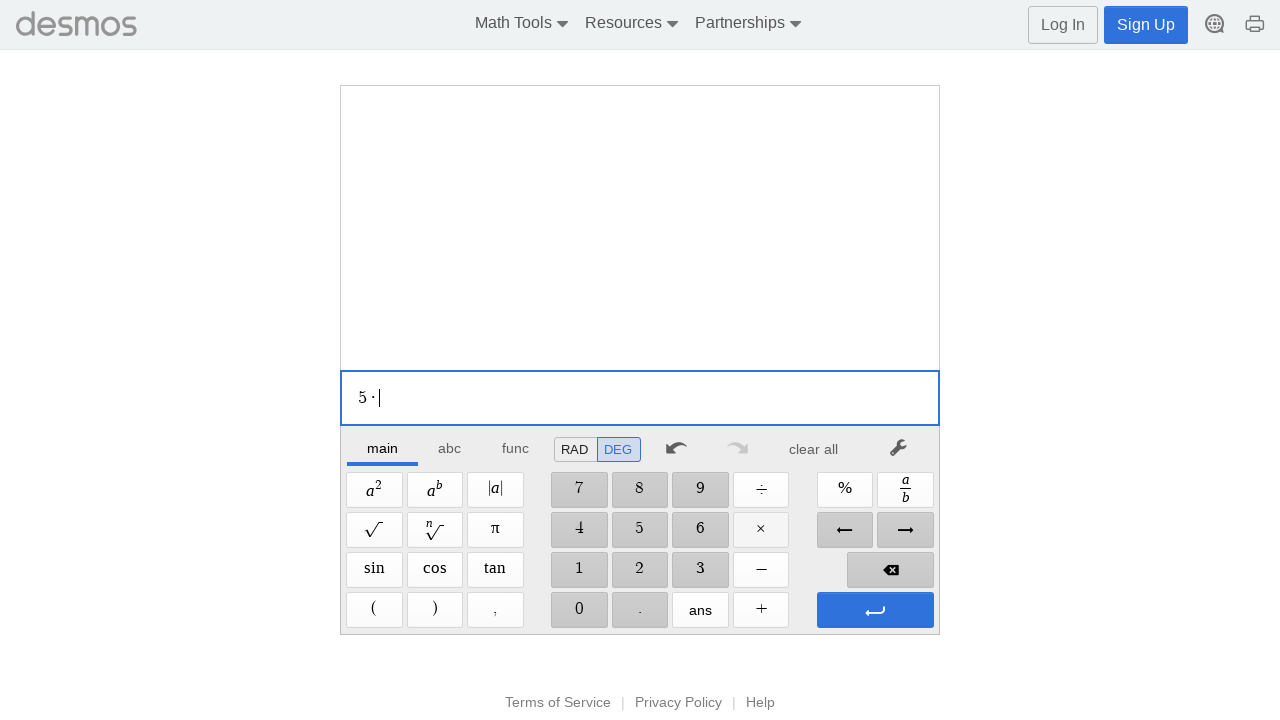

Clicked digit '1' at (579, 570) on //span[@aria-label='1']
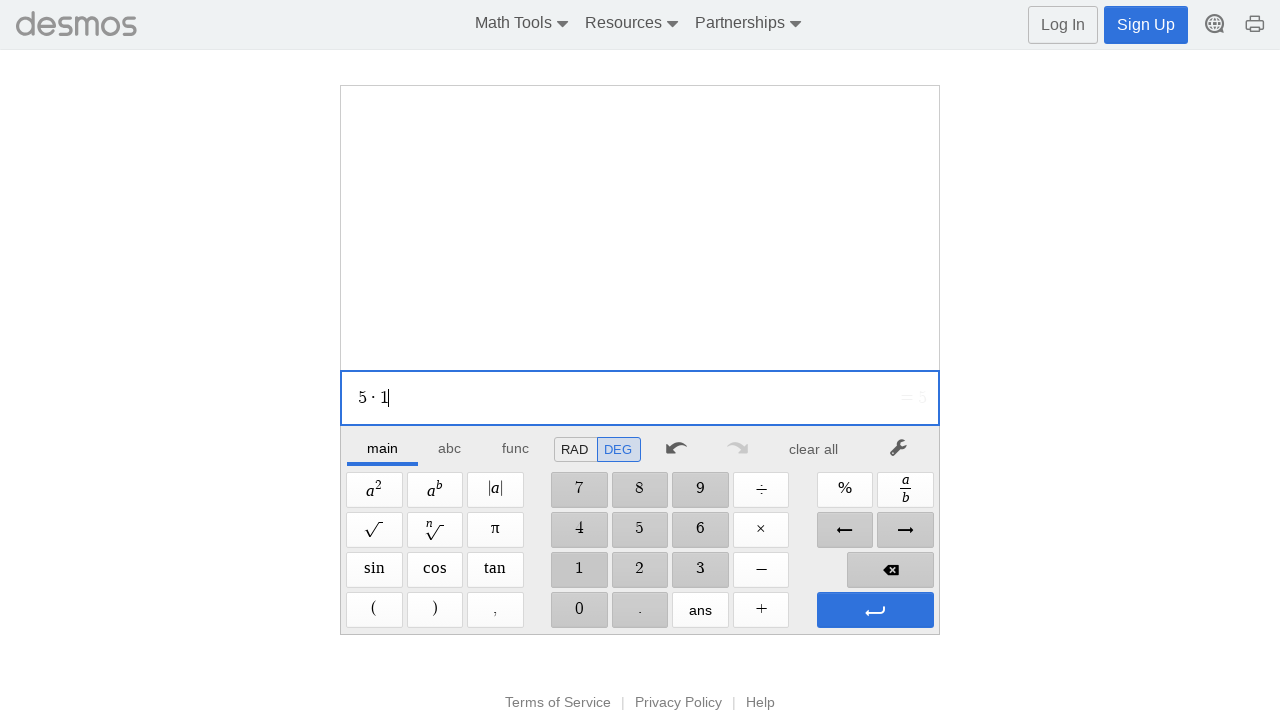

Clicked digit '0' at (579, 610) on //span[@aria-label='0']
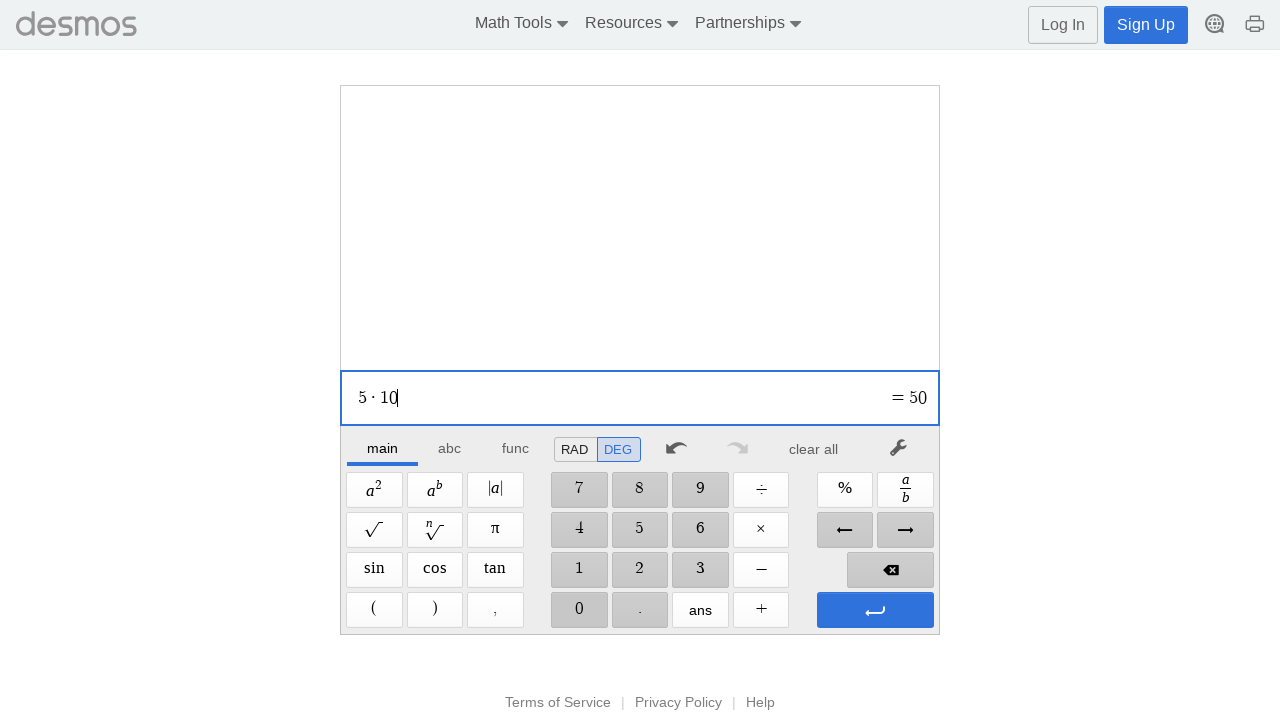

Clicked digit '0' at (579, 610) on //span[@aria-label='0']
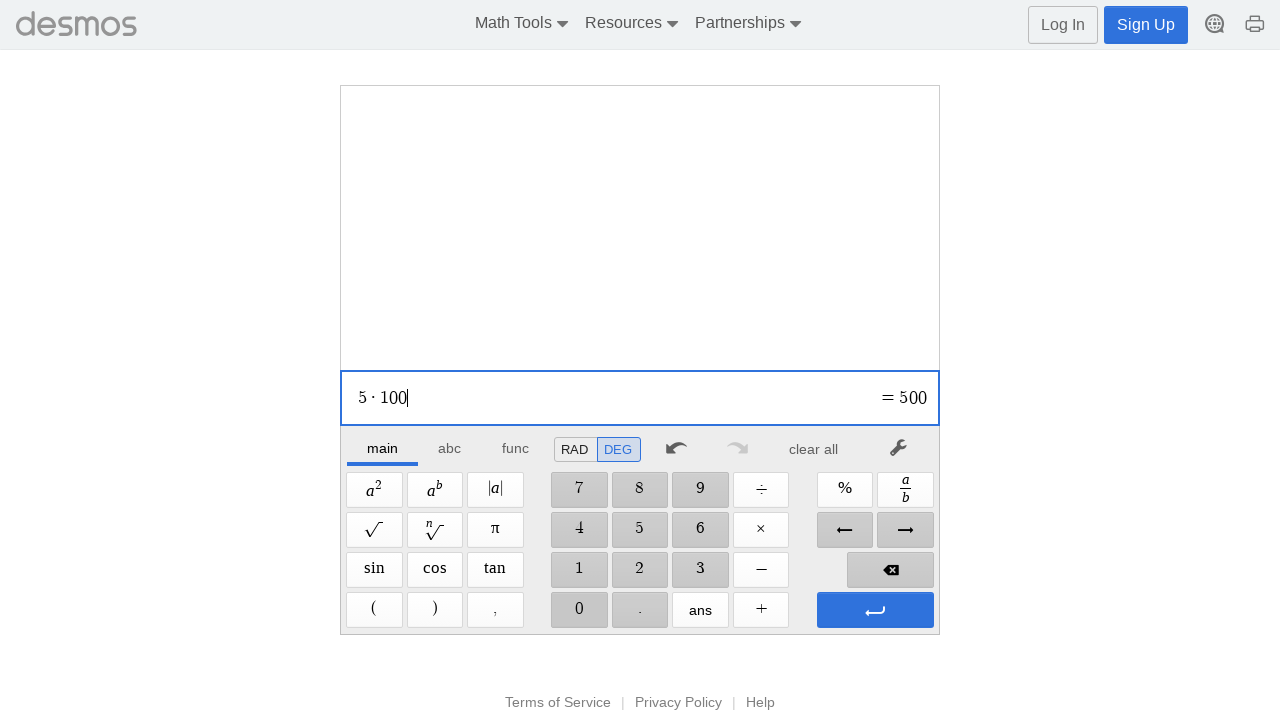

Clicked digit '0' at (579, 610) on //span[@aria-label='0']
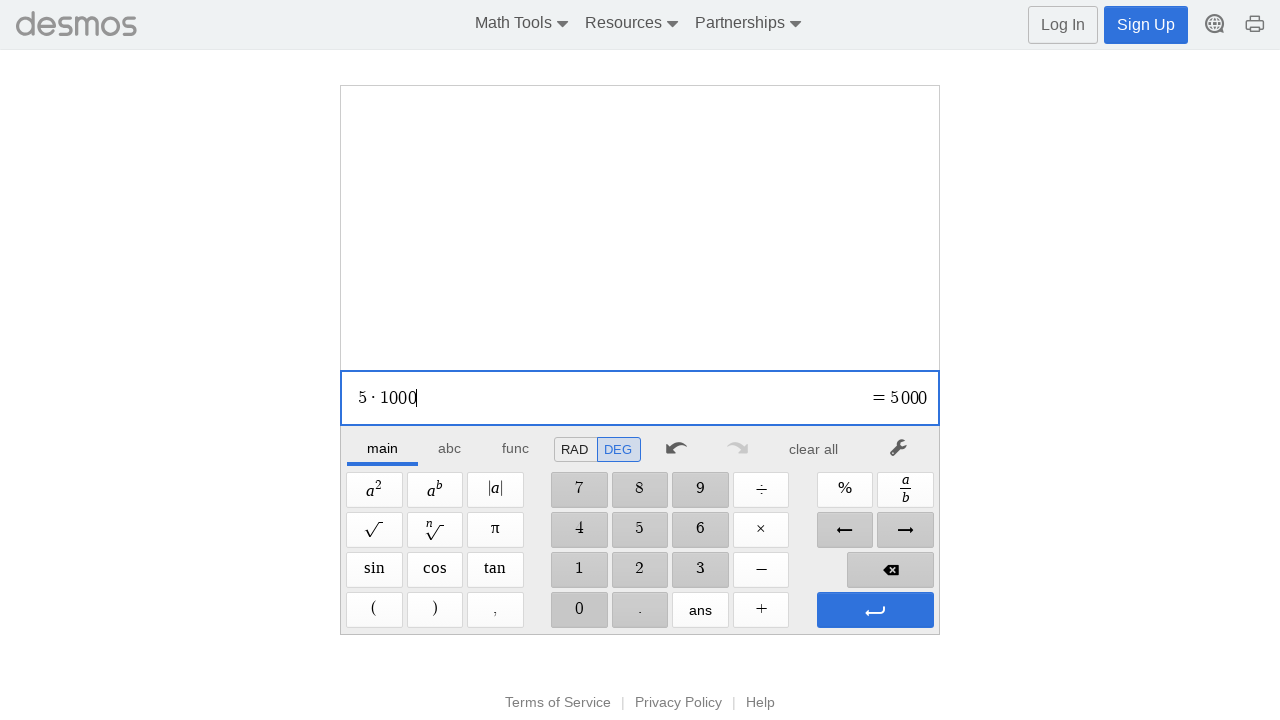

Clicked Enter to evaluate expression at (875, 610) on xpath=//span[@aria-label='Enter']
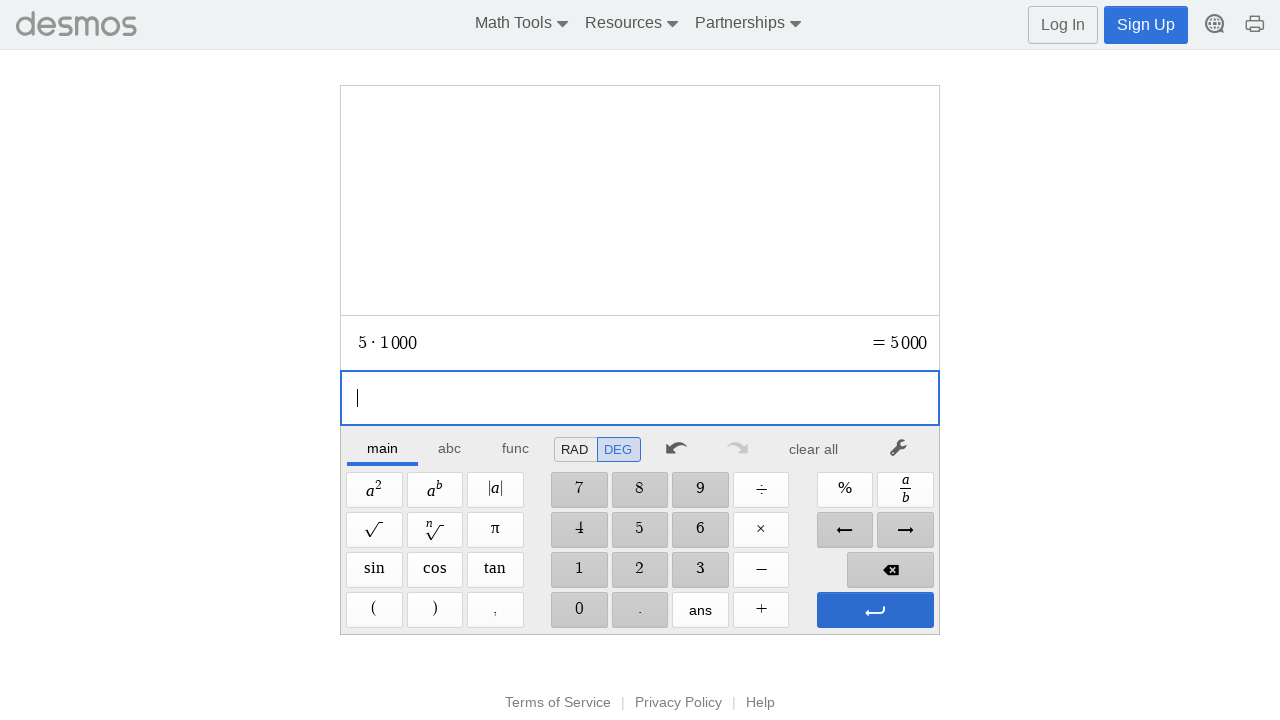

Clicked Enter to confirm calculation at (875, 610) on xpath=//span[@aria-label='Enter']
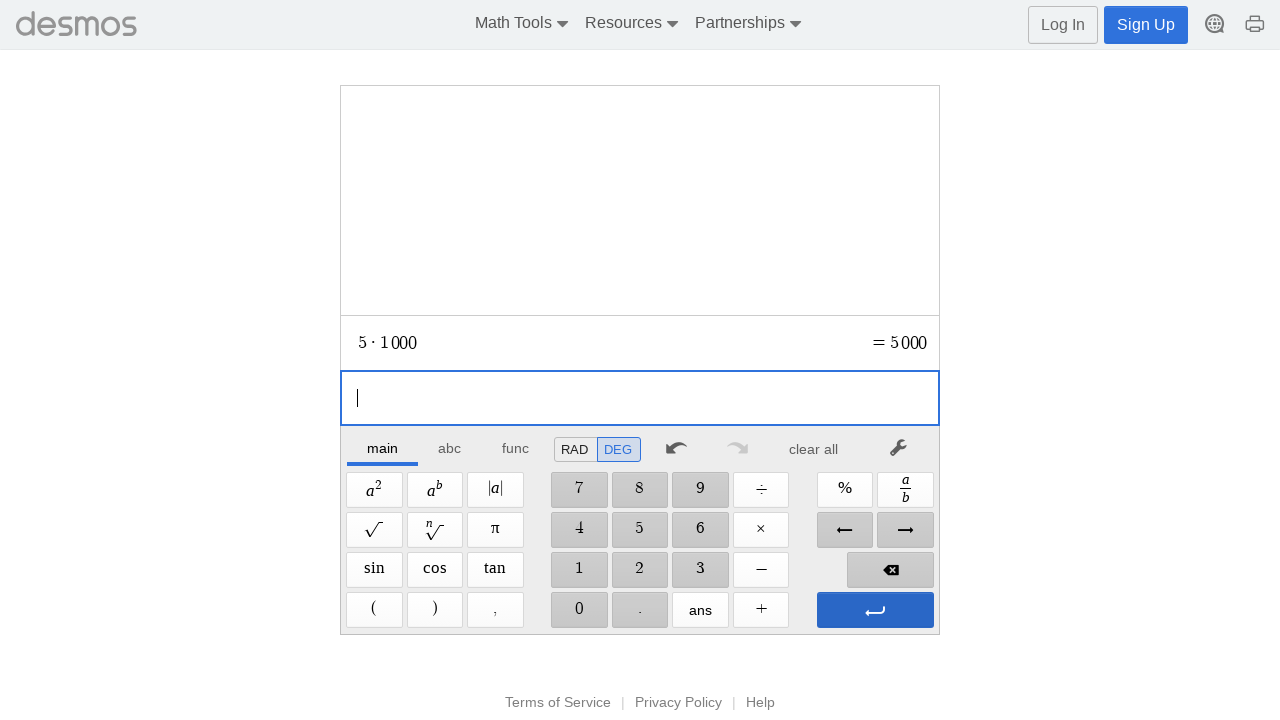

Clicked clear button to reset calculator at (814, 449) on xpath=//*[@id="main"]/div/div/div/div[2]/div[1]/div/div[7]
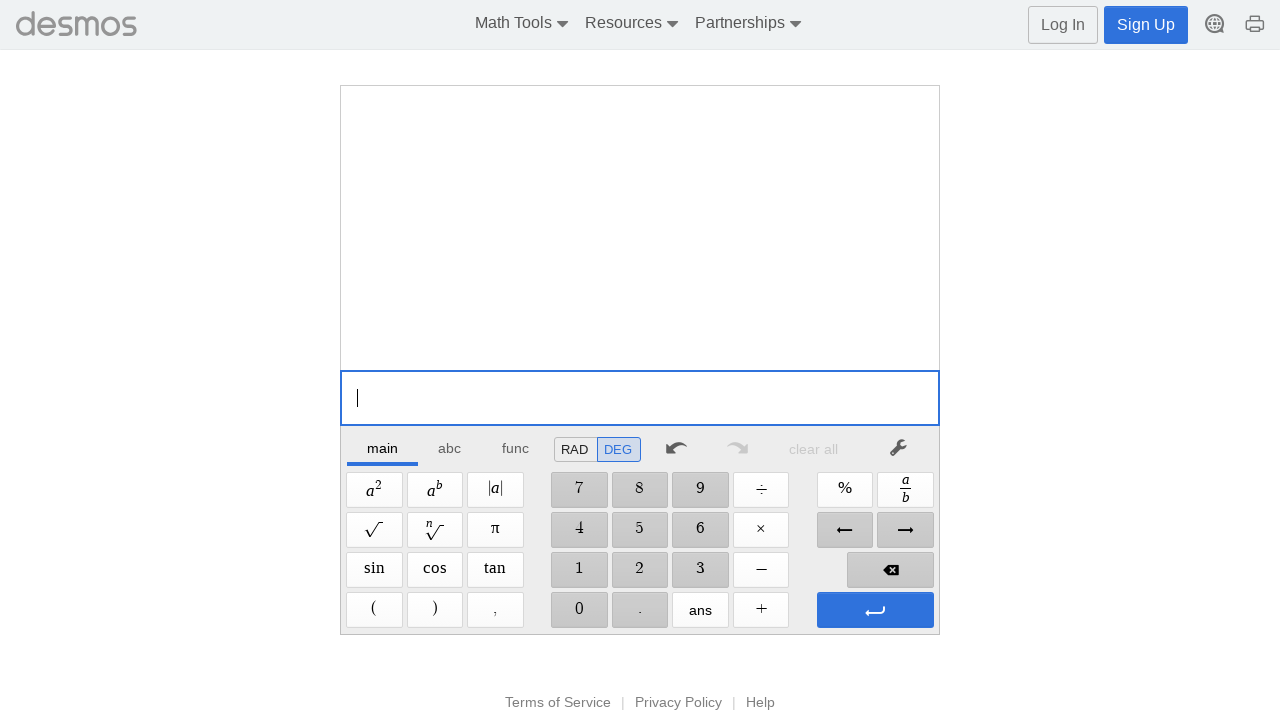

Completed test case: 5*1000=
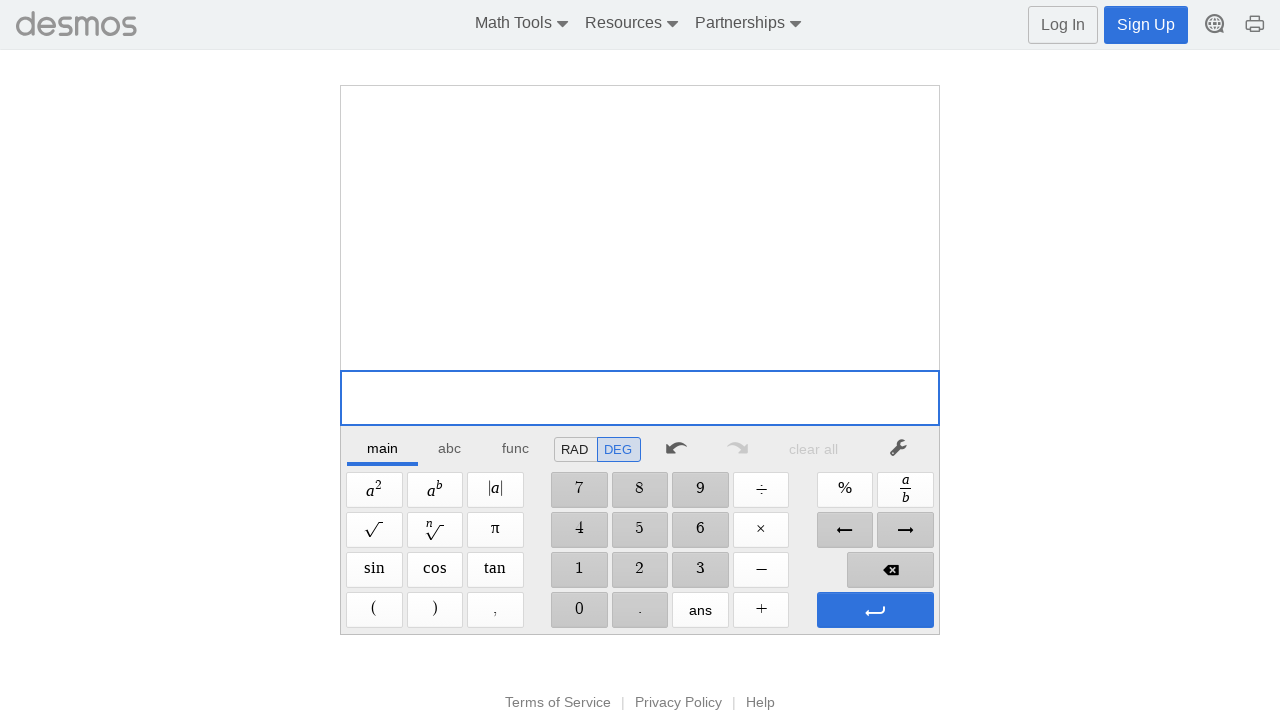

Clicked digit '5' at (640, 530) on //span[@aria-label='5']
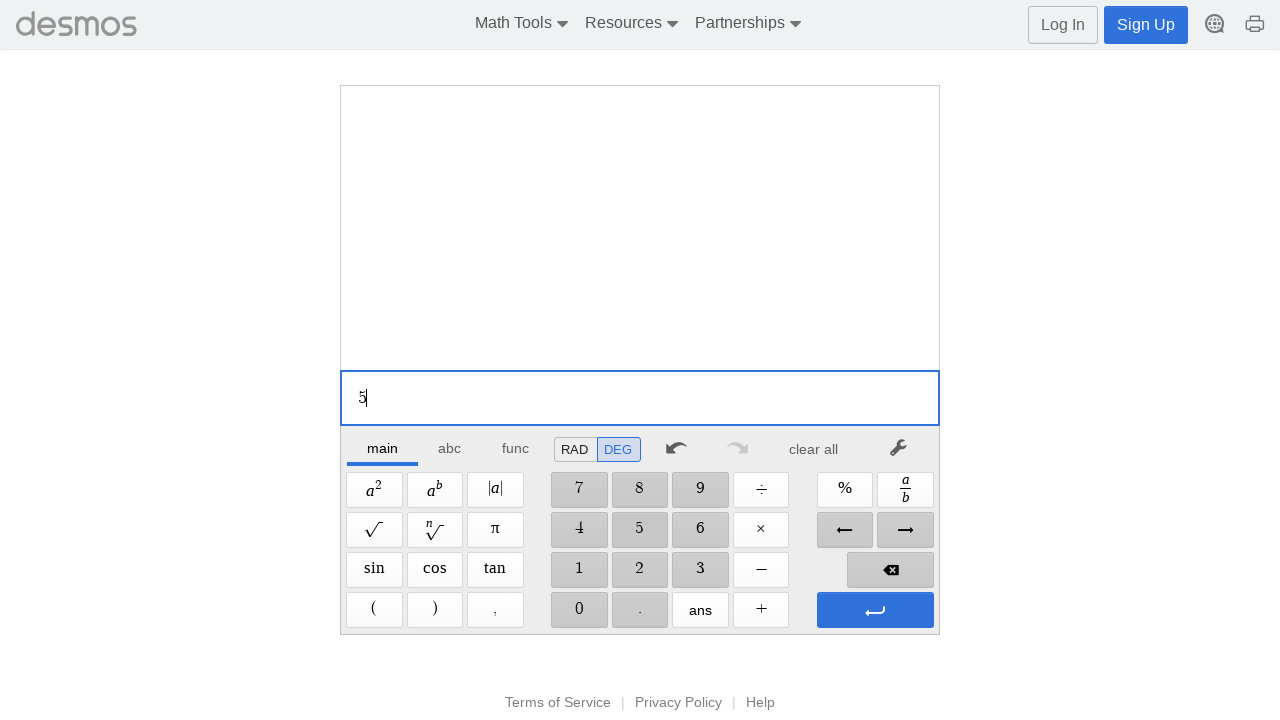

Clicked Divide operator at (761, 490) on xpath=//span[@aria-label='Divide']
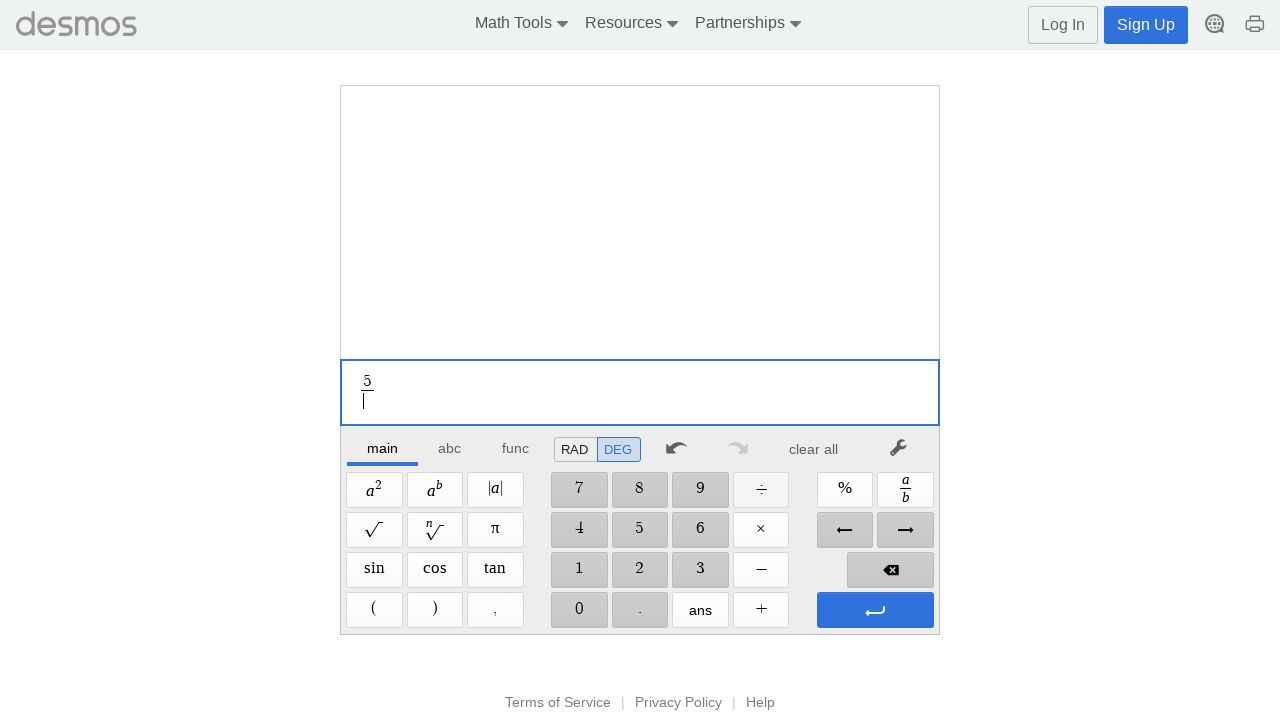

Clicked digit '1' at (579, 570) on //span[@aria-label='1']
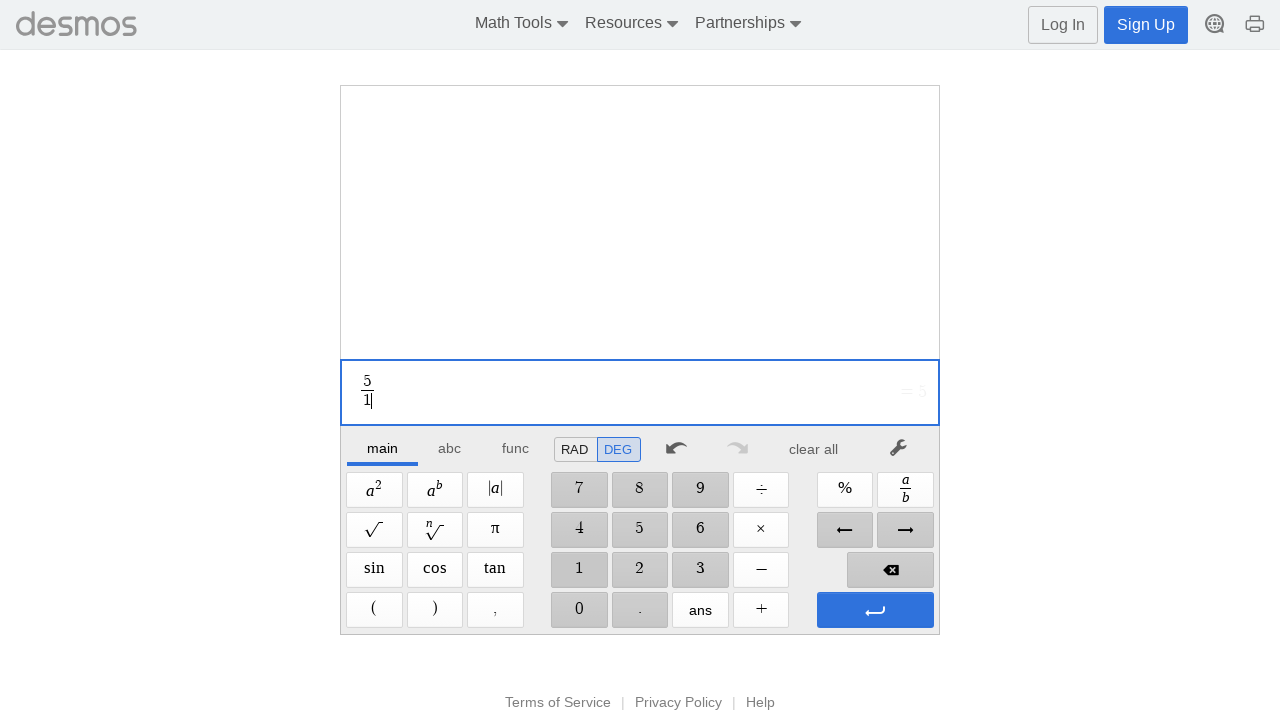

Clicked digit '1' at (579, 570) on //span[@aria-label='1']
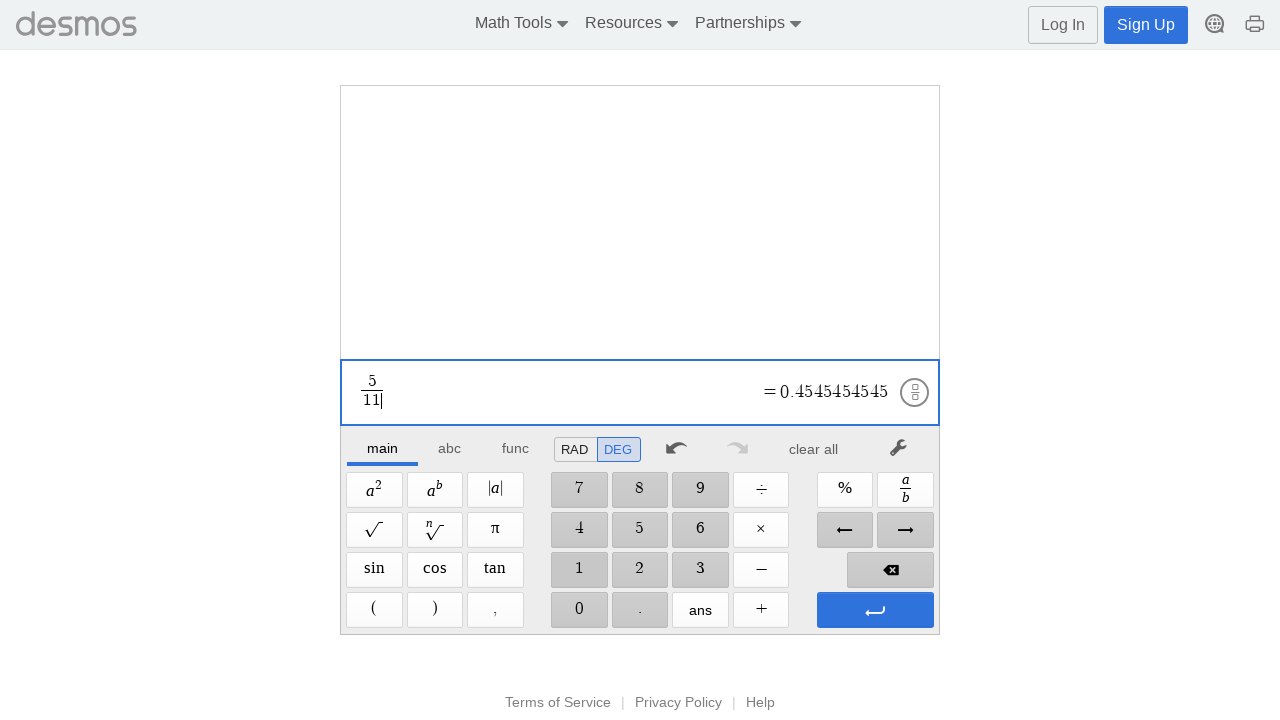

Clicked digit '0' at (579, 610) on //span[@aria-label='0']
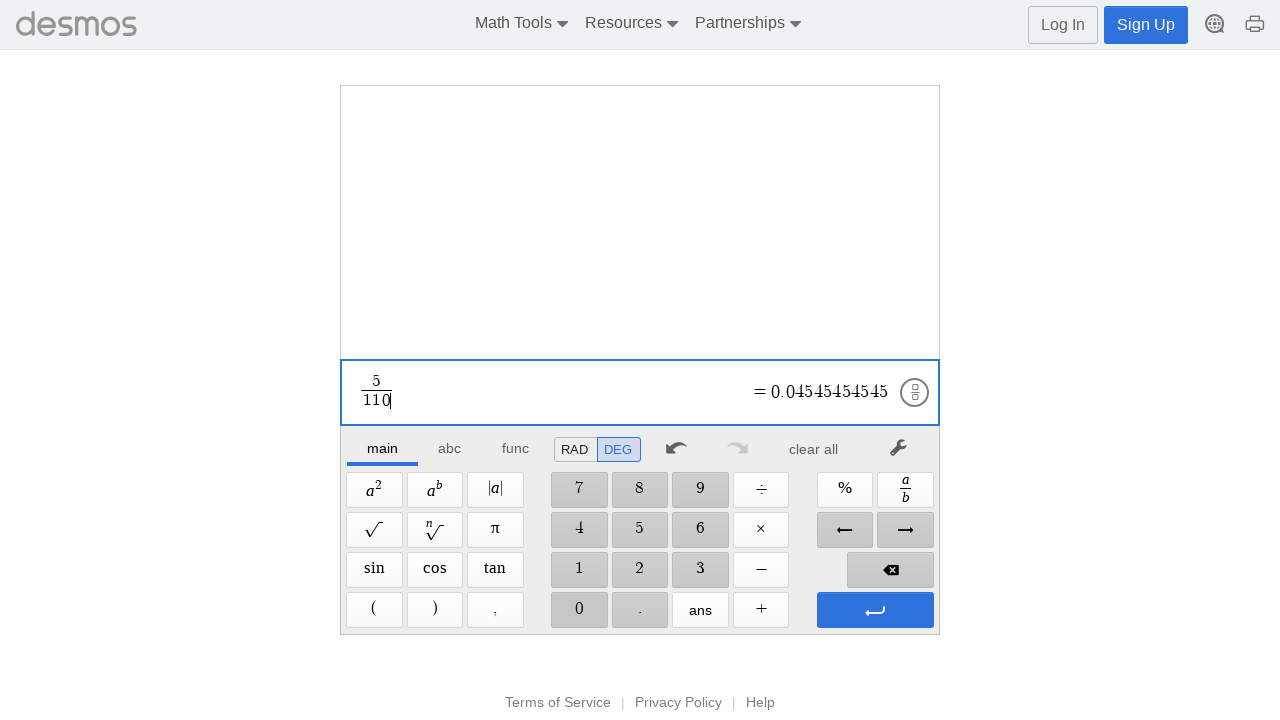

Clicked digit '0' at (579, 610) on //span[@aria-label='0']
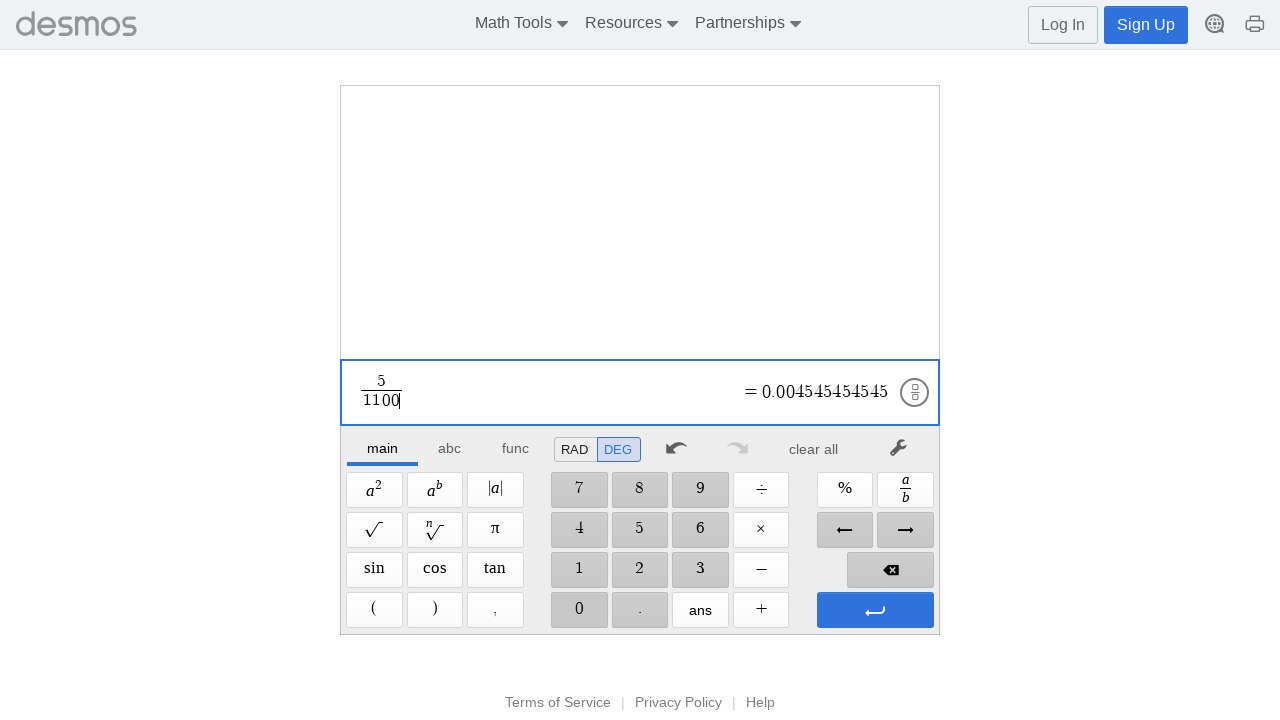

Clicked Enter to evaluate expression at (875, 610) on xpath=//span[@aria-label='Enter']
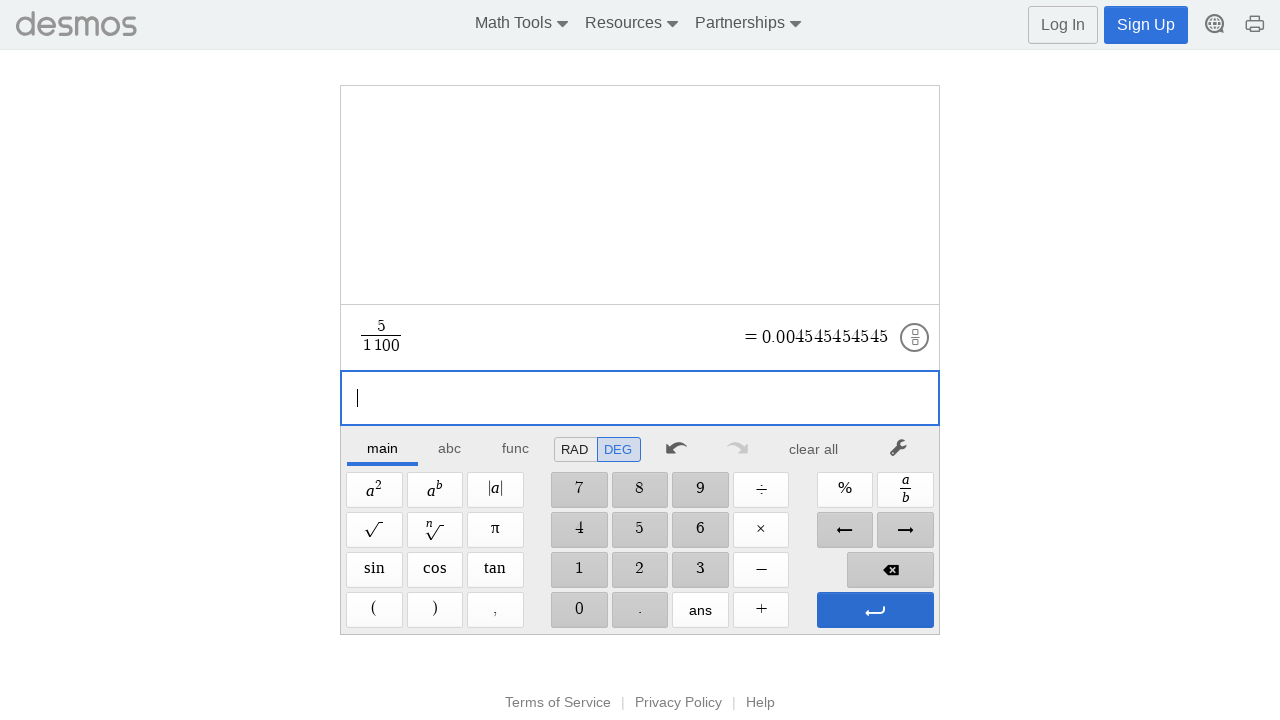

Clicked Enter to confirm calculation at (875, 610) on xpath=//span[@aria-label='Enter']
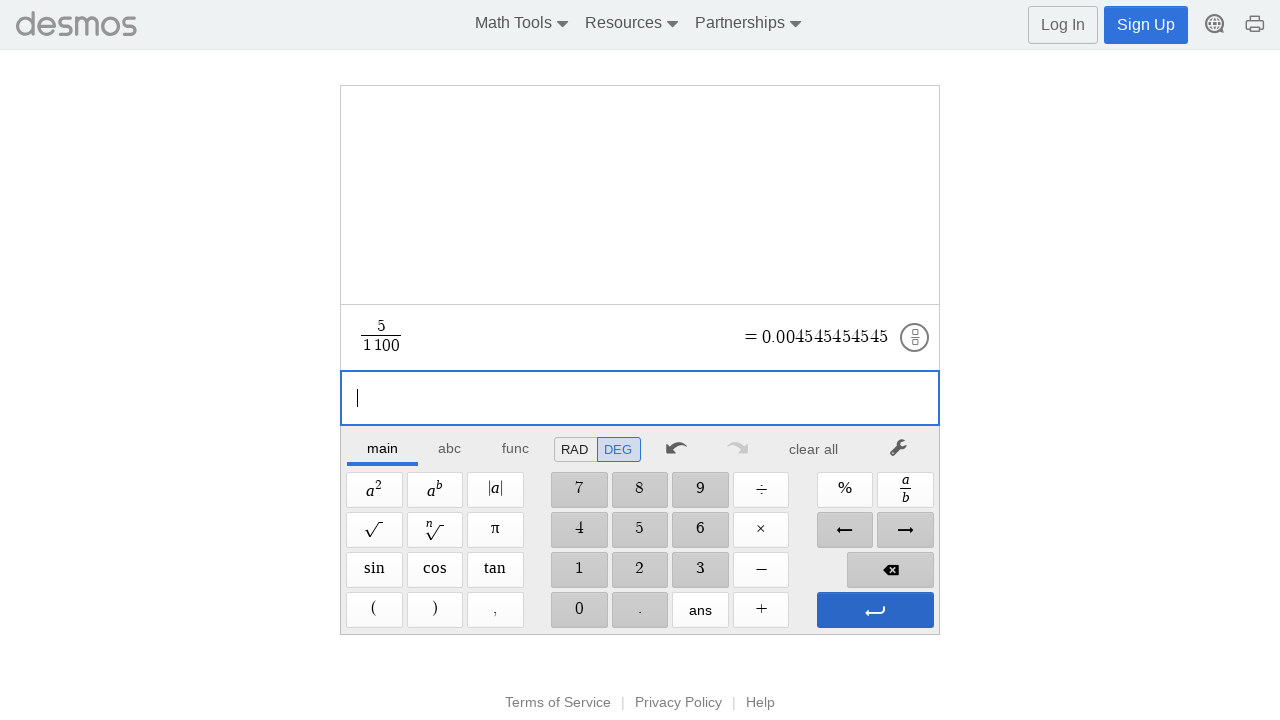

Clicked clear button to reset calculator at (814, 449) on xpath=//*[@id="main"]/div/div/div/div[2]/div[1]/div/div[7]
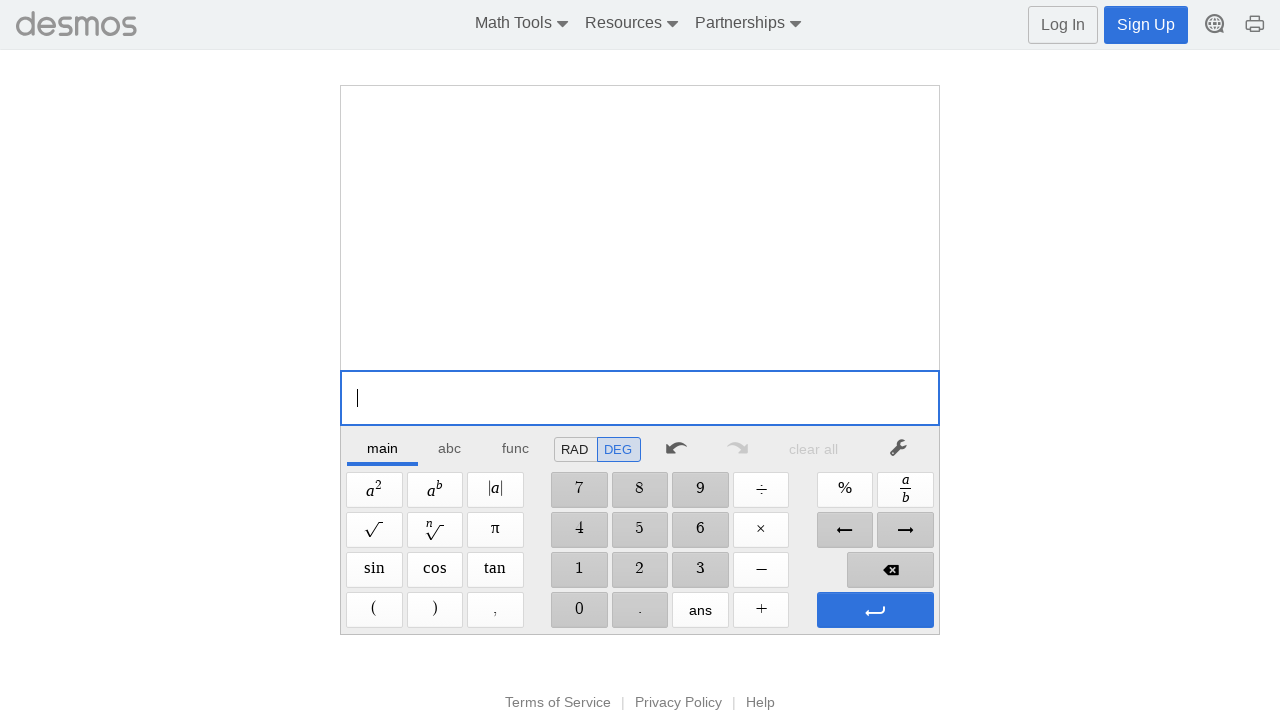

Completed test case: 5/1100=
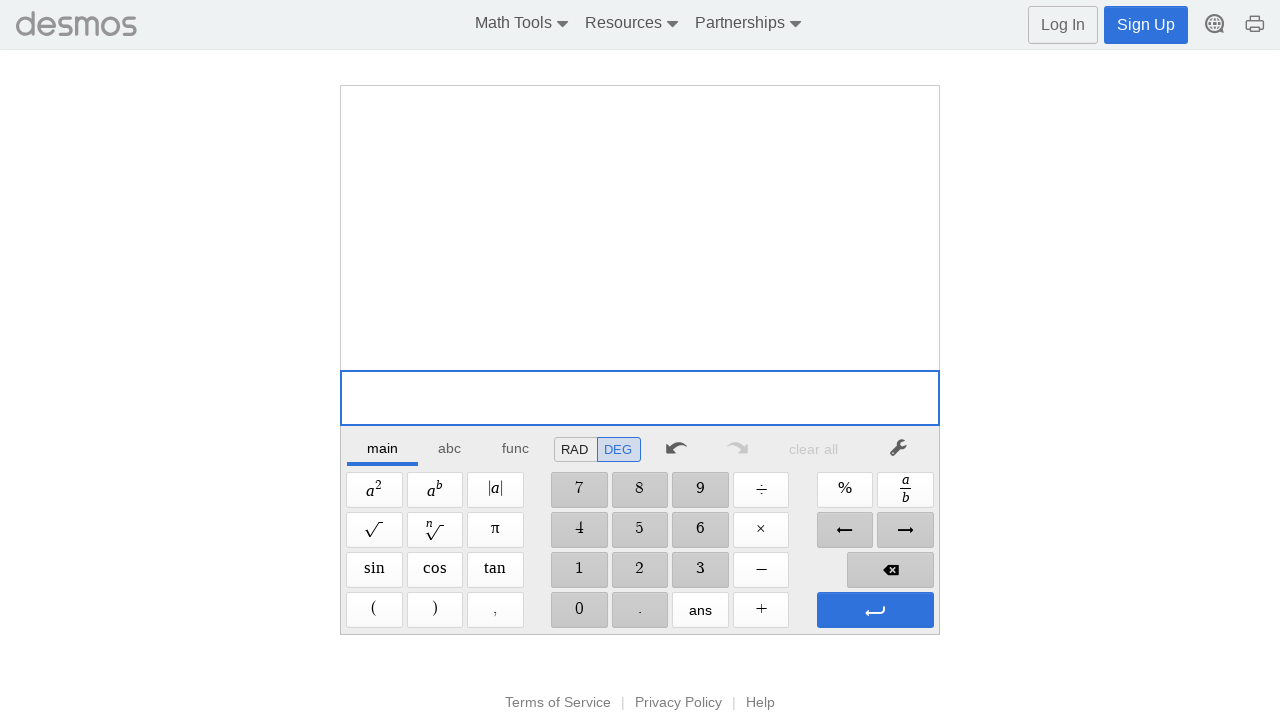

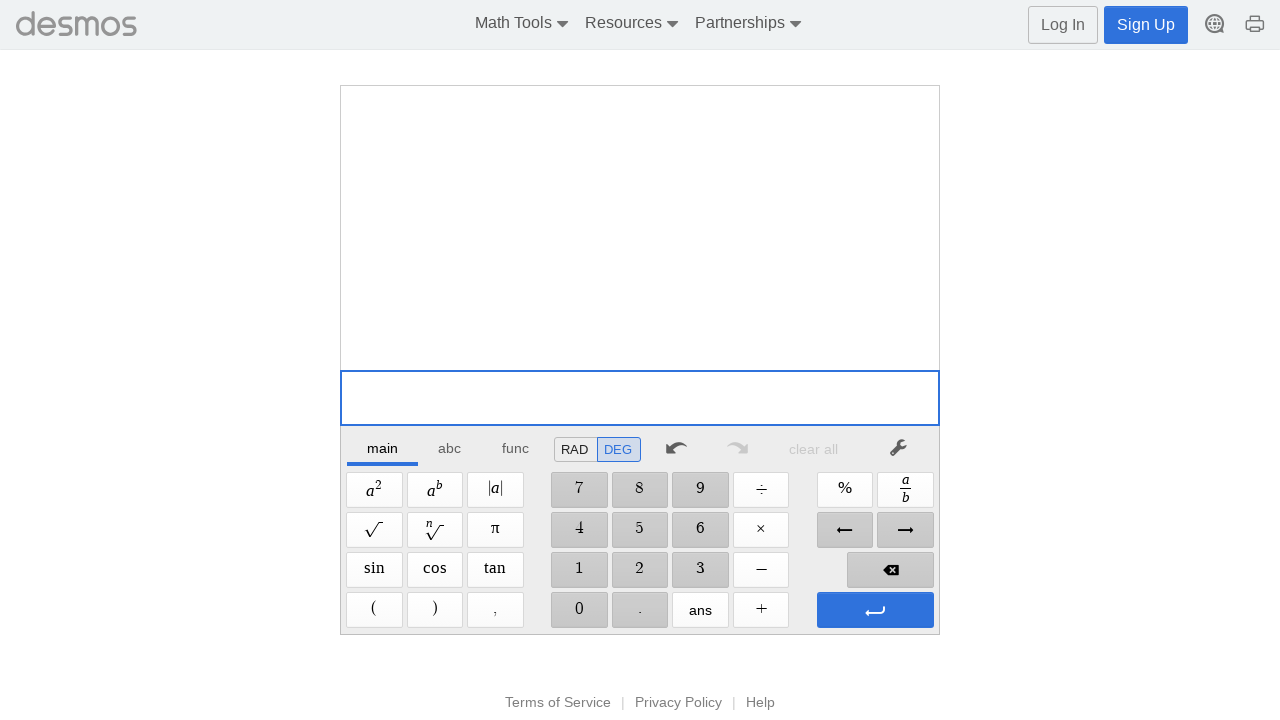